Tests adding products to cart on an e-commerce practice site by iterating through products, optionally incrementing quantities, and clicking the add to cart button for each product.

Starting URL: https://rahulshettyacademy.com/seleniumPractise/#/

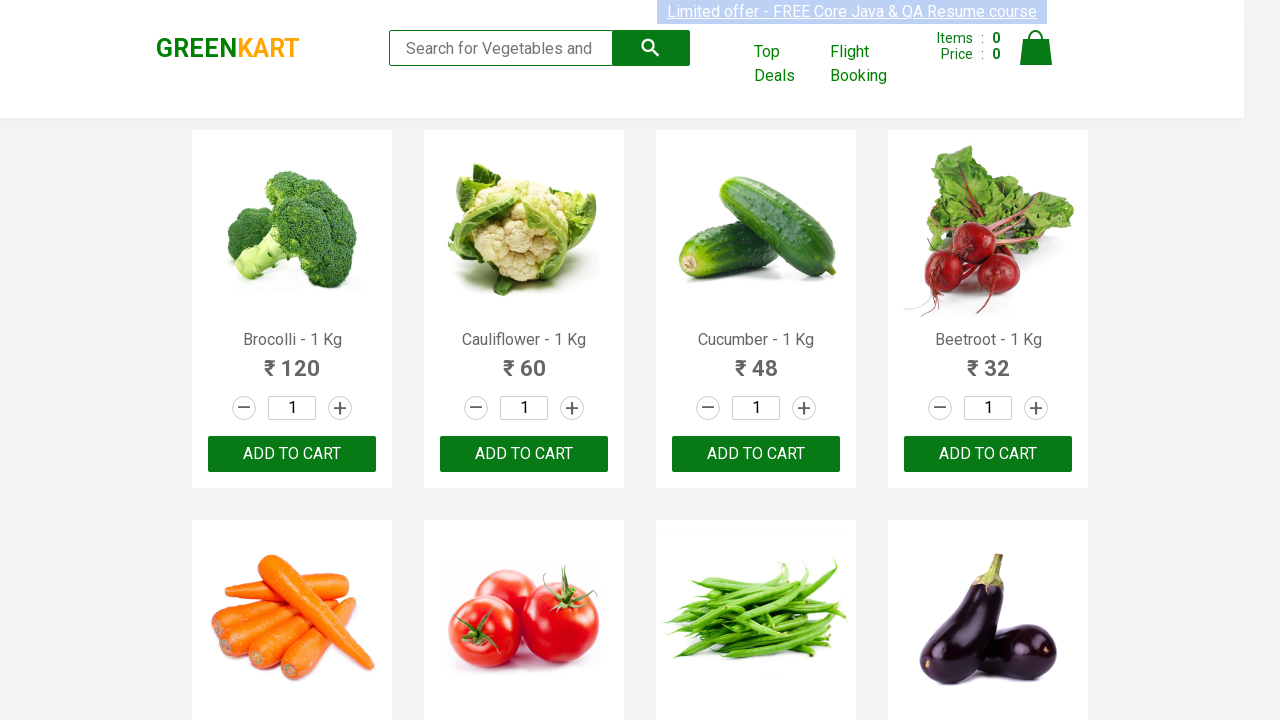

Waited for products to load - loading indicator disappeared
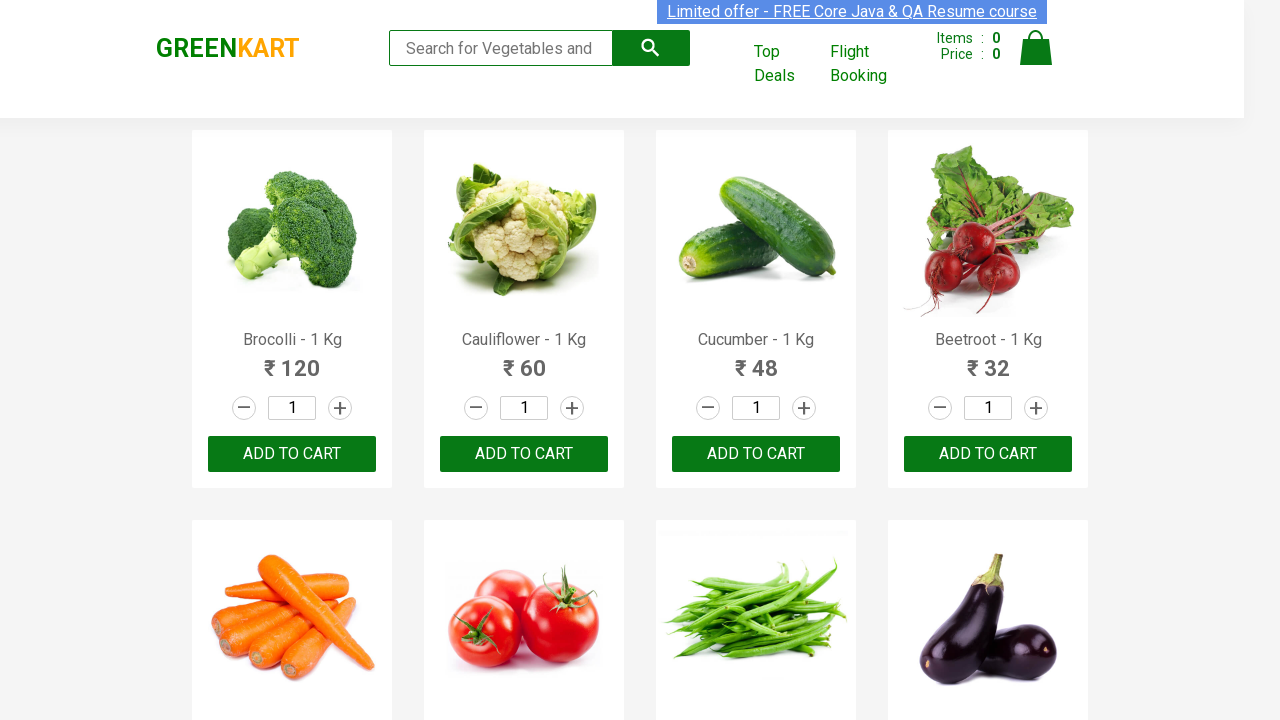

Retrieved all product elements from the page
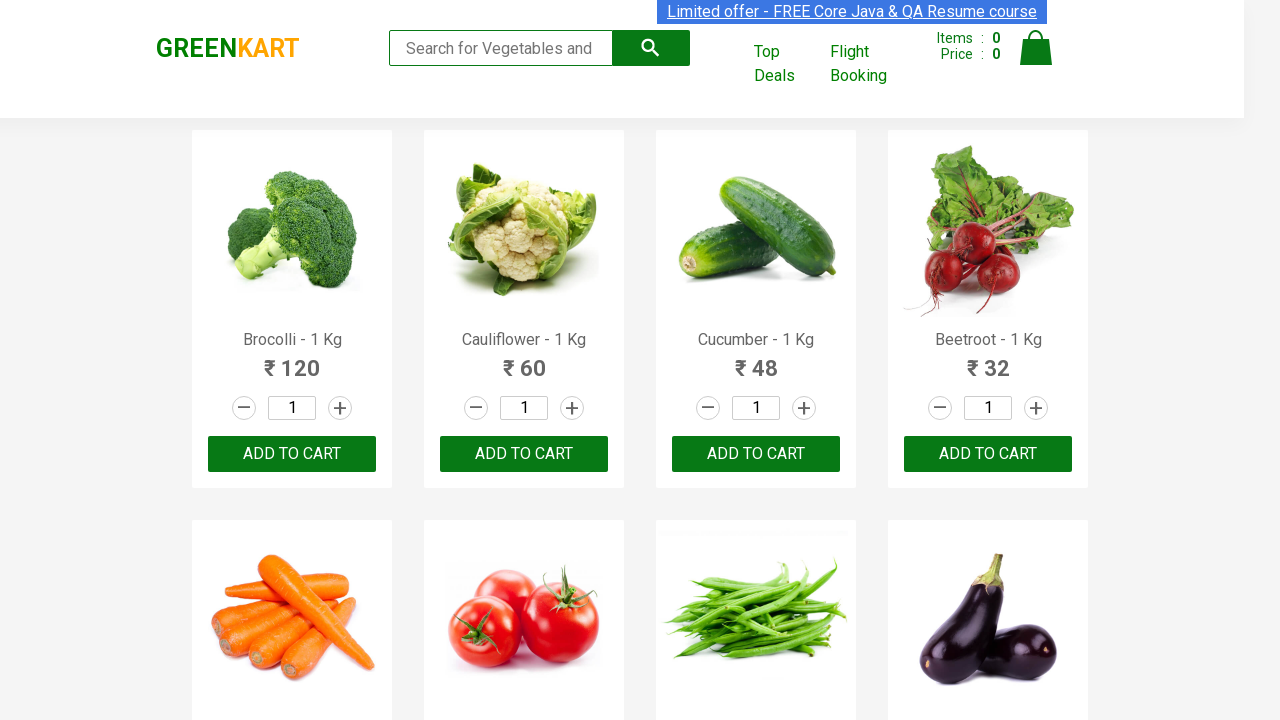

Clicked cart icon to open cart preview for product 1 at (1036, 59) on .cart-icon
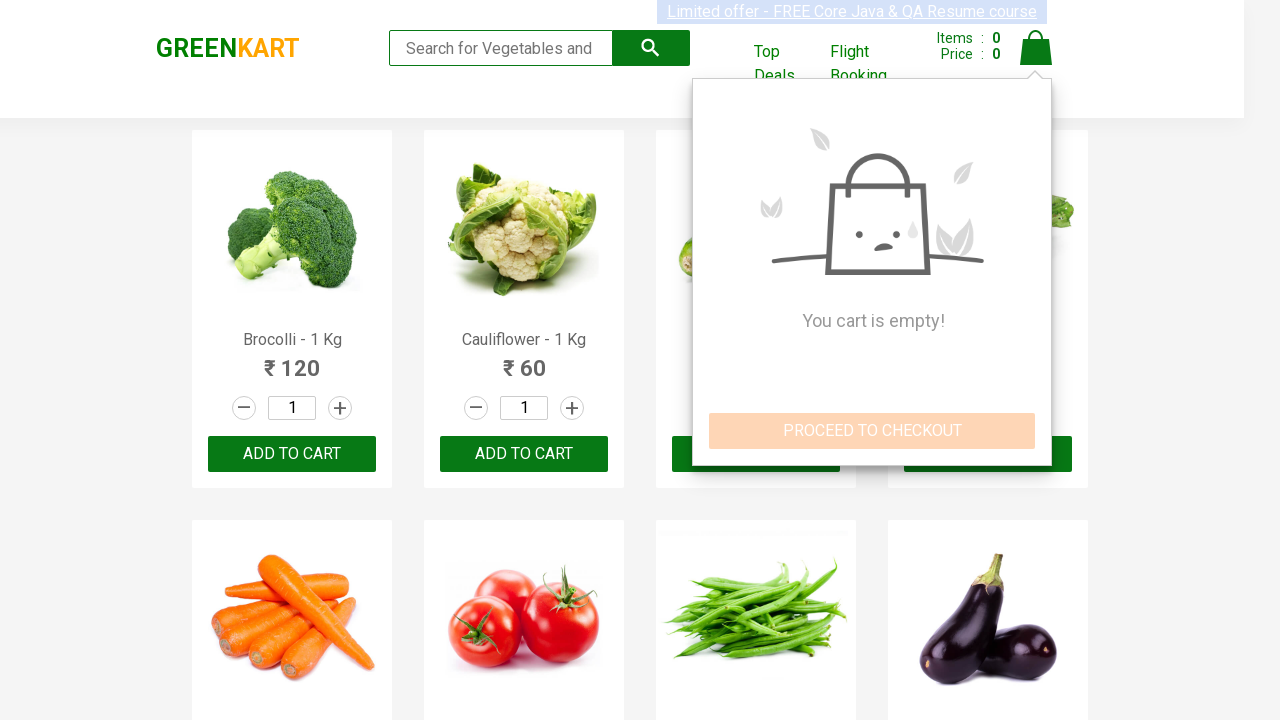

Cart preview opened successfully
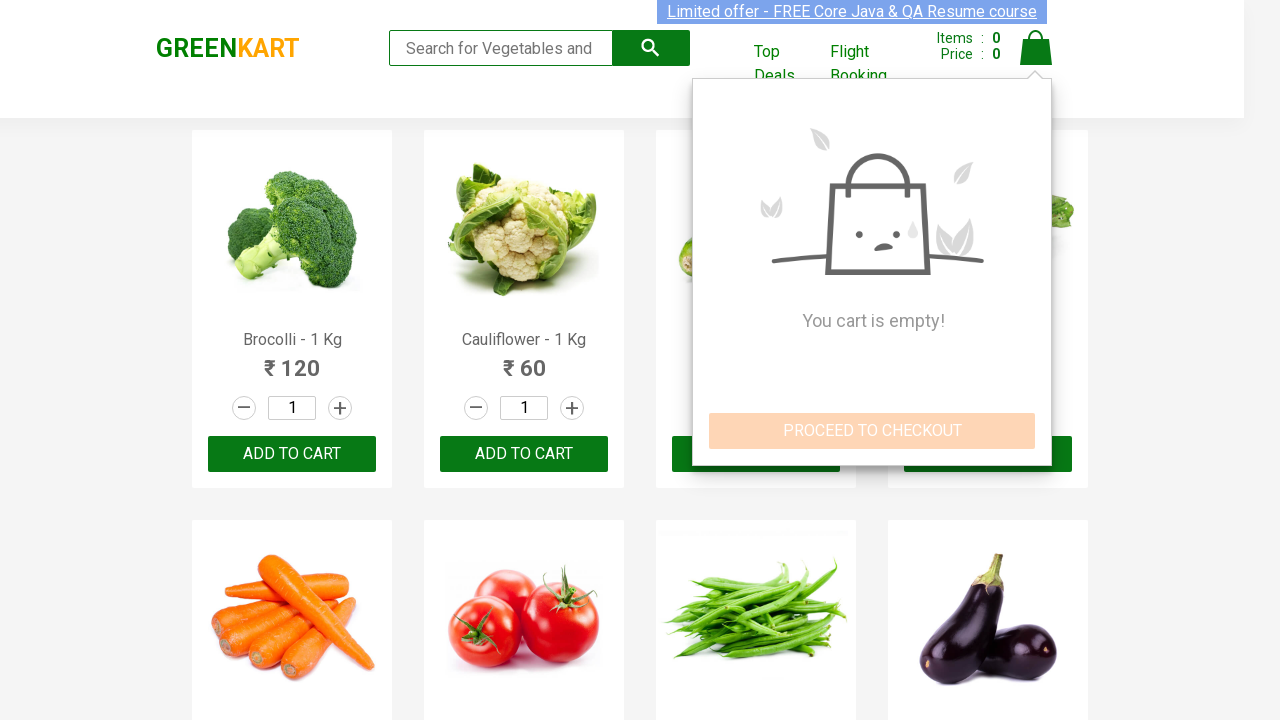

Clicked cart icon to close cart preview at (1036, 59) on .cart-icon
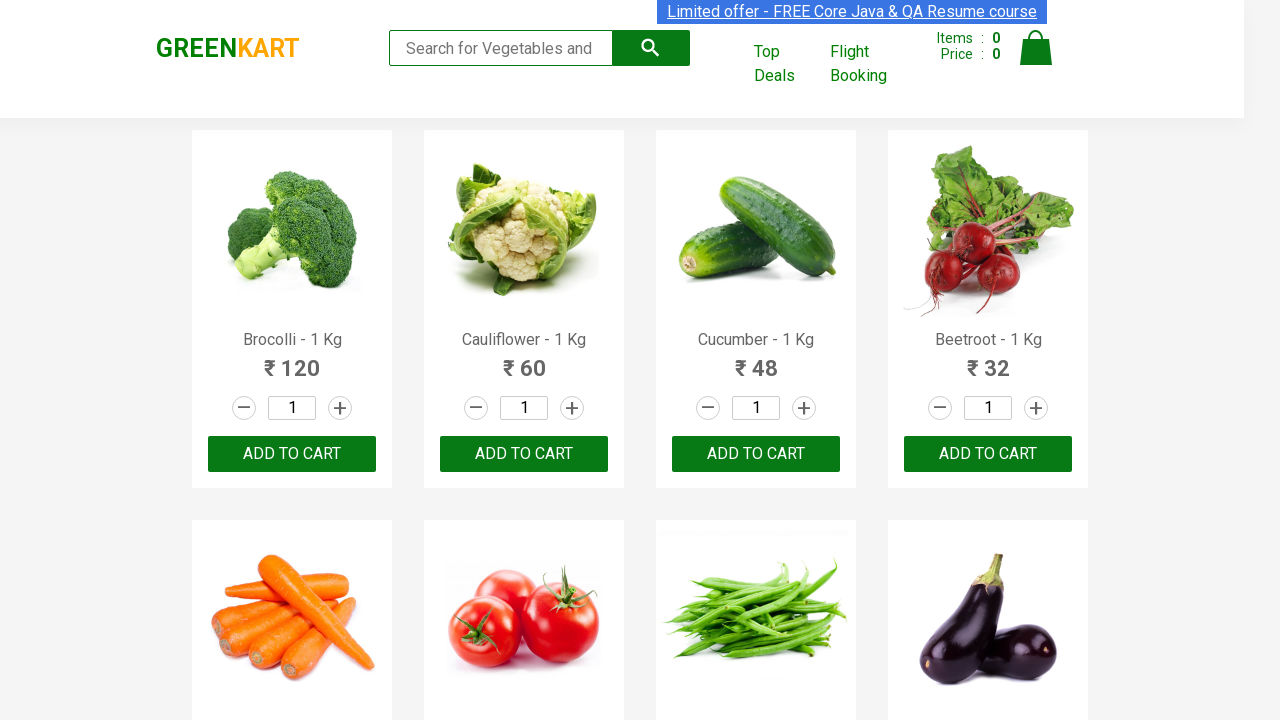

Cart preview closed successfully
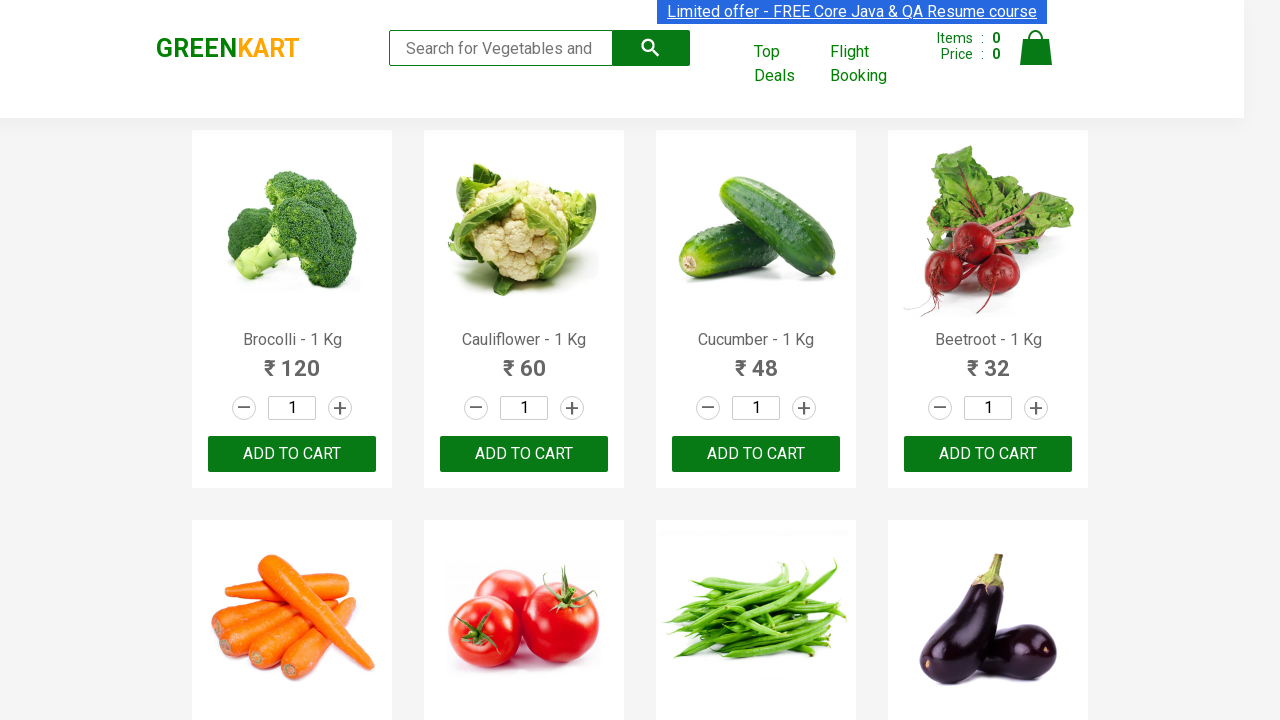

Located ADD TO CART button for product 1
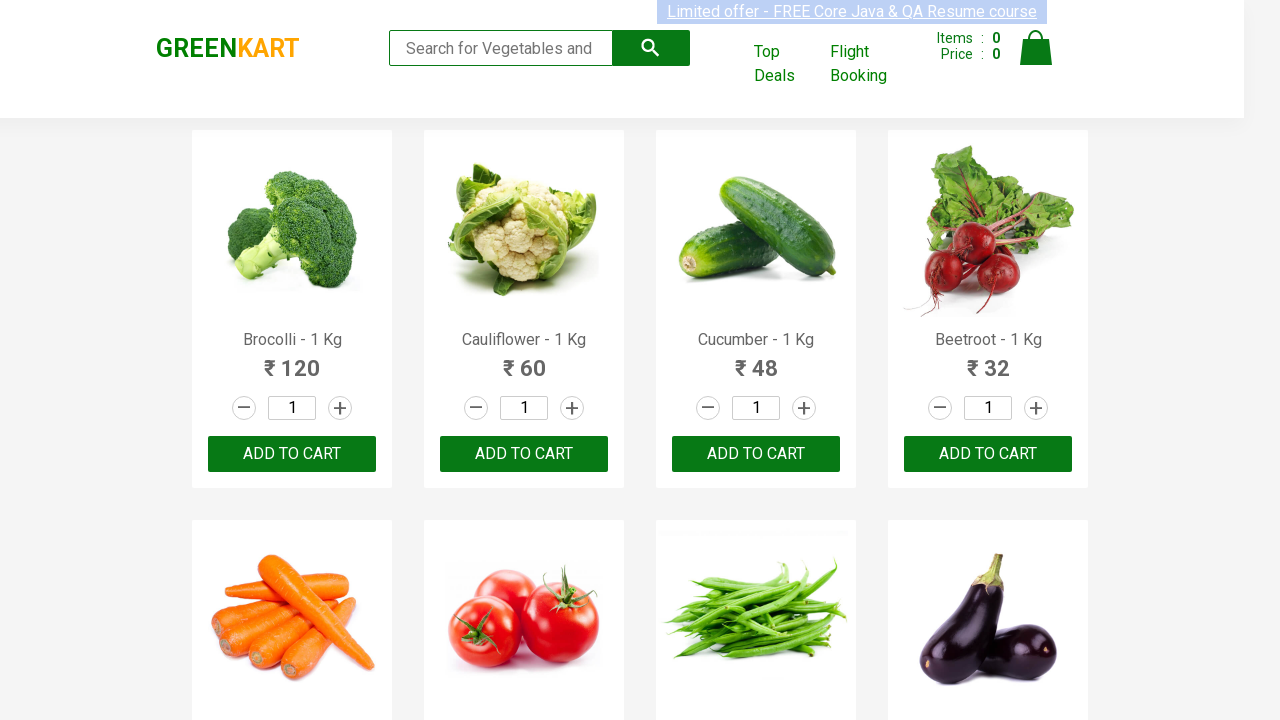

Clicked ADD TO CART button for product 1 at (292, 454) on .products .product >> nth=0 >> .product-action > button
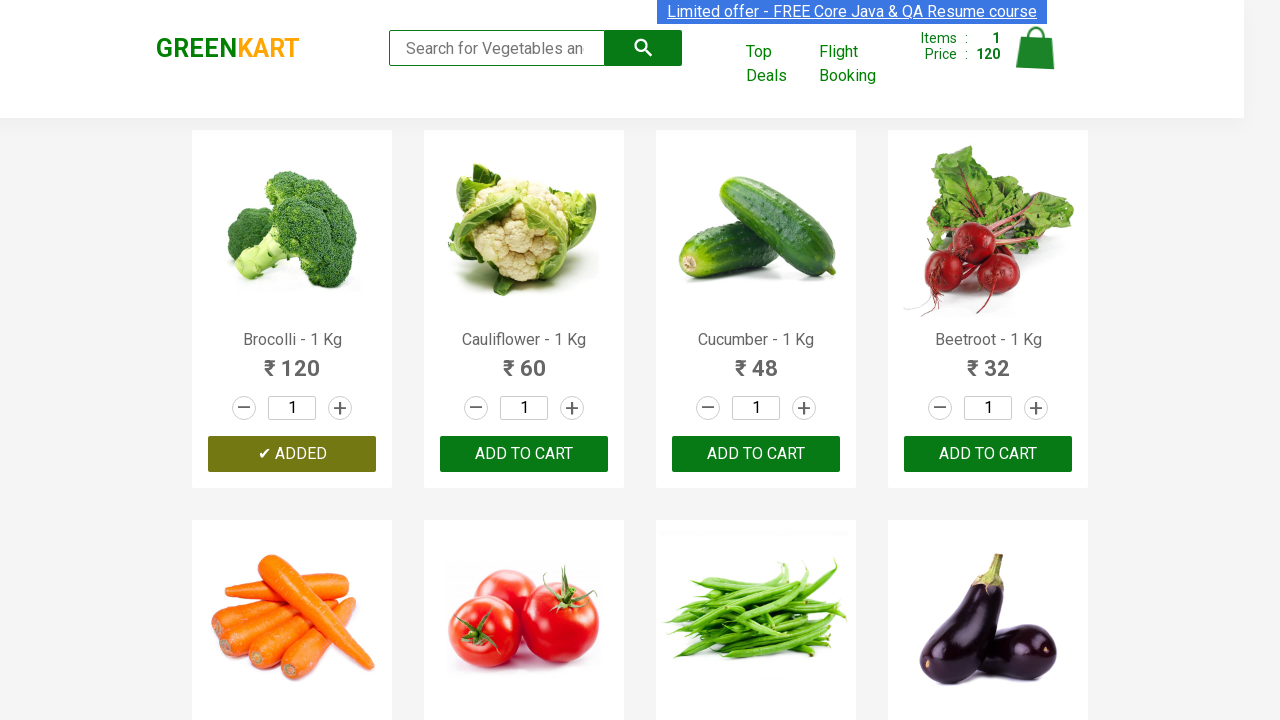

Product 1 successfully added to cart - button text changed to '✔ ADDED'
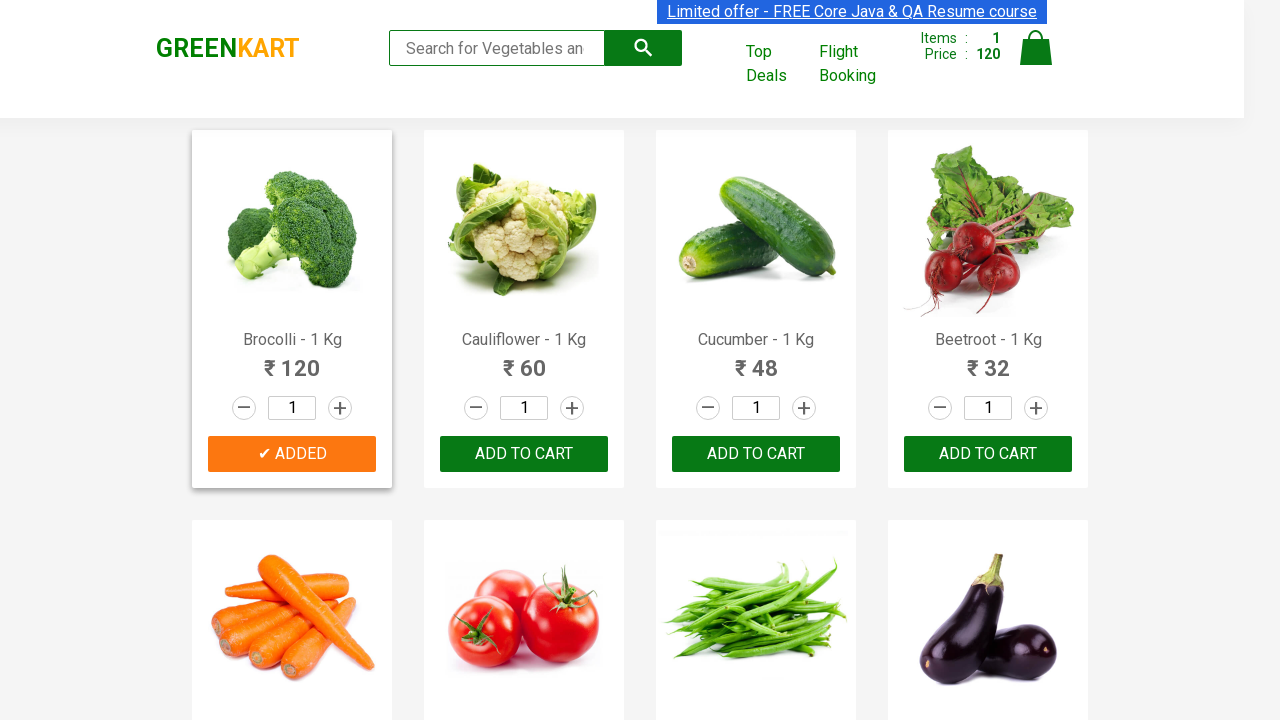

Clicked cart icon to open cart preview for product 2 at (1036, 59) on .cart-icon
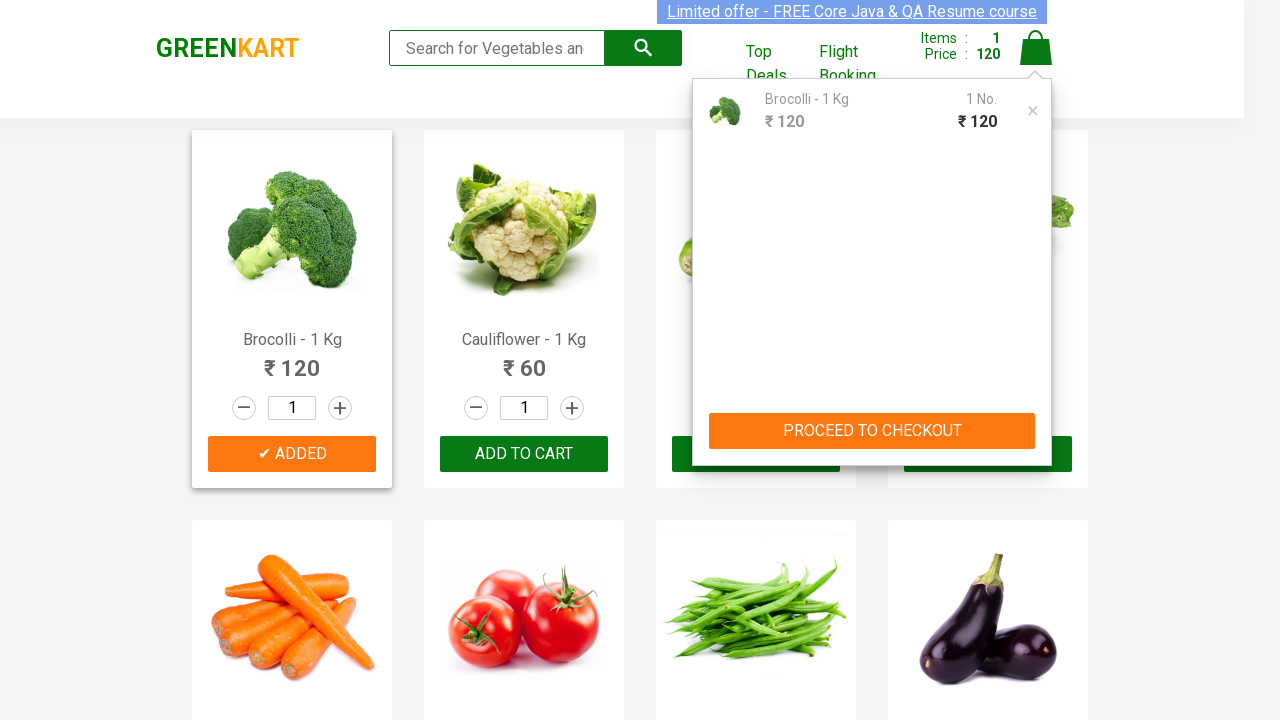

Cart preview opened successfully
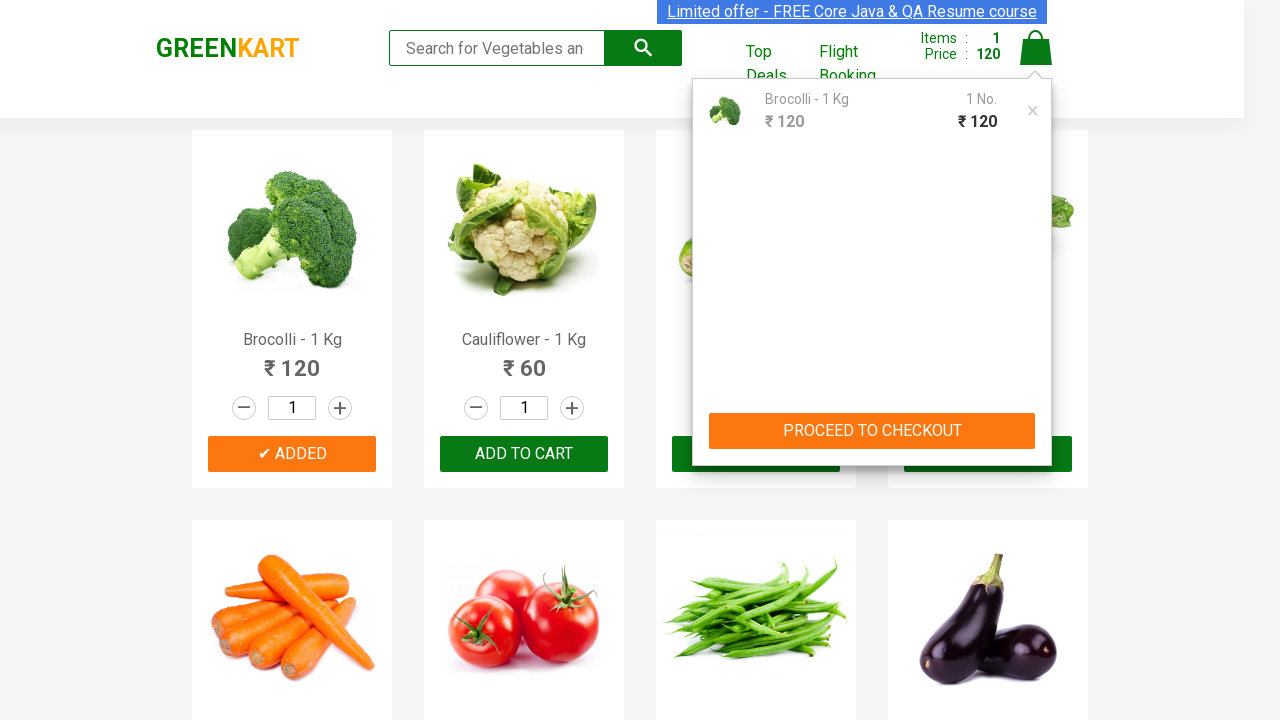

Clicked cart icon to close cart preview at (1036, 59) on .cart-icon
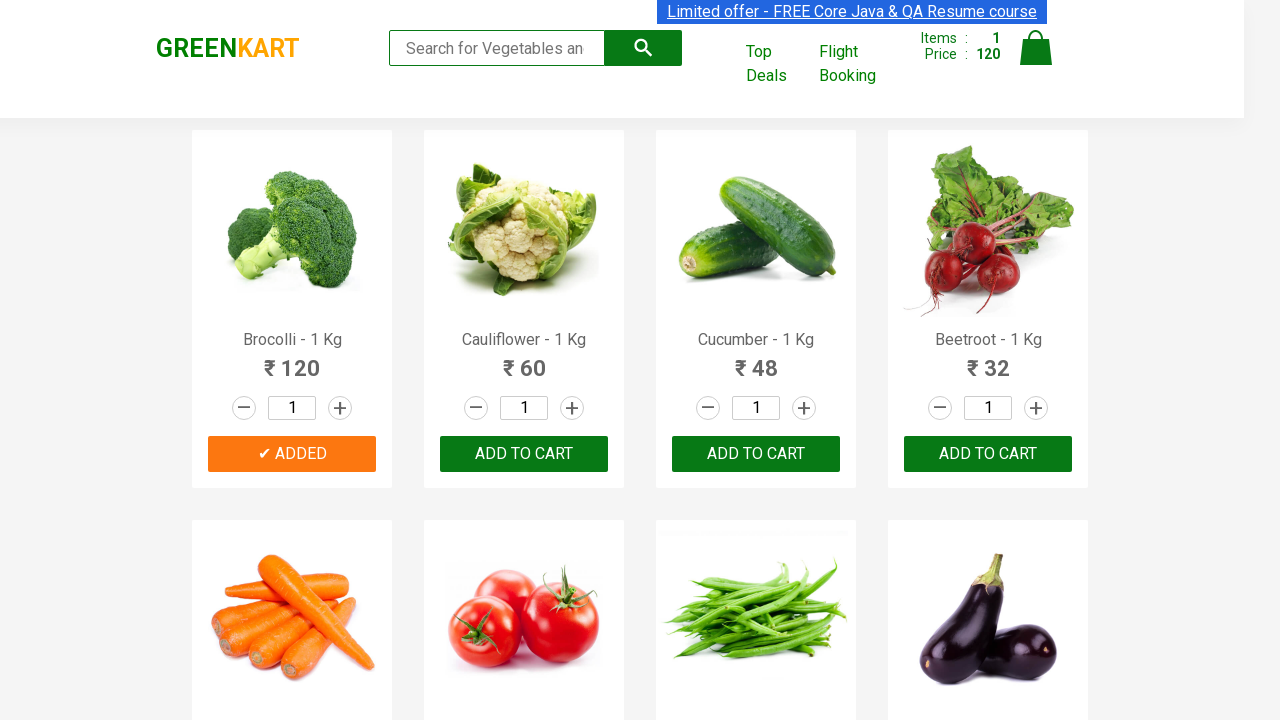

Cart preview closed successfully
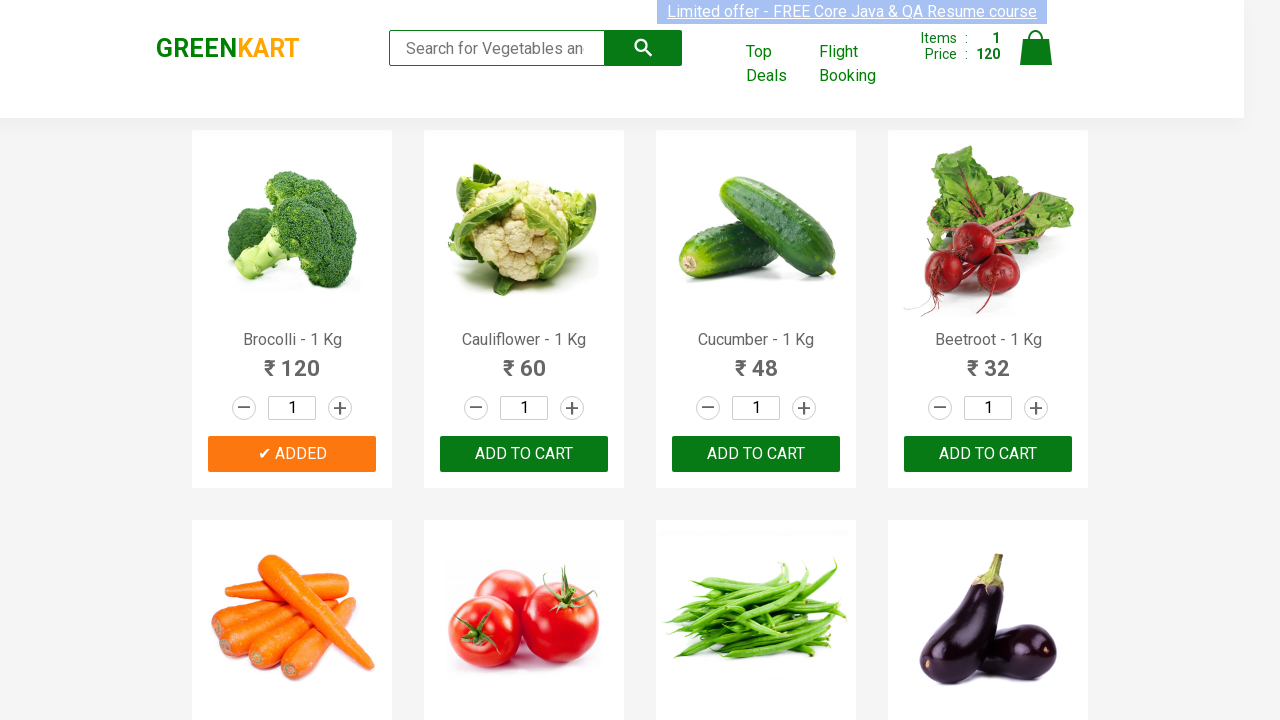

Located ADD TO CART button for product 2
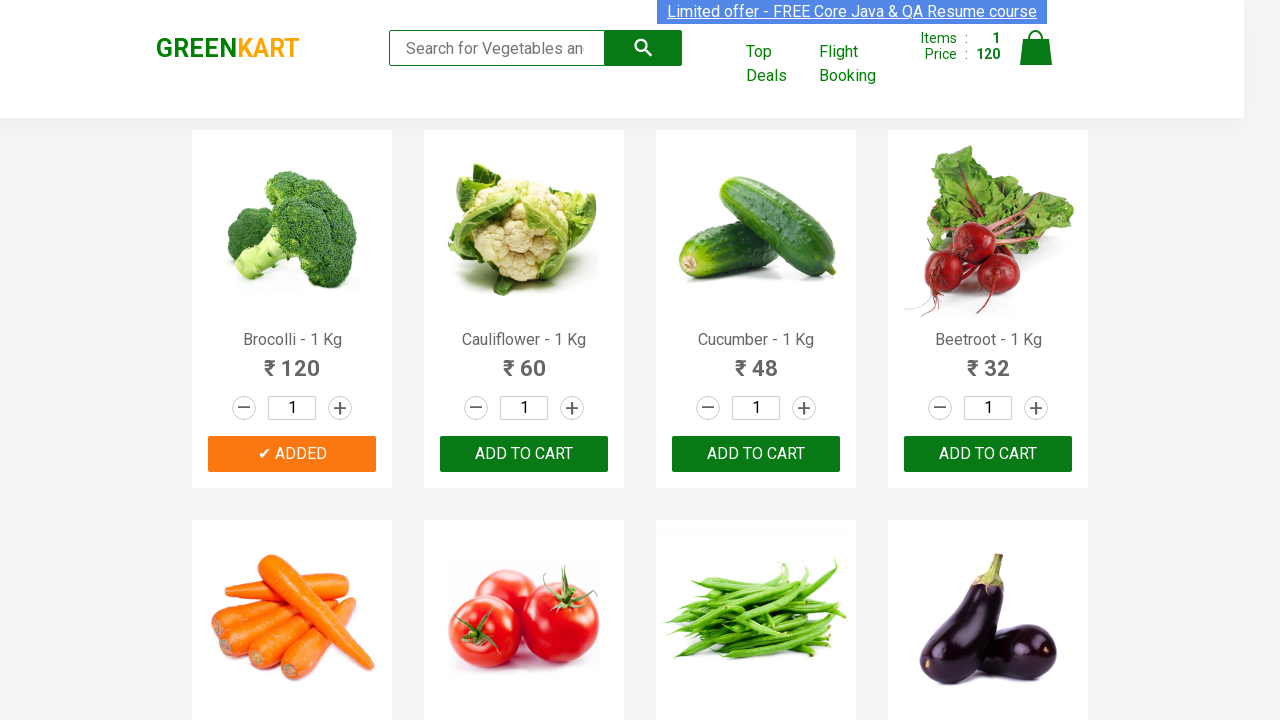

Clicked ADD TO CART button for product 2 at (524, 454) on .products .product >> nth=1 >> .product-action > button
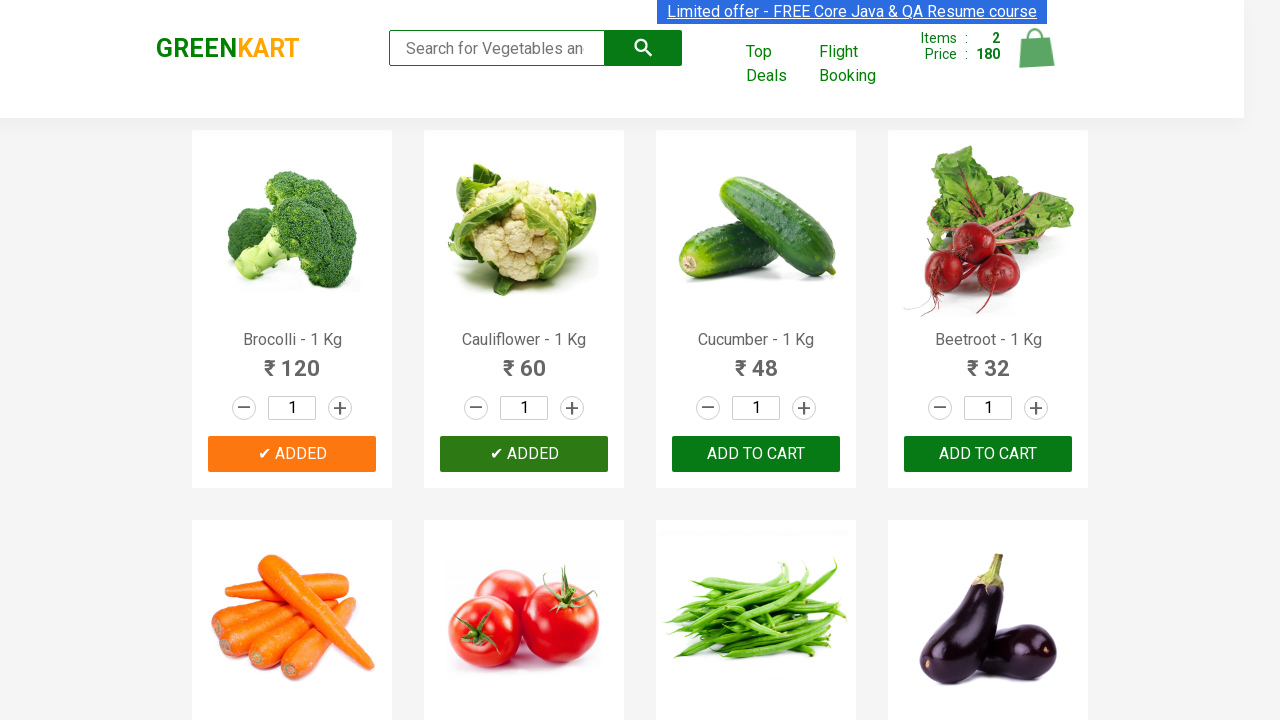

Product 2 successfully added to cart - button text changed to '✔ ADDED'
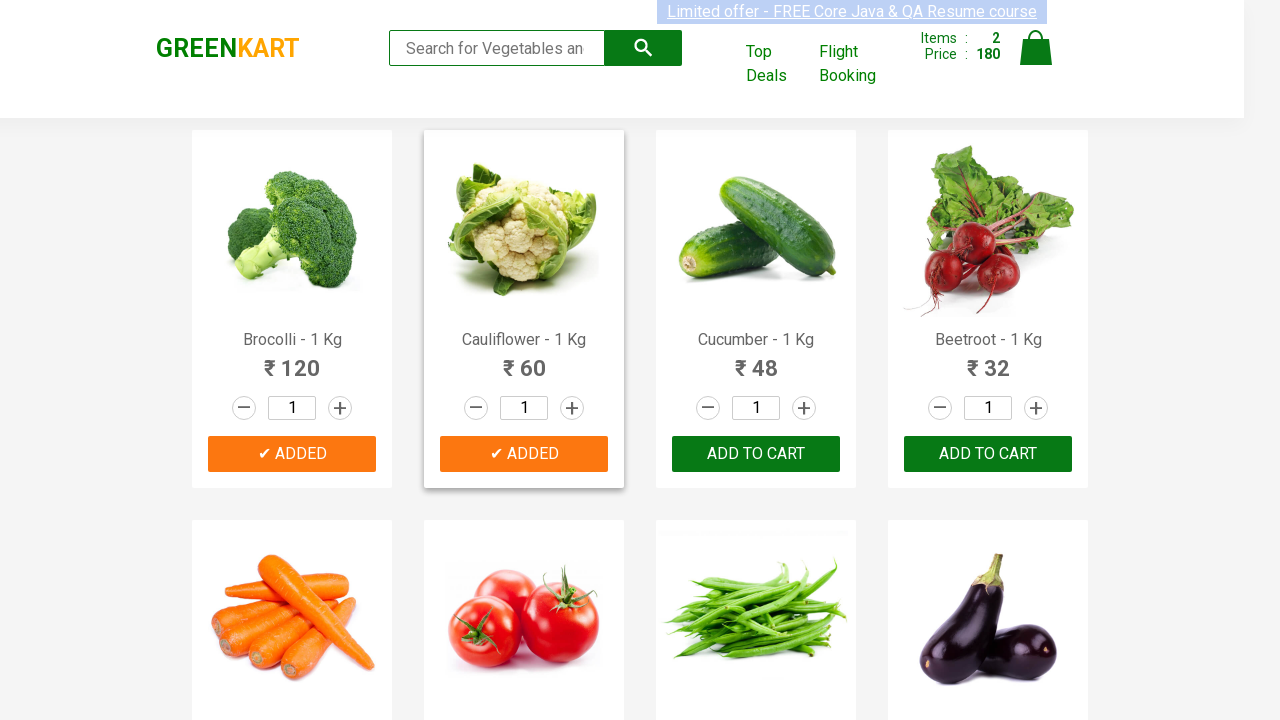

Clicked cart icon to open cart preview for product 3 at (1036, 59) on .cart-icon
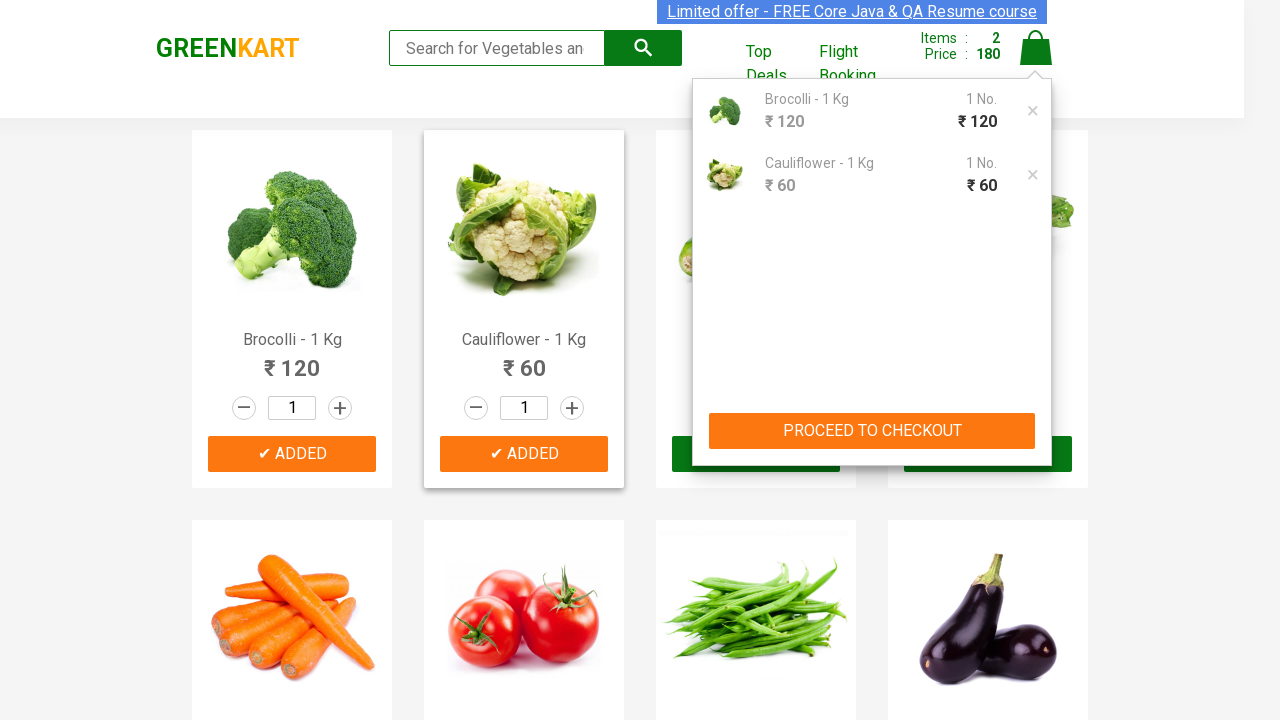

Cart preview opened successfully
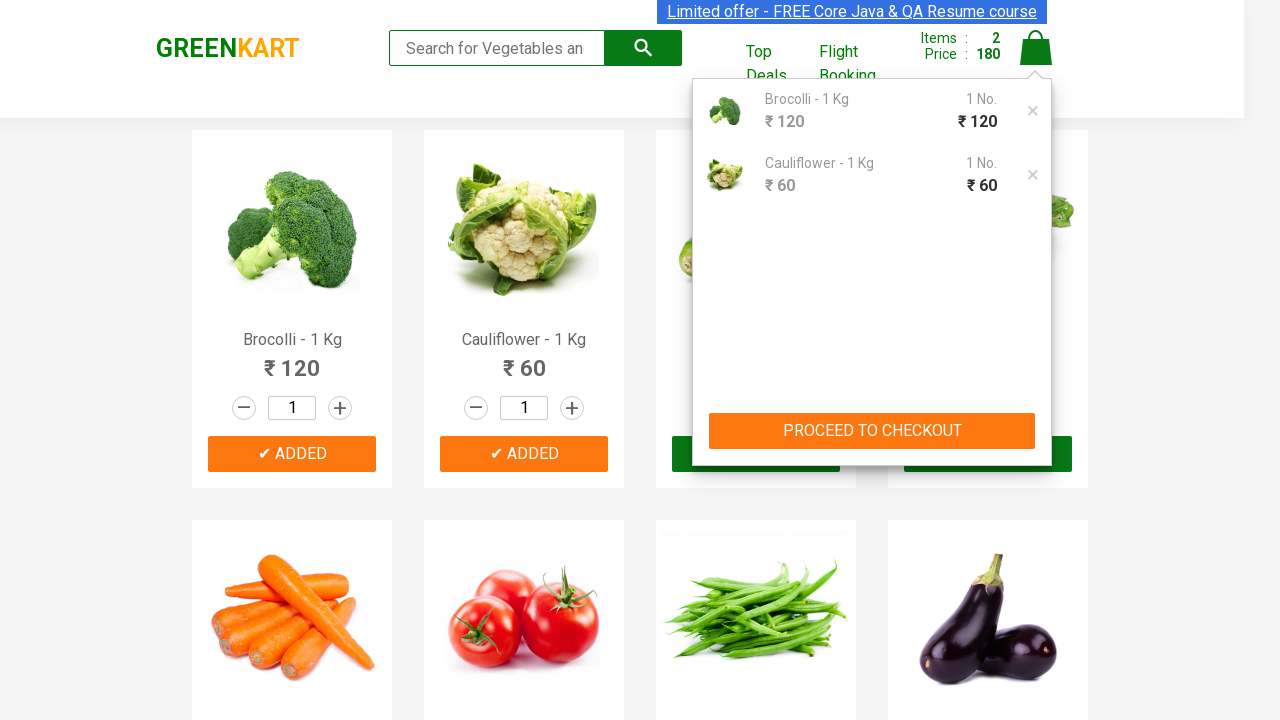

Clicked cart icon to close cart preview at (1036, 59) on .cart-icon
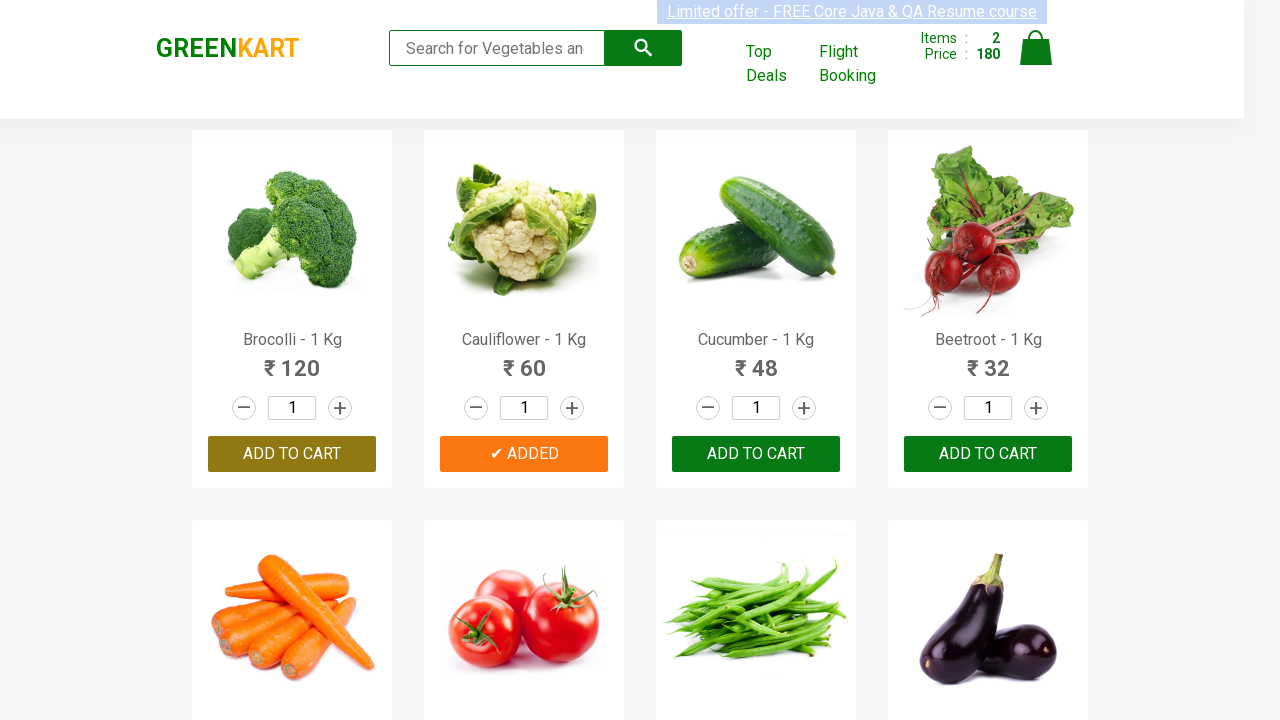

Cart preview closed successfully
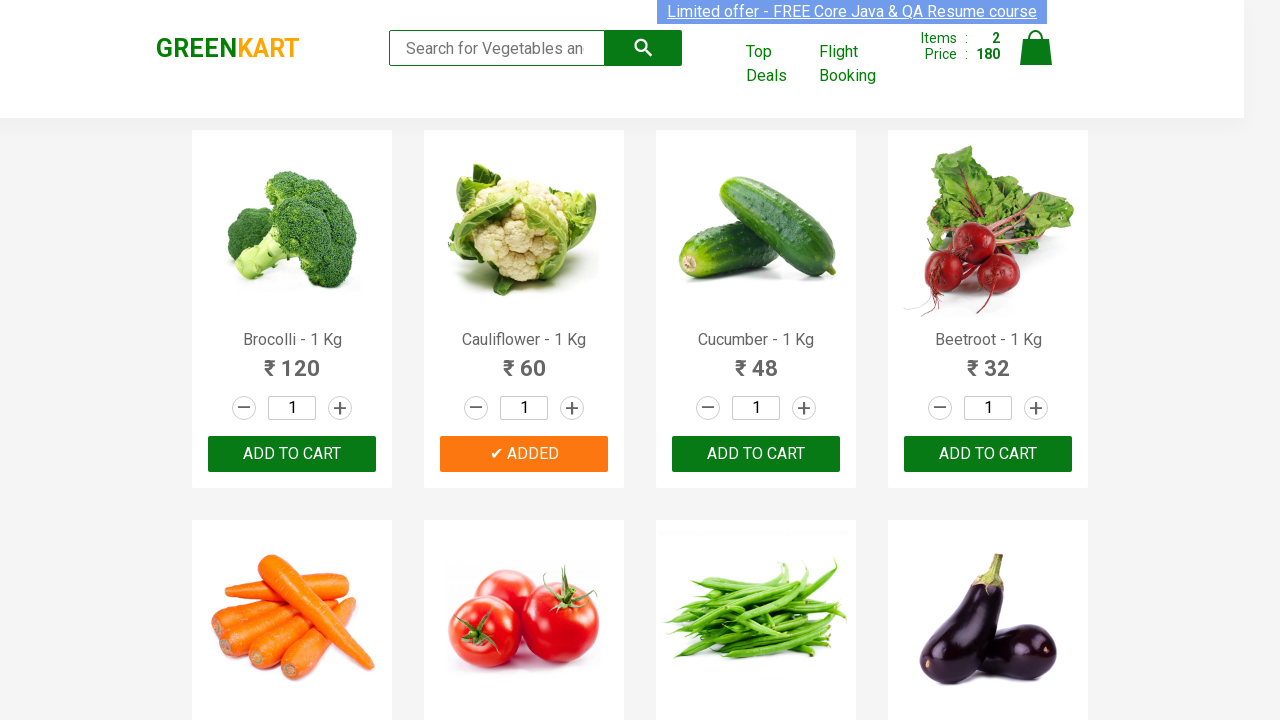

Located ADD TO CART button for product 3
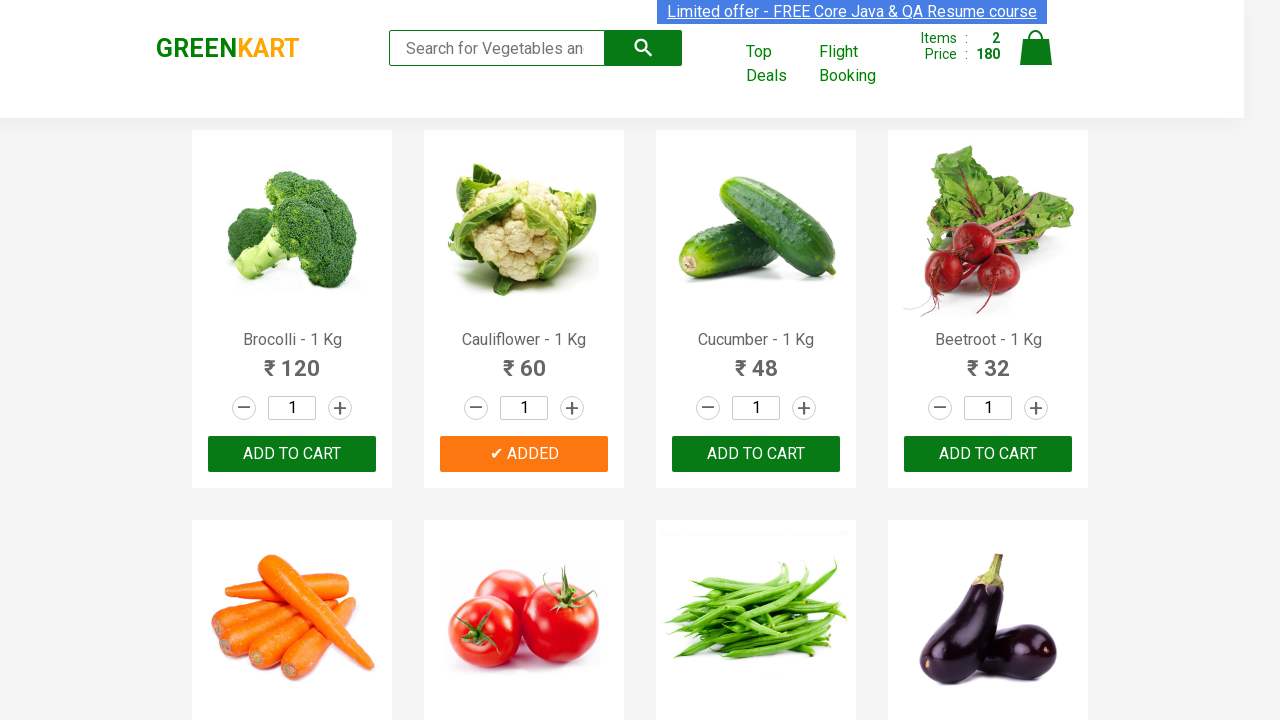

Clicked ADD TO CART button for product 3 at (756, 454) on .products .product >> nth=2 >> .product-action > button
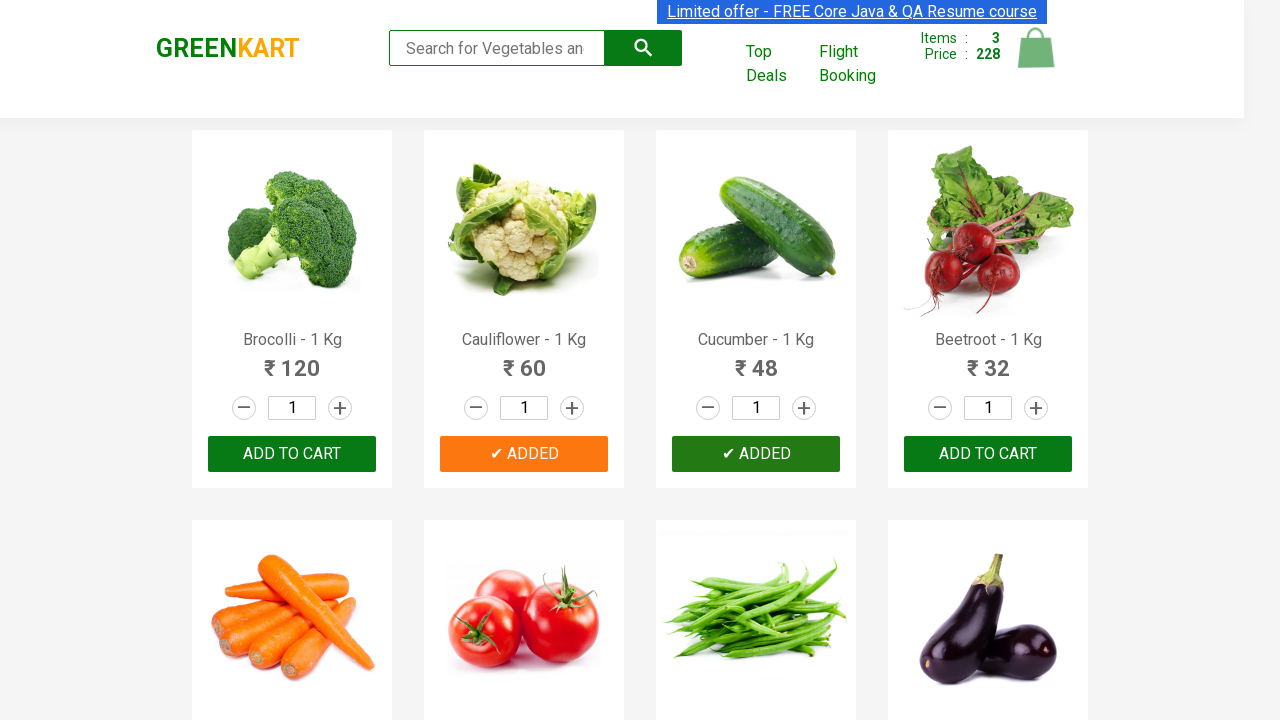

Product 3 successfully added to cart - button text changed to '✔ ADDED'
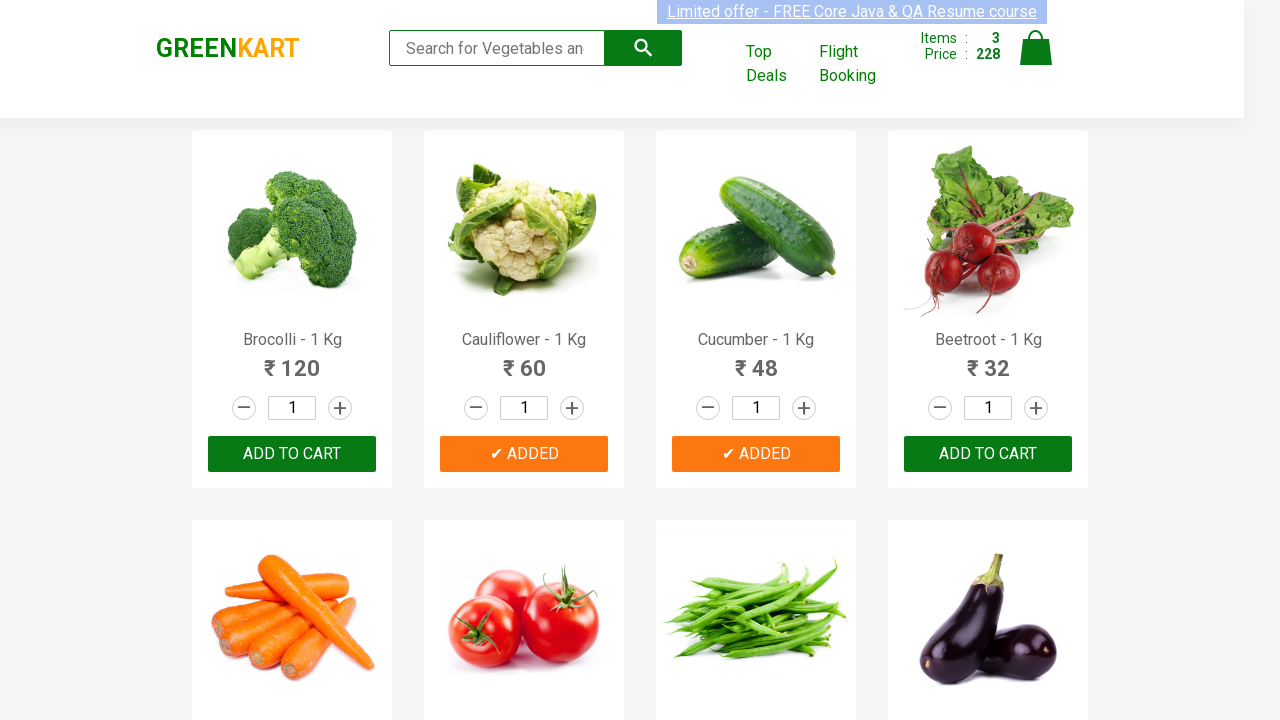

Clicked cart icon to open cart preview for product 4 at (1036, 59) on .cart-icon
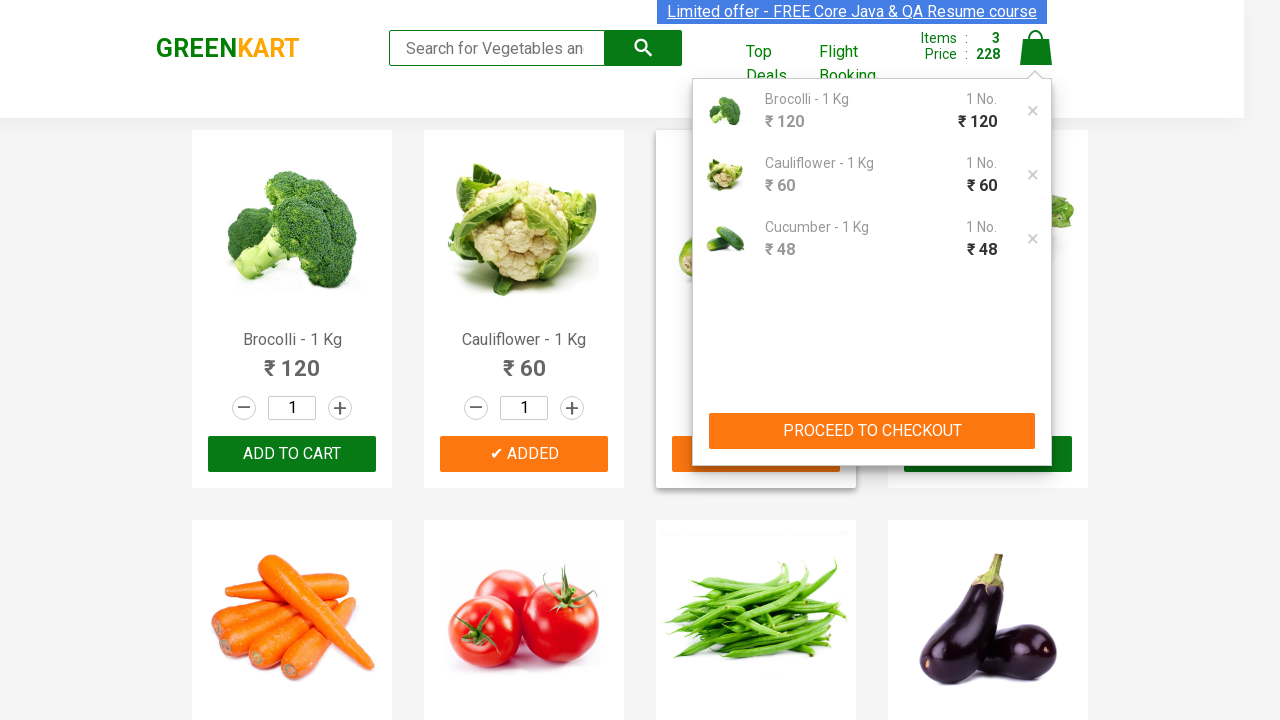

Cart preview opened successfully
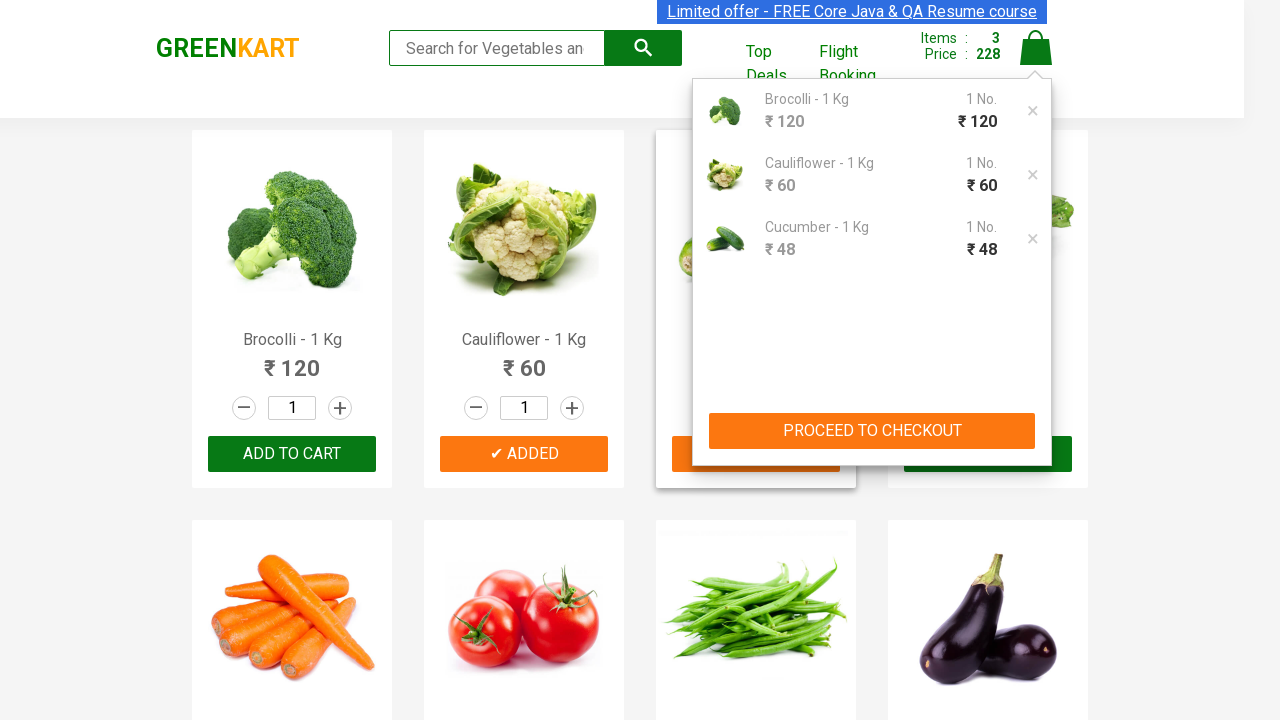

Clicked cart icon to close cart preview at (1036, 59) on .cart-icon
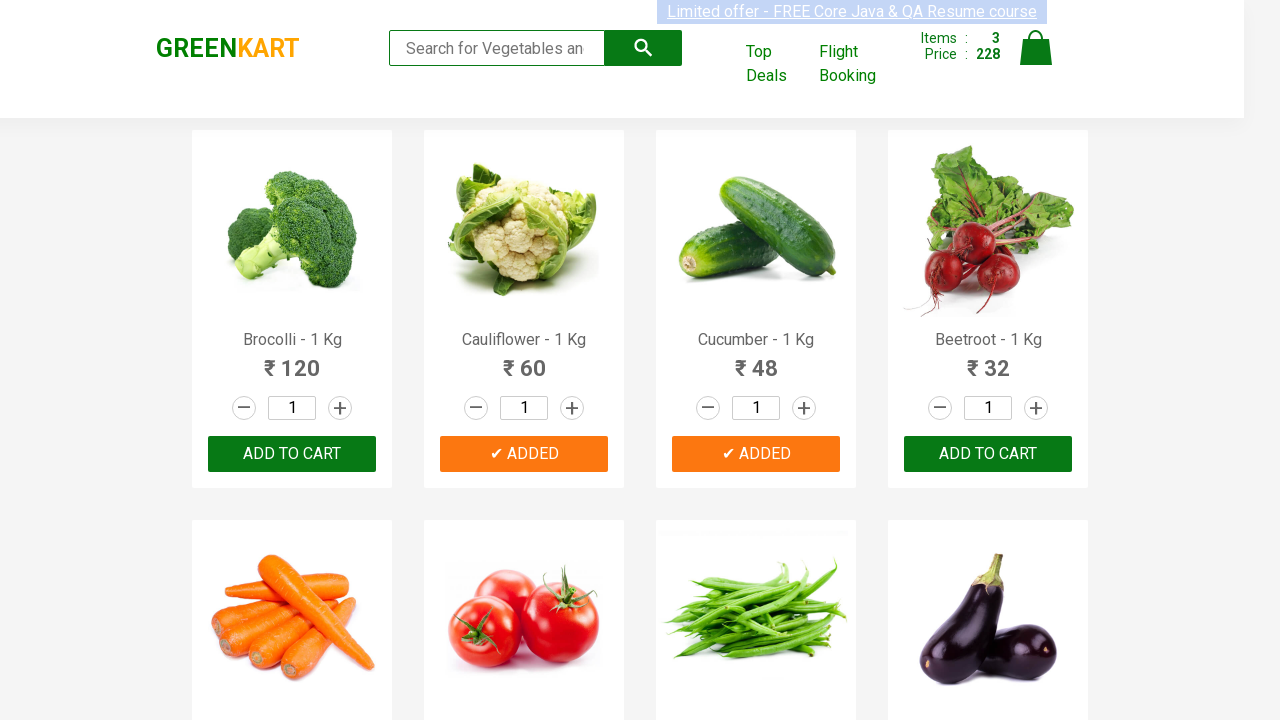

Cart preview closed successfully
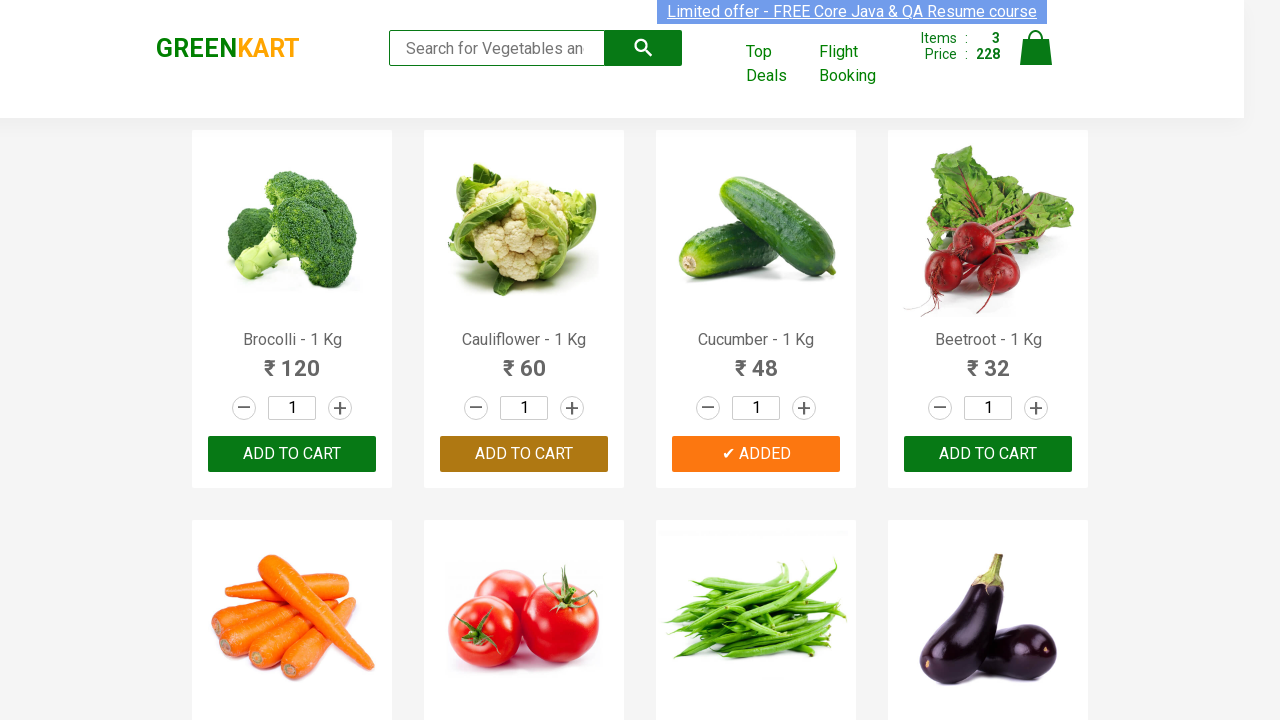

Located ADD TO CART button for product 4
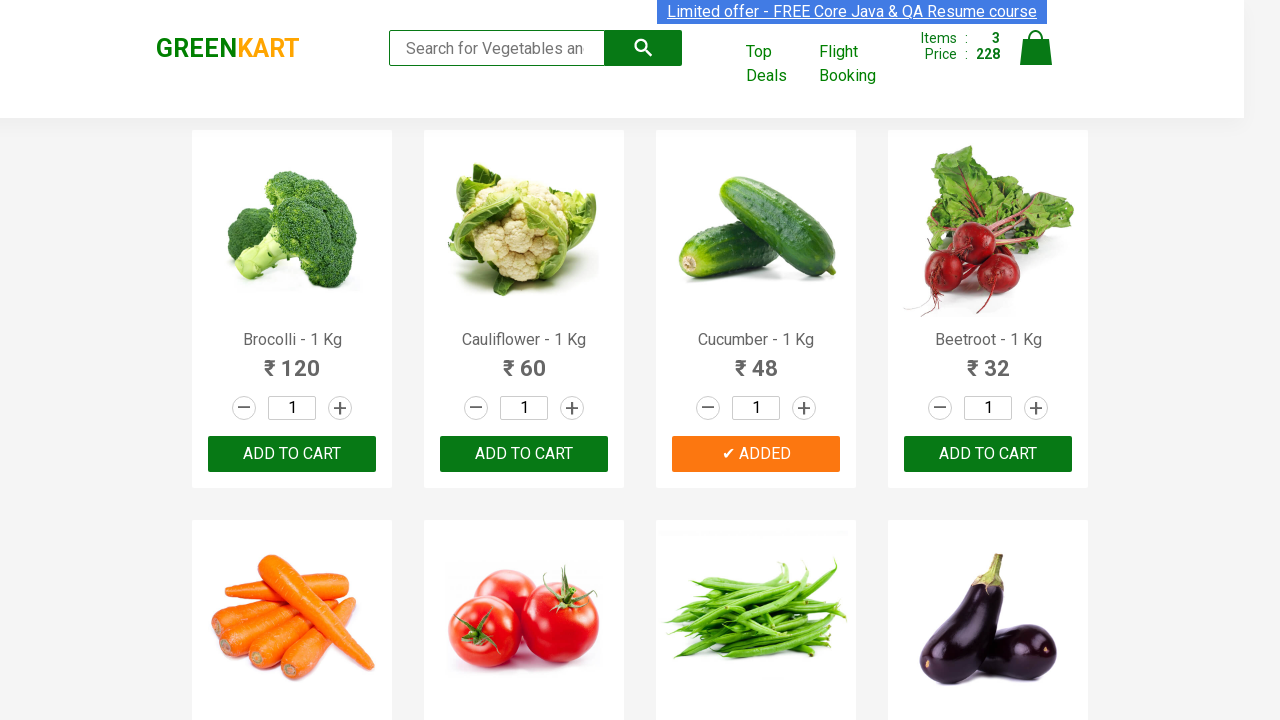

Clicked ADD TO CART button for product 4 at (988, 454) on .products .product >> nth=3 >> .product-action > button
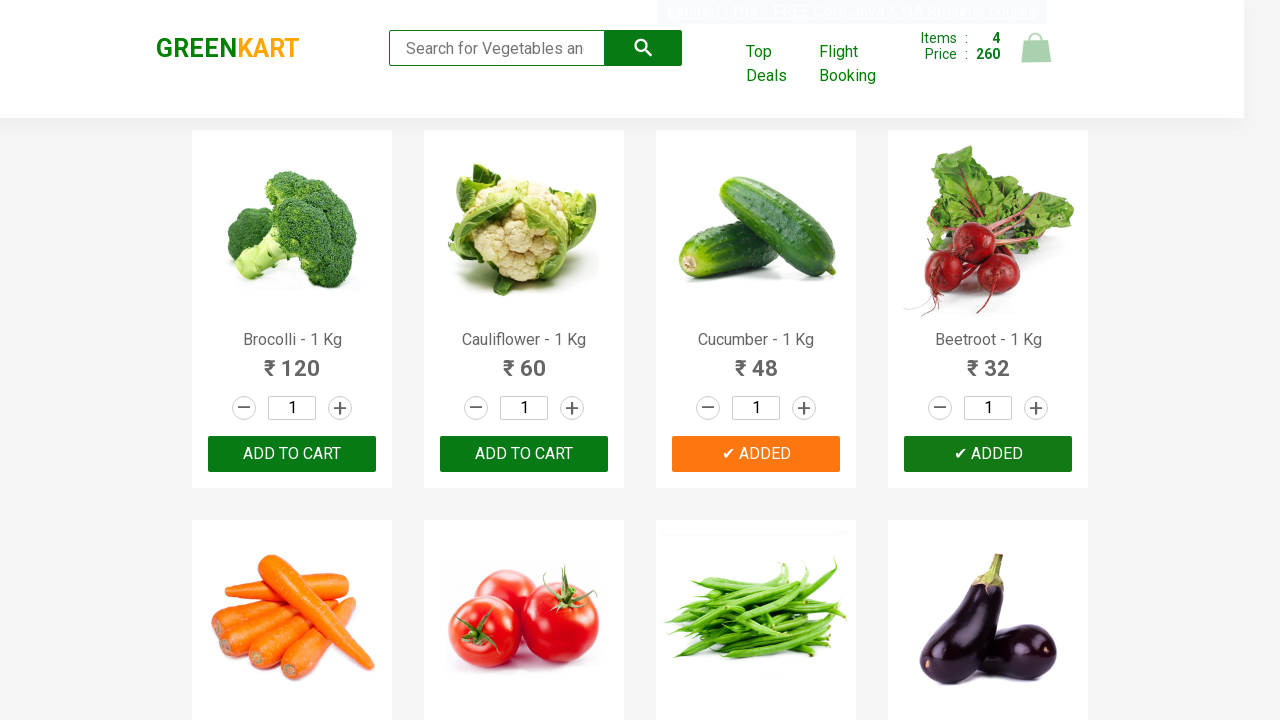

Product 4 successfully added to cart - button text changed to '✔ ADDED'
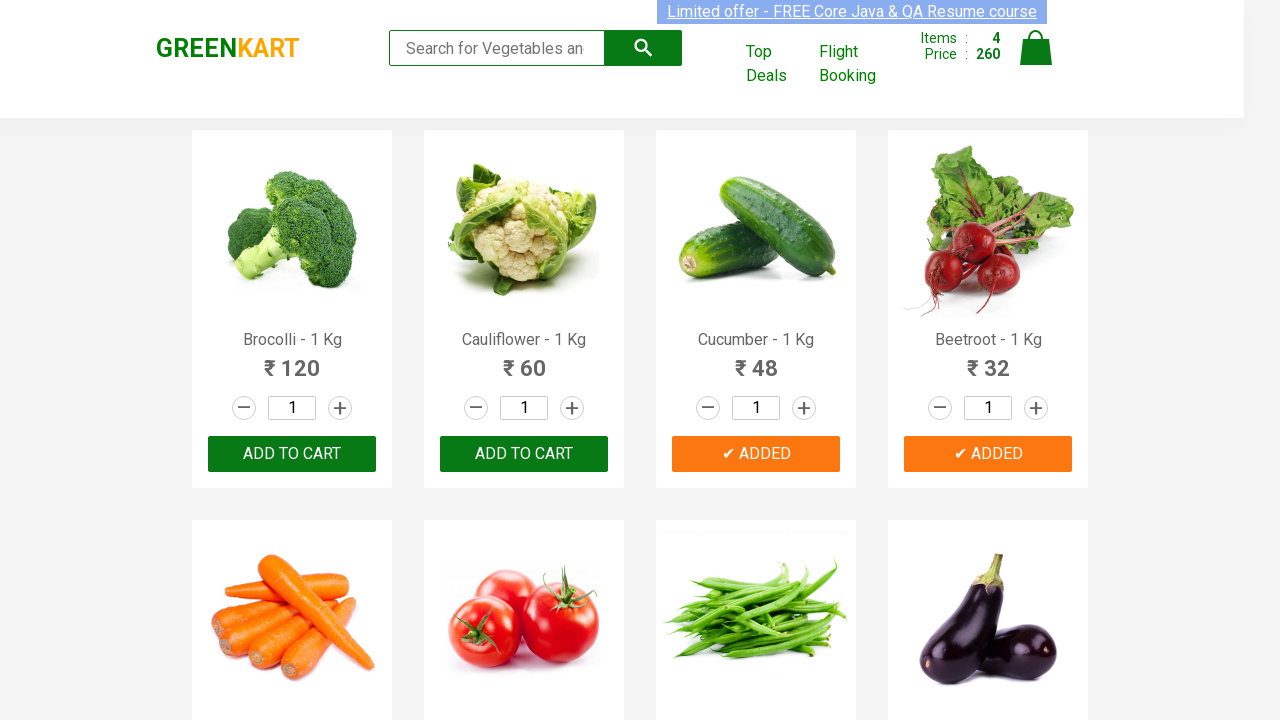

Clicked cart icon to open cart preview for product 5 at (1036, 59) on .cart-icon
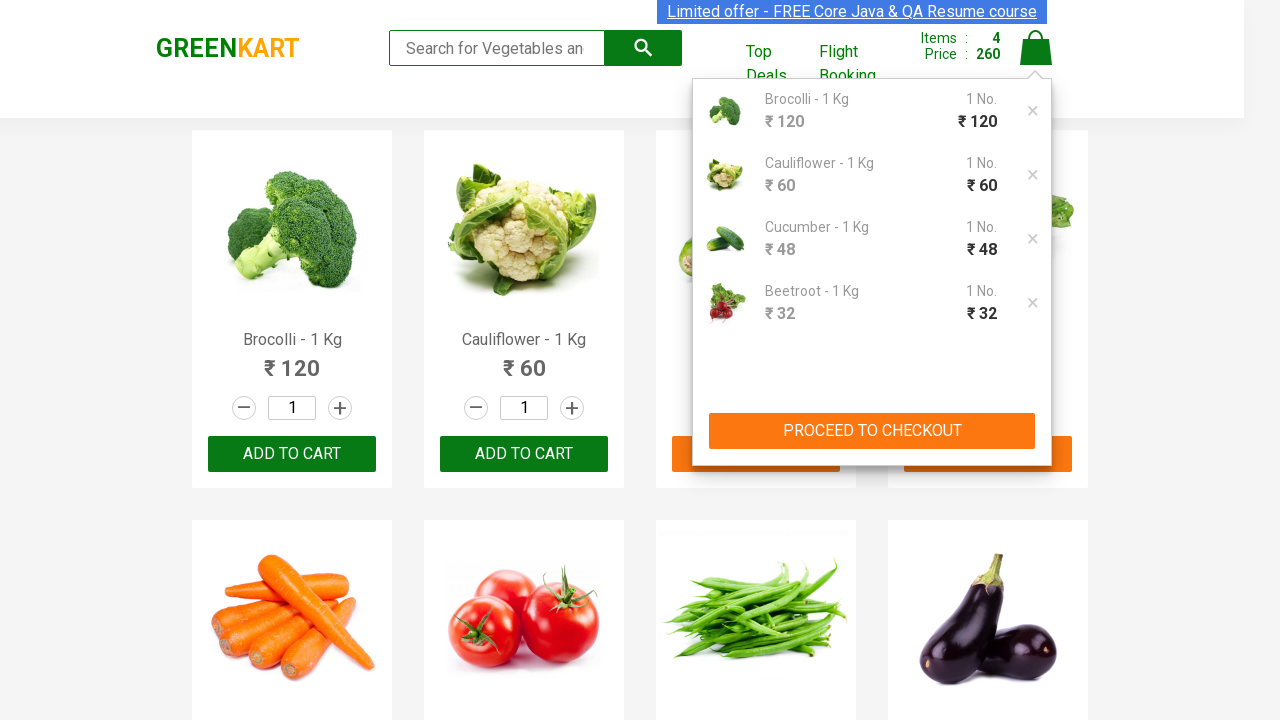

Cart preview opened successfully
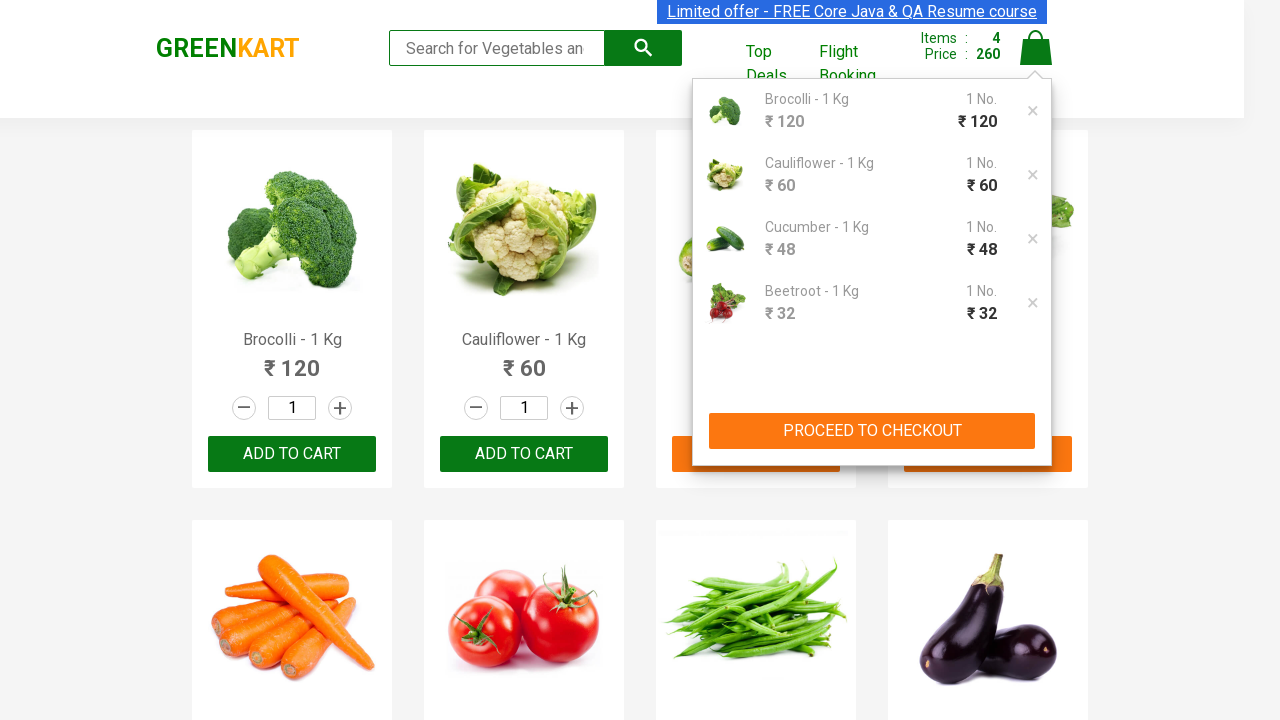

Clicked cart icon to close cart preview at (1036, 59) on .cart-icon
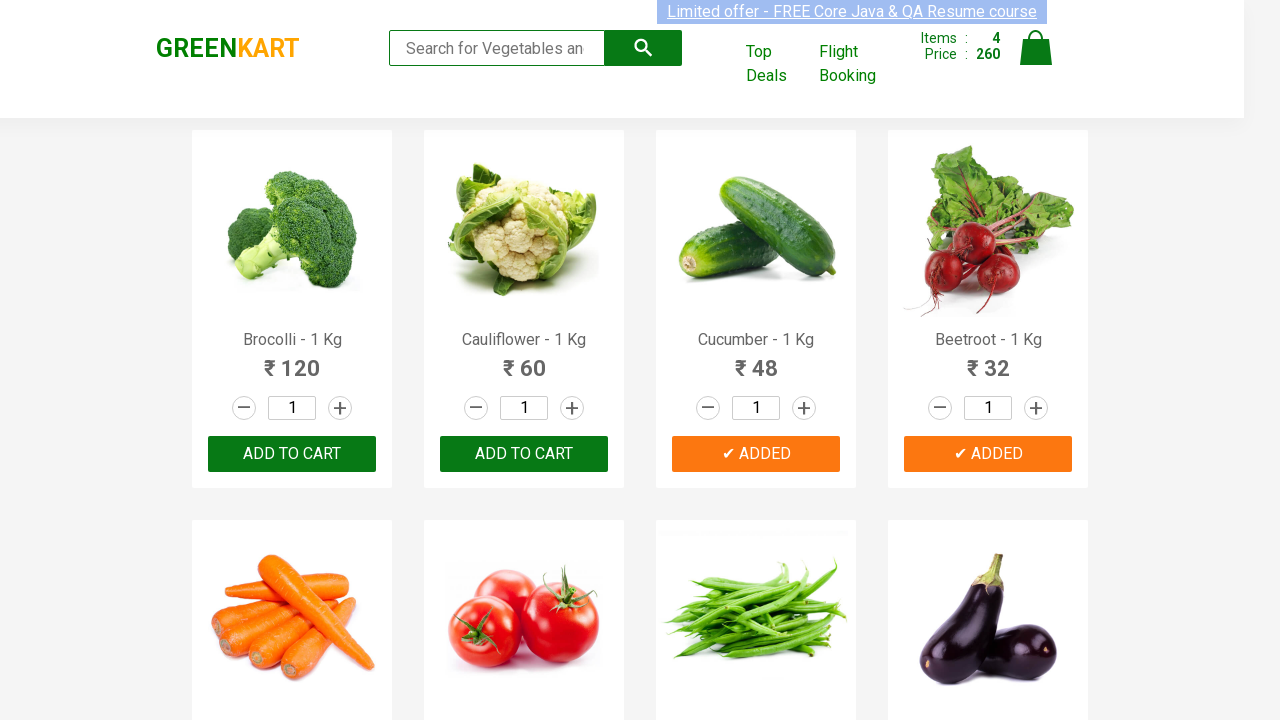

Cart preview closed successfully
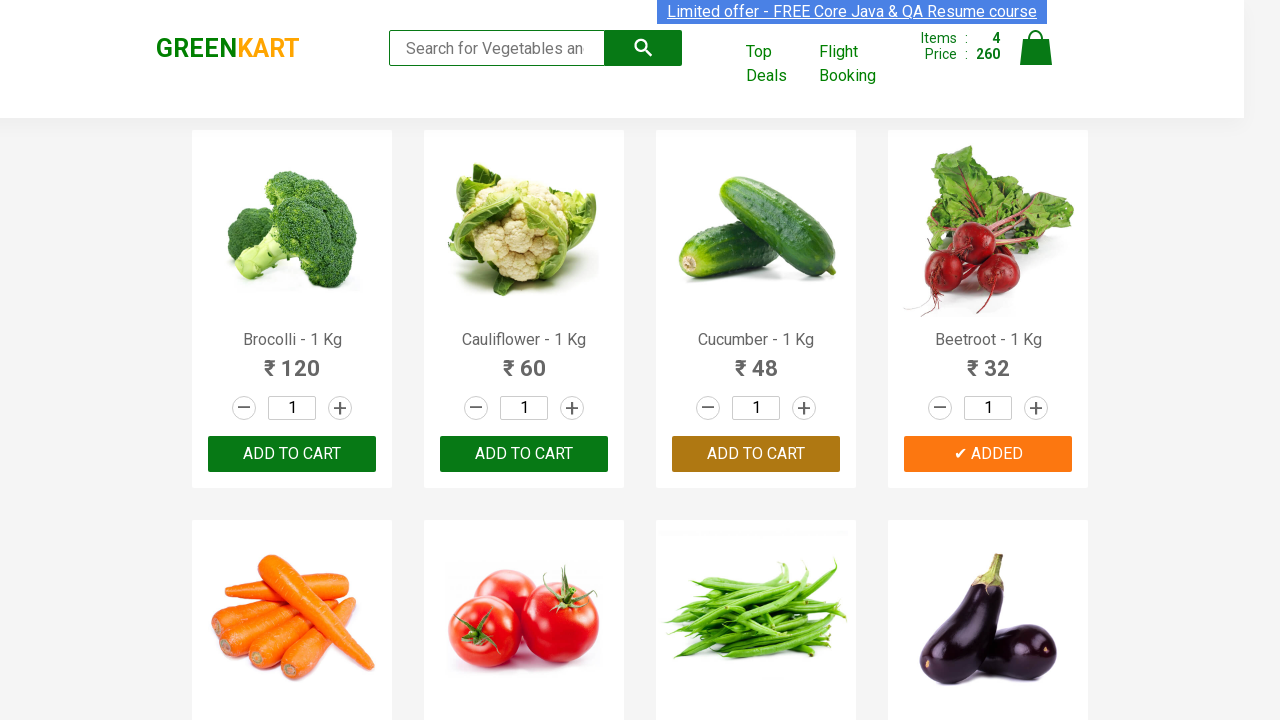

Located ADD TO CART button for product 5
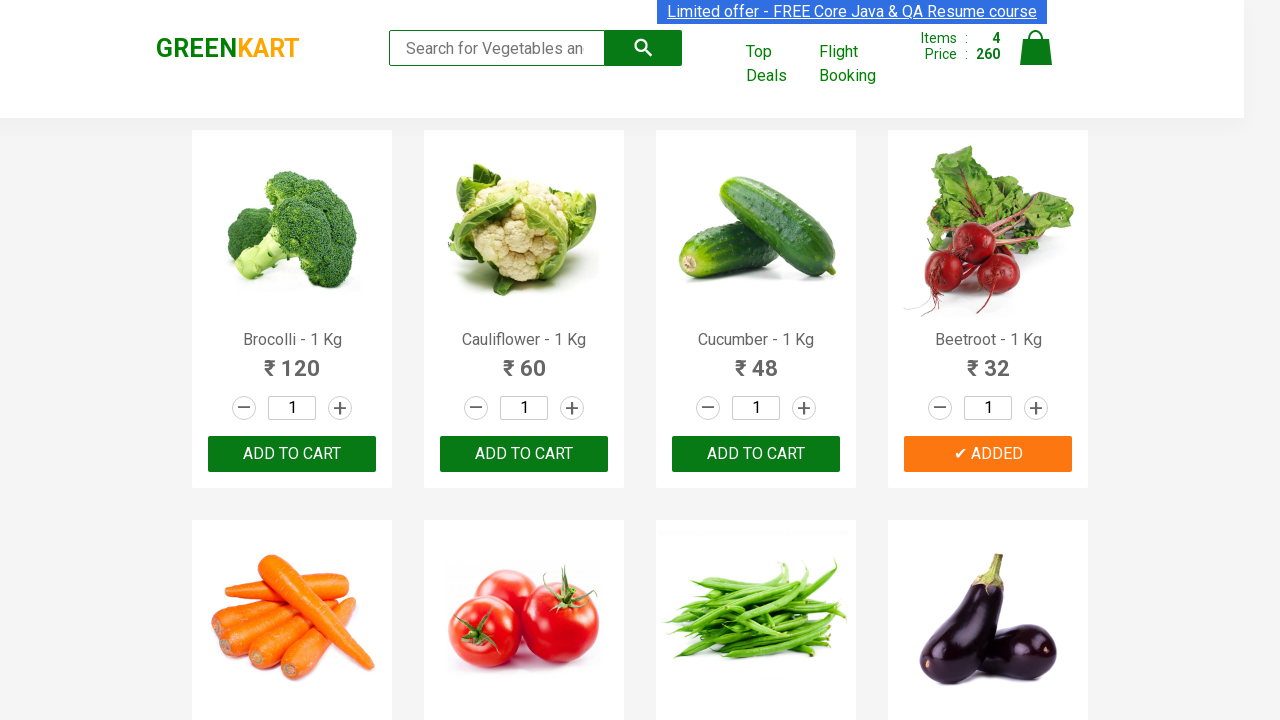

Clicked ADD TO CART button for product 5 at (292, 360) on .products .product >> nth=4 >> .product-action > button
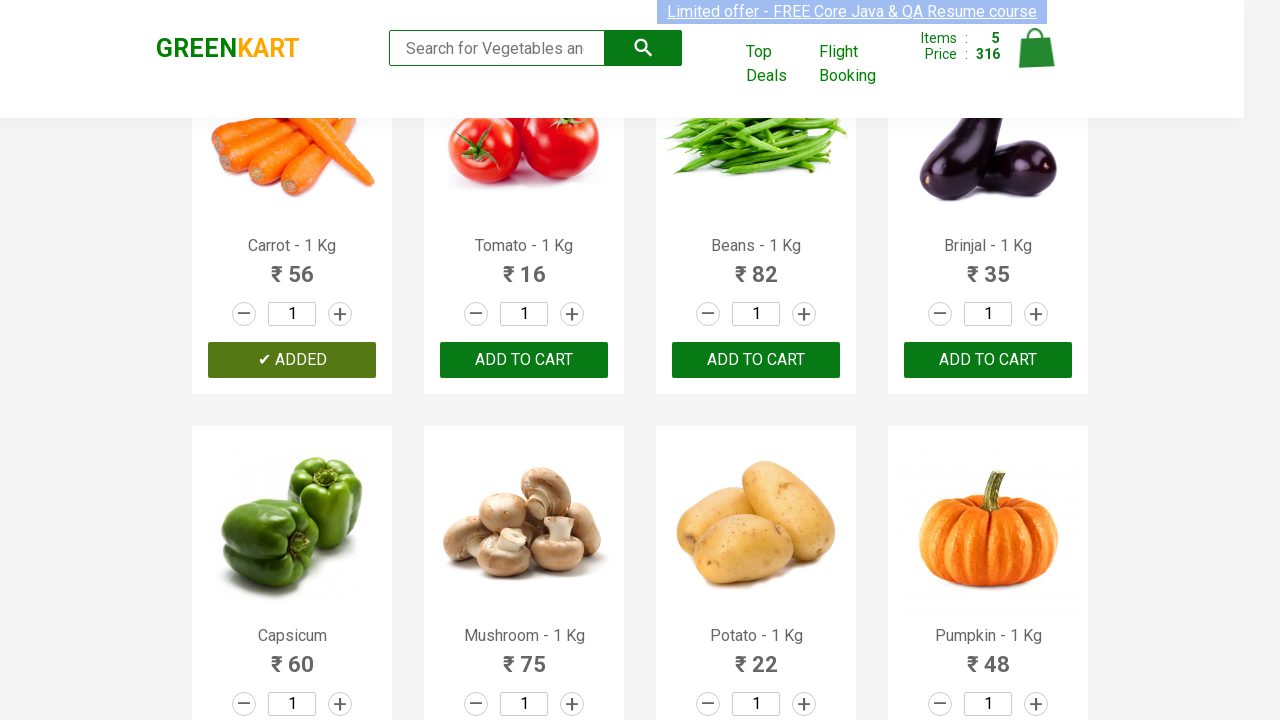

Product 5 successfully added to cart - button text changed to '✔ ADDED'
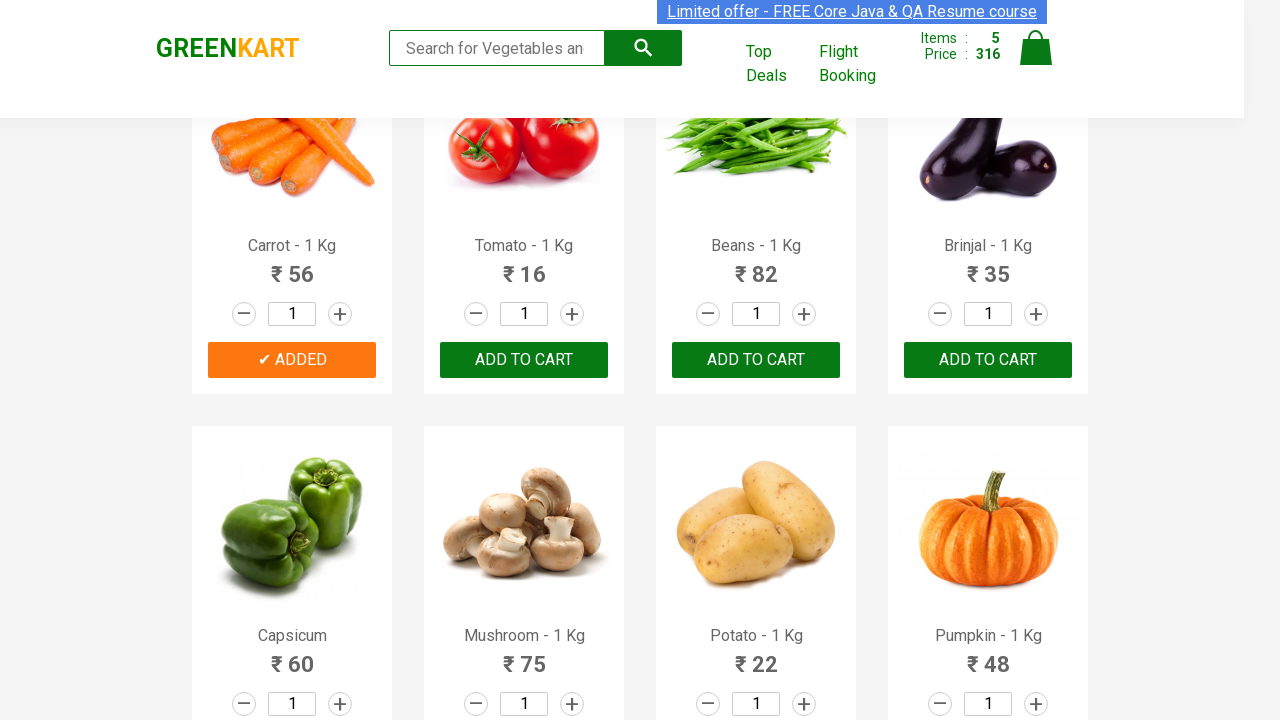

Clicked cart icon to open cart preview for product 6 at (1036, 59) on .cart-icon
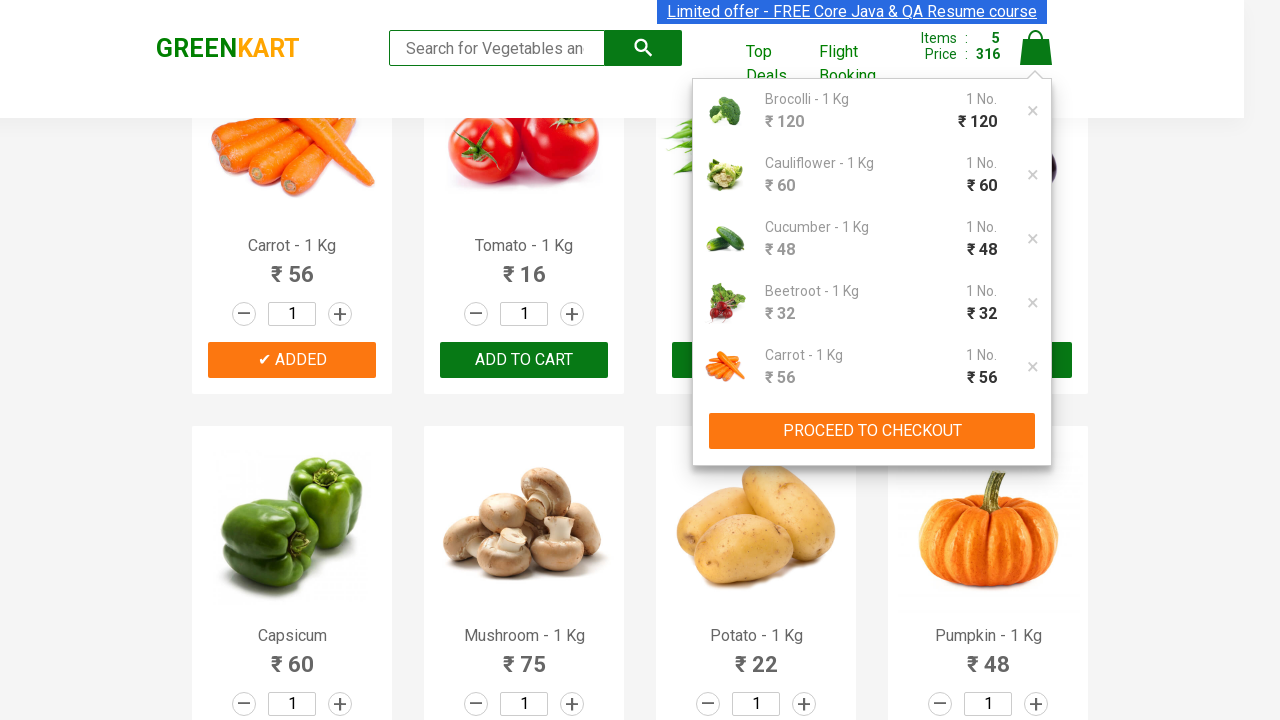

Cart preview opened successfully
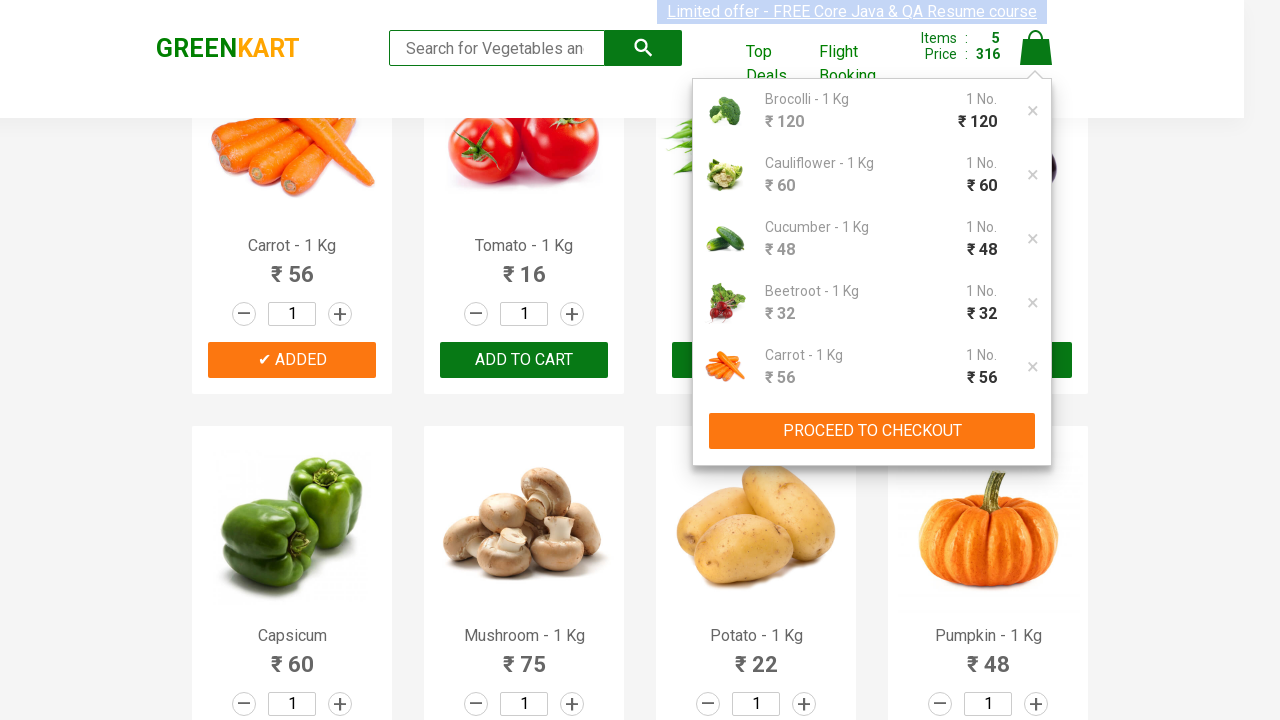

Clicked cart icon to close cart preview at (1036, 59) on .cart-icon
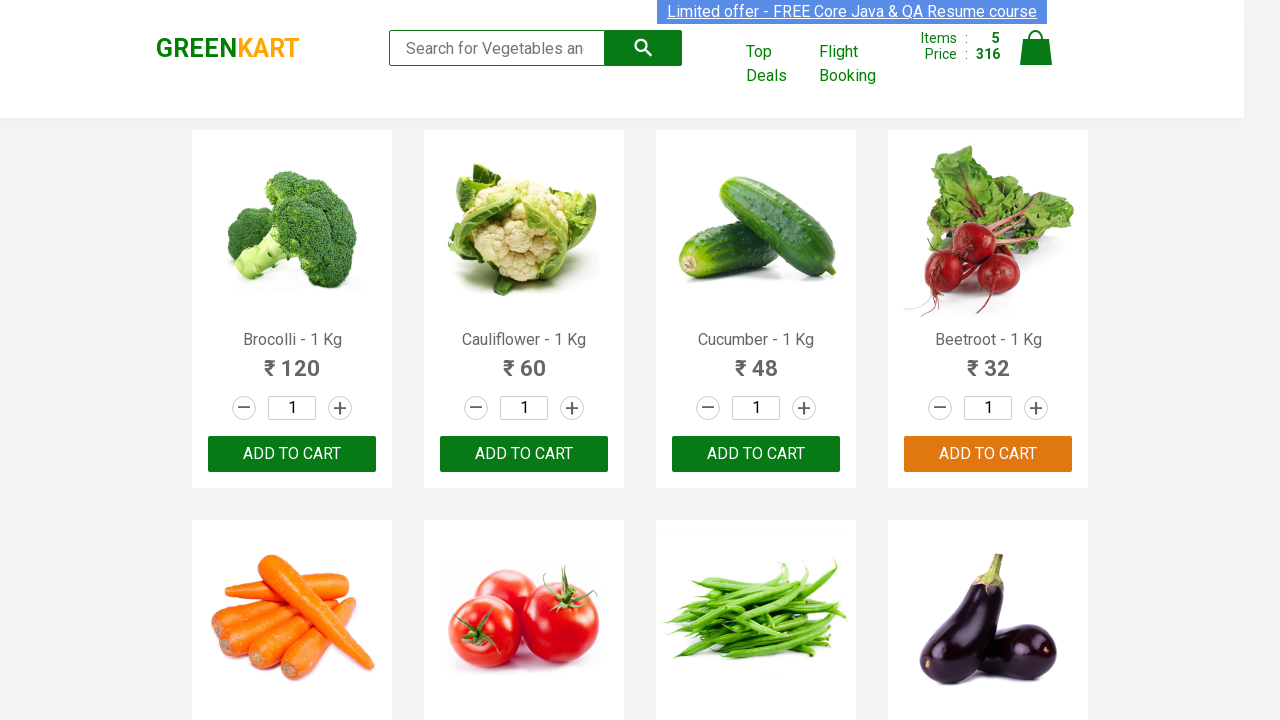

Cart preview closed successfully
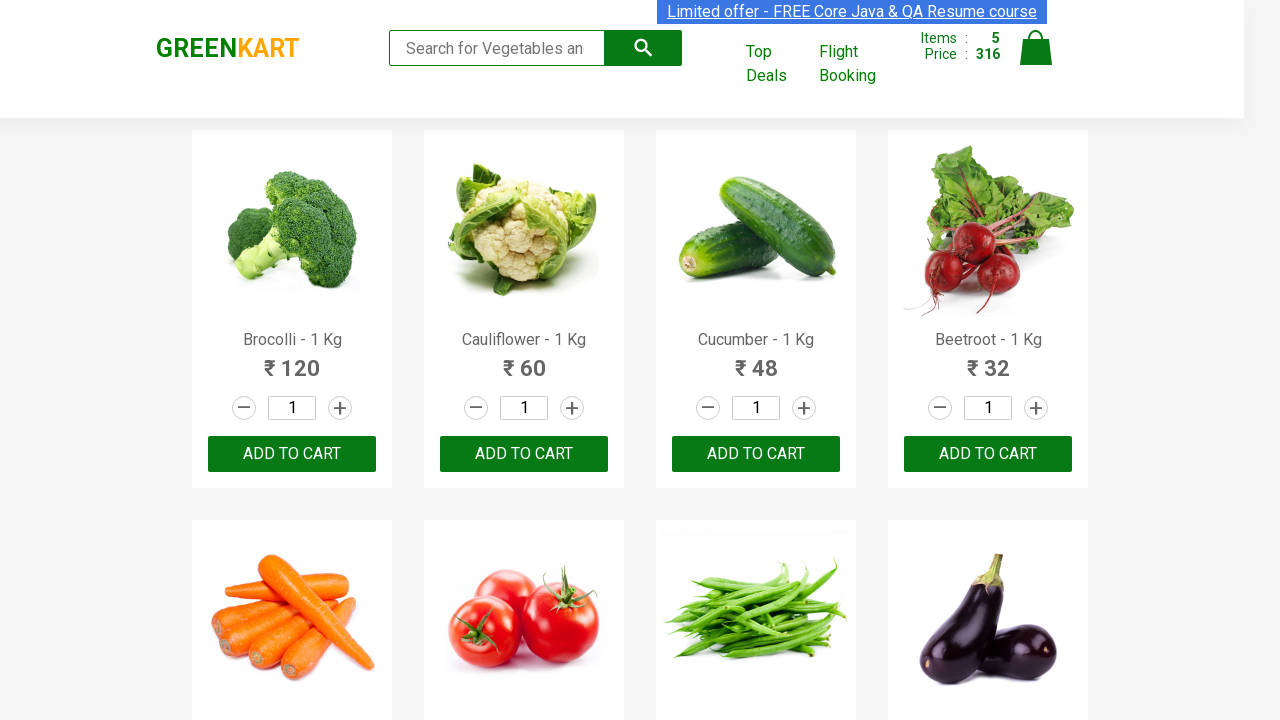

Located ADD TO CART button for product 6
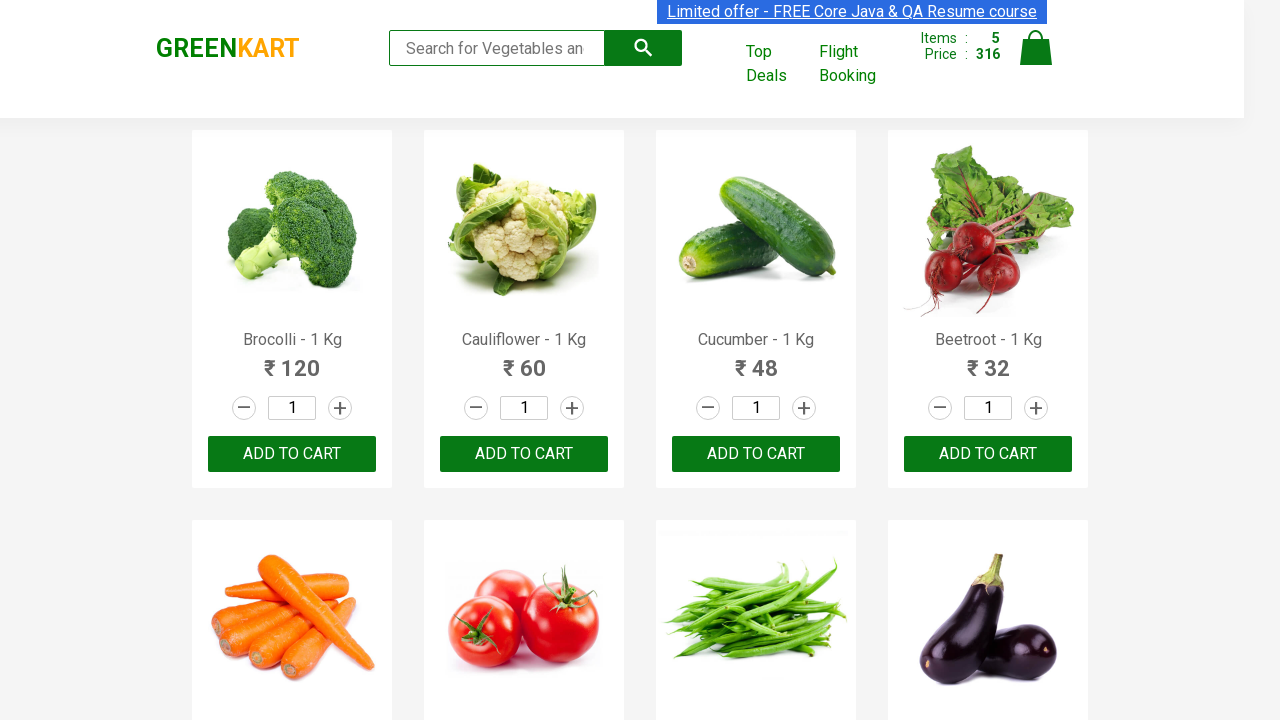

Clicked ADD TO CART button for product 6 at (524, 360) on .products .product >> nth=5 >> .product-action > button
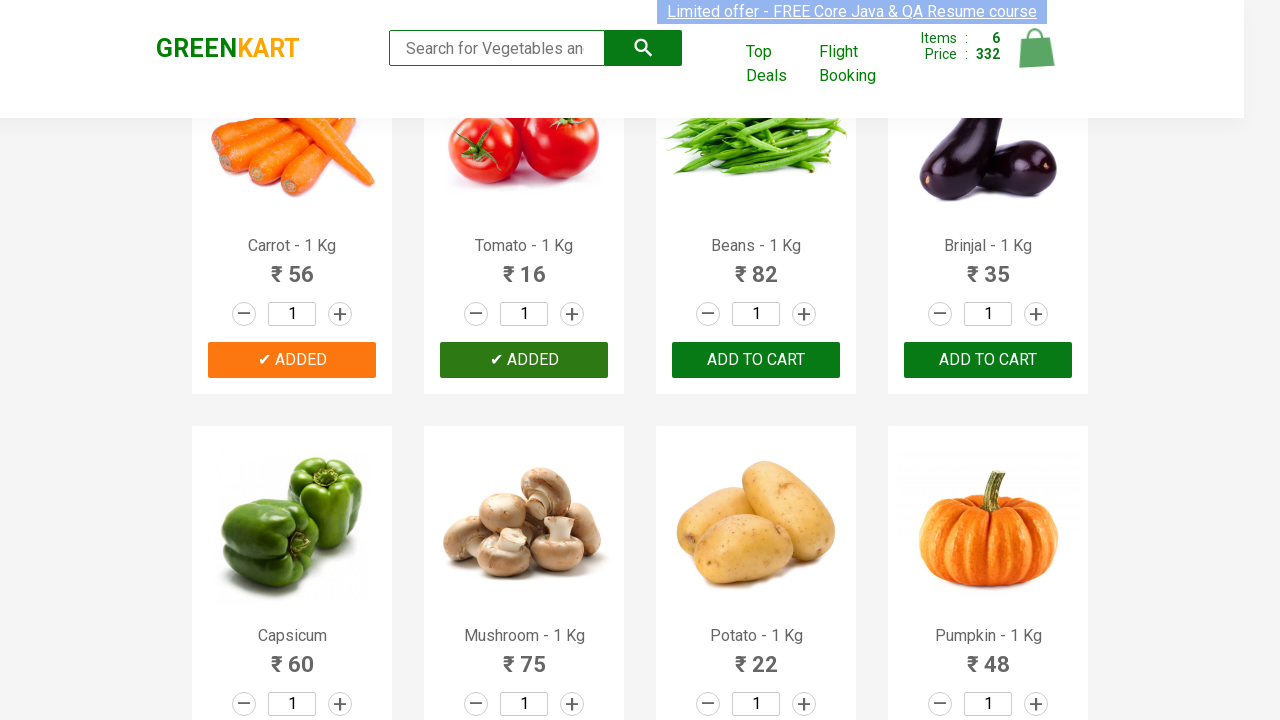

Product 6 successfully added to cart - button text changed to '✔ ADDED'
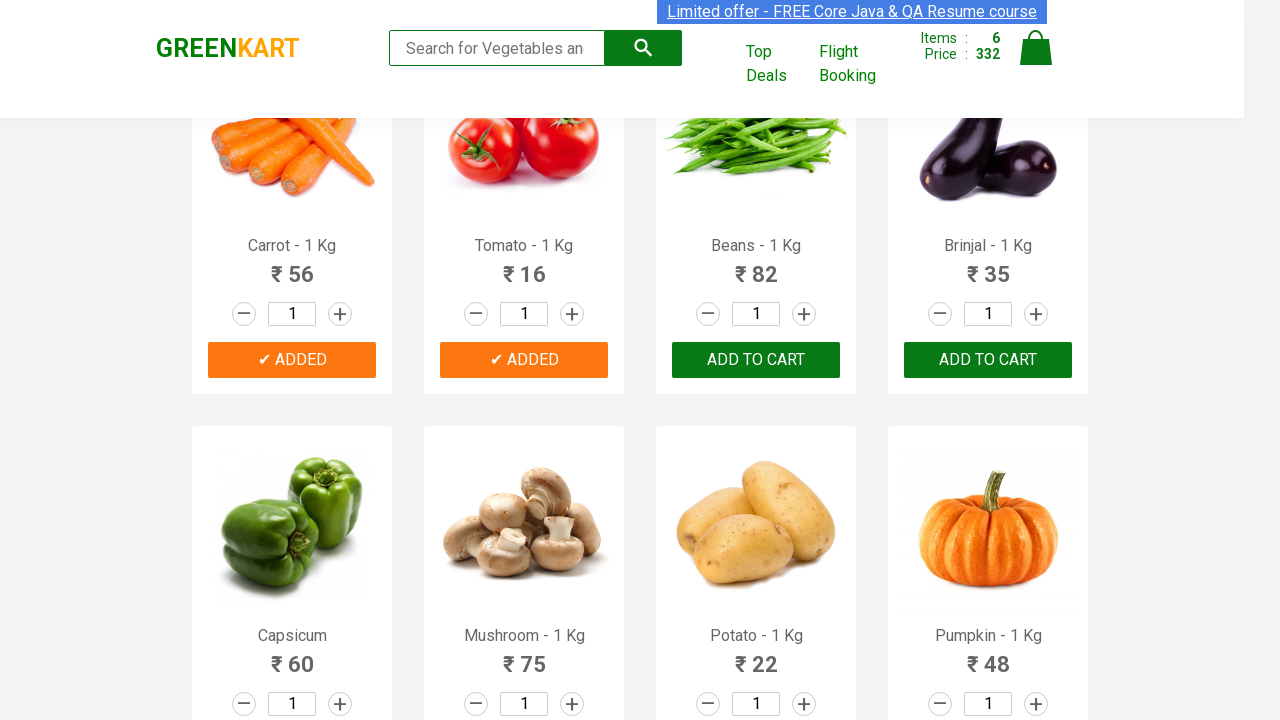

Clicked cart icon to open cart preview for product 7 at (1036, 59) on .cart-icon
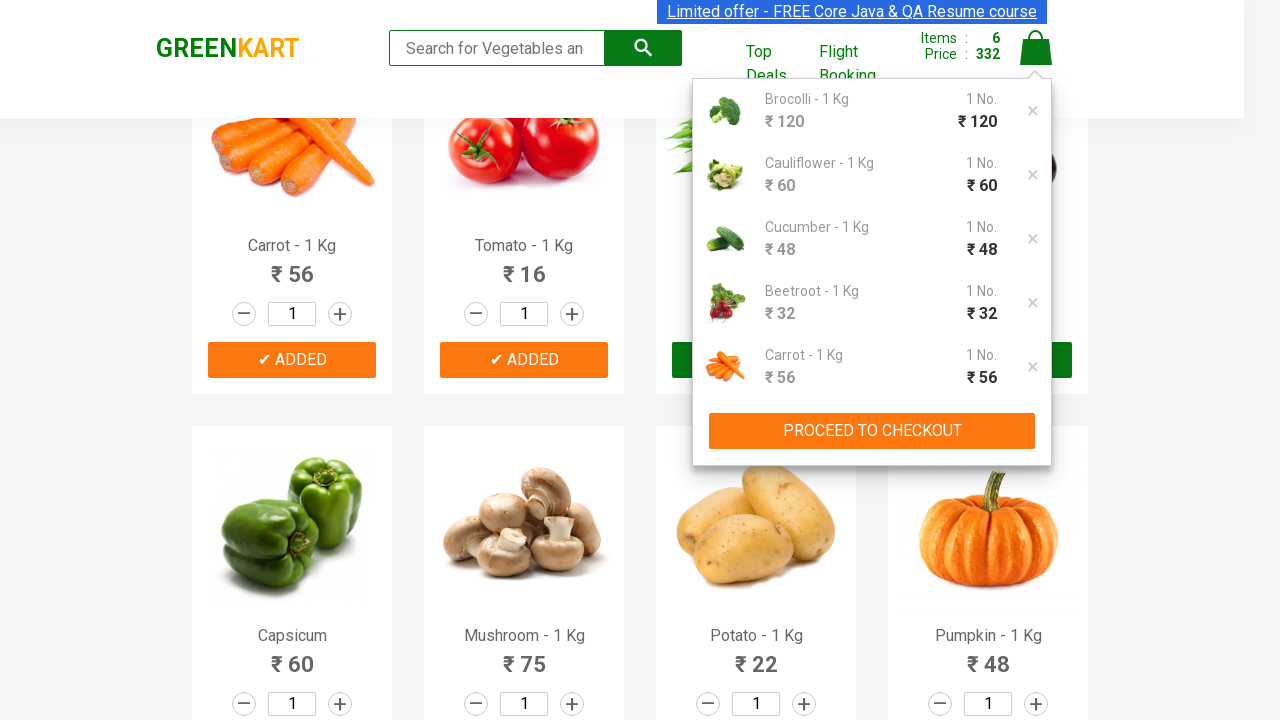

Cart preview opened successfully
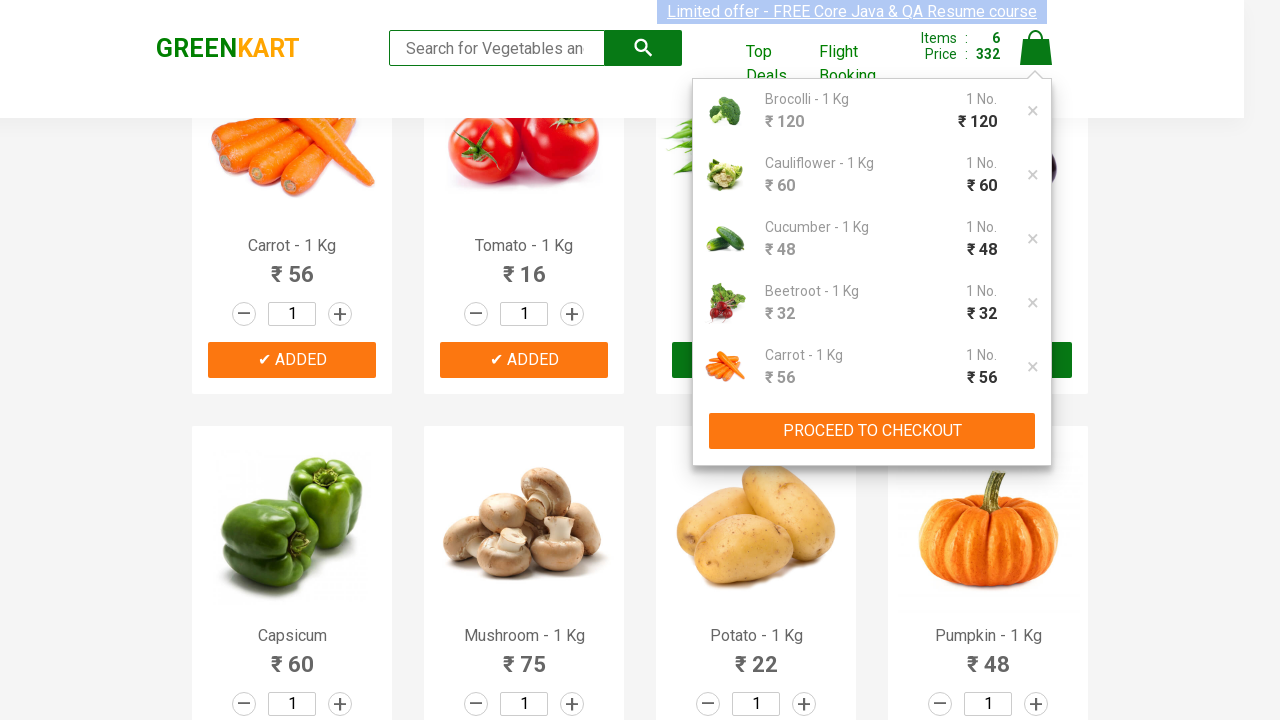

Clicked cart icon to close cart preview at (1036, 59) on .cart-icon
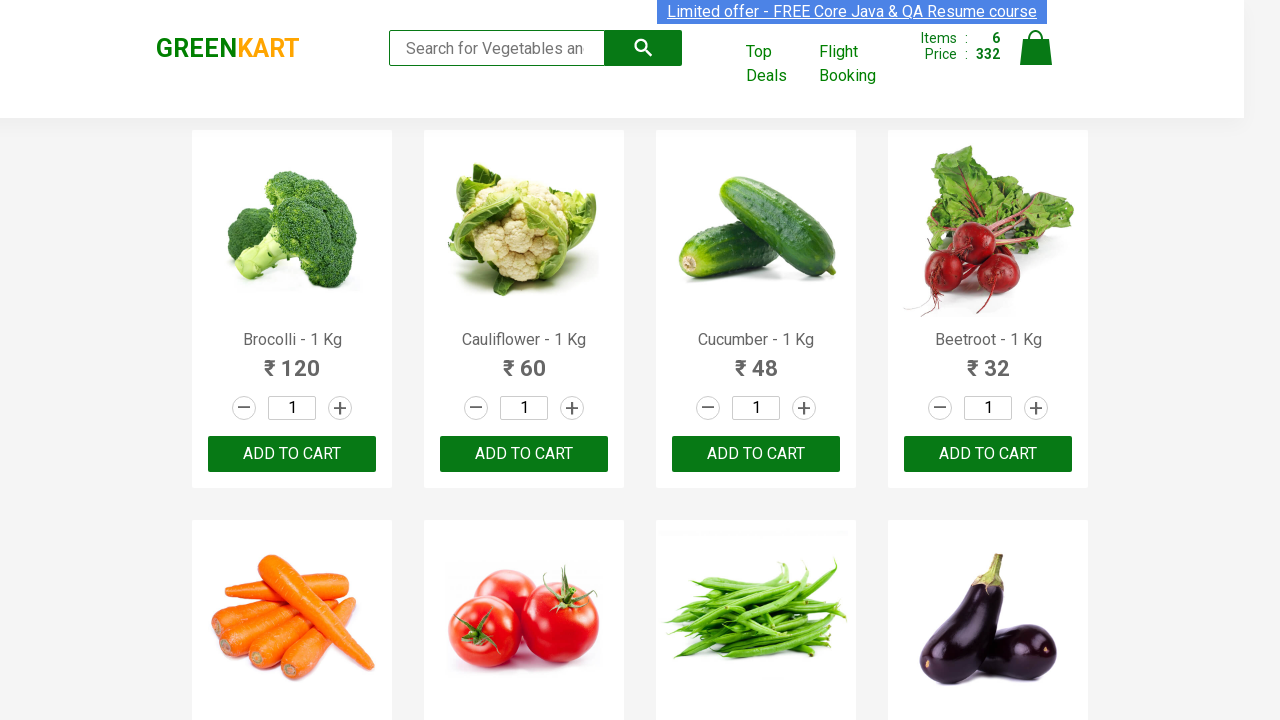

Cart preview closed successfully
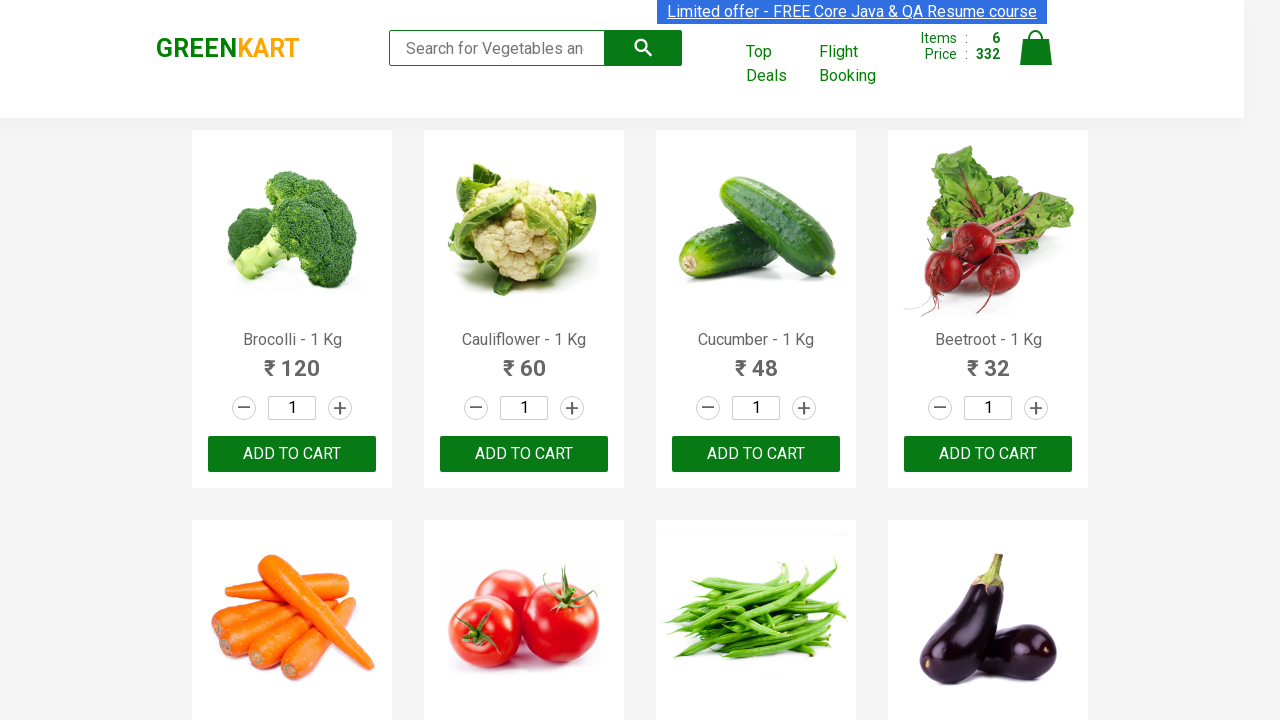

Located ADD TO CART button for product 7
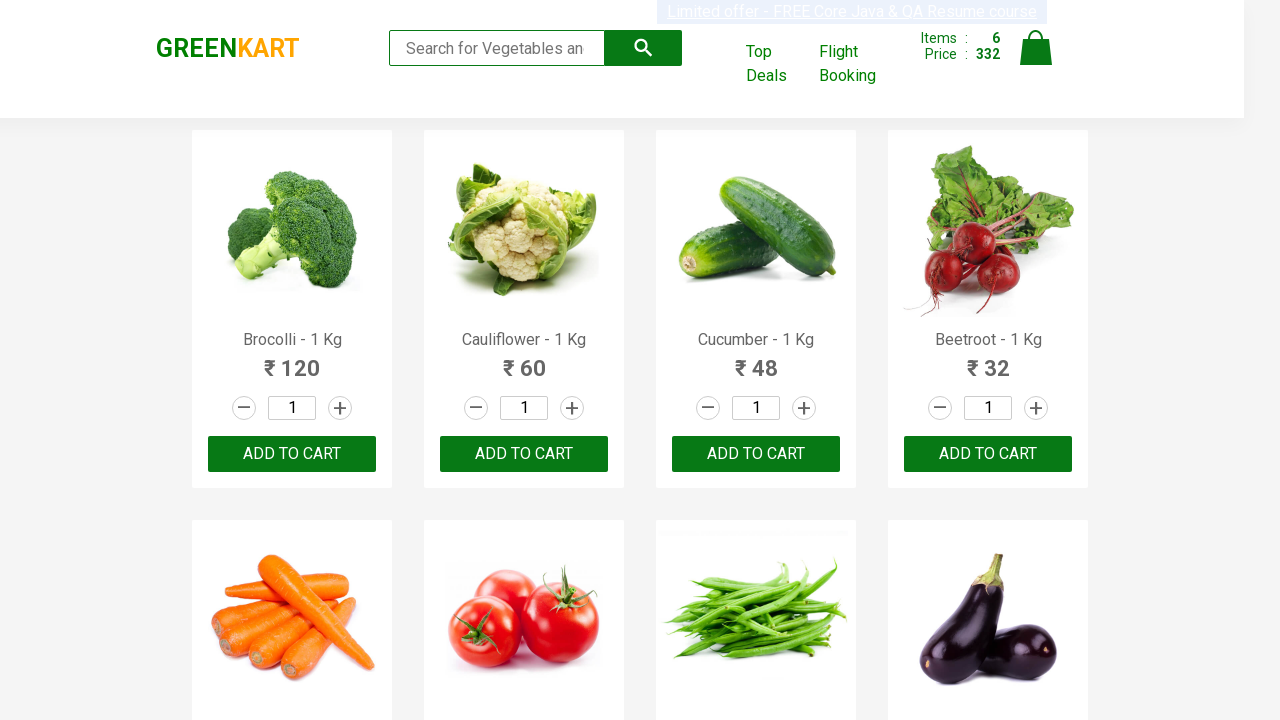

Clicked ADD TO CART button for product 7 at (756, 360) on .products .product >> nth=6 >> .product-action > button
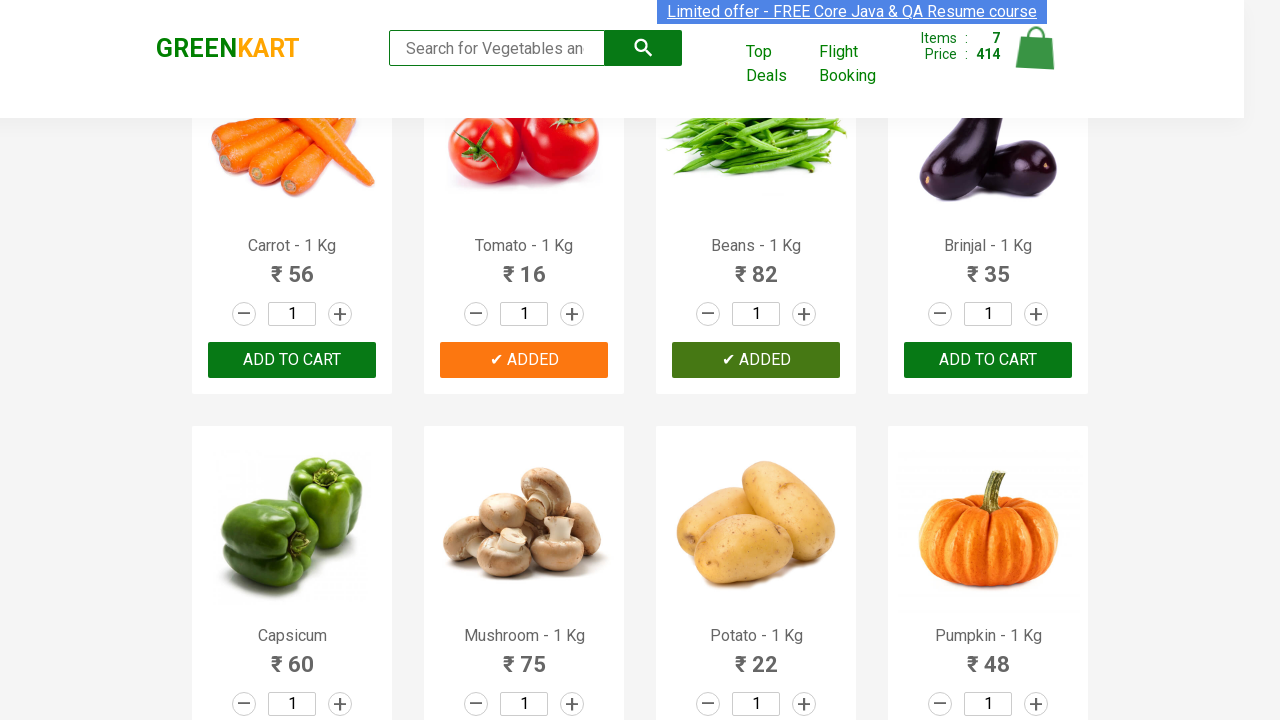

Product 7 successfully added to cart - button text changed to '✔ ADDED'
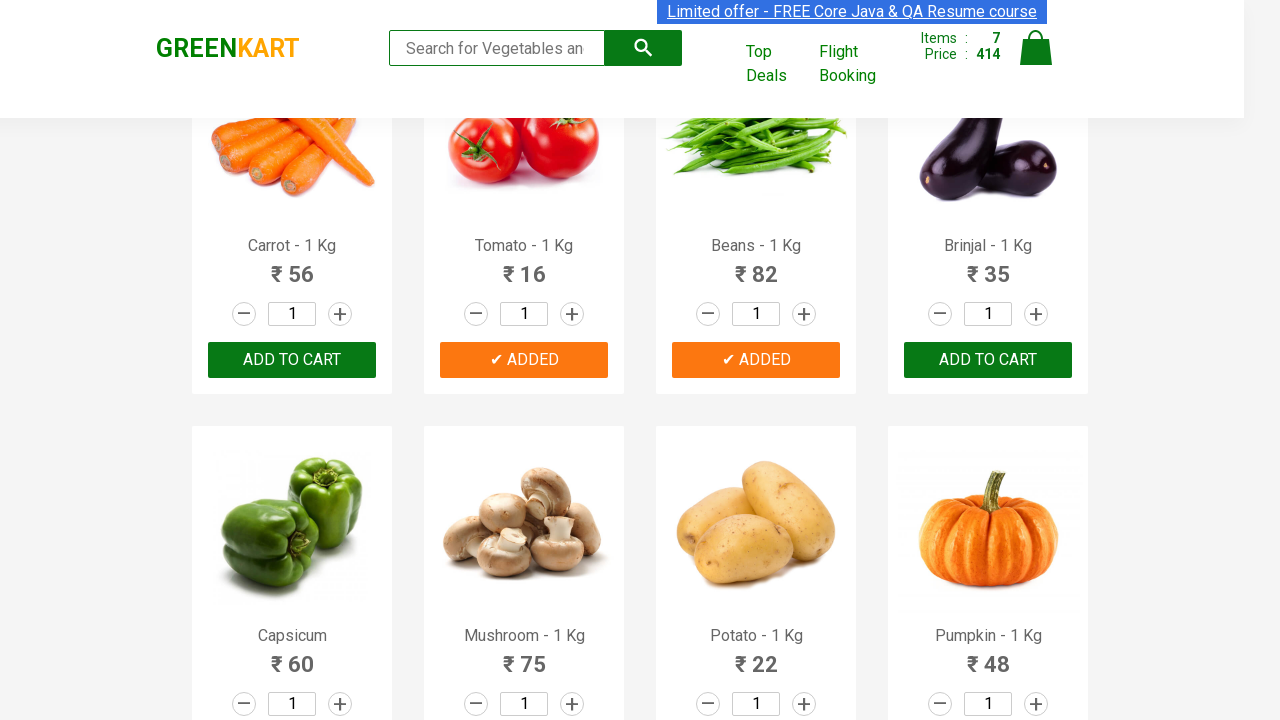

Clicked cart icon to open cart preview for product 8 at (1036, 59) on .cart-icon
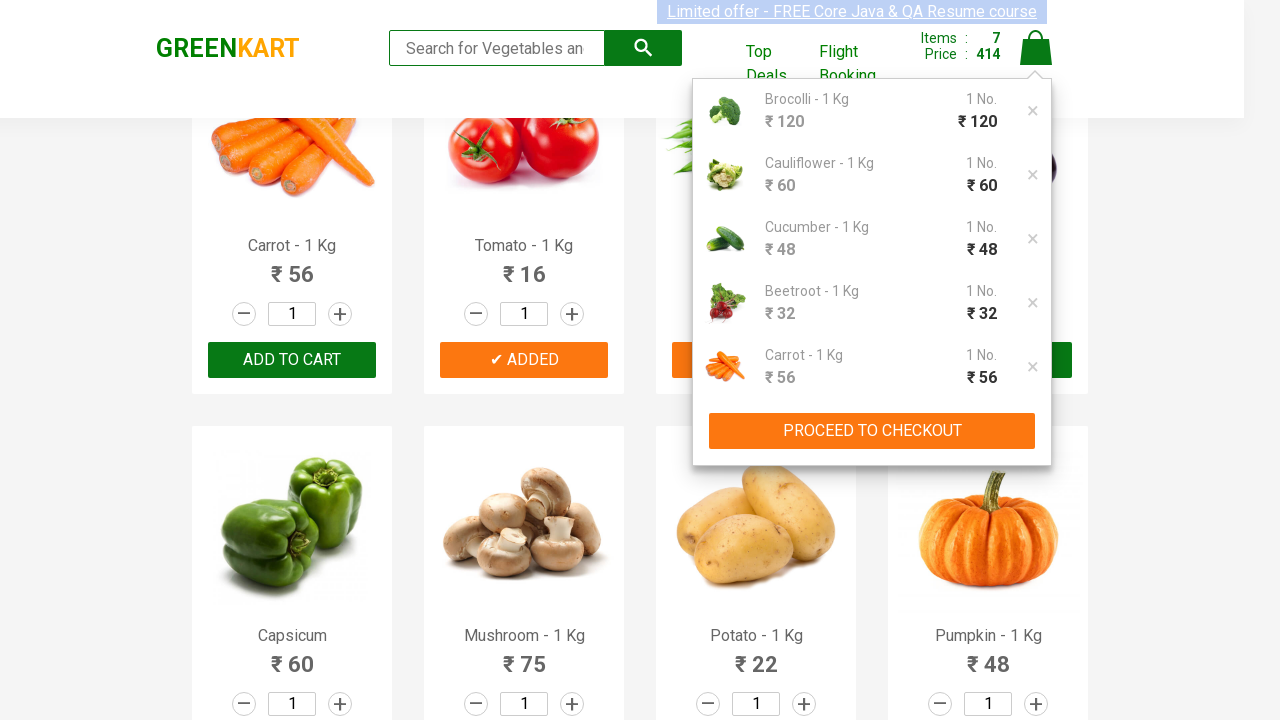

Cart preview opened successfully
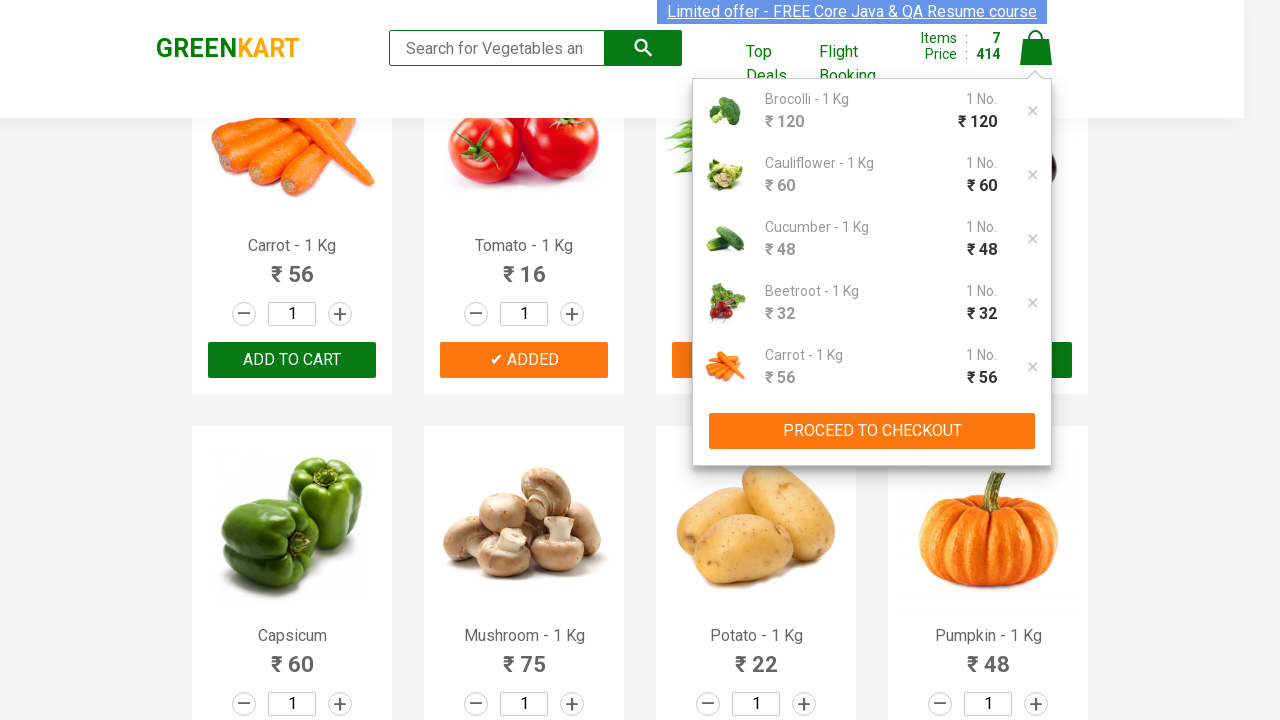

Clicked cart icon to close cart preview at (1036, 59) on .cart-icon
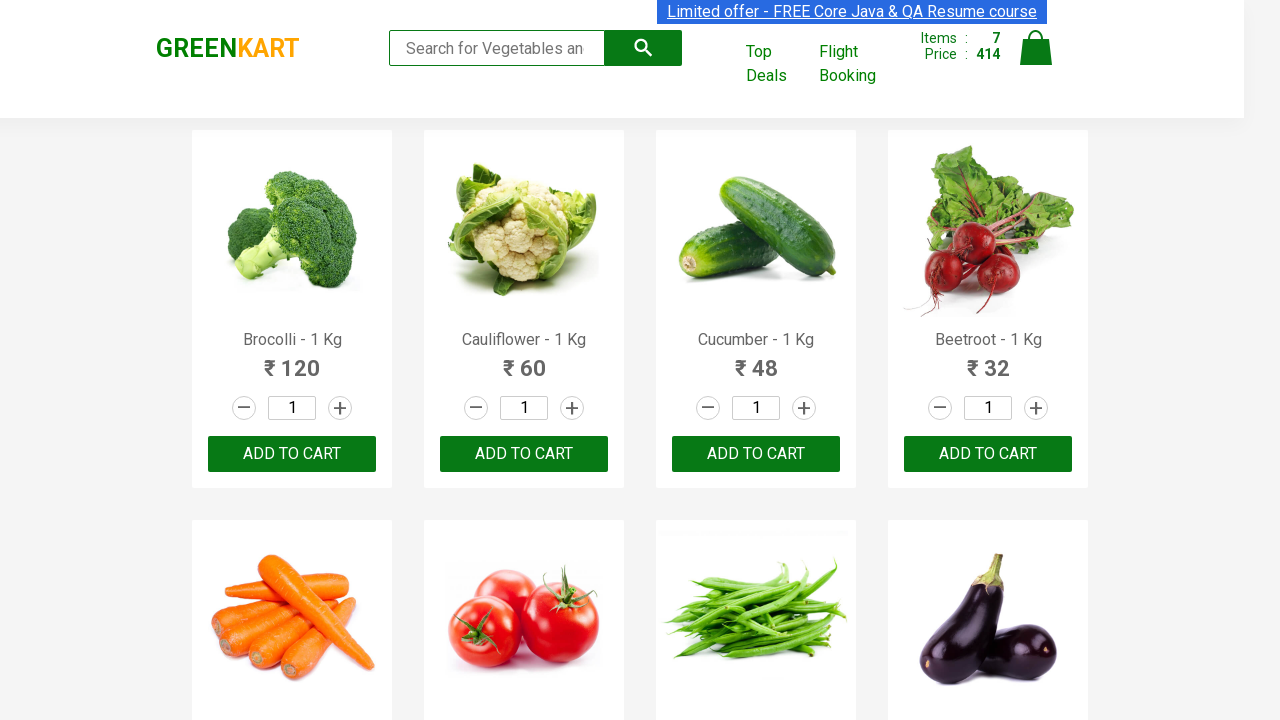

Cart preview closed successfully
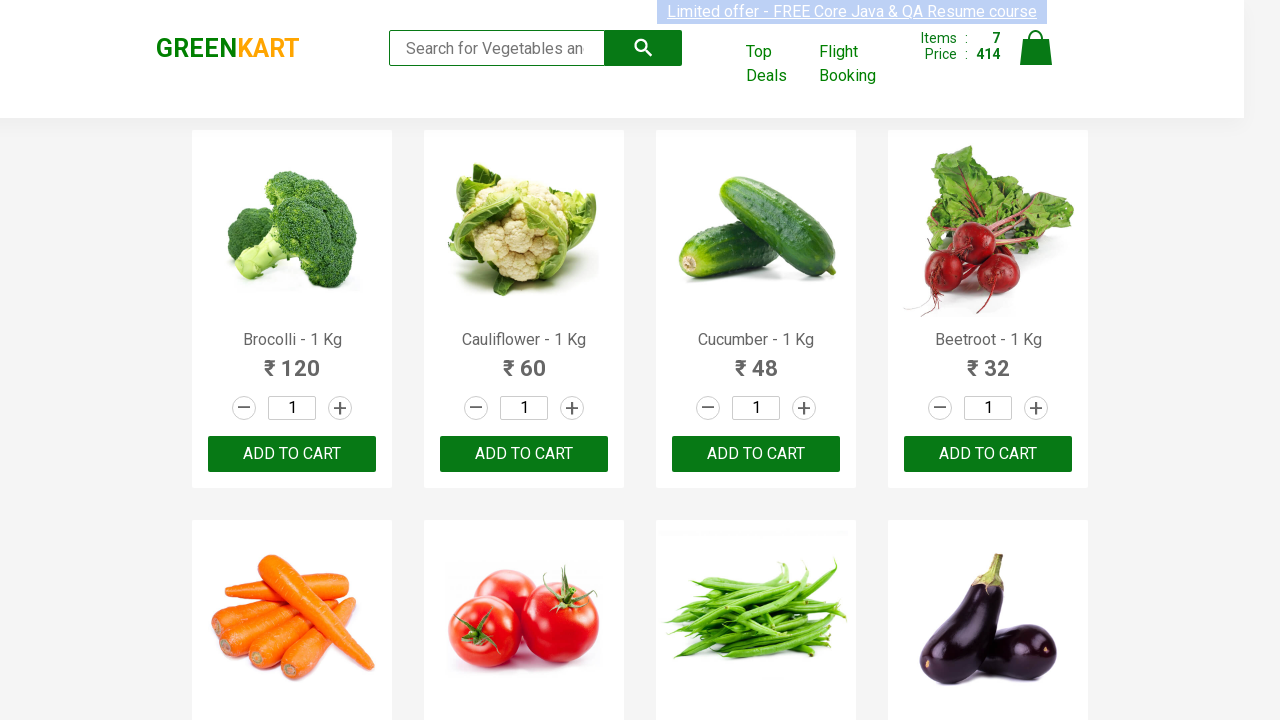

Located ADD TO CART button for product 8
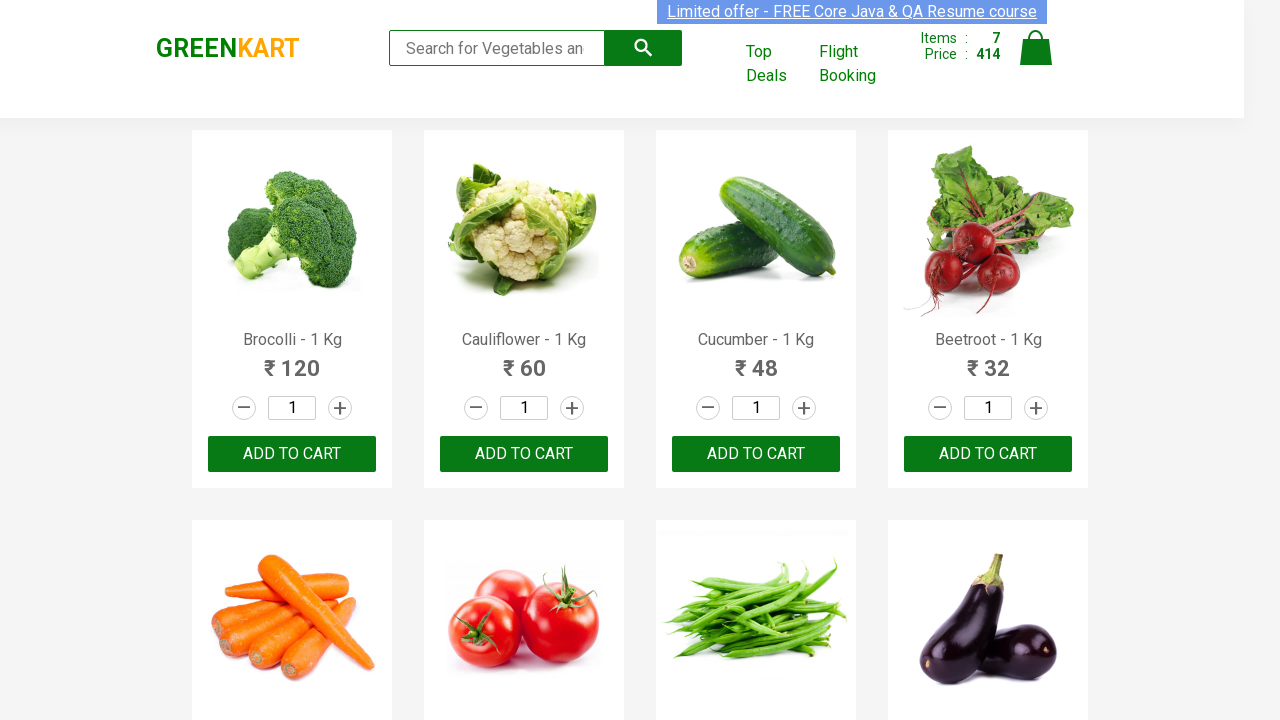

Clicked ADD TO CART button for product 8 at (988, 360) on .products .product >> nth=7 >> .product-action > button
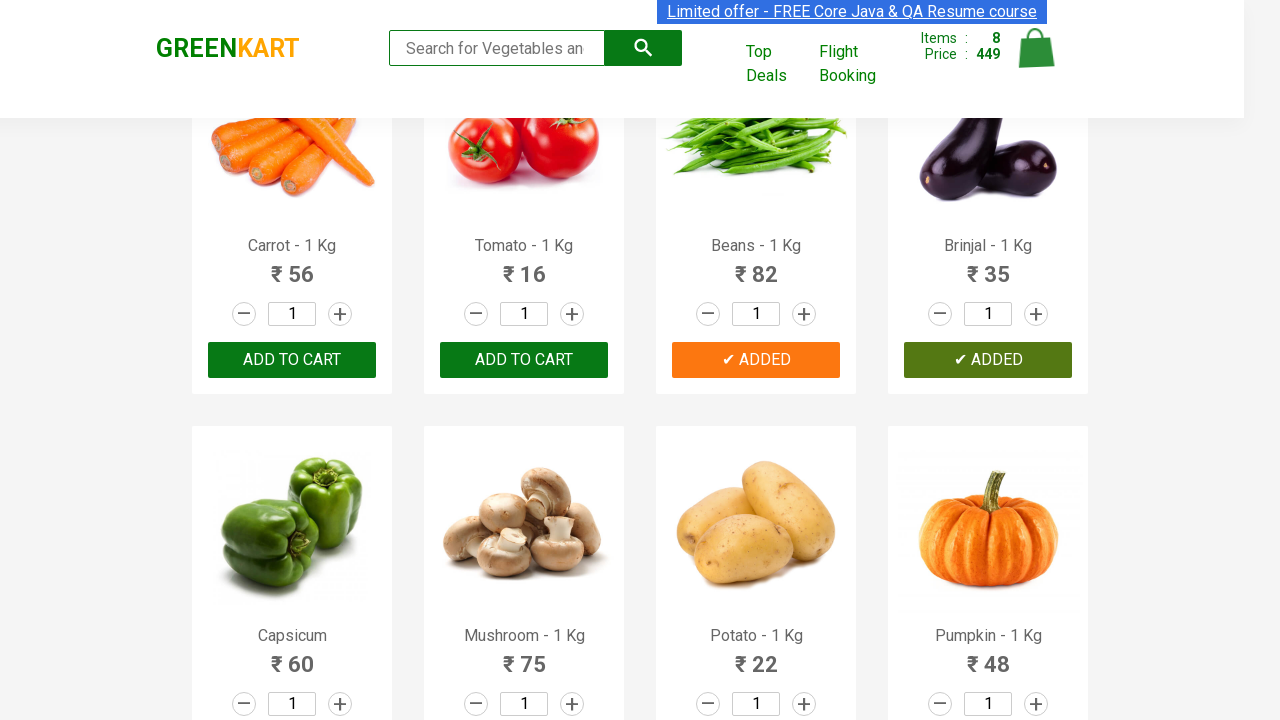

Product 8 successfully added to cart - button text changed to '✔ ADDED'
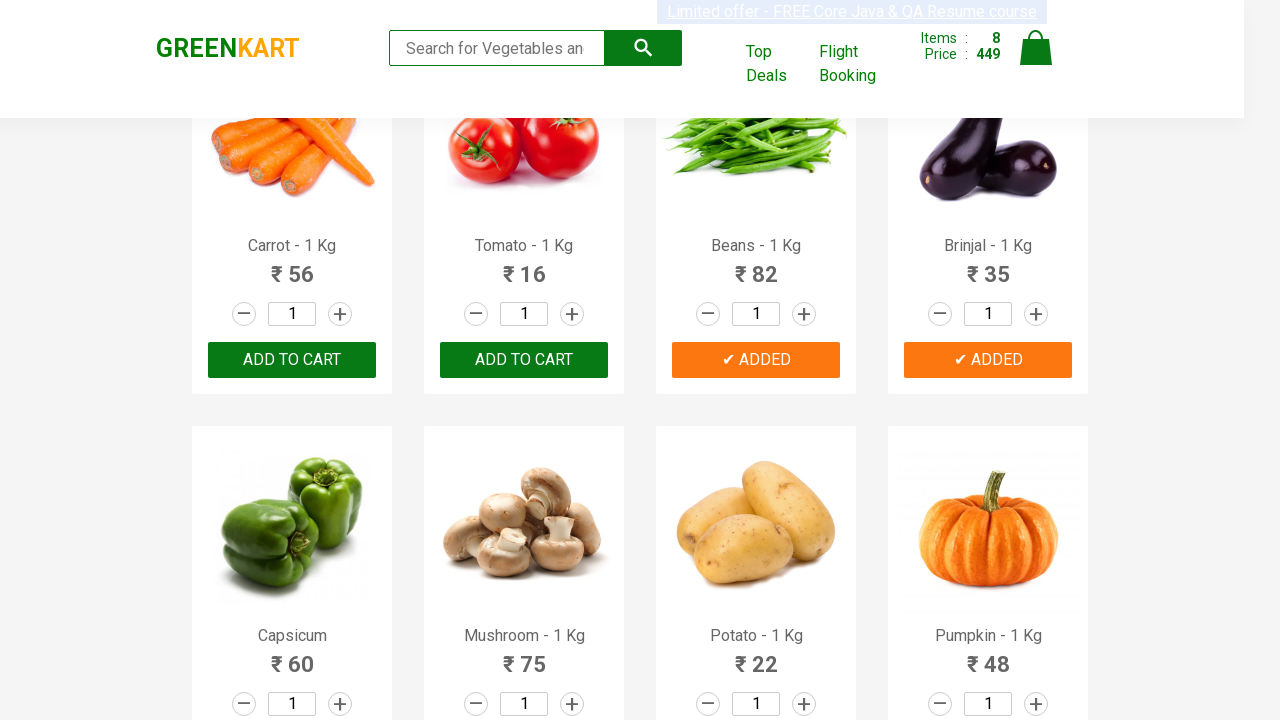

Clicked cart icon to open cart preview for product 9 at (1036, 59) on .cart-icon
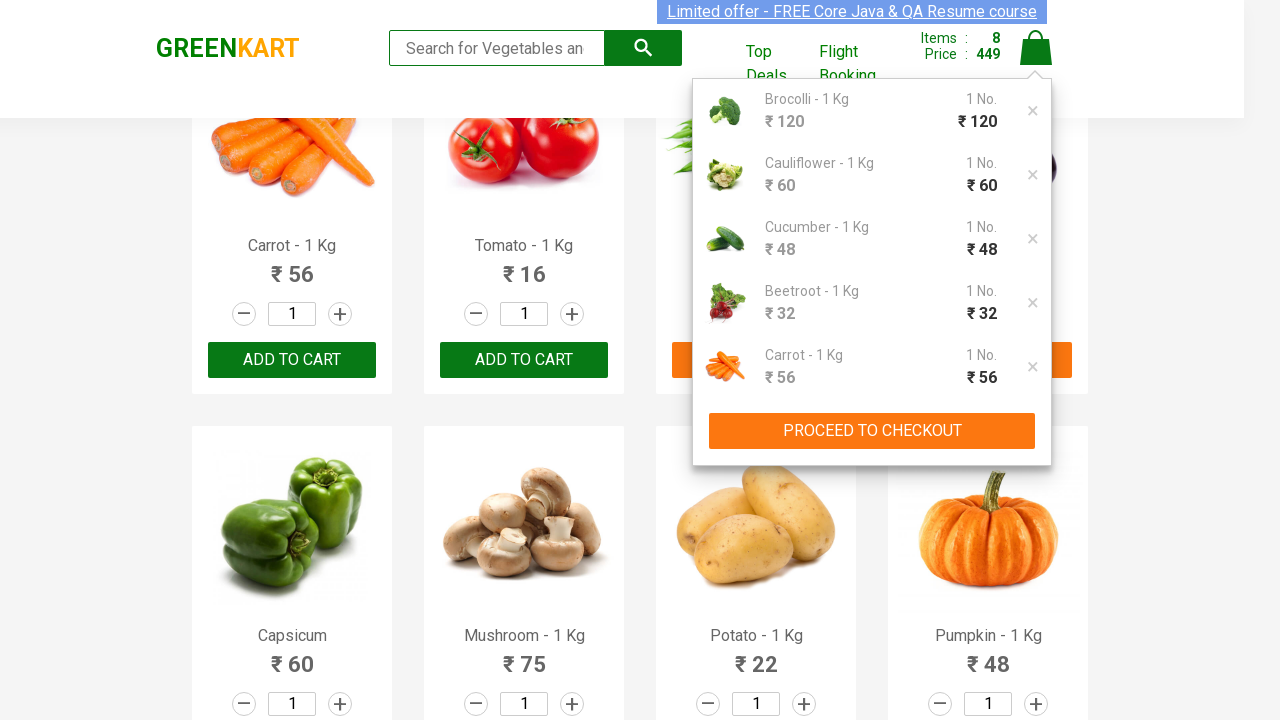

Cart preview opened successfully
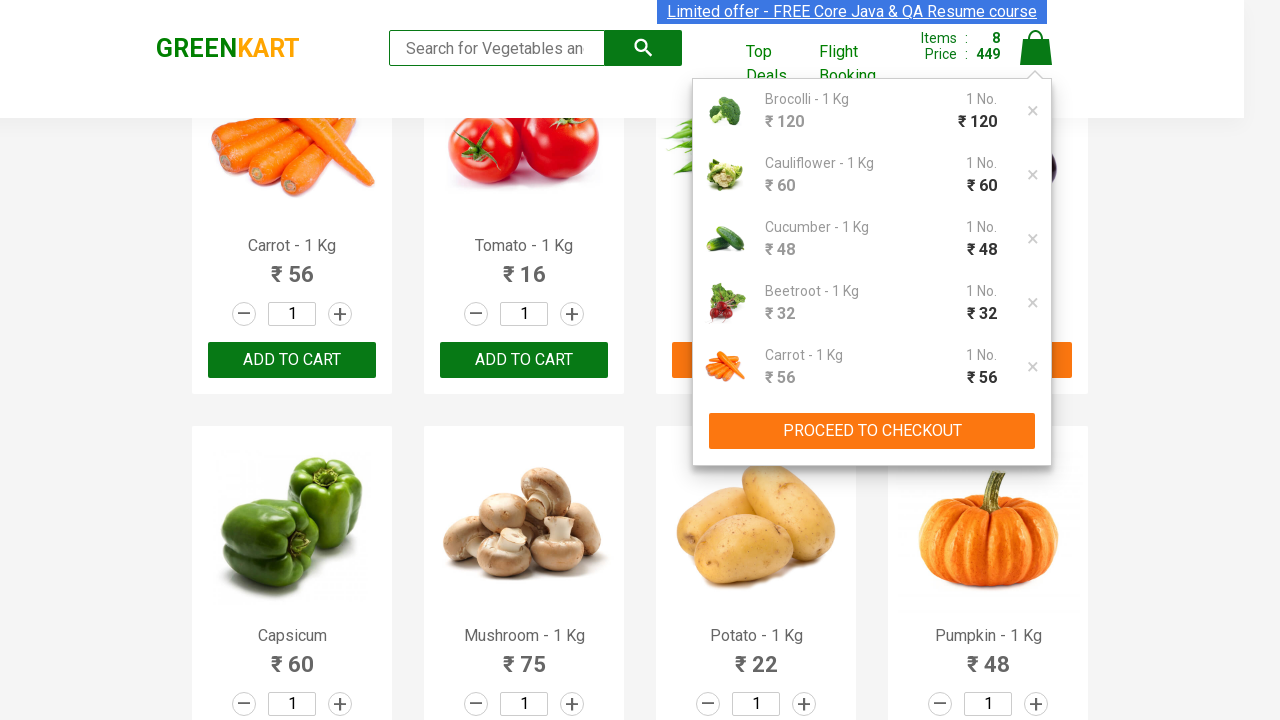

Clicked cart icon to close cart preview at (1036, 59) on .cart-icon
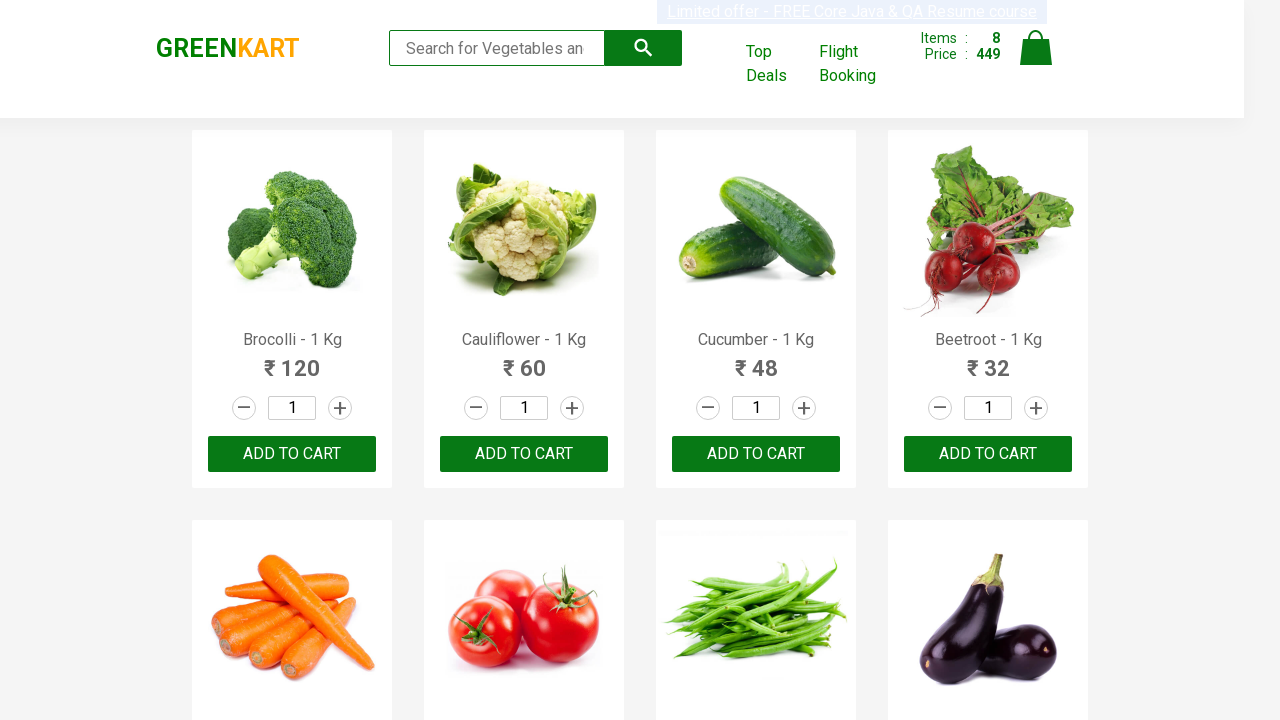

Cart preview closed successfully
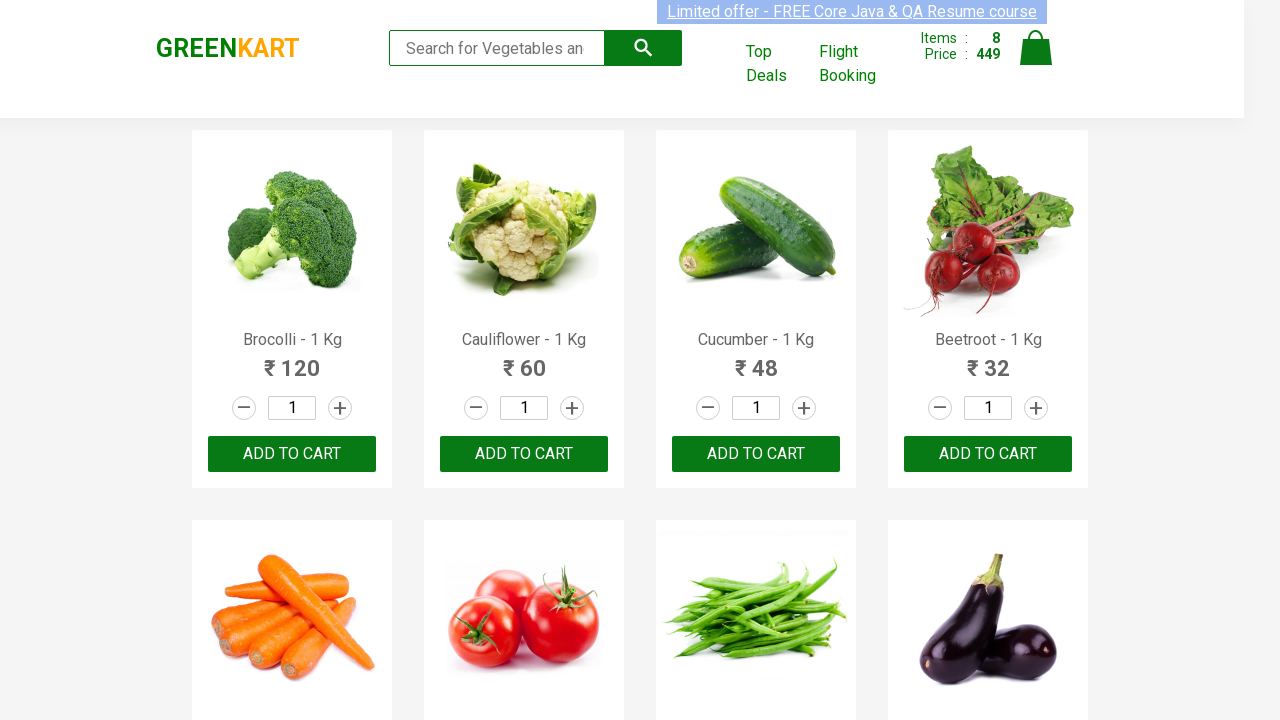

Located ADD TO CART button for product 9
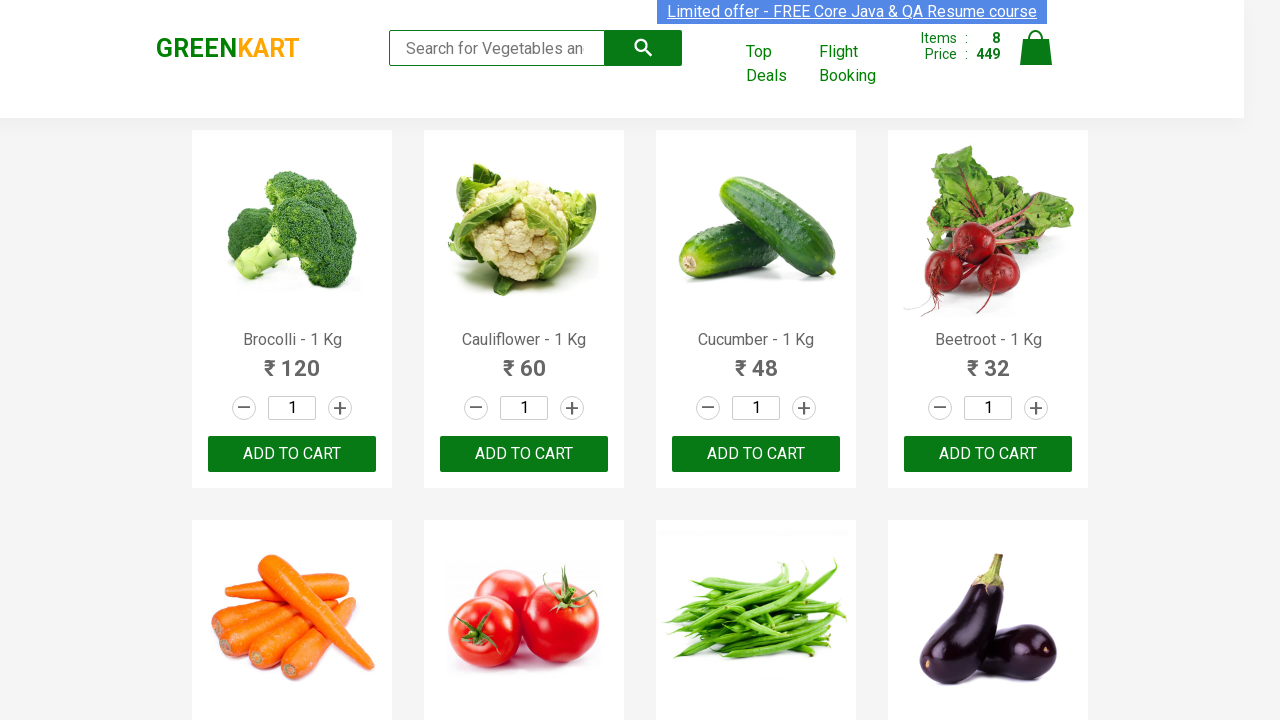

Clicked ADD TO CART button for product 9 at (292, 360) on .products .product >> nth=8 >> .product-action > button
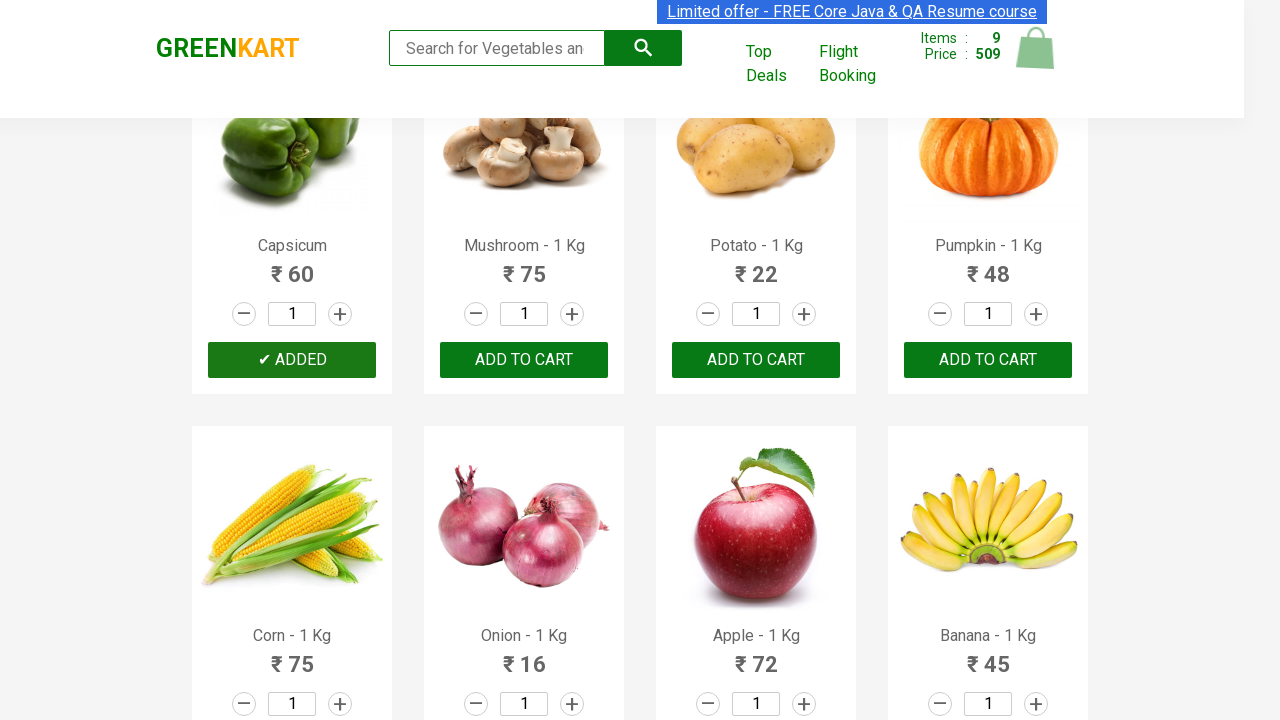

Product 9 successfully added to cart - button text changed to '✔ ADDED'
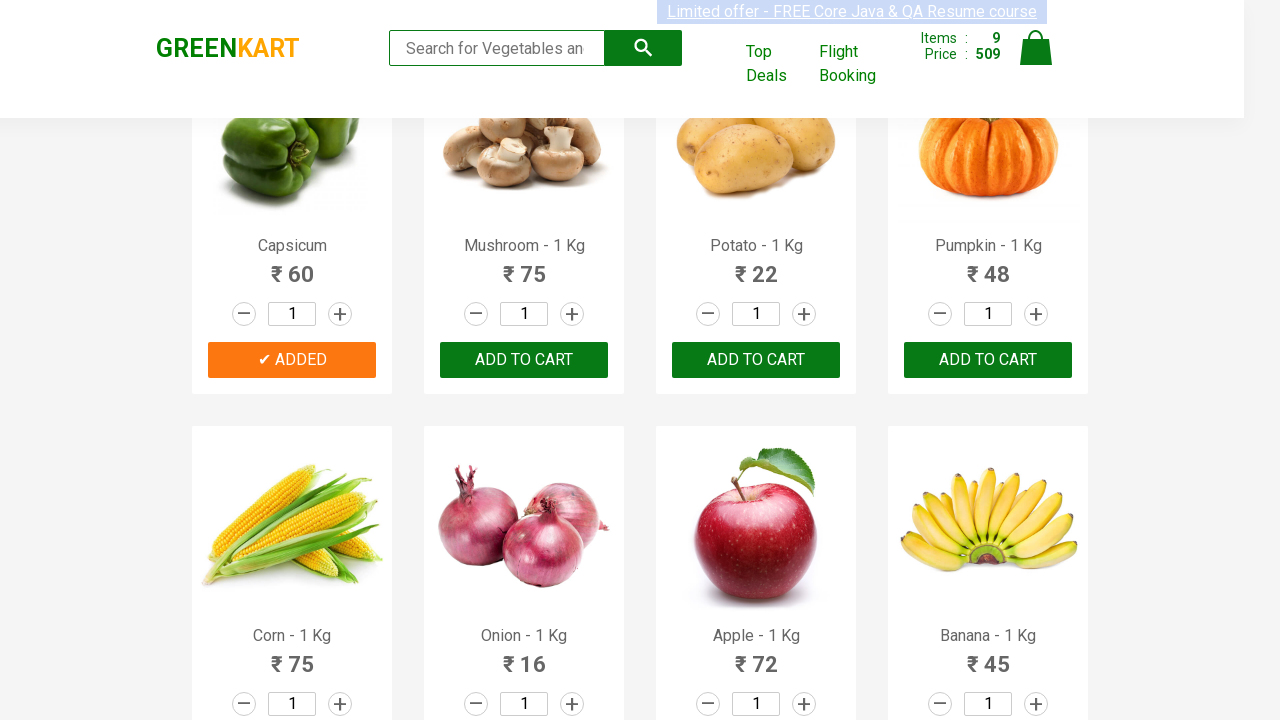

Clicked cart icon to open cart preview for product 10 at (1036, 59) on .cart-icon
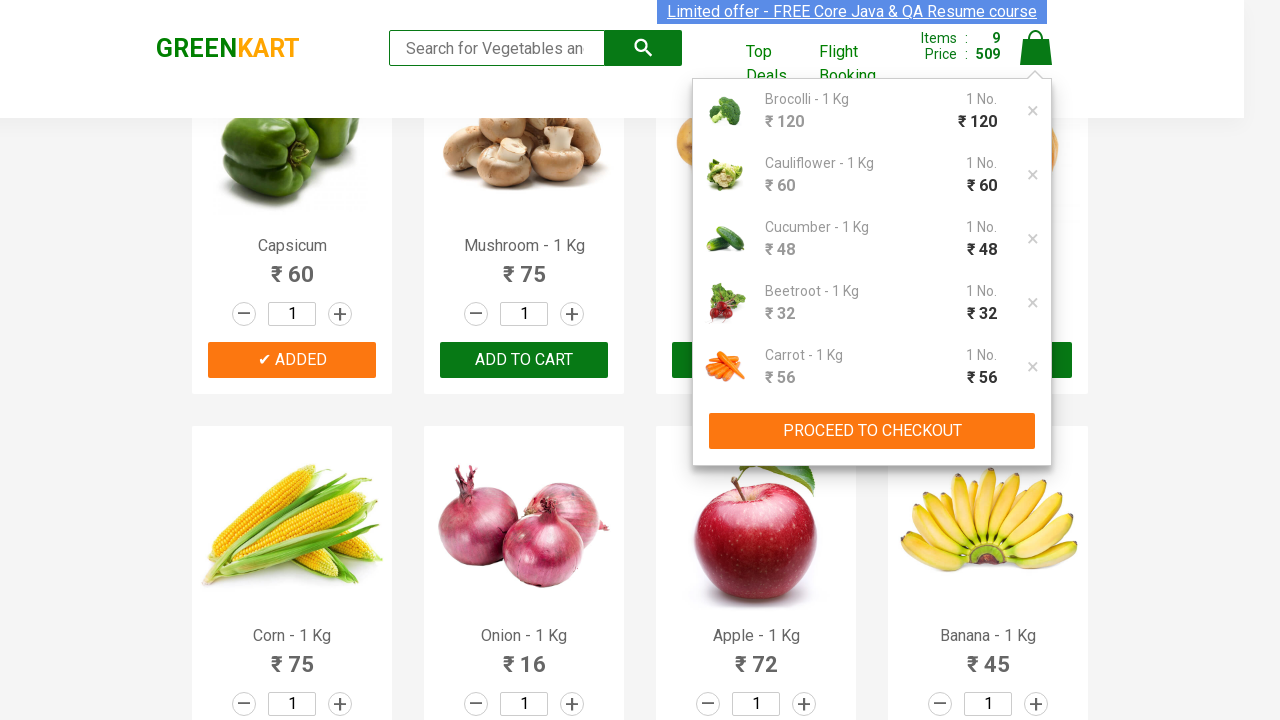

Cart preview opened successfully
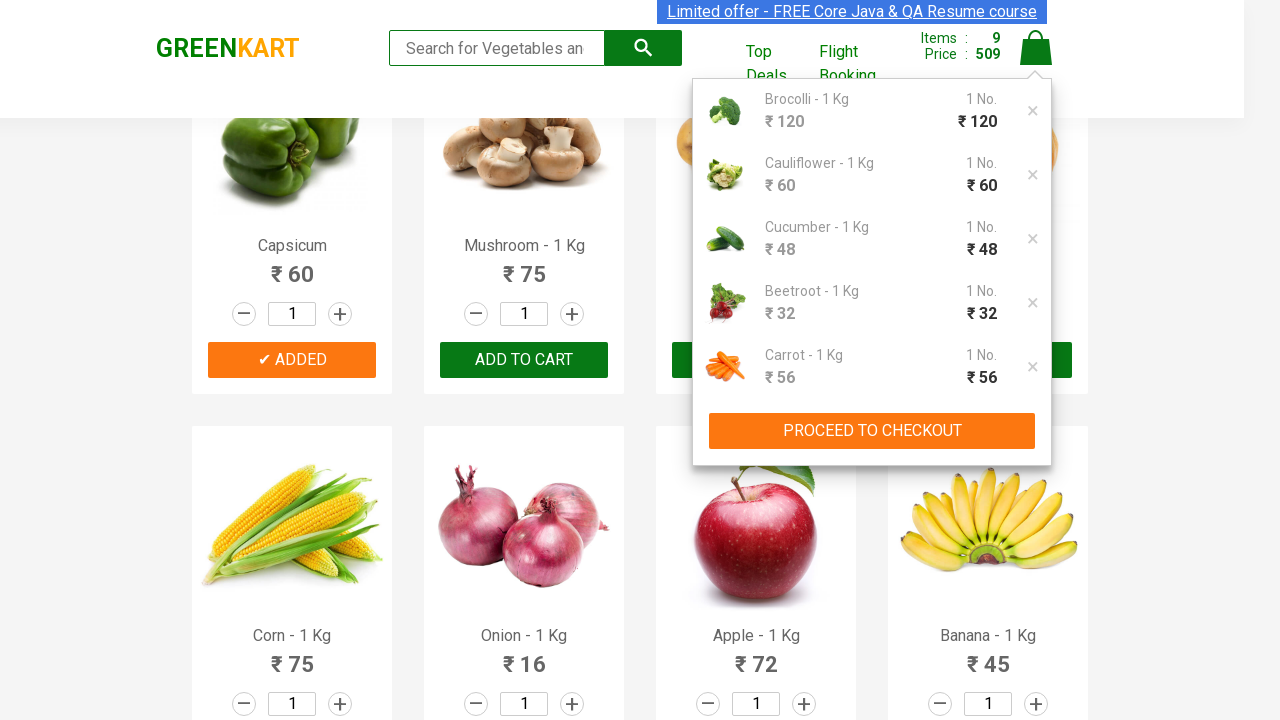

Clicked cart icon to close cart preview at (1036, 59) on .cart-icon
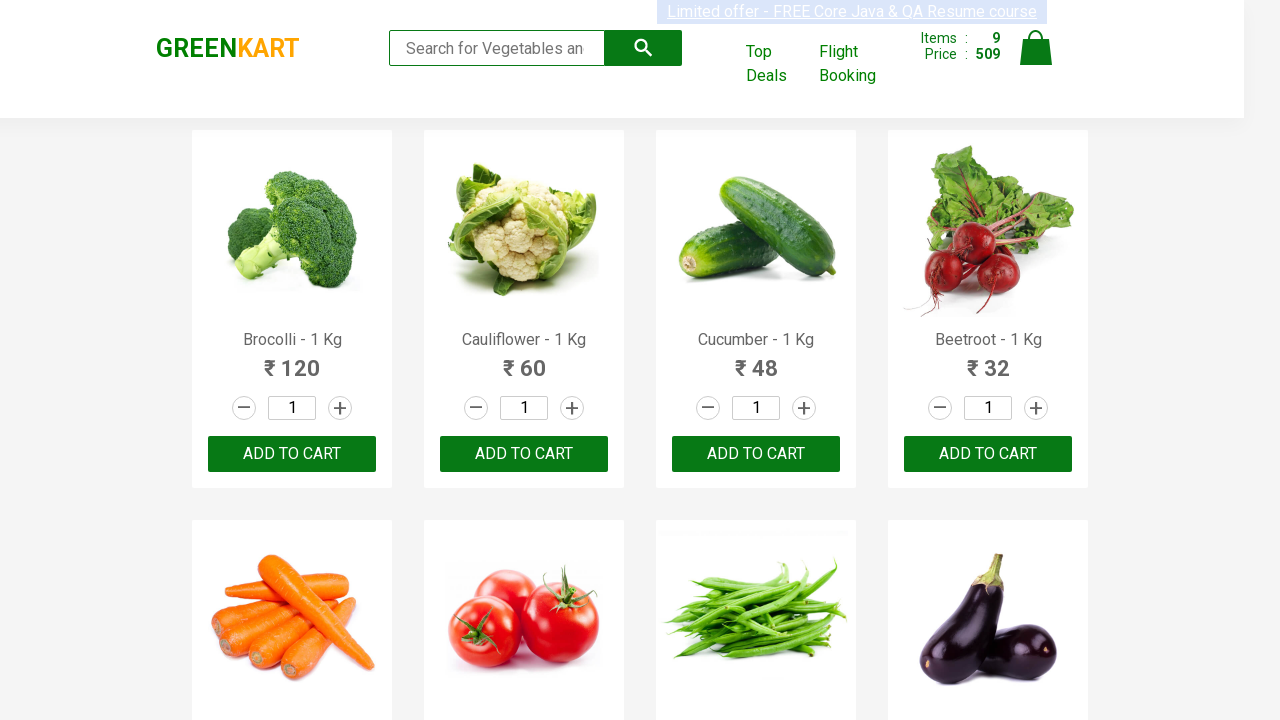

Cart preview closed successfully
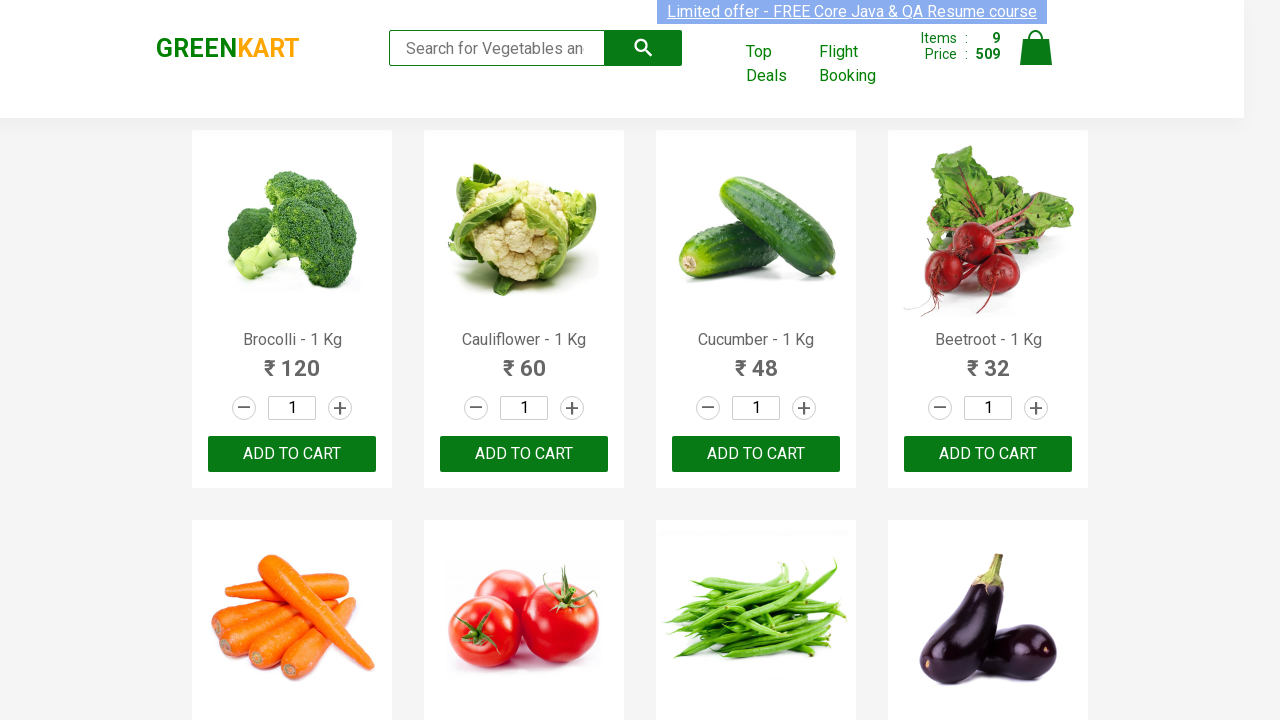

Located ADD TO CART button for product 10
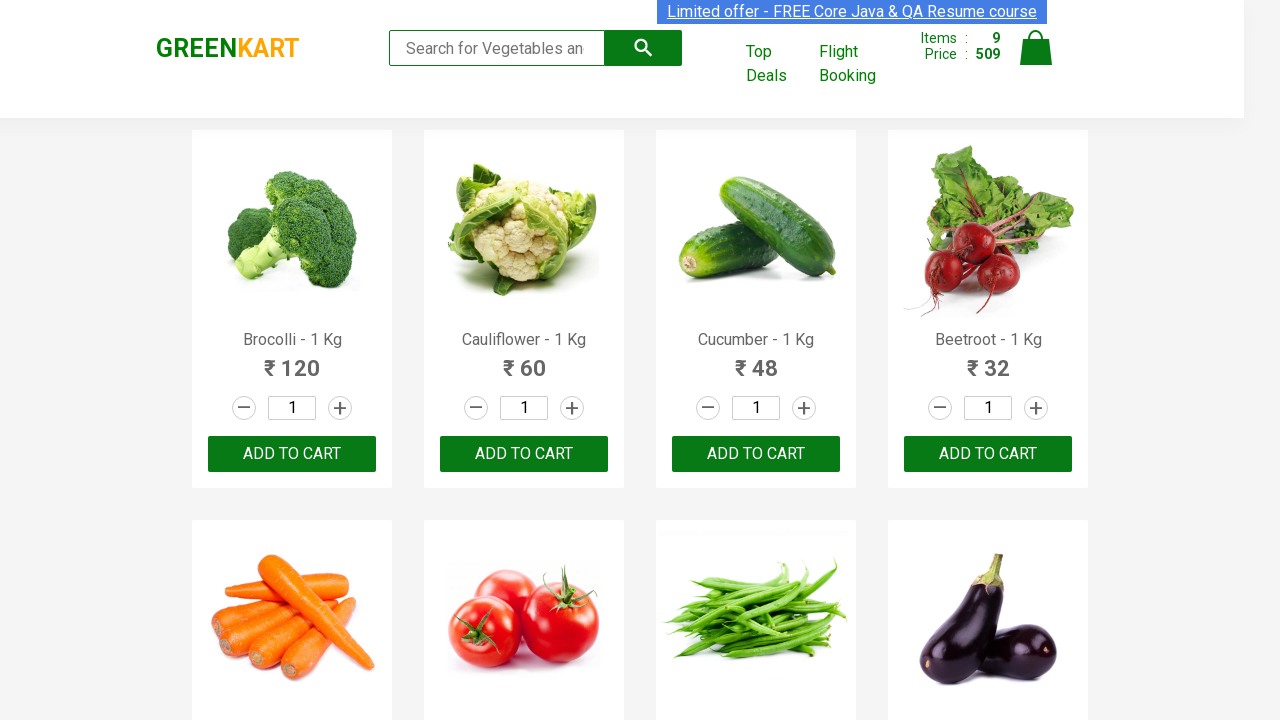

Clicked ADD TO CART button for product 10 at (524, 360) on .products .product >> nth=9 >> .product-action > button
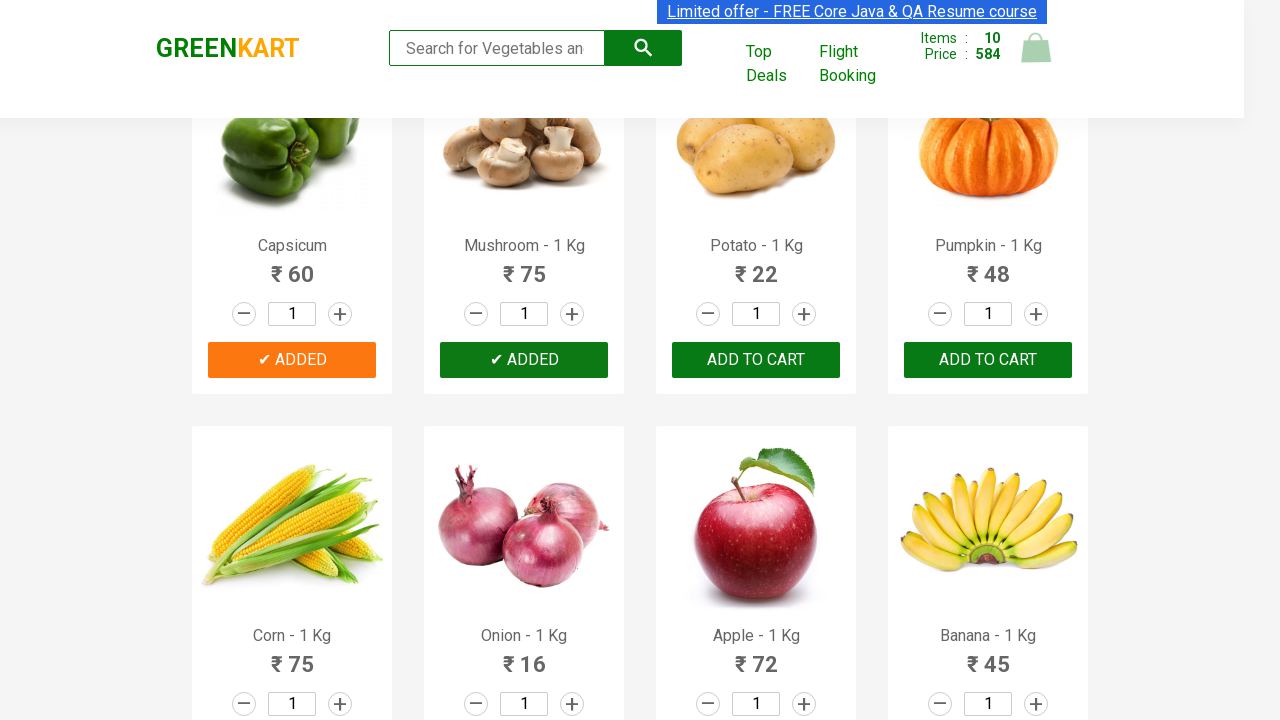

Product 10 successfully added to cart - button text changed to '✔ ADDED'
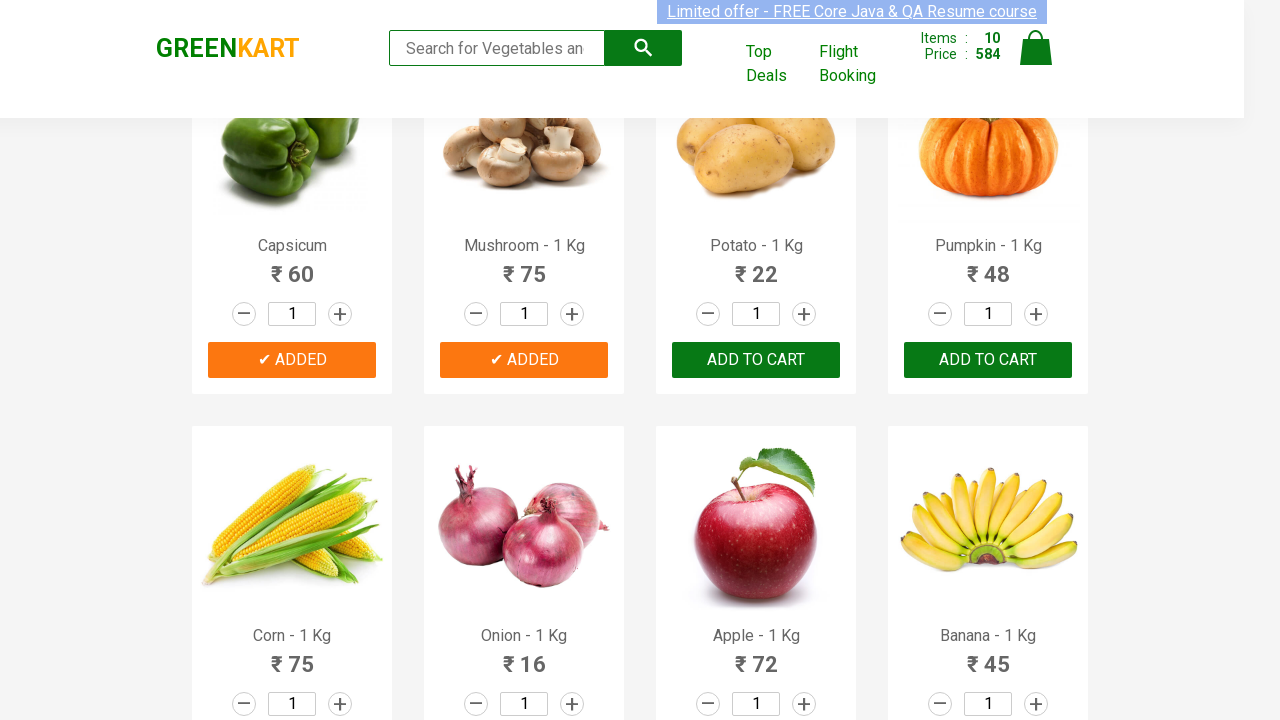

Clicked cart icon to open cart preview for product 11 at (1036, 59) on .cart-icon
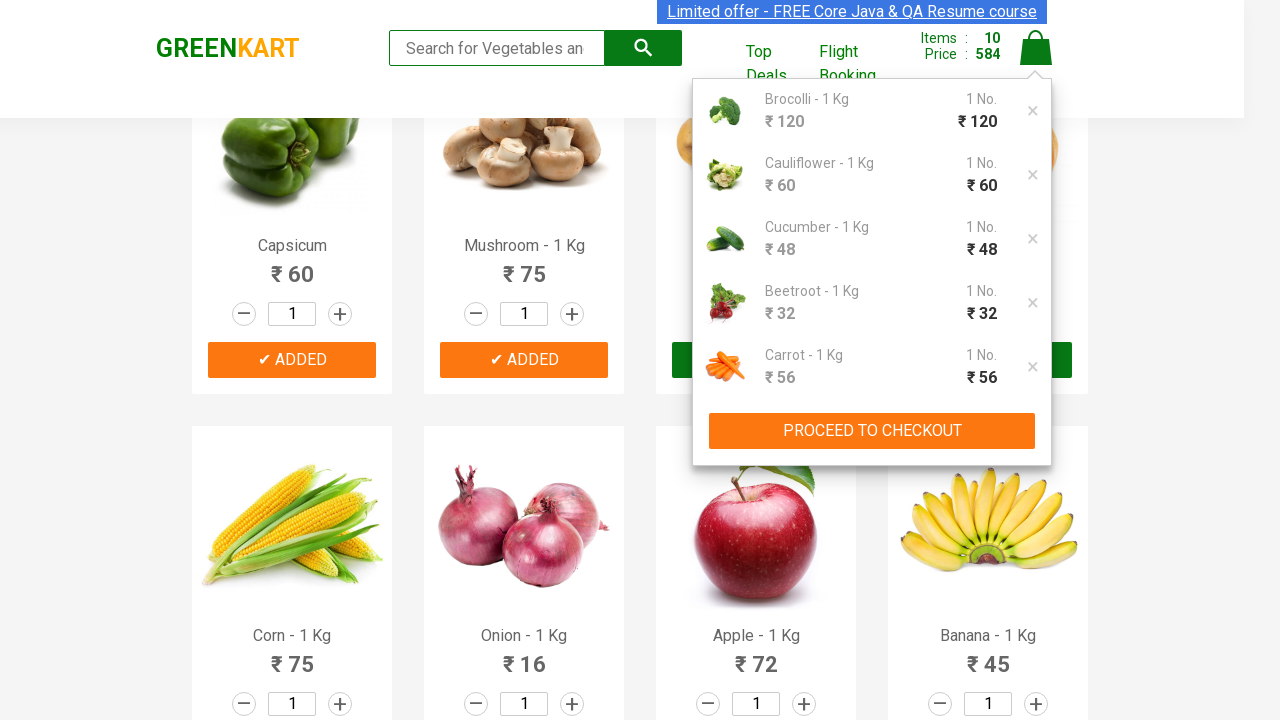

Cart preview opened successfully
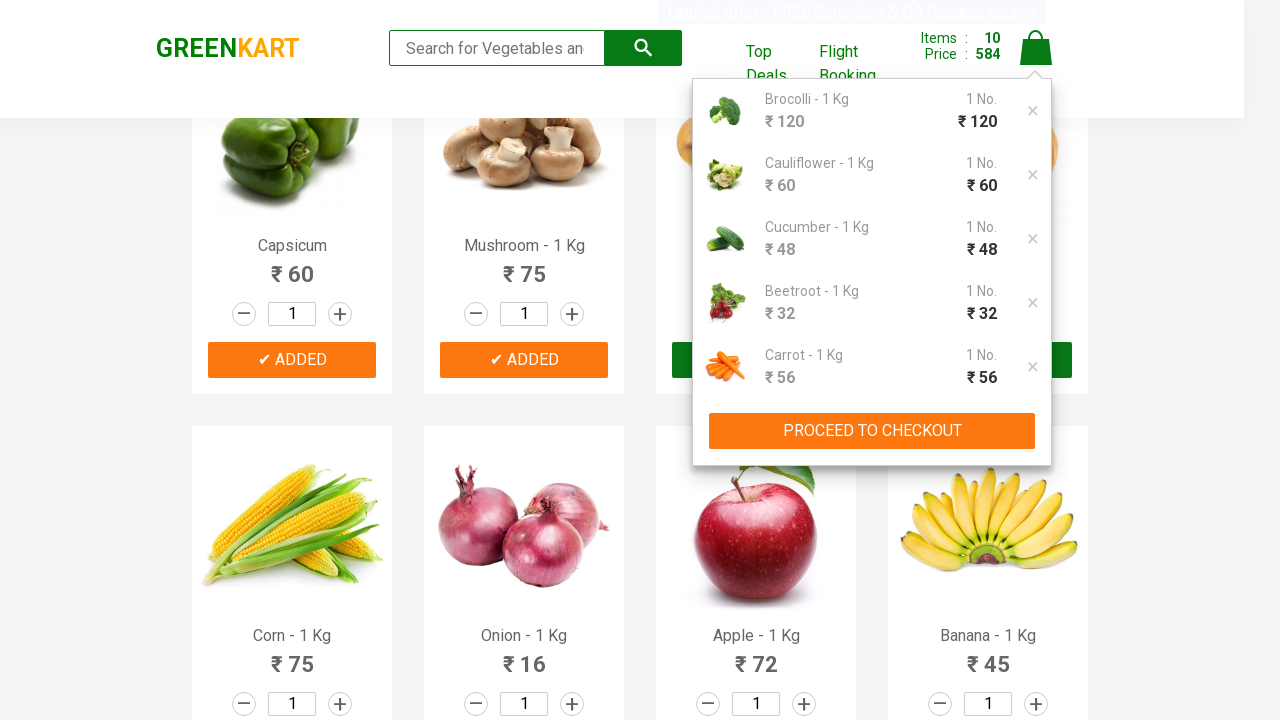

Clicked cart icon to close cart preview at (1036, 59) on .cart-icon
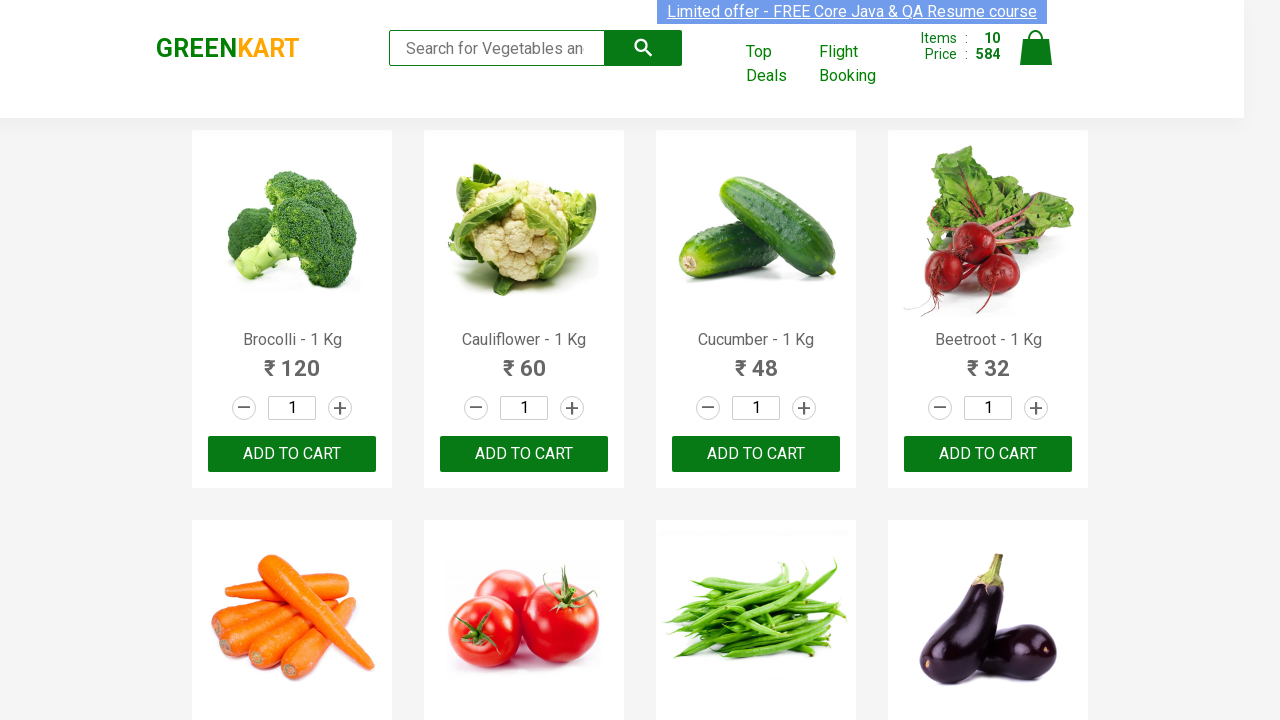

Cart preview closed successfully
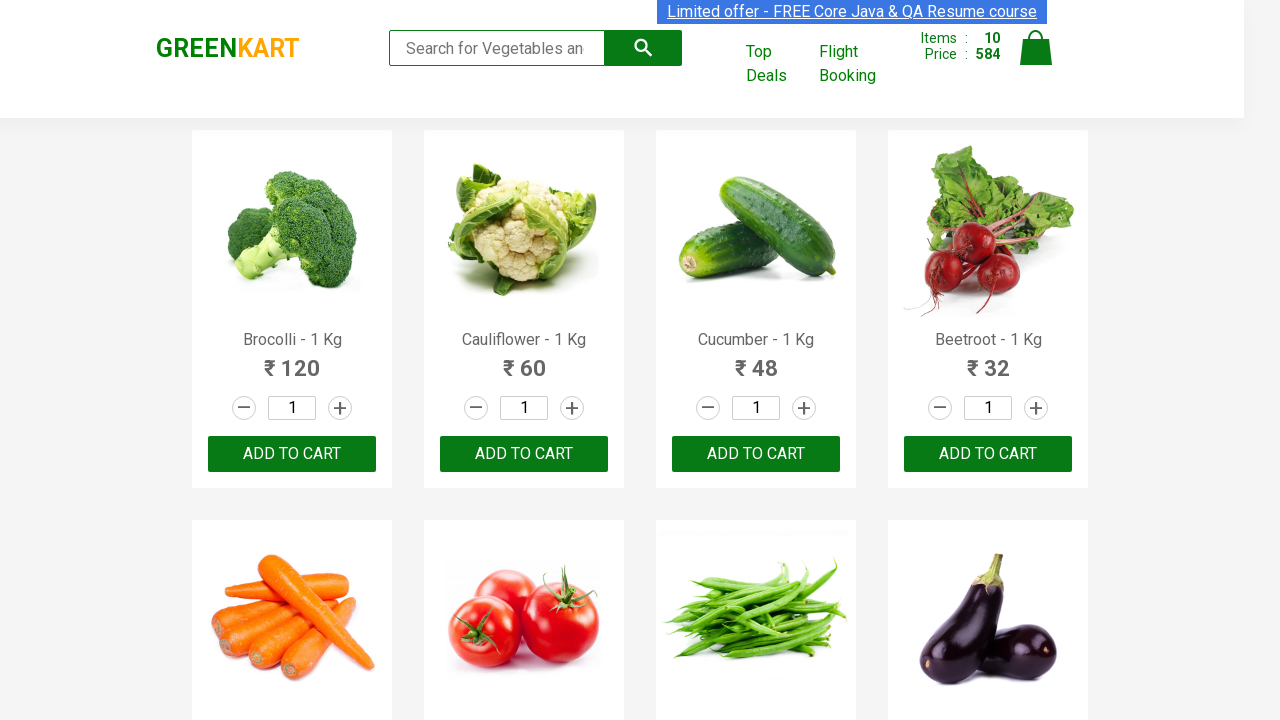

Located ADD TO CART button for product 11
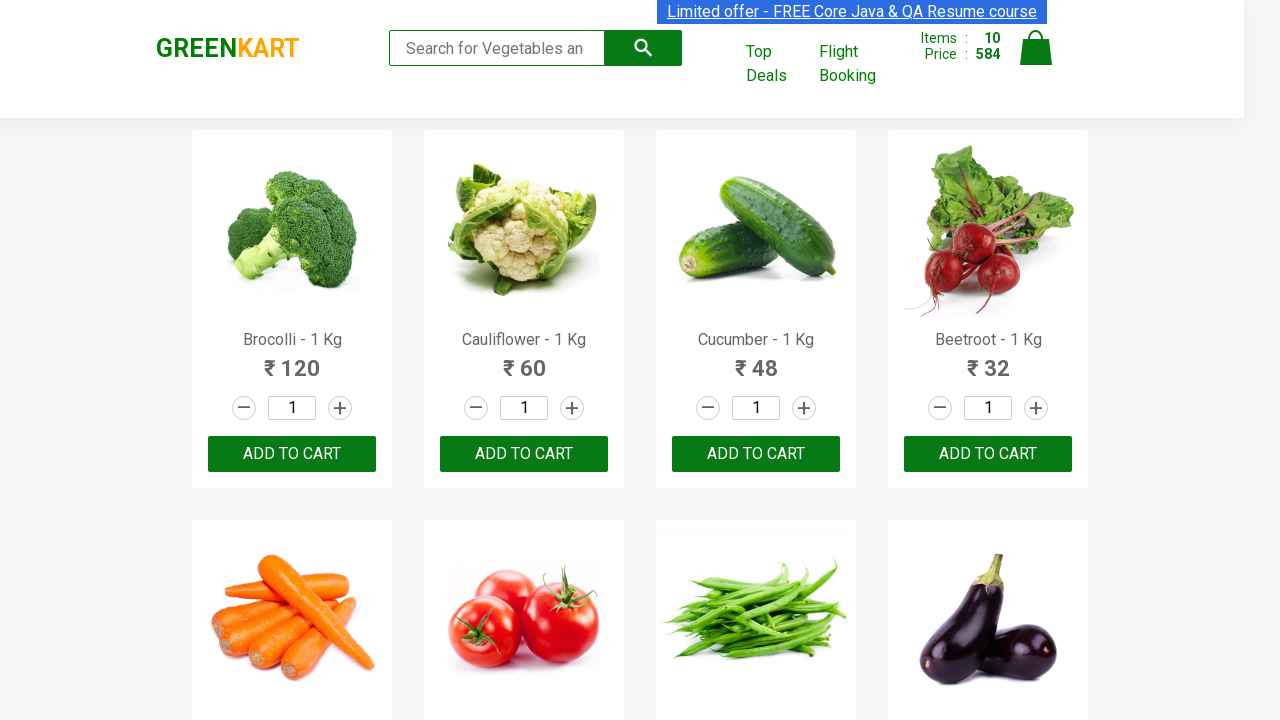

Clicked ADD TO CART button for product 11 at (756, 360) on .products .product >> nth=10 >> .product-action > button
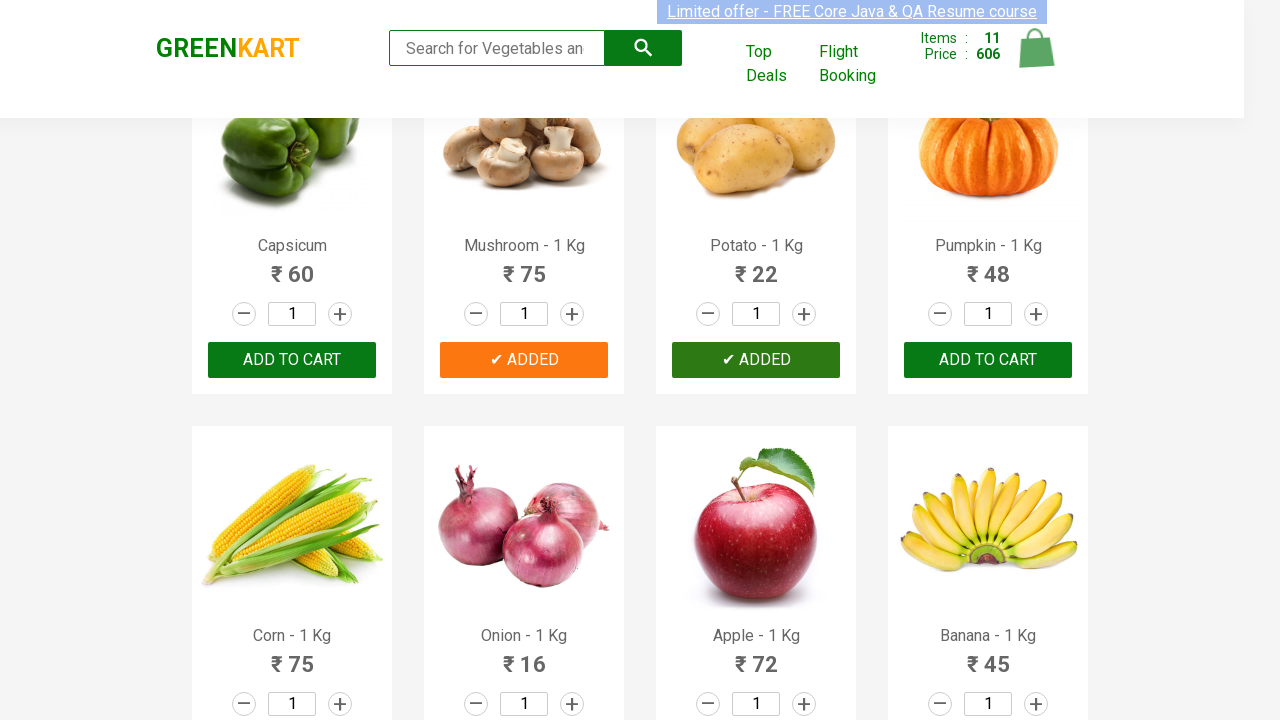

Product 11 successfully added to cart - button text changed to '✔ ADDED'
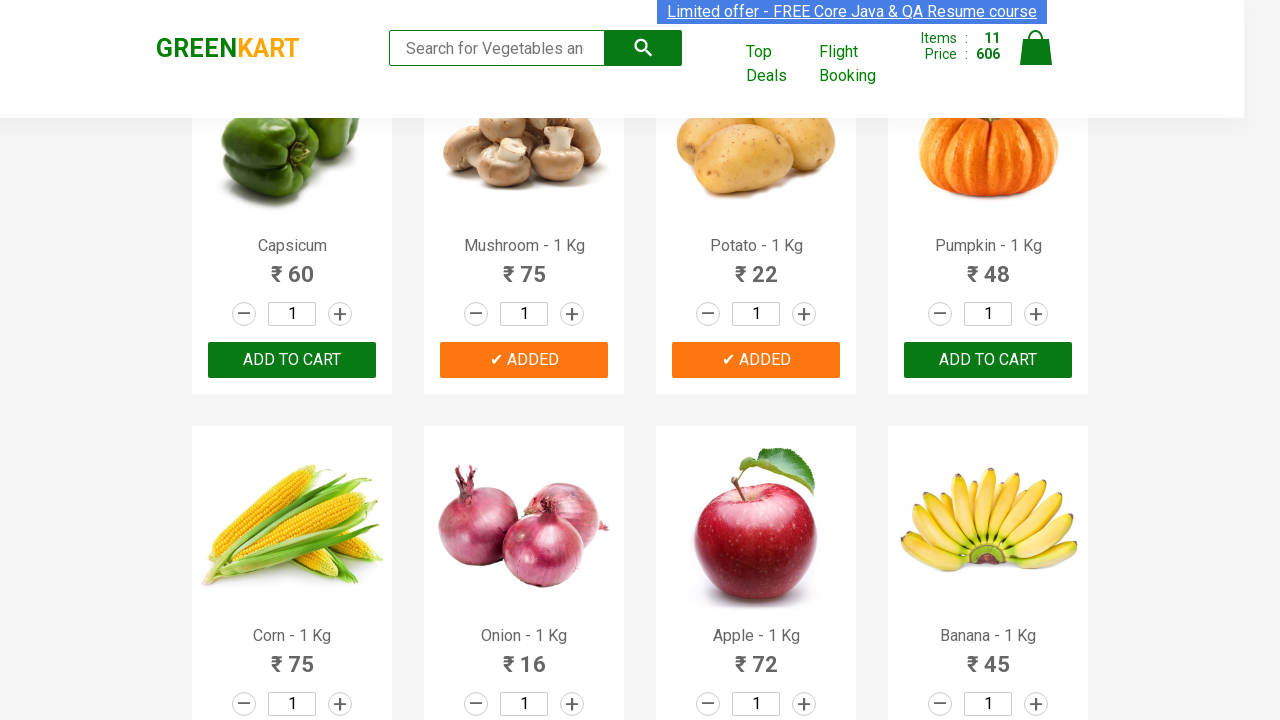

Clicked cart icon to open cart preview for product 12 at (1036, 59) on .cart-icon
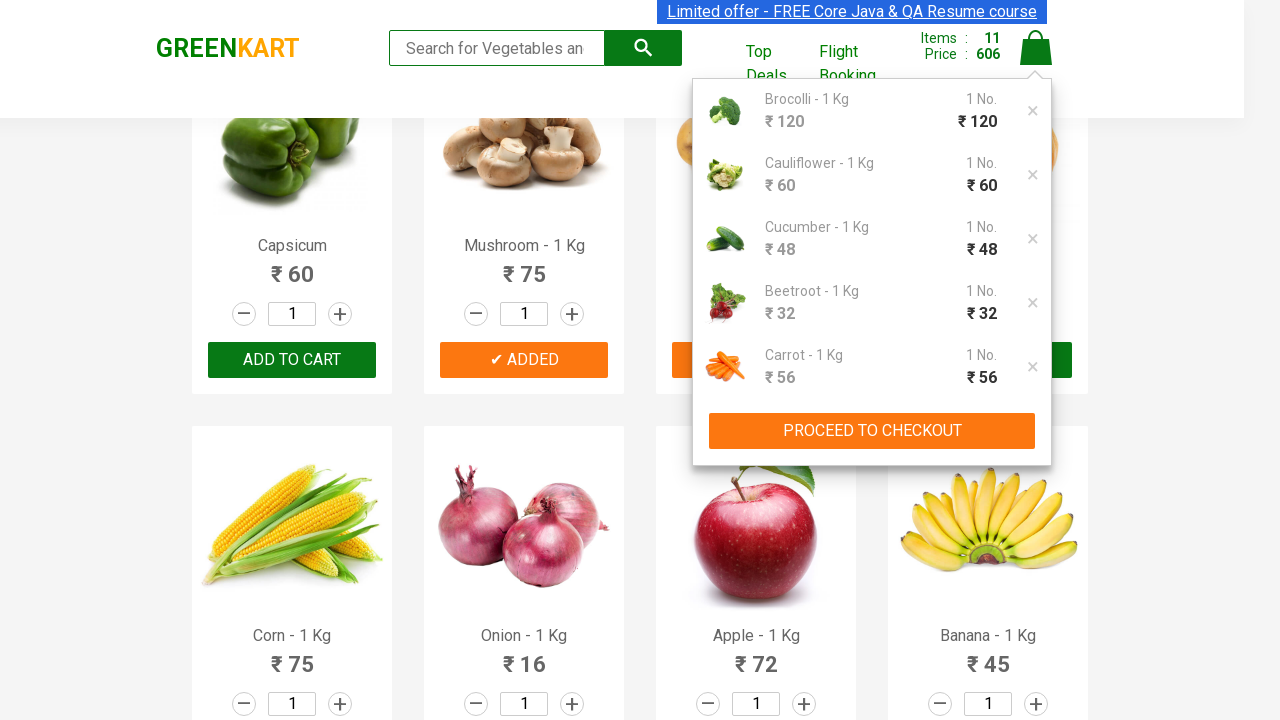

Cart preview opened successfully
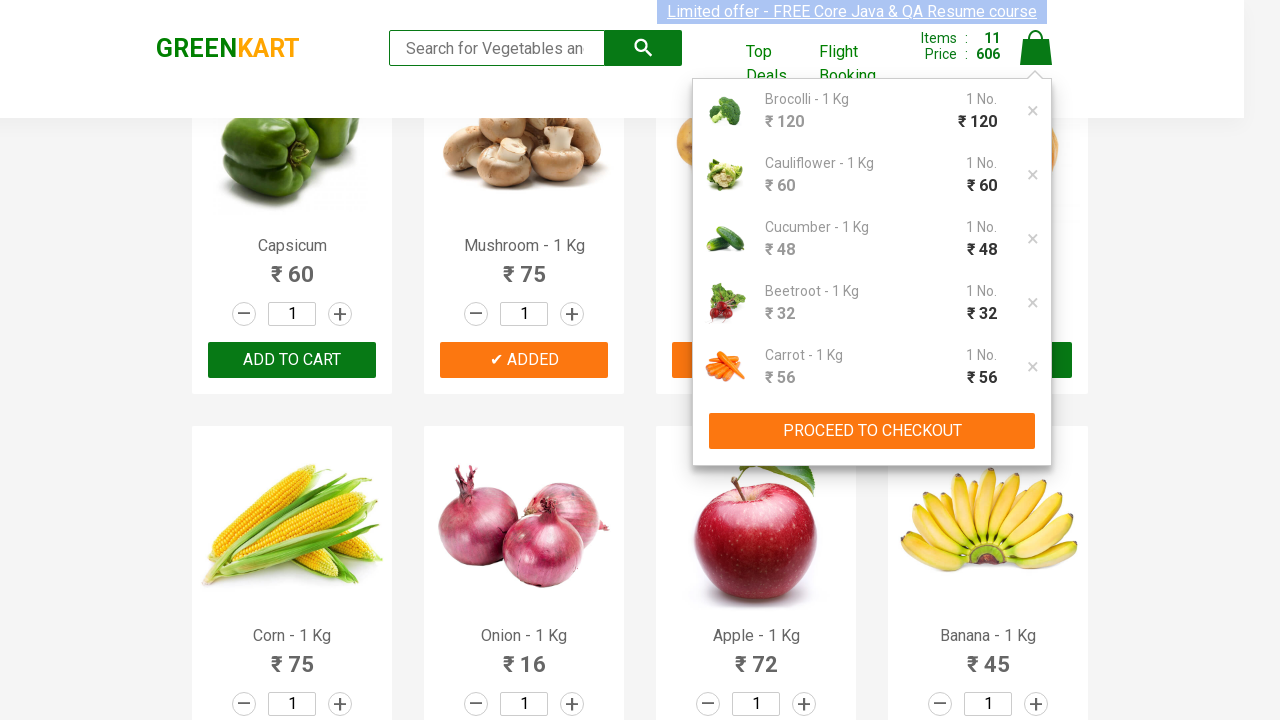

Clicked cart icon to close cart preview at (1036, 59) on .cart-icon
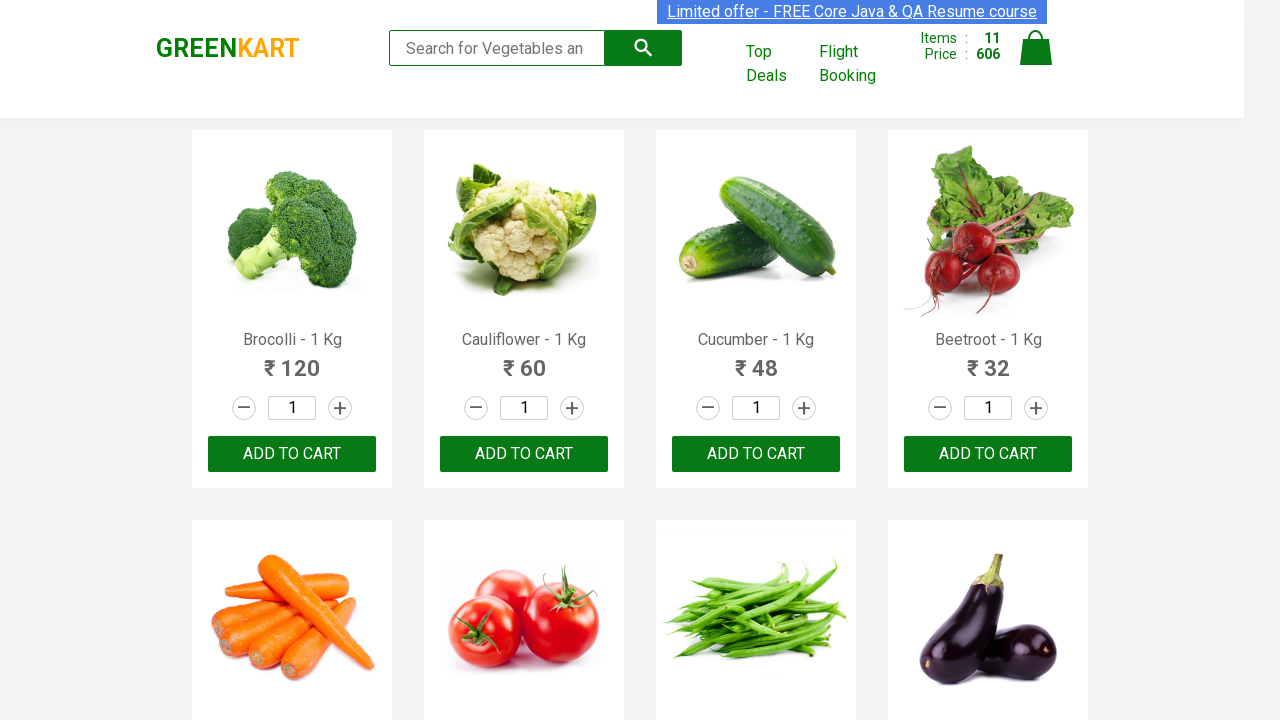

Cart preview closed successfully
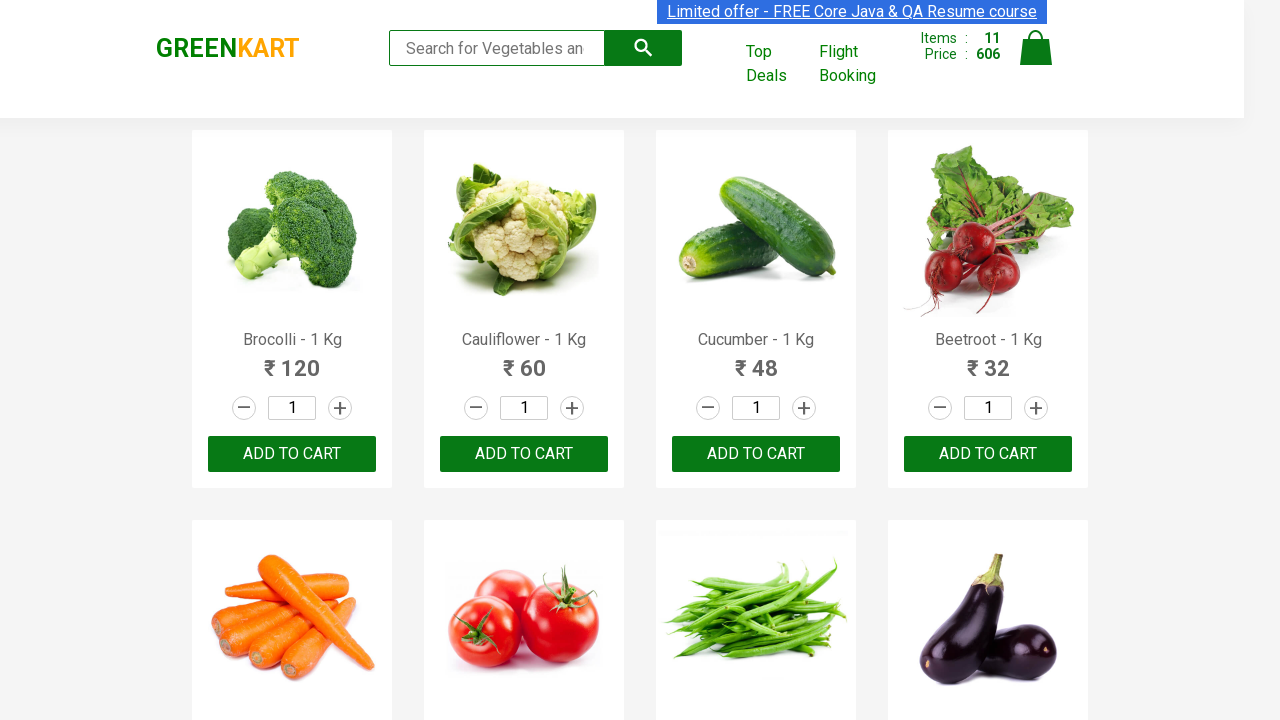

Located ADD TO CART button for product 12
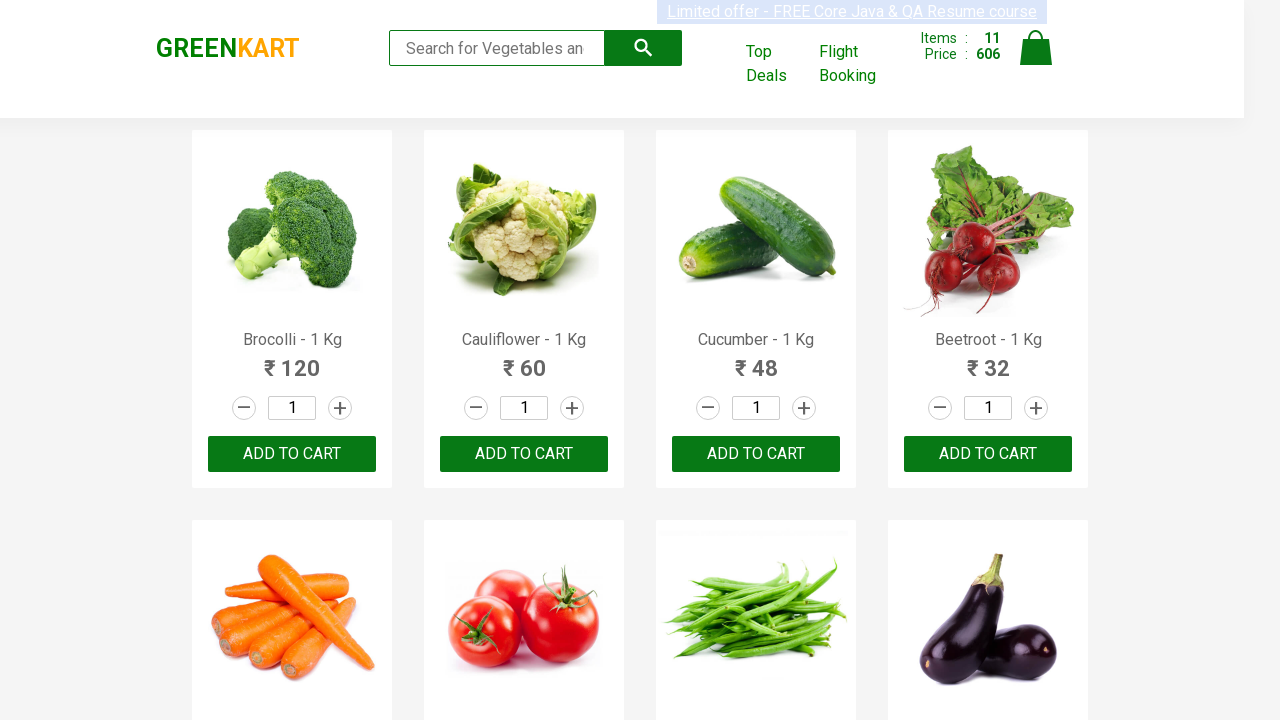

Clicked ADD TO CART button for product 12 at (988, 360) on .products .product >> nth=11 >> .product-action > button
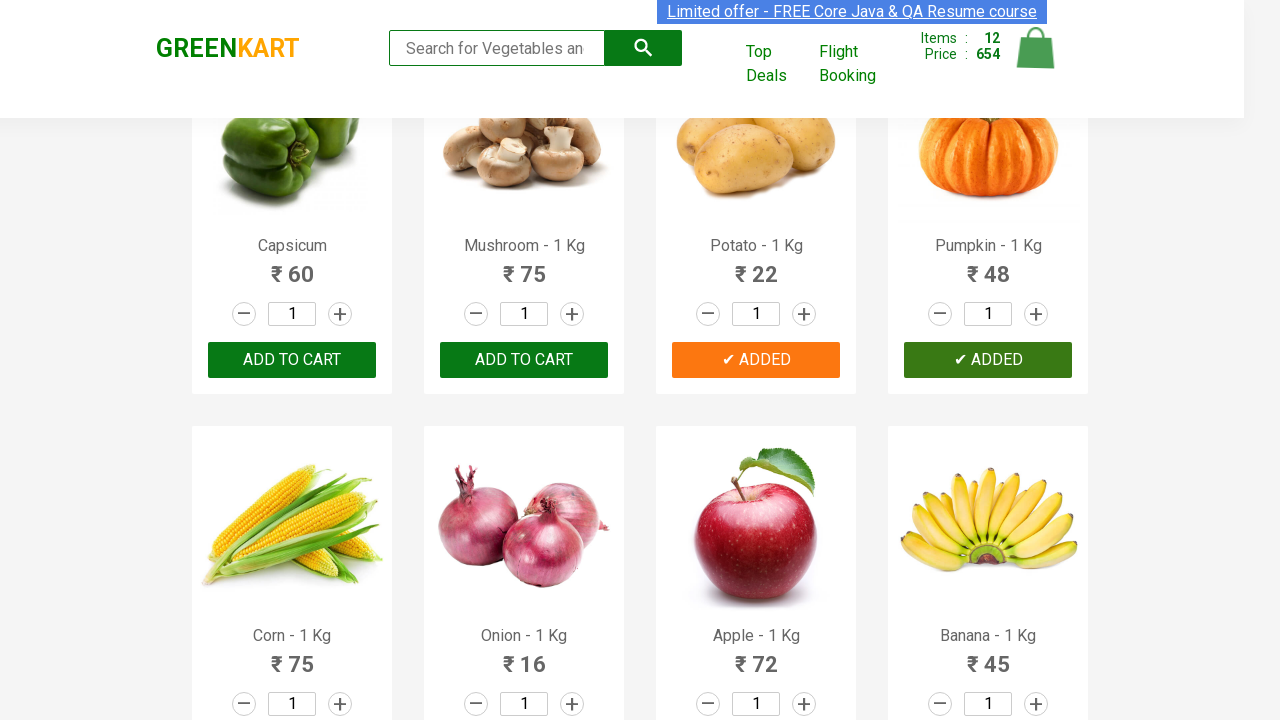

Product 12 successfully added to cart - button text changed to '✔ ADDED'
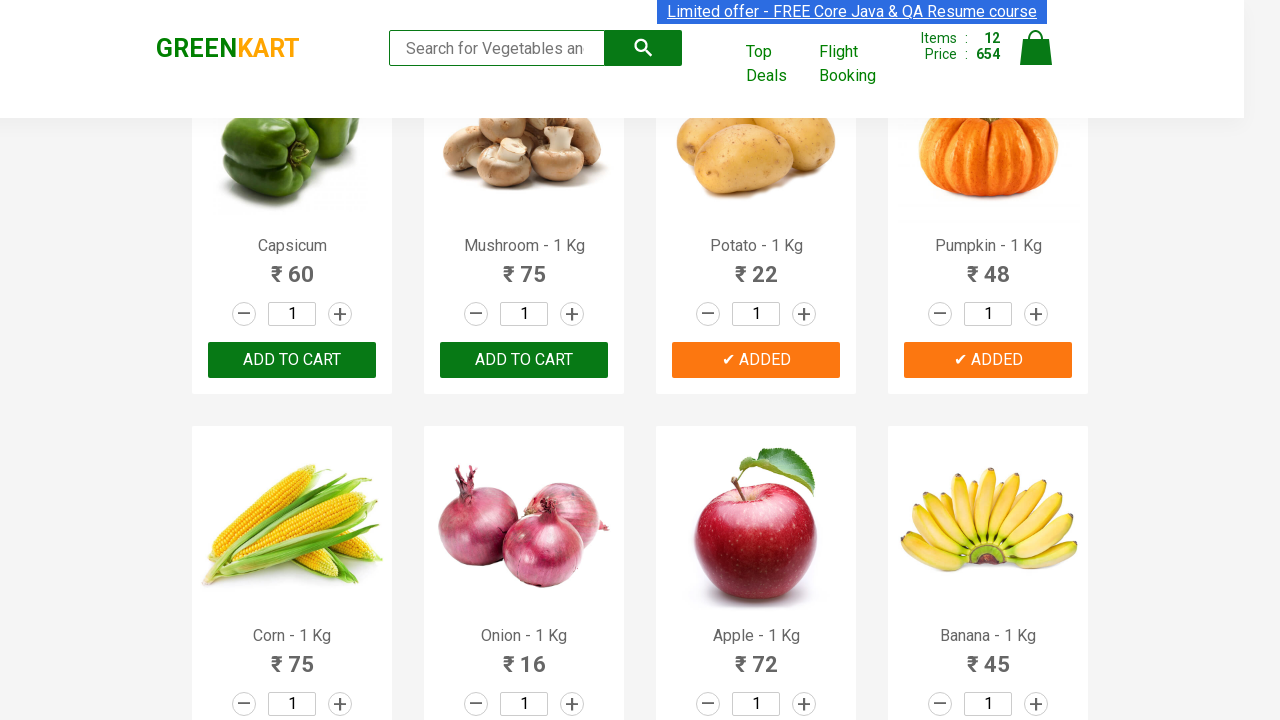

Clicked cart icon to open cart preview for product 13 at (1036, 59) on .cart-icon
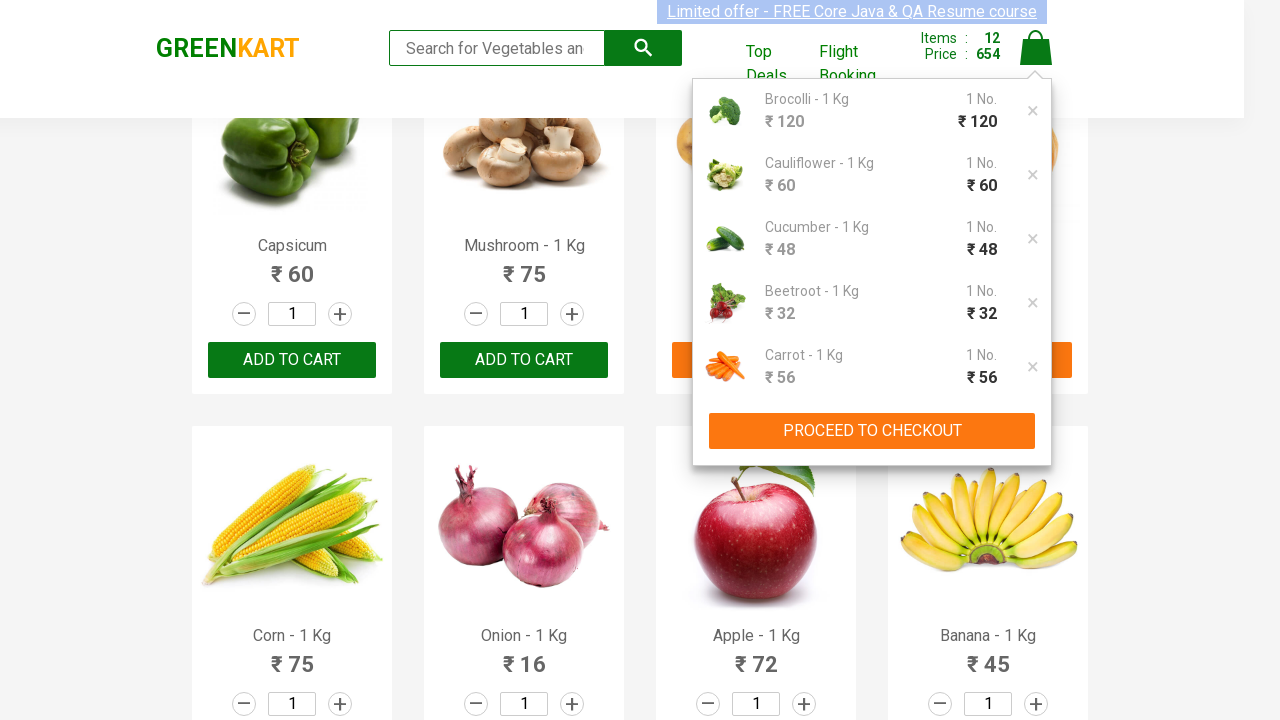

Cart preview opened successfully
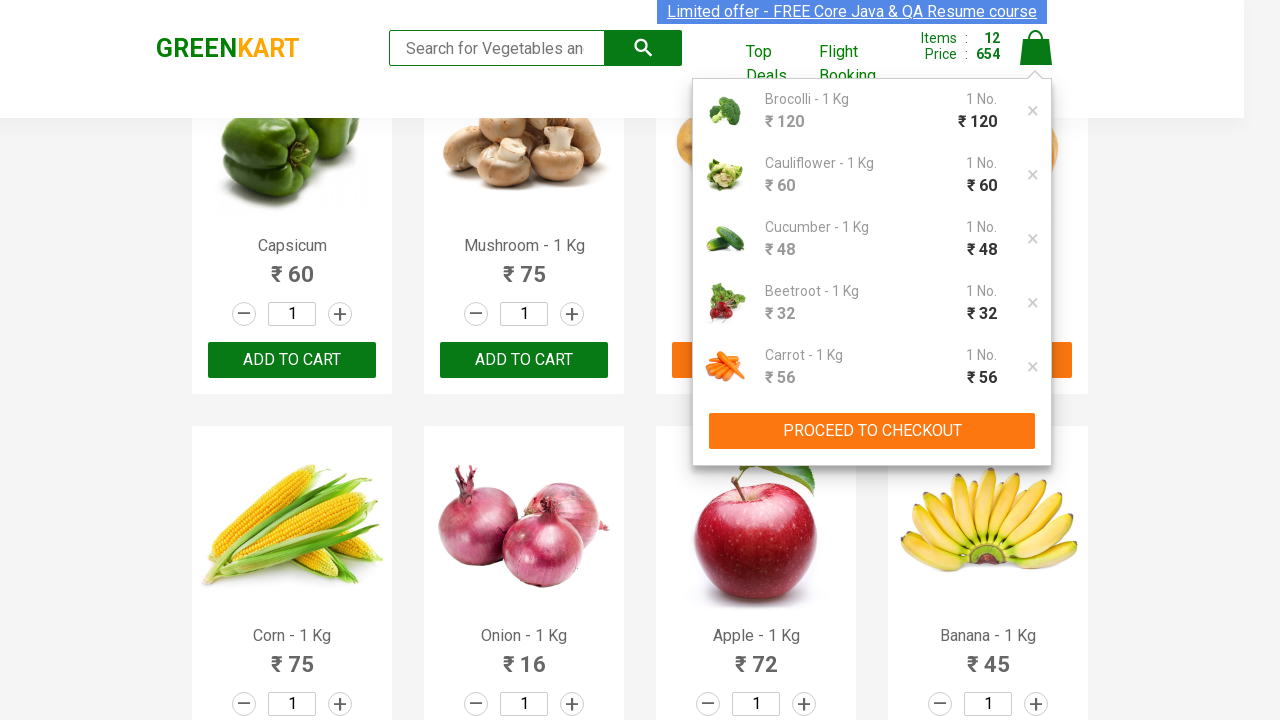

Clicked cart icon to close cart preview at (1036, 59) on .cart-icon
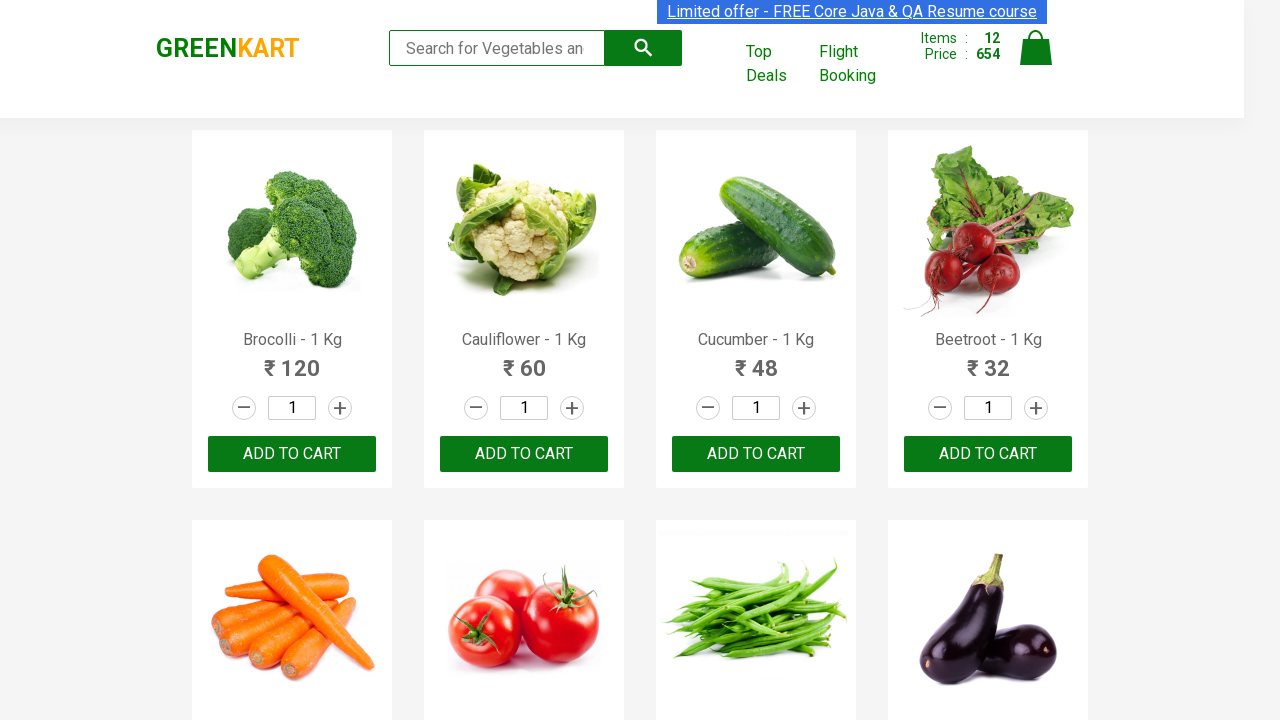

Cart preview closed successfully
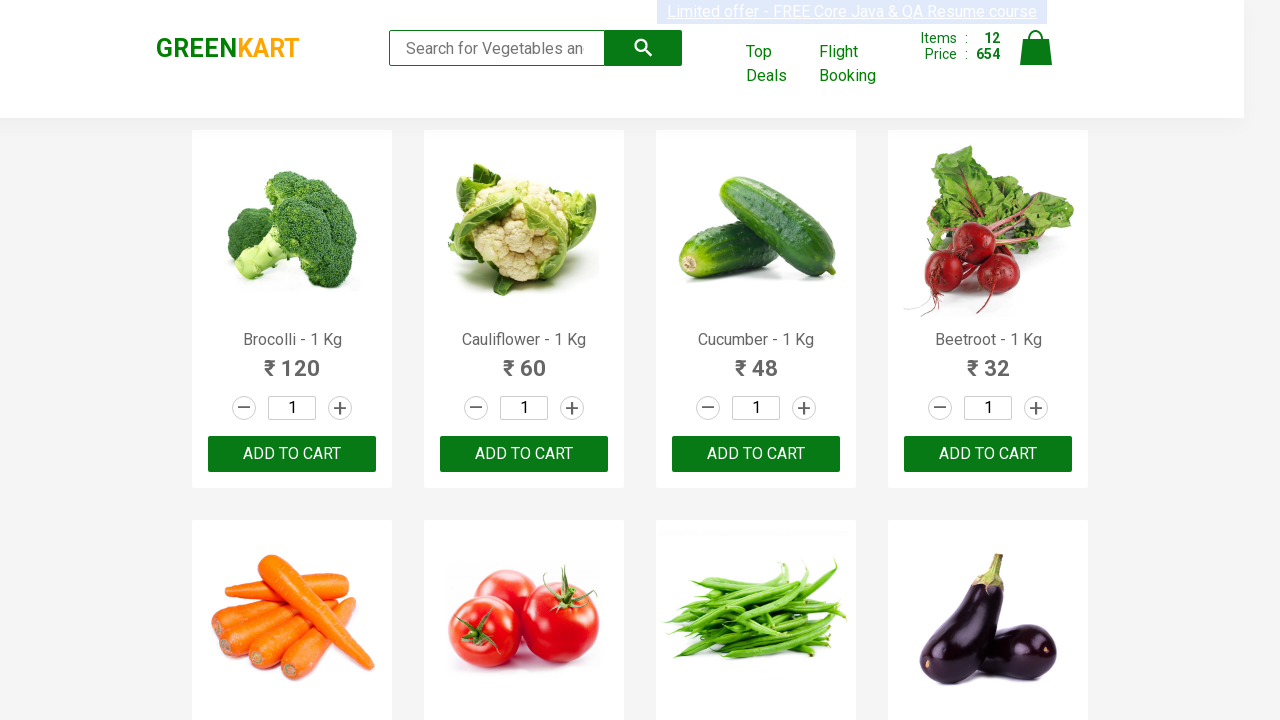

Located ADD TO CART button for product 13
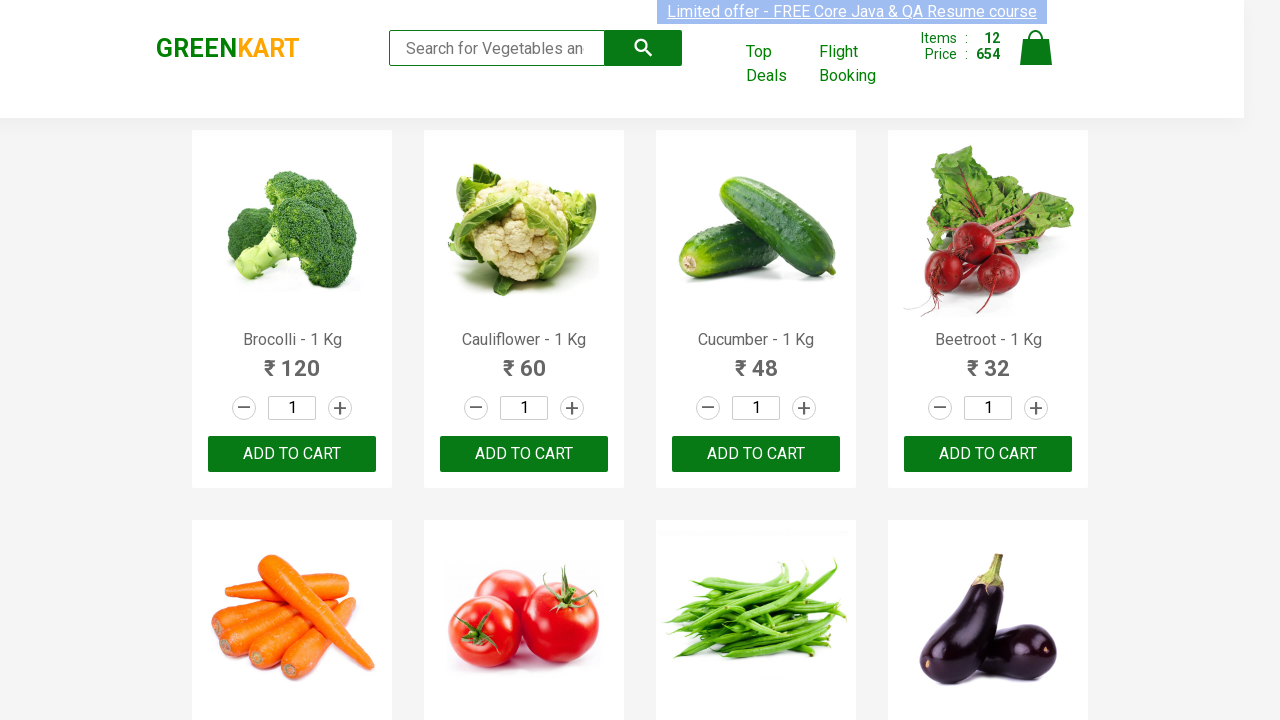

Clicked ADD TO CART button for product 13 at (292, 360) on .products .product >> nth=12 >> .product-action > button
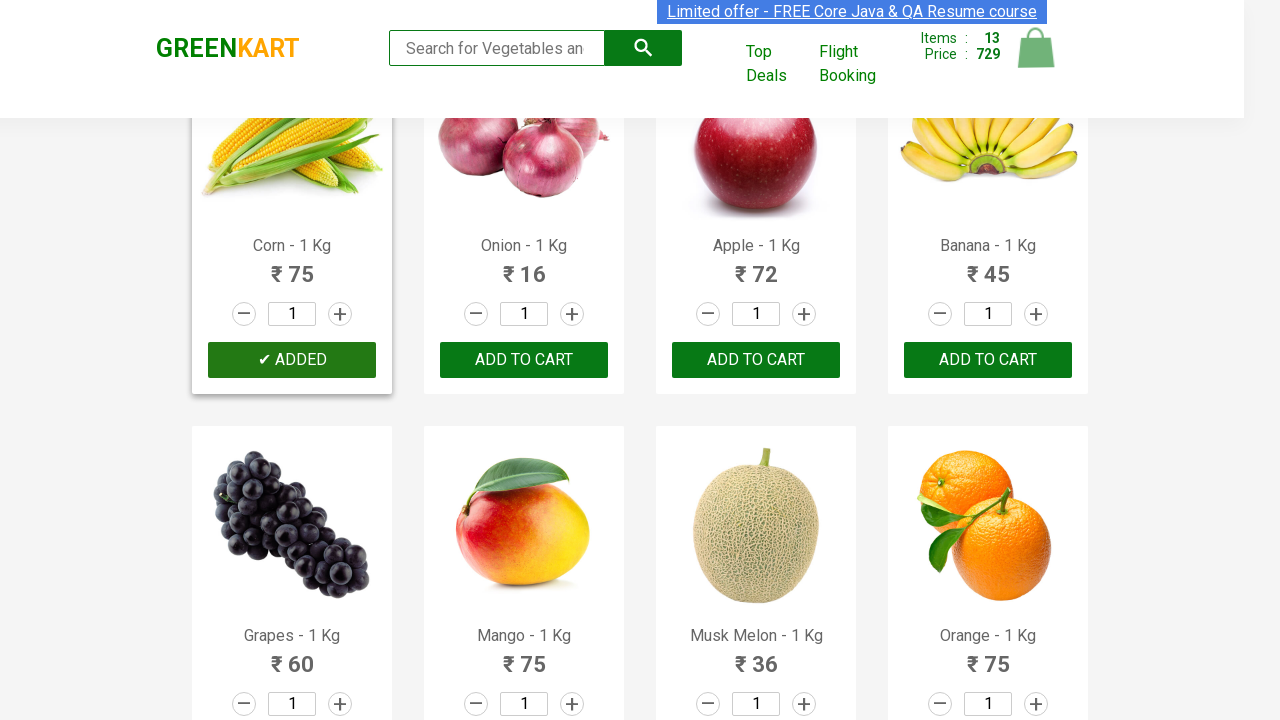

Product 13 successfully added to cart - button text changed to '✔ ADDED'
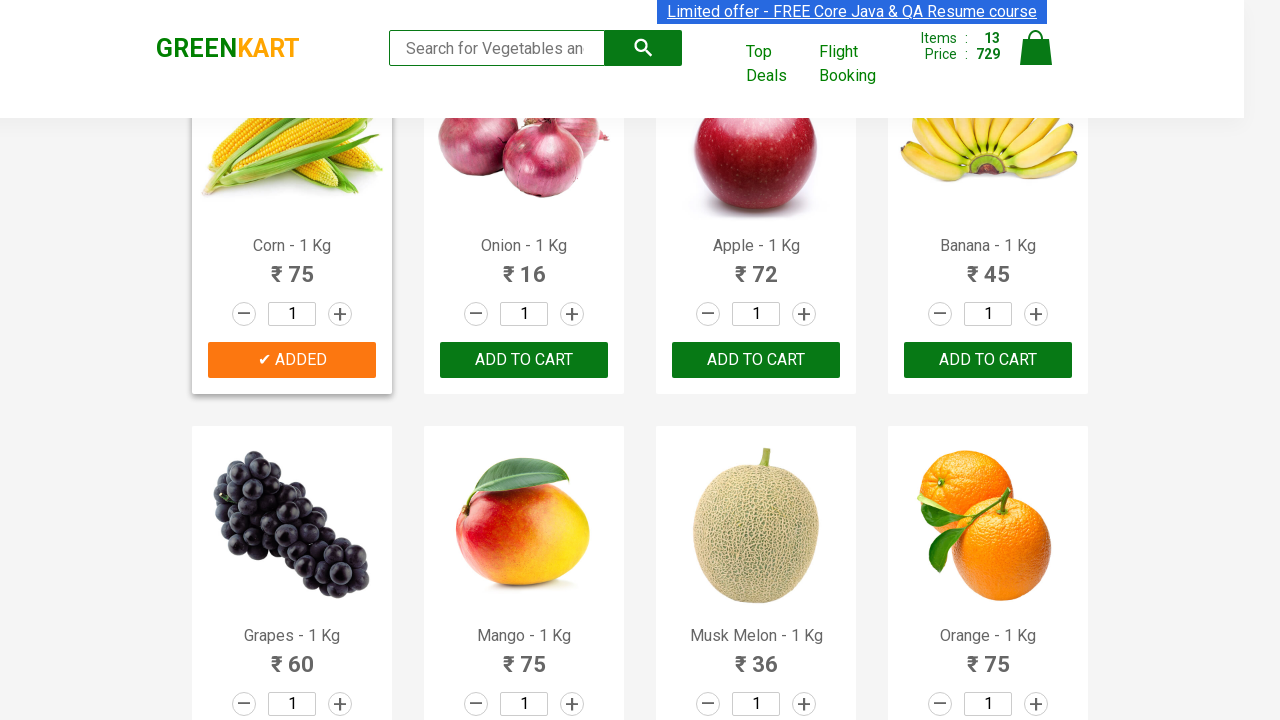

Clicked cart icon to open cart preview for product 14 at (1036, 59) on .cart-icon
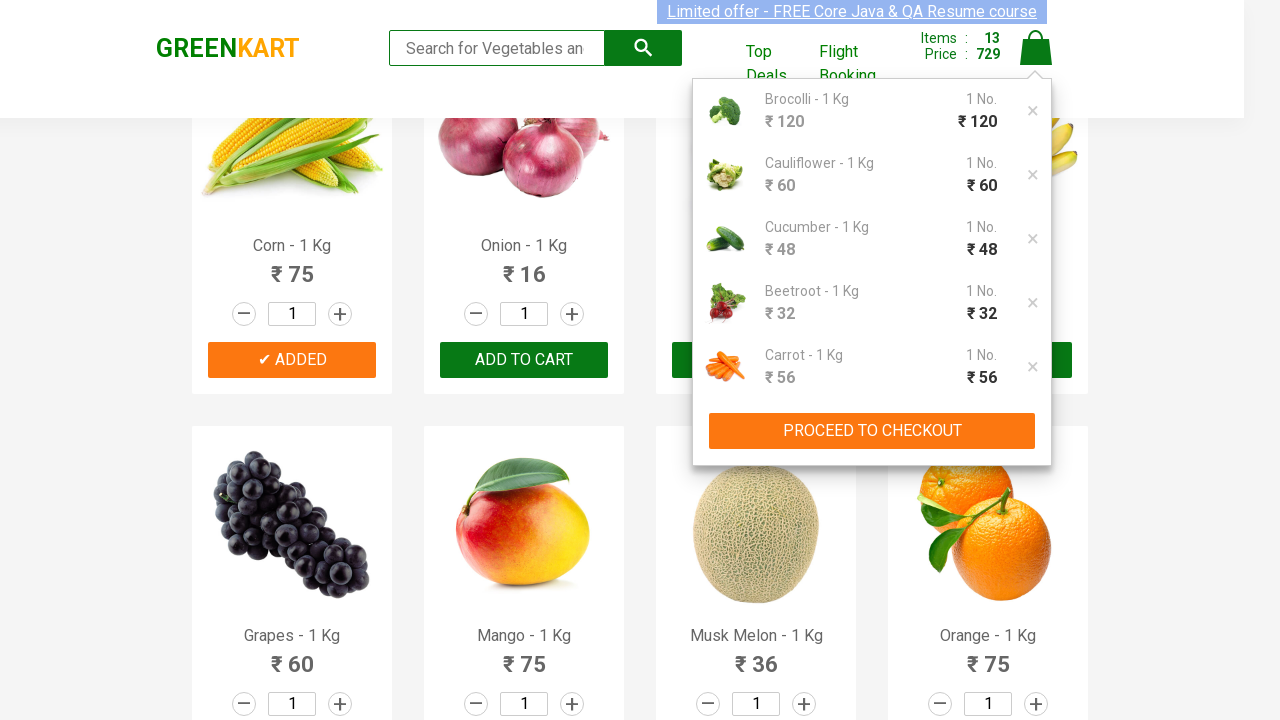

Cart preview opened successfully
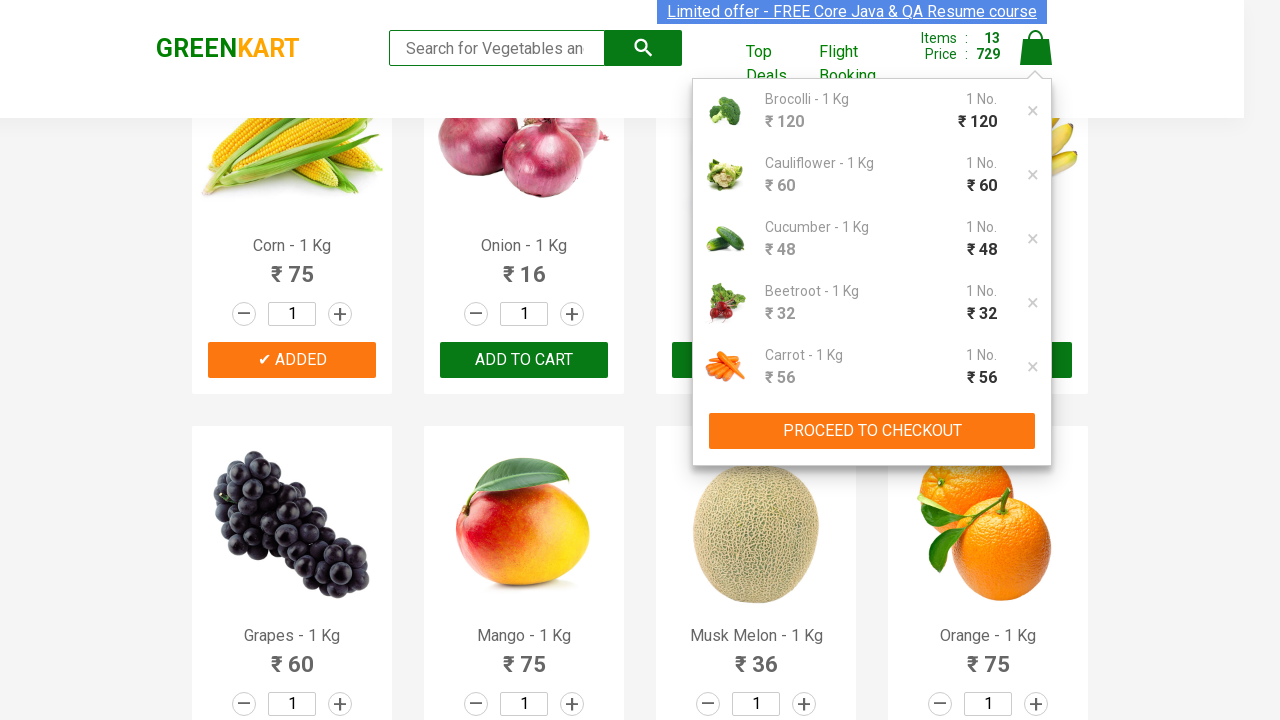

Clicked cart icon to close cart preview at (1036, 59) on .cart-icon
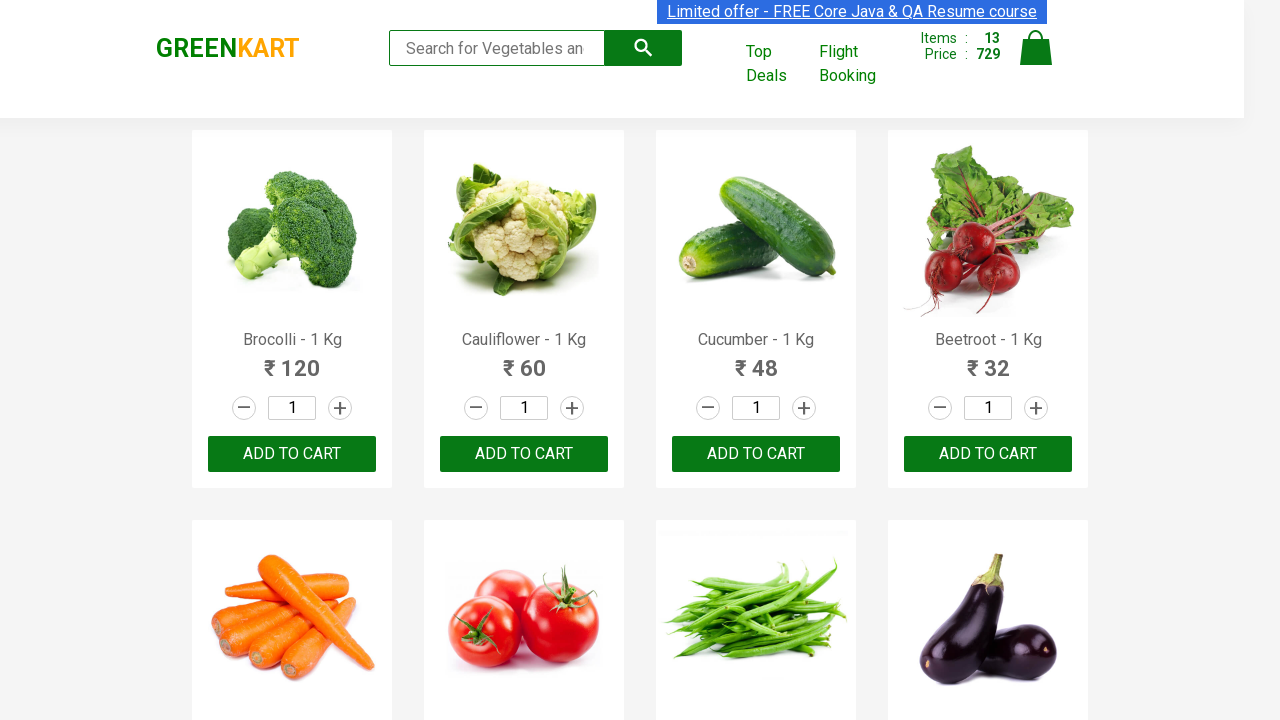

Cart preview closed successfully
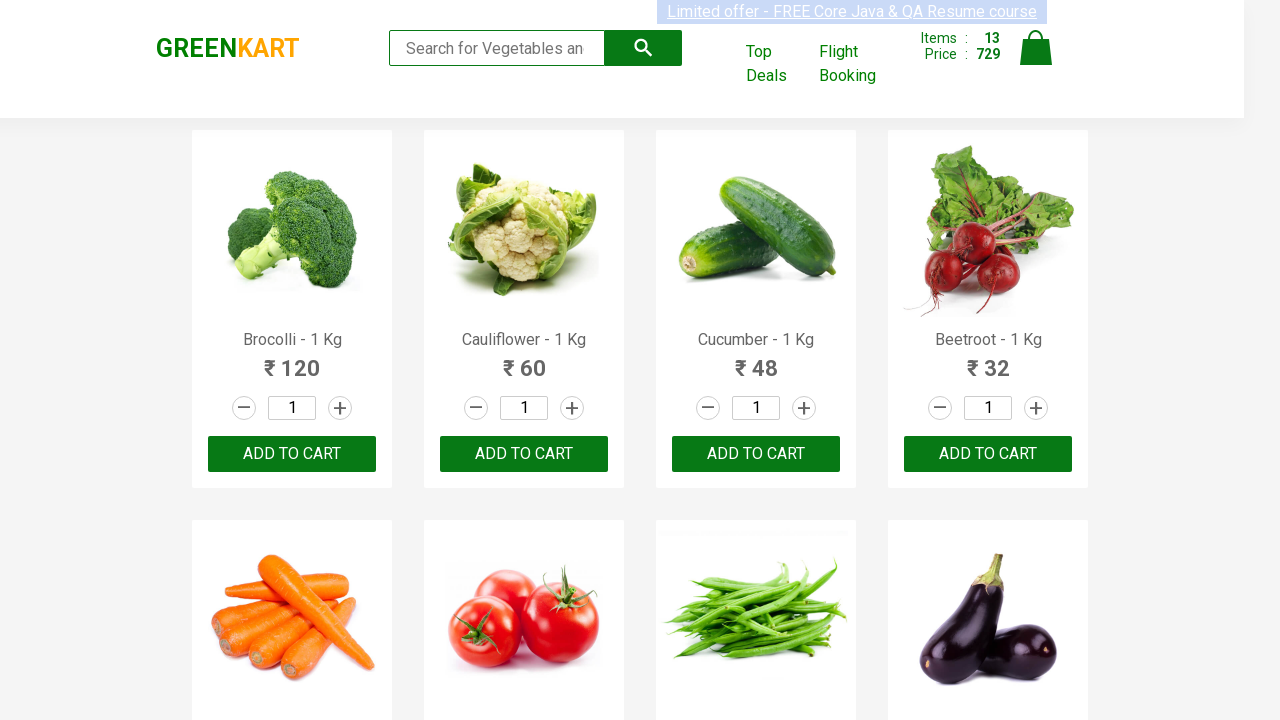

Located ADD TO CART button for product 14
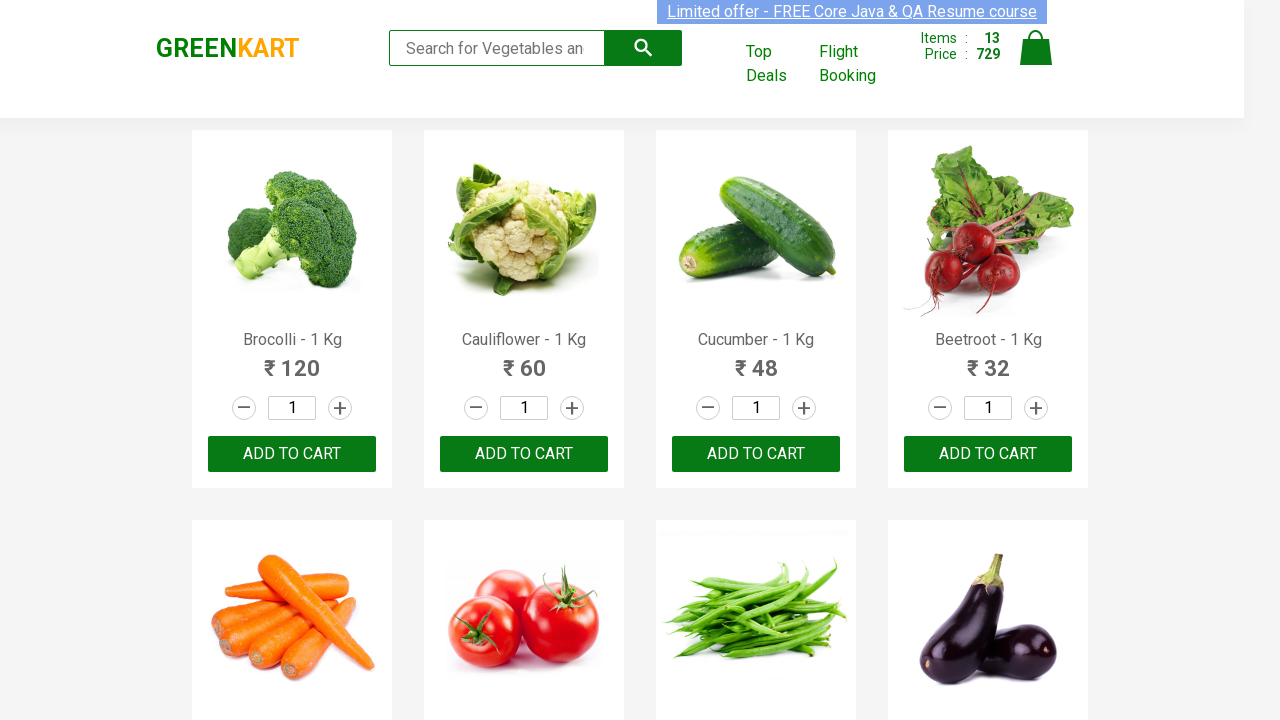

Clicked ADD TO CART button for product 14 at (524, 360) on .products .product >> nth=13 >> .product-action > button
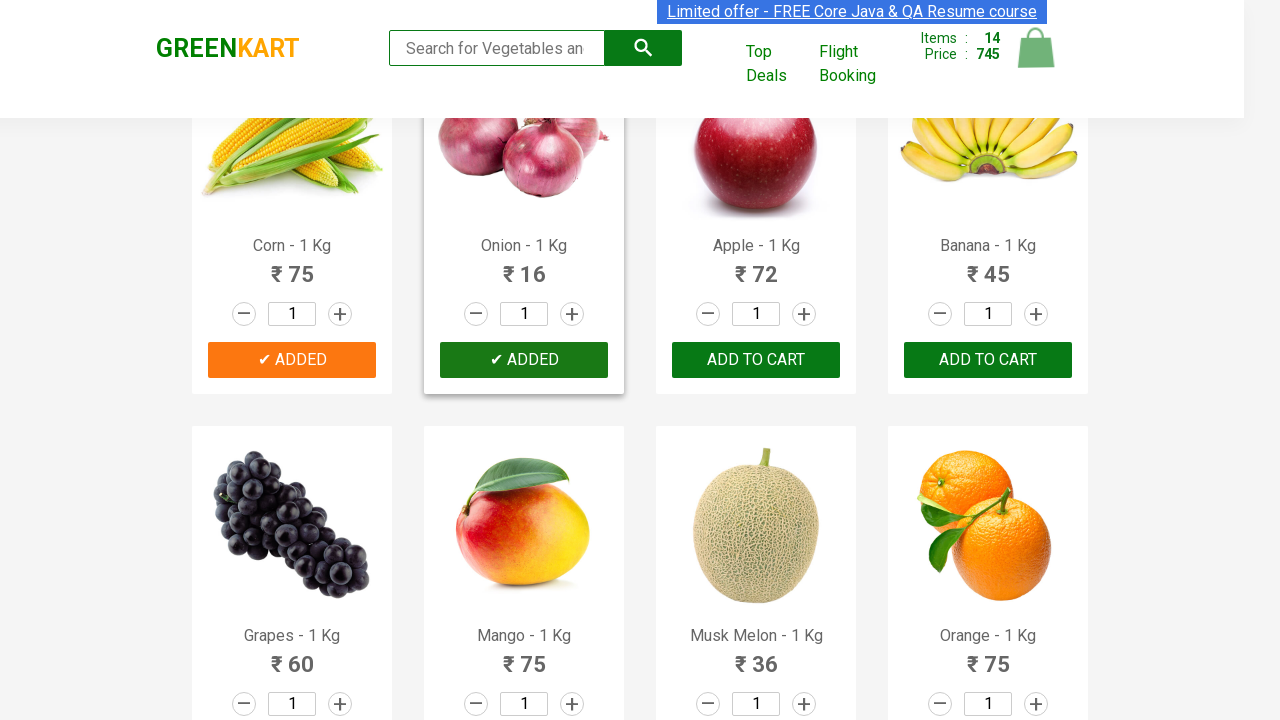

Product 14 successfully added to cart - button text changed to '✔ ADDED'
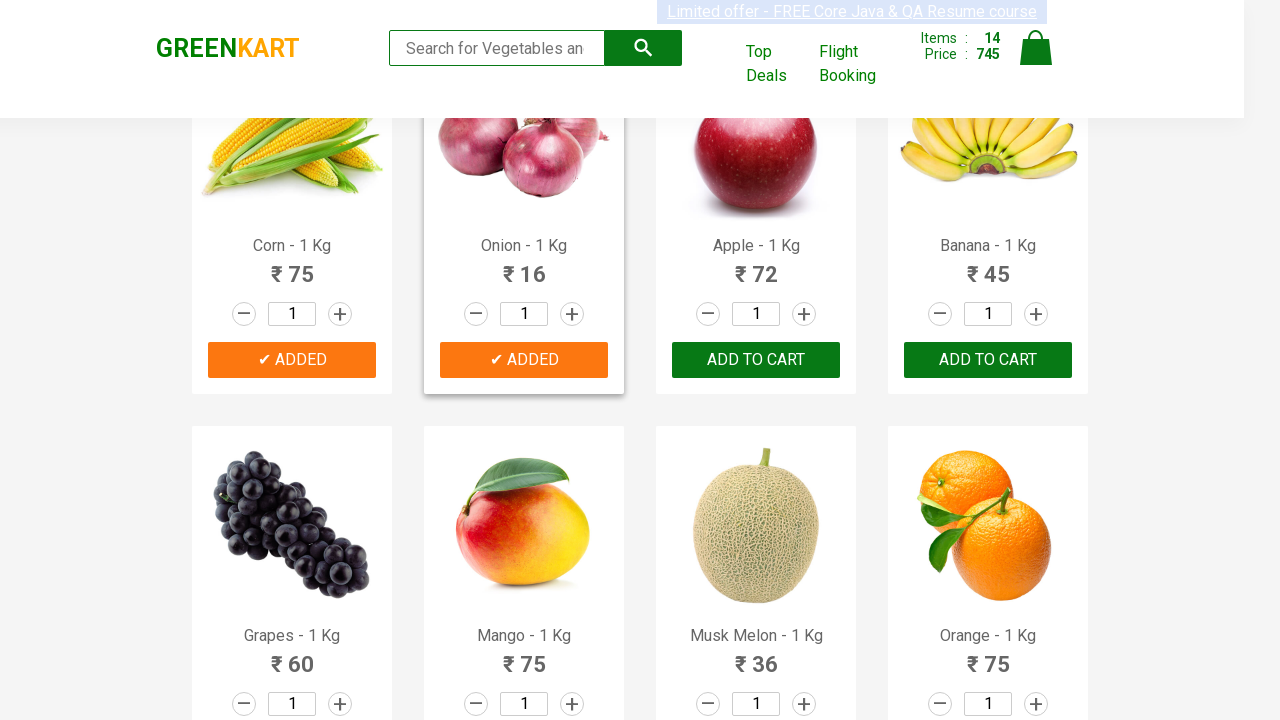

Clicked cart icon to open cart preview for product 15 at (1036, 59) on .cart-icon
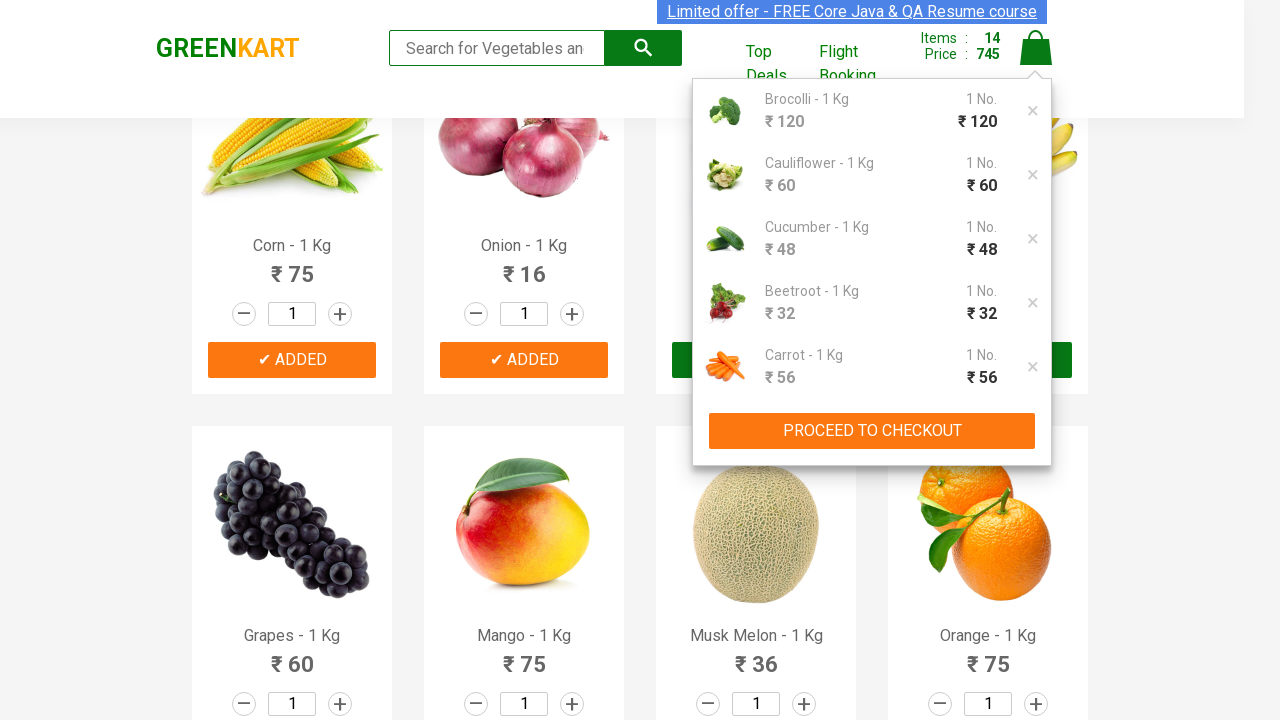

Cart preview opened successfully
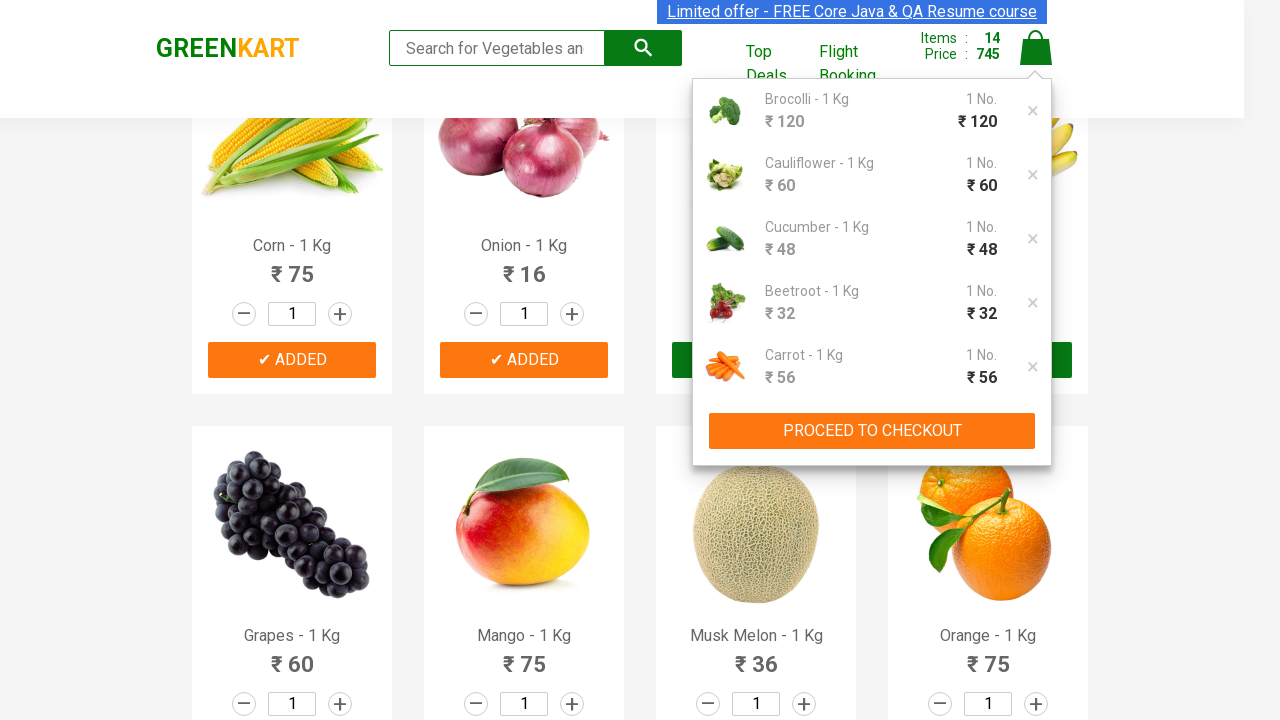

Clicked cart icon to close cart preview at (1036, 59) on .cart-icon
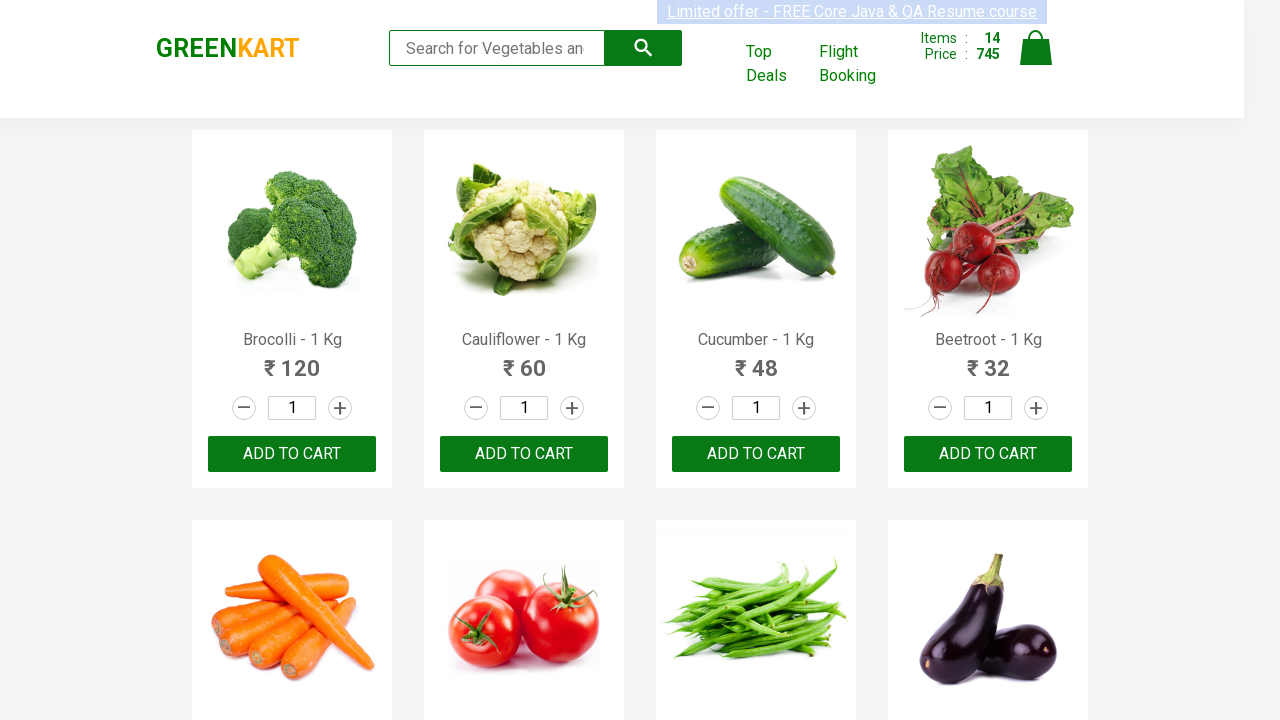

Cart preview closed successfully
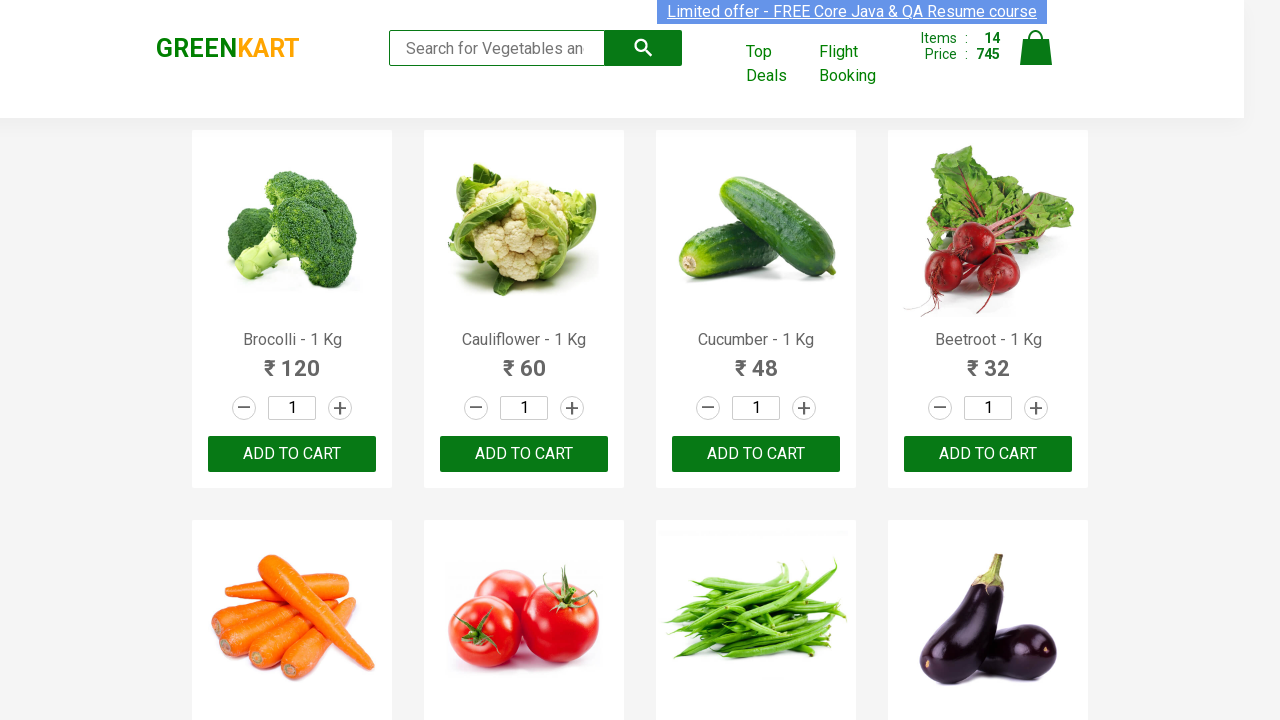

Located ADD TO CART button for product 15
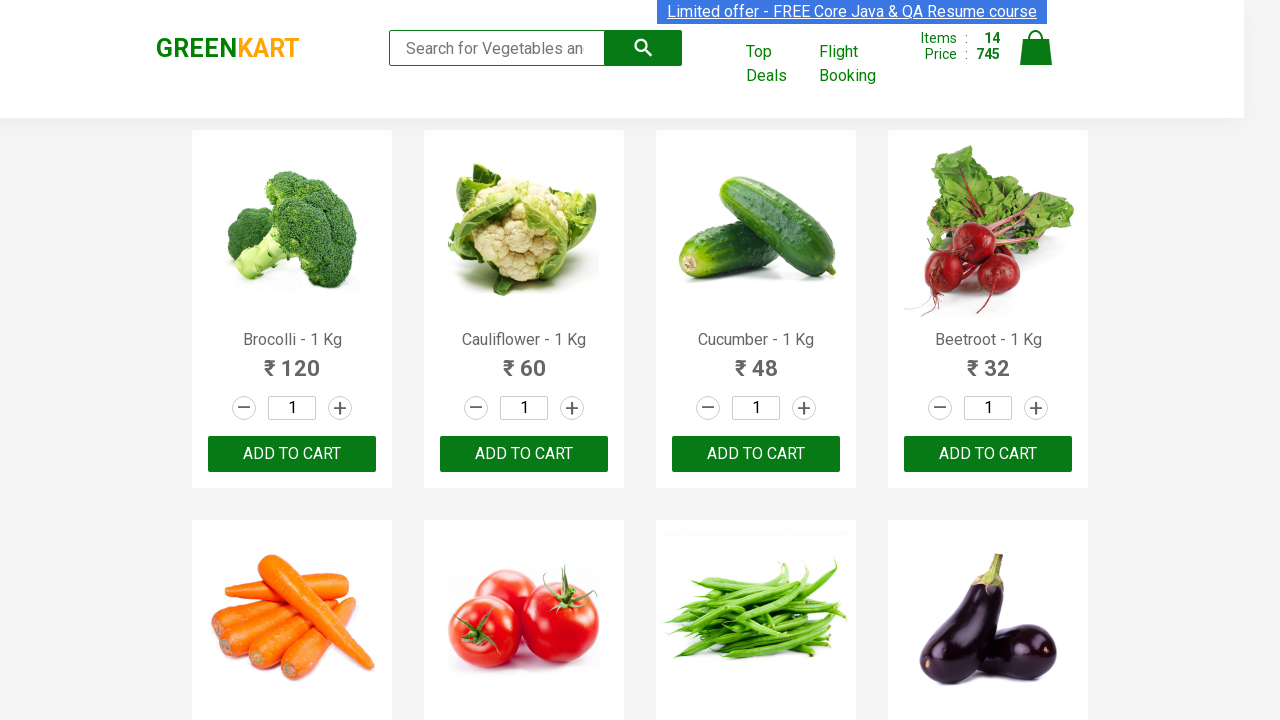

Clicked ADD TO CART button for product 15 at (756, 360) on .products .product >> nth=14 >> .product-action > button
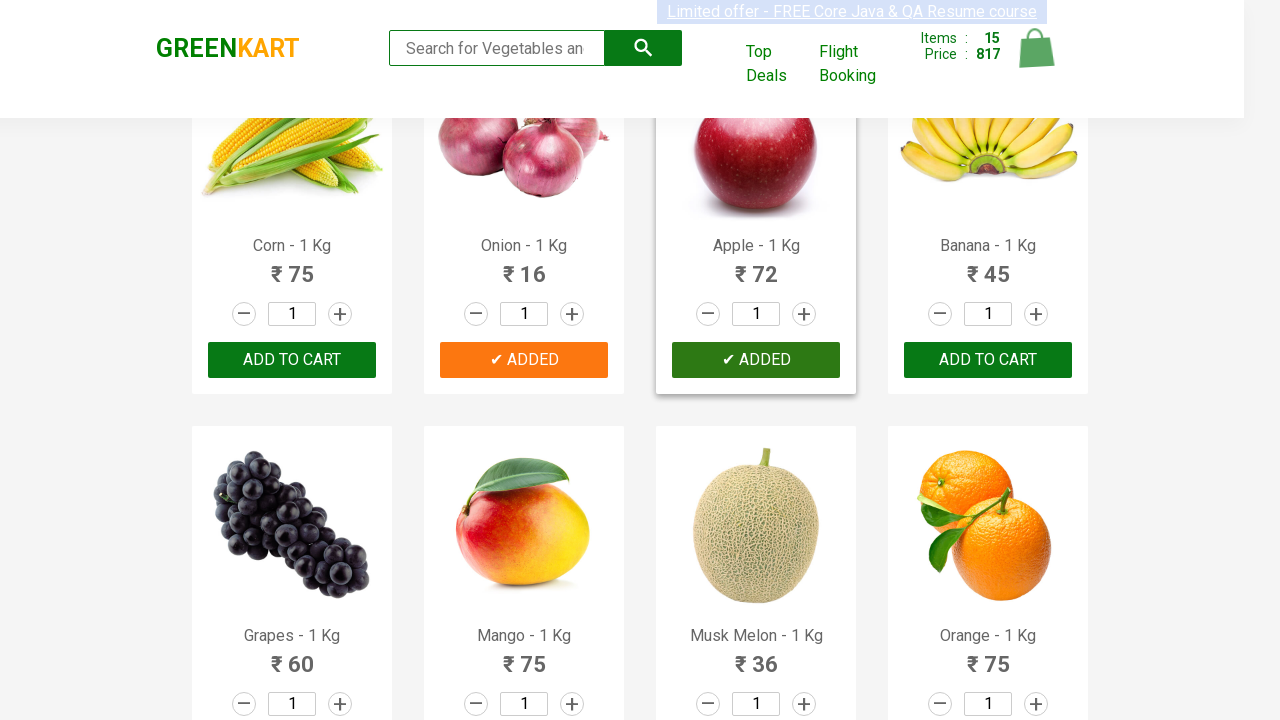

Product 15 successfully added to cart - button text changed to '✔ ADDED'
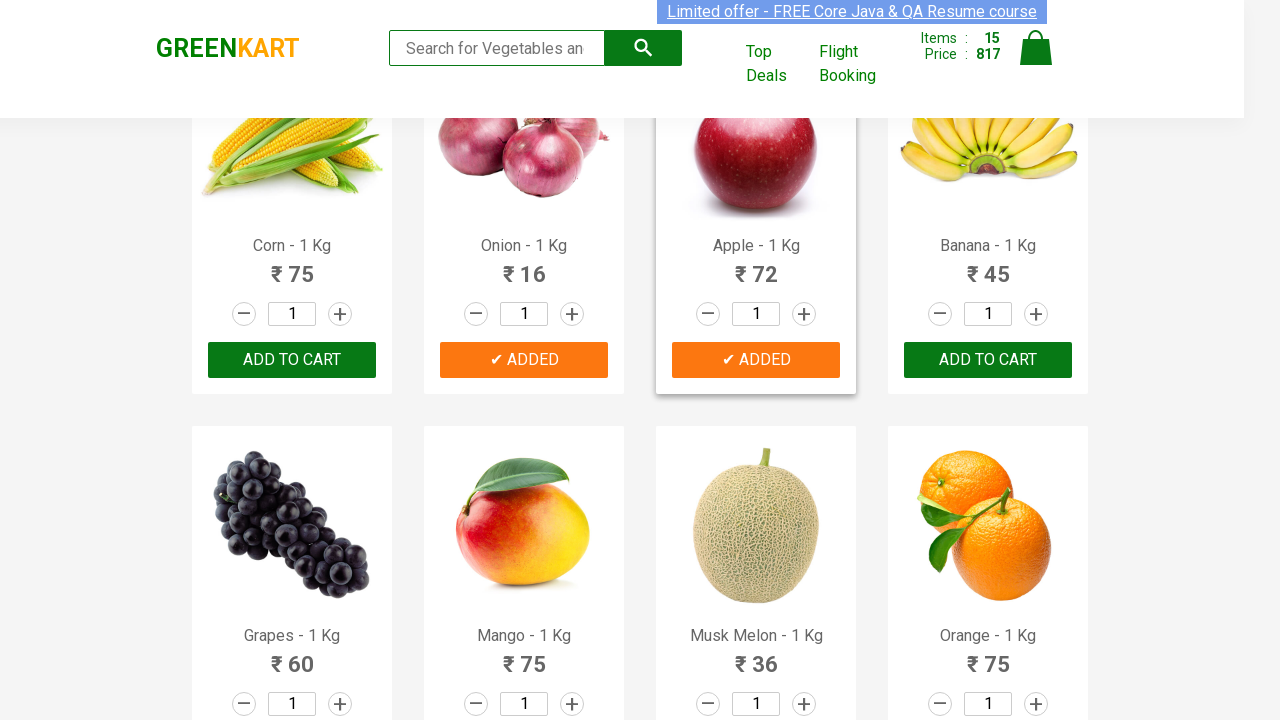

Clicked cart icon to open cart preview for product 16 at (1036, 59) on .cart-icon
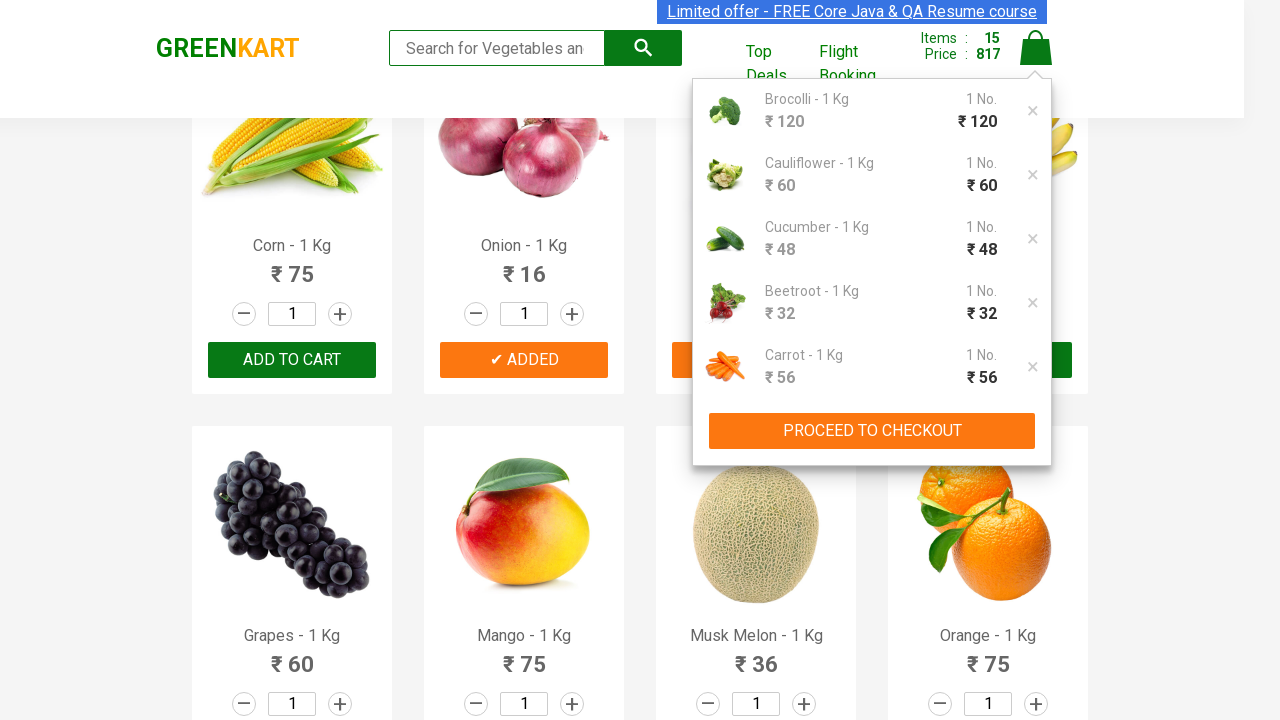

Cart preview opened successfully
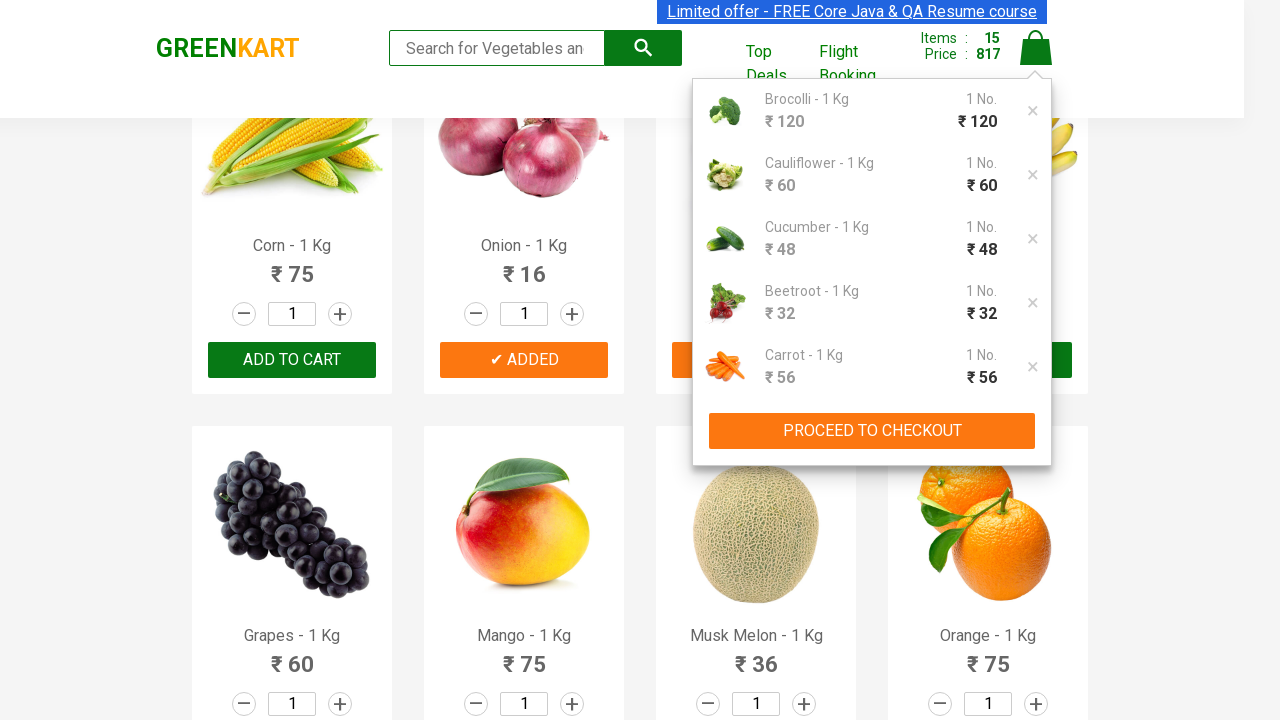

Clicked cart icon to close cart preview at (1036, 59) on .cart-icon
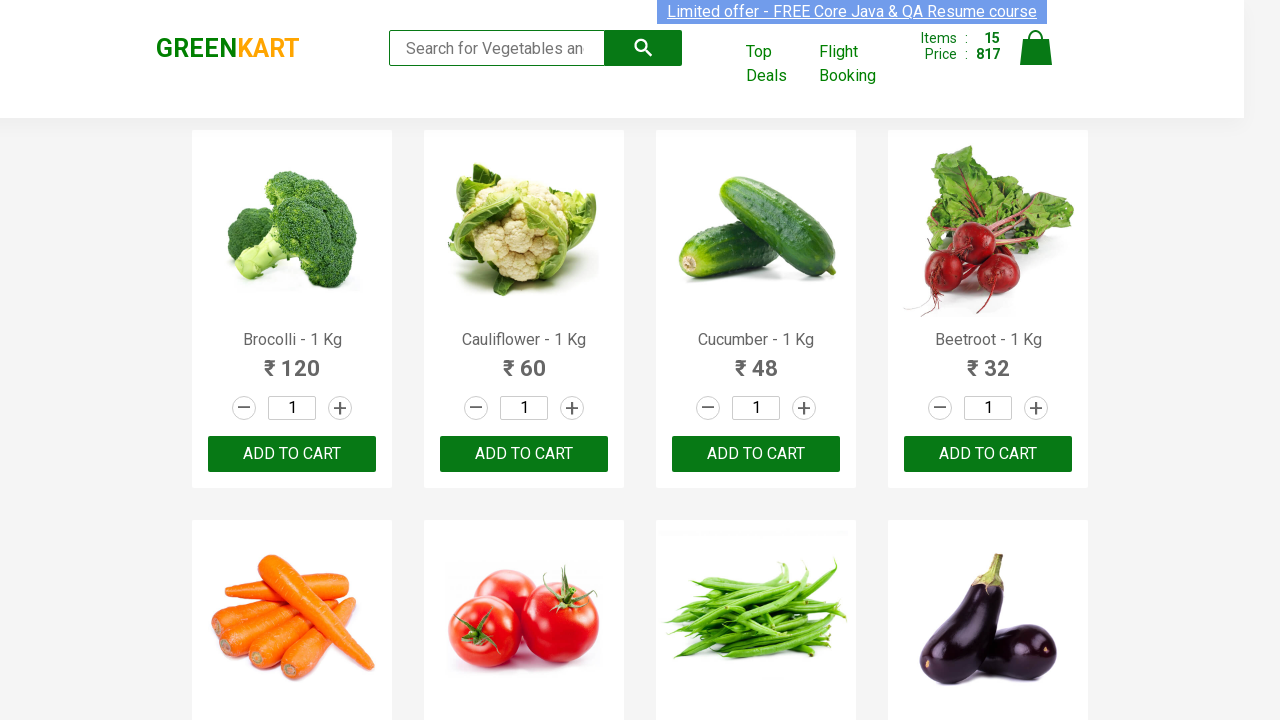

Cart preview closed successfully
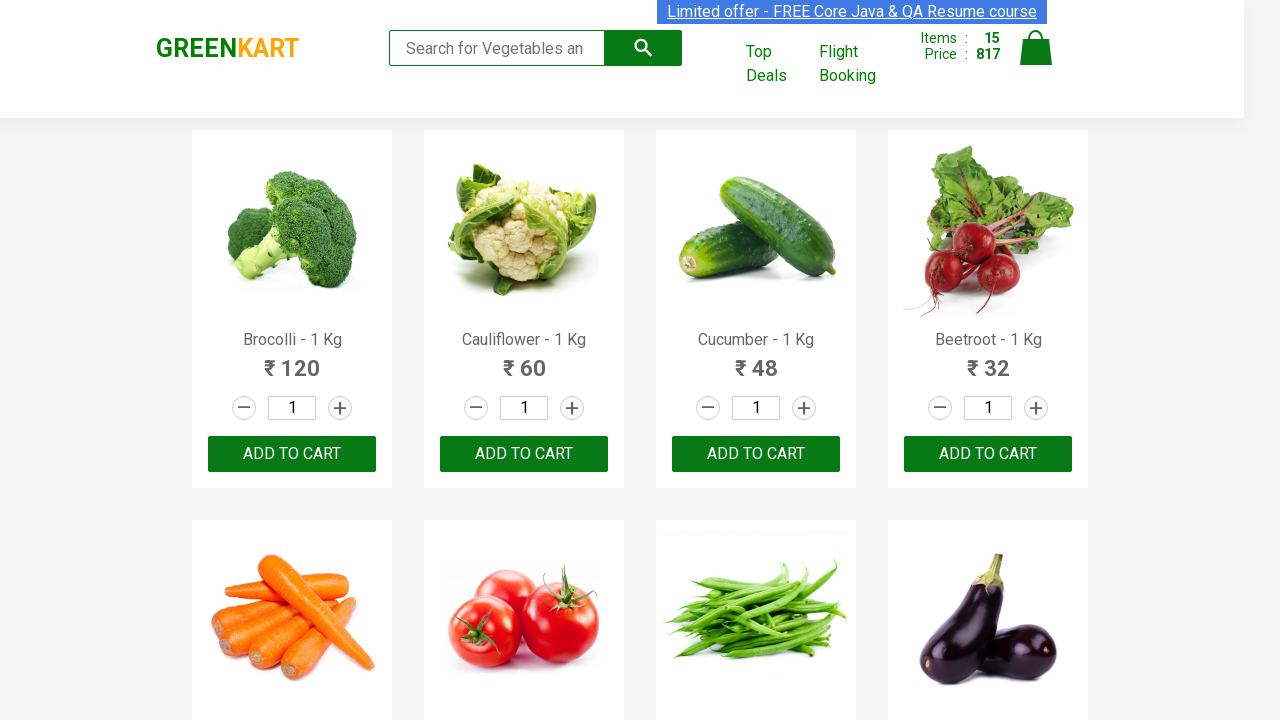

Located ADD TO CART button for product 16
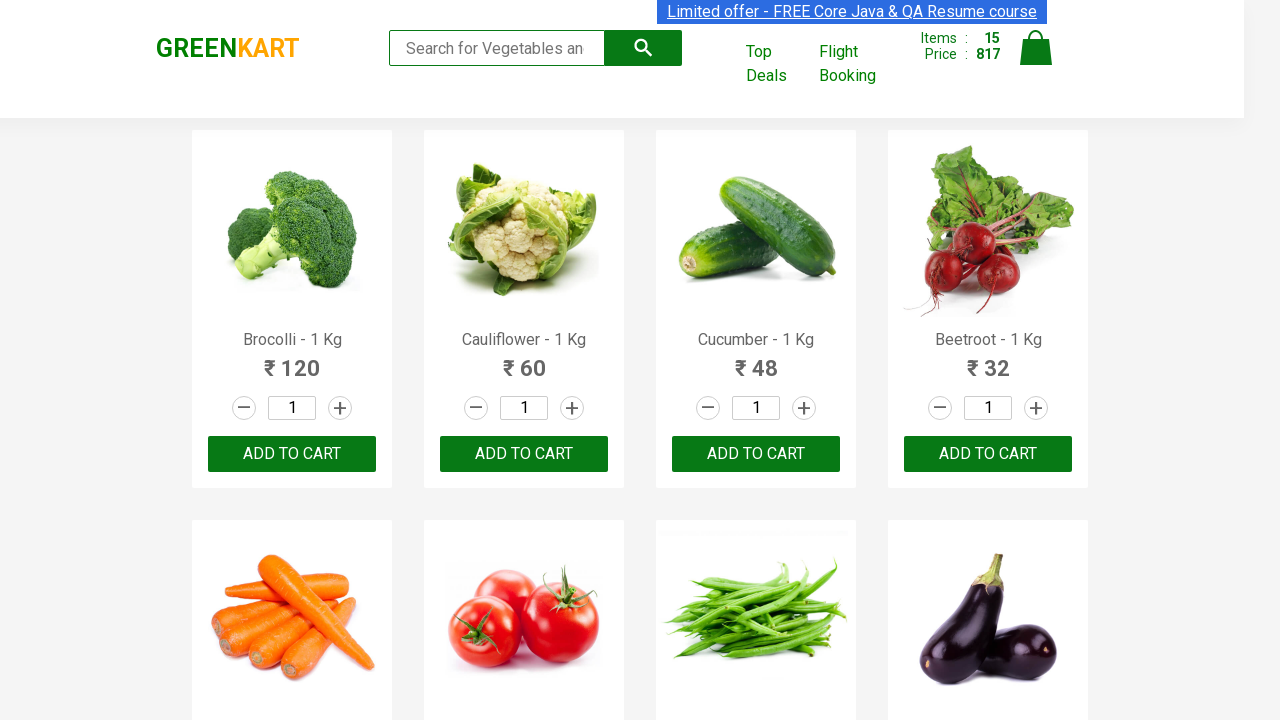

Clicked ADD TO CART button for product 16 at (988, 360) on .products .product >> nth=15 >> .product-action > button
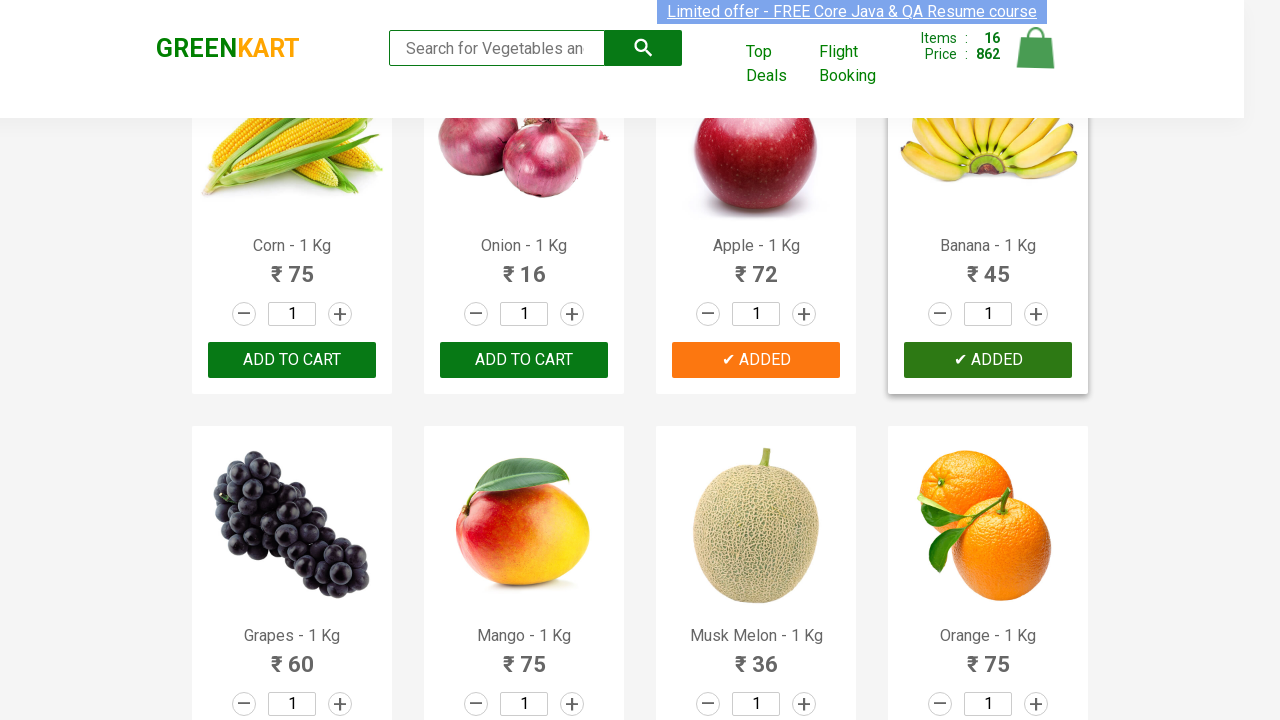

Product 16 successfully added to cart - button text changed to '✔ ADDED'
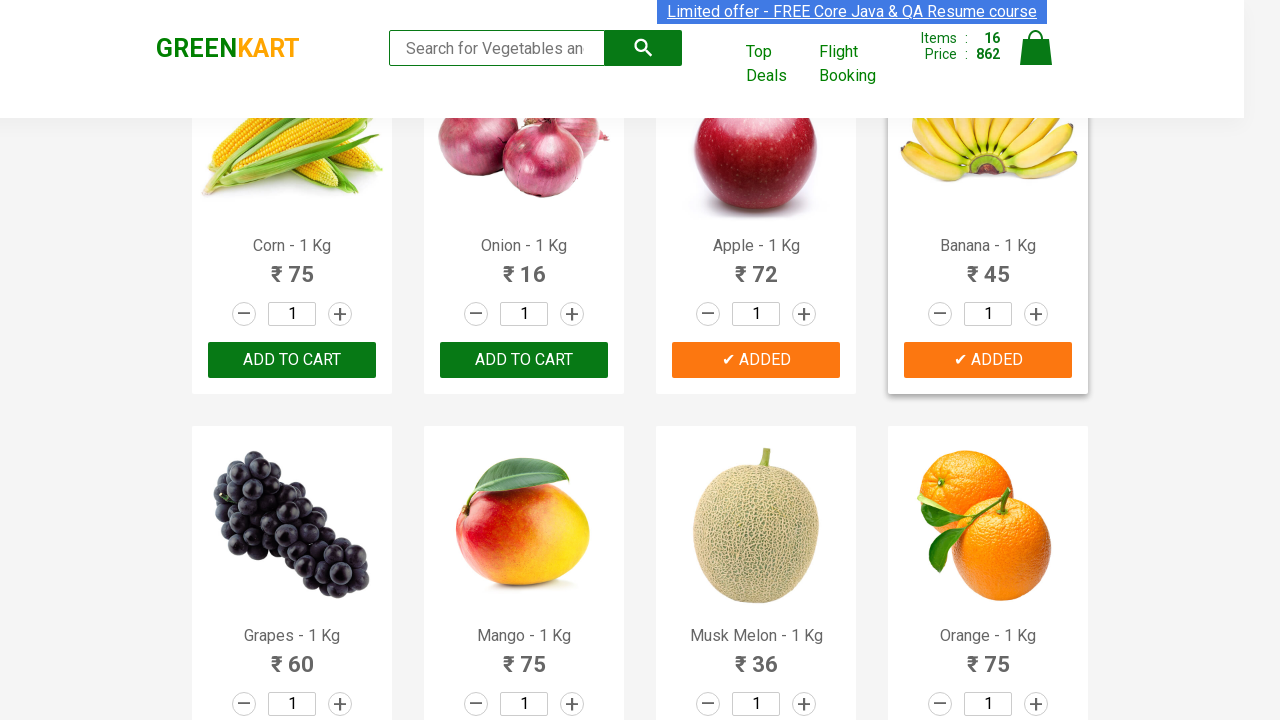

Clicked cart icon to open cart preview for product 17 at (1036, 59) on .cart-icon
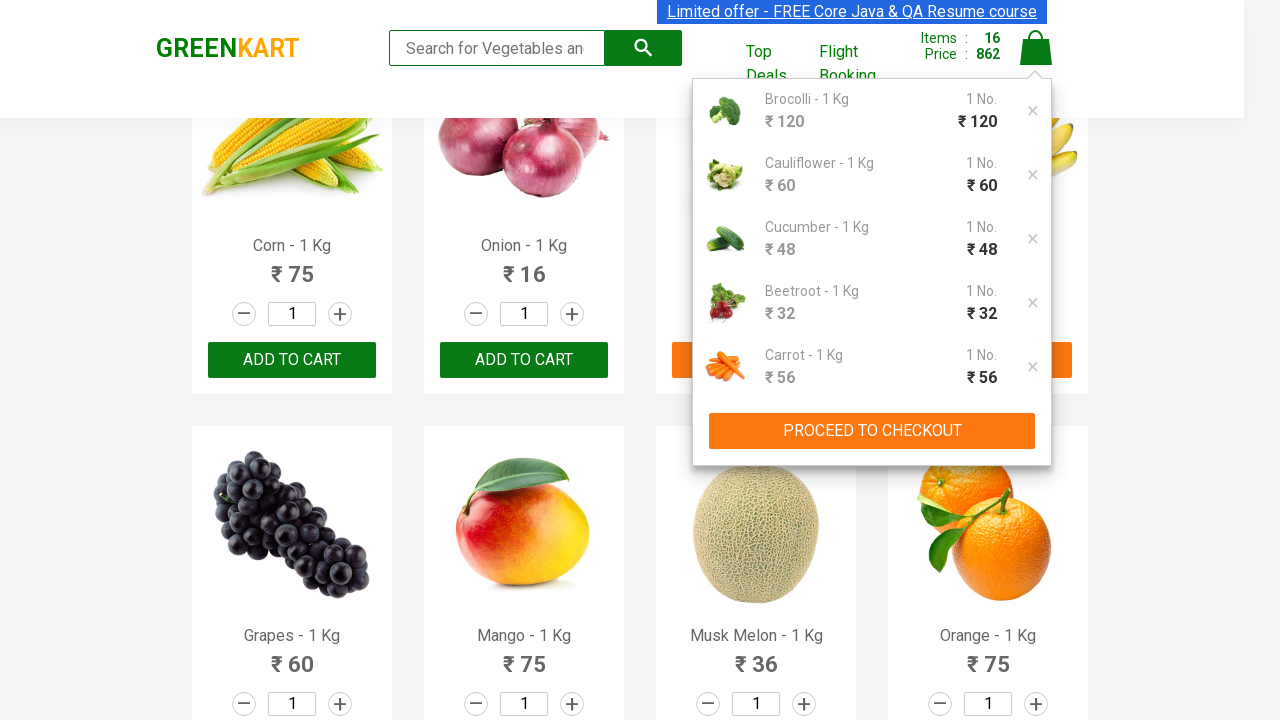

Cart preview opened successfully
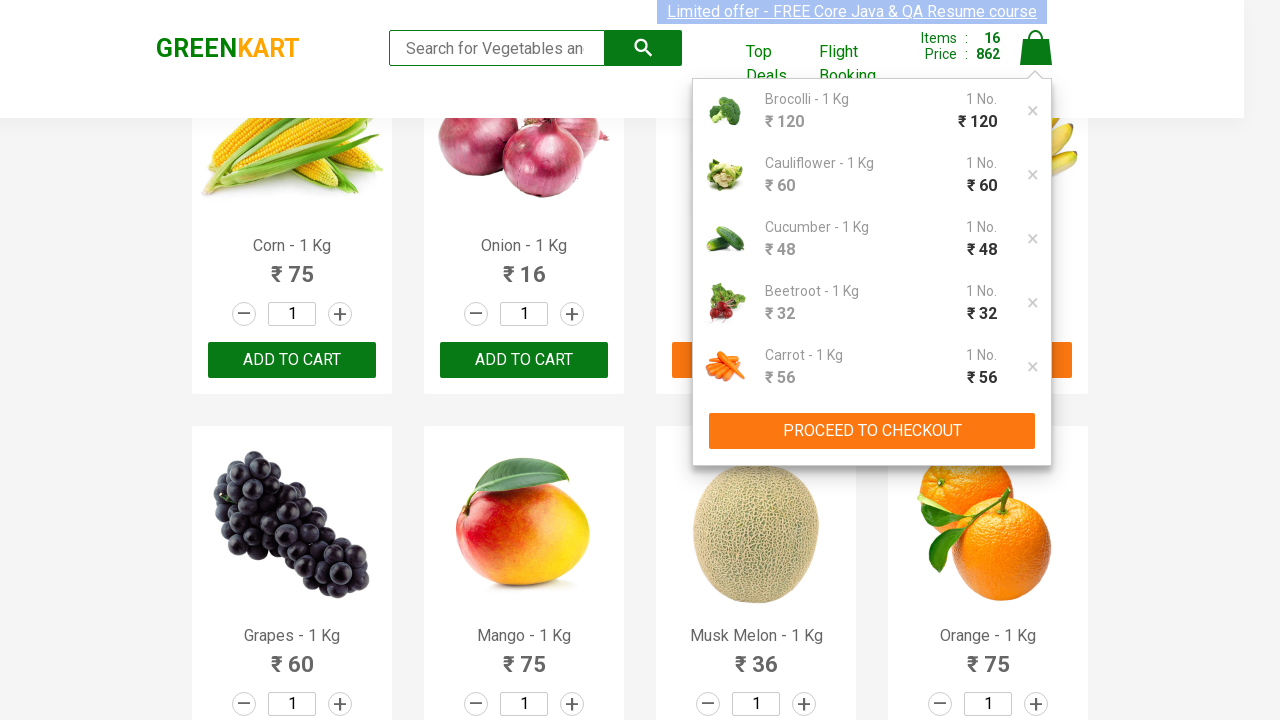

Clicked cart icon to close cart preview at (1036, 59) on .cart-icon
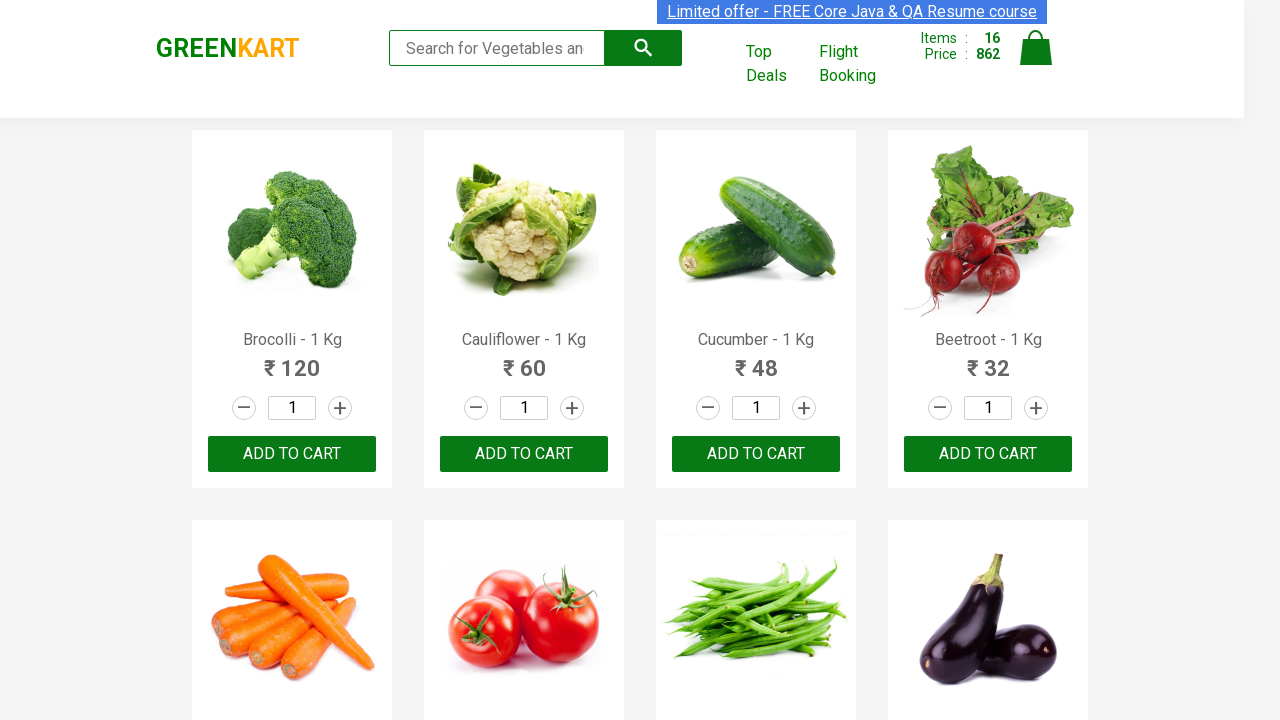

Cart preview closed successfully
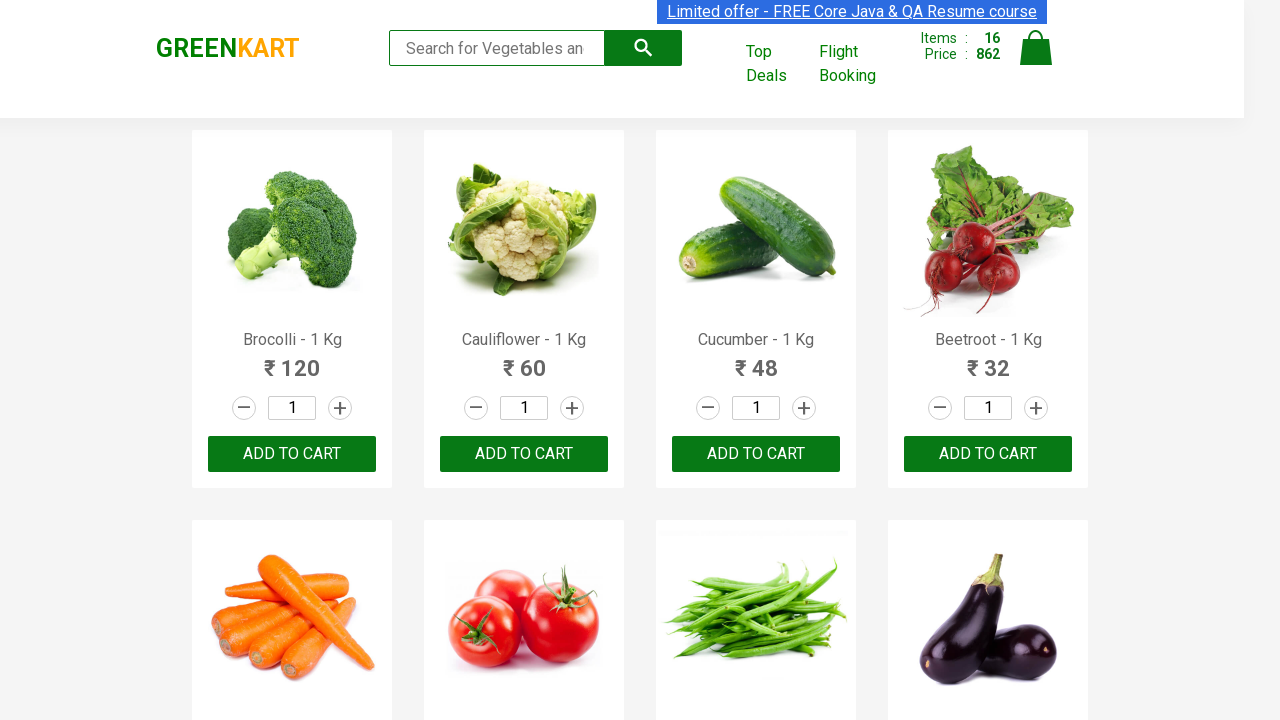

Located ADD TO CART button for product 17
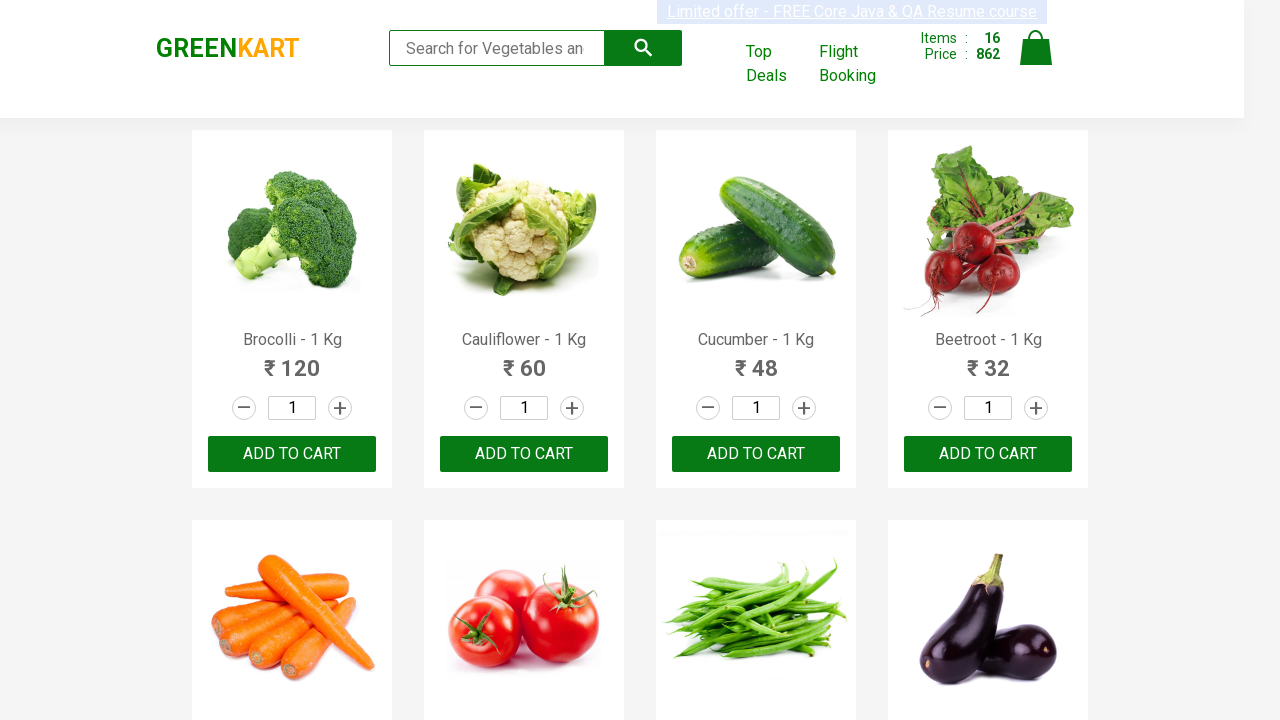

Clicked ADD TO CART button for product 17 at (292, 360) on .products .product >> nth=16 >> .product-action > button
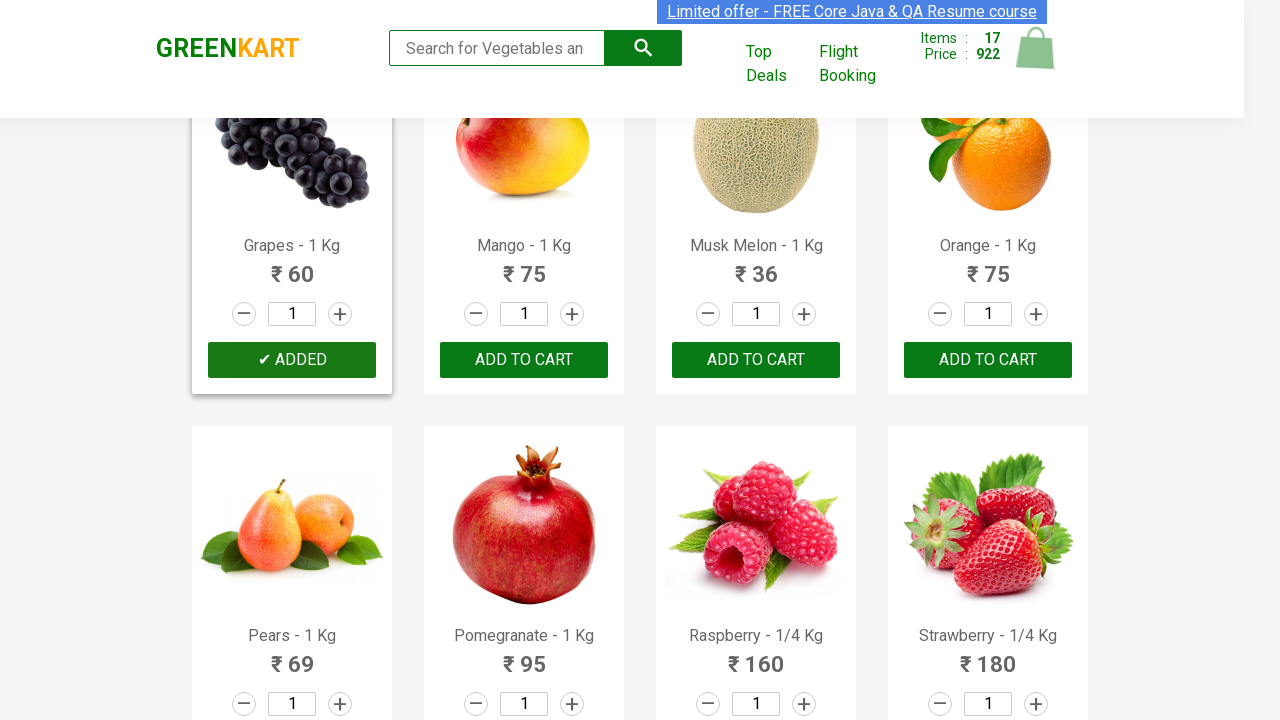

Product 17 successfully added to cart - button text changed to '✔ ADDED'
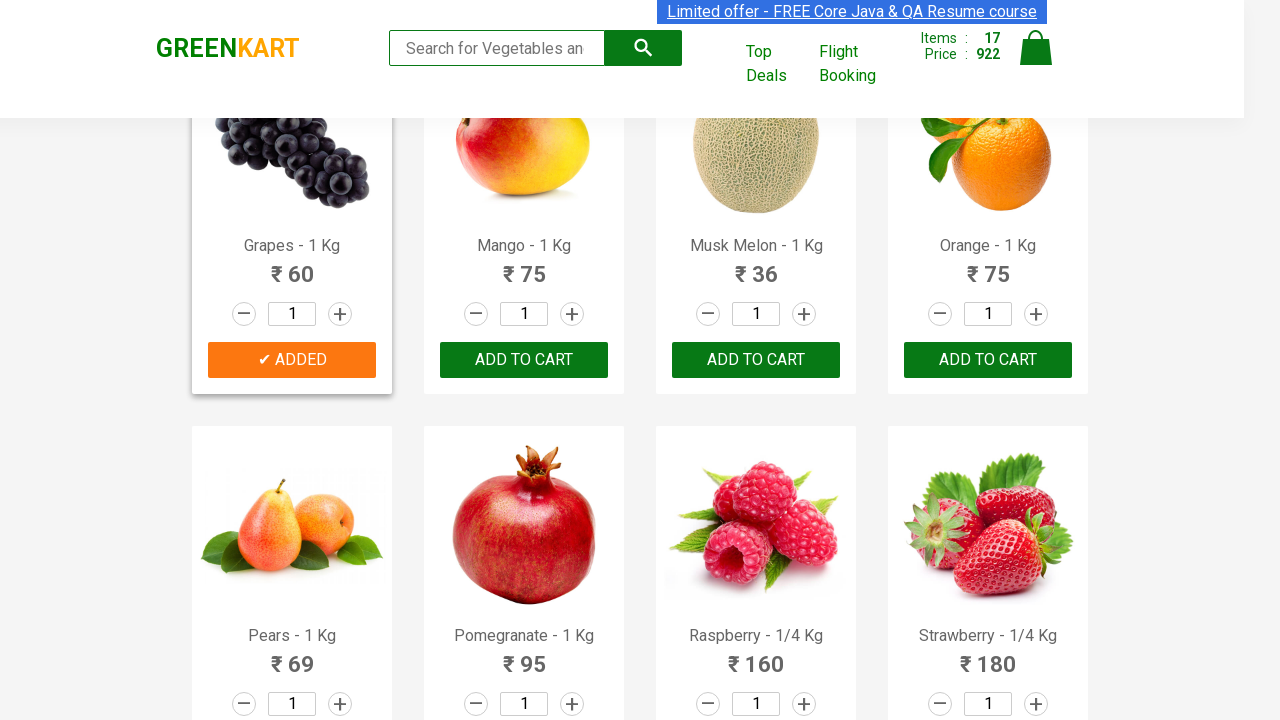

Clicked cart icon to open cart preview for product 18 at (1036, 59) on .cart-icon
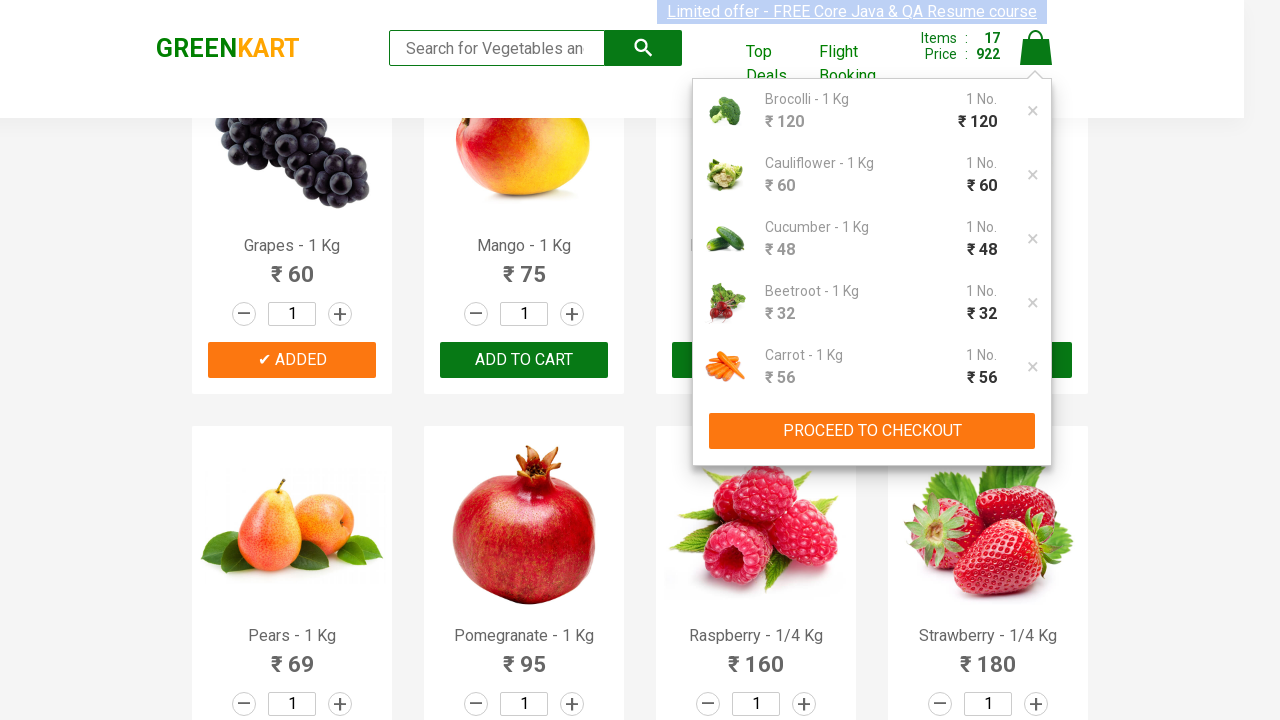

Cart preview opened successfully
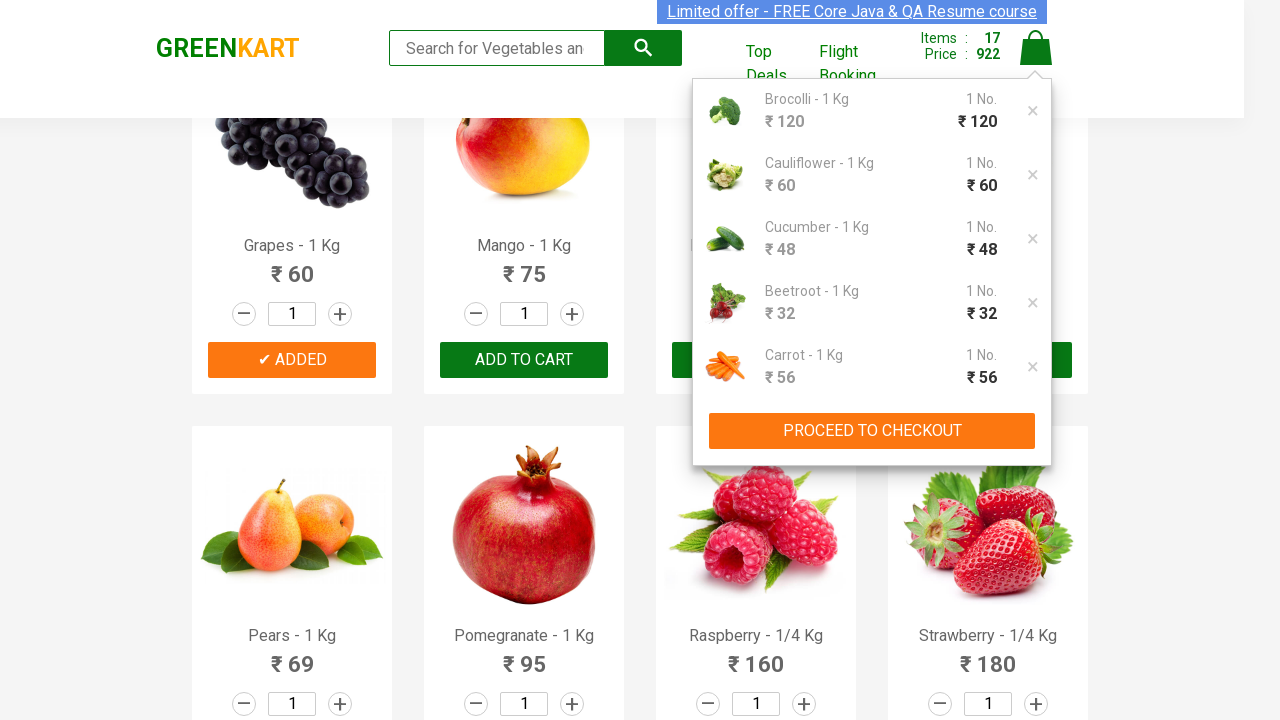

Clicked cart icon to close cart preview at (1036, 59) on .cart-icon
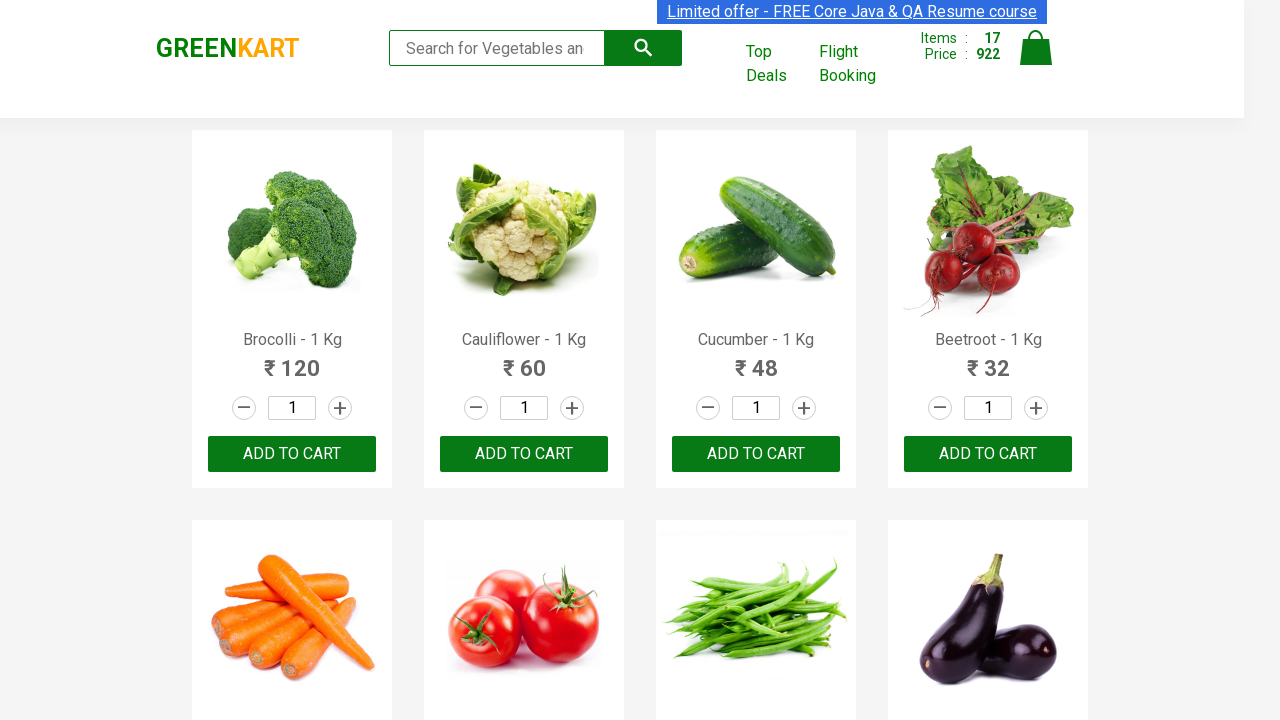

Cart preview closed successfully
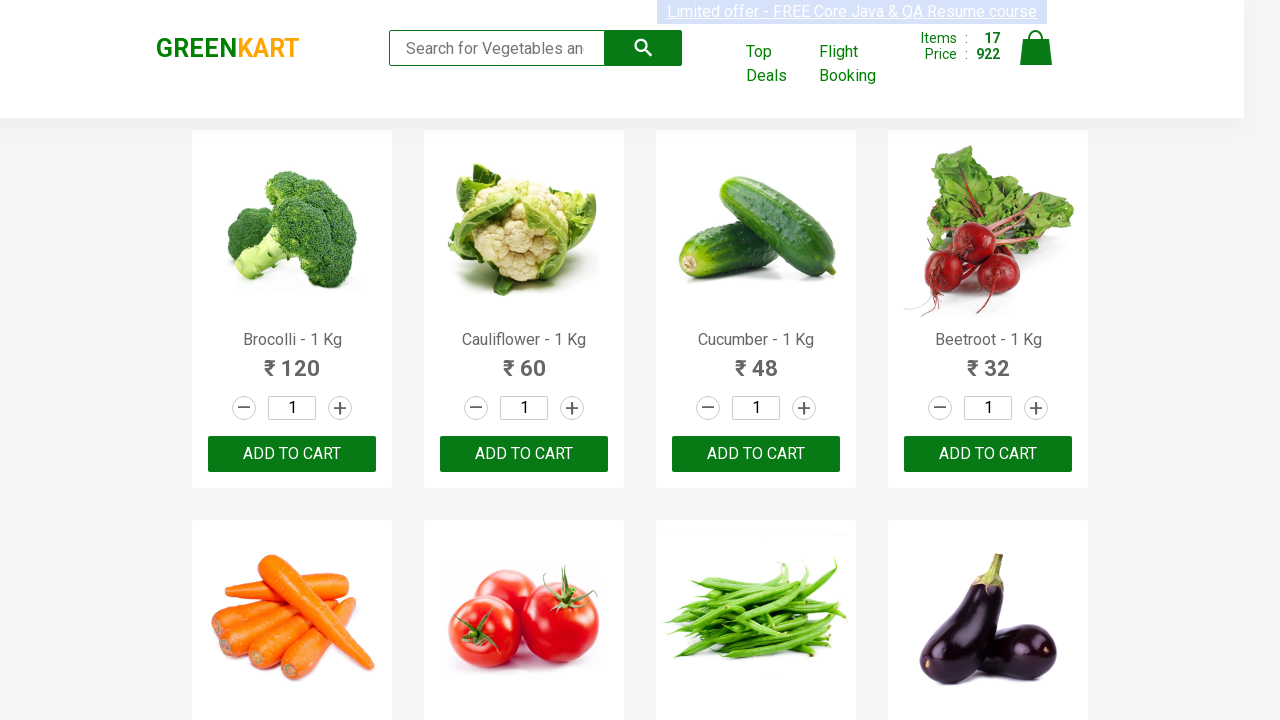

Located ADD TO CART button for product 18
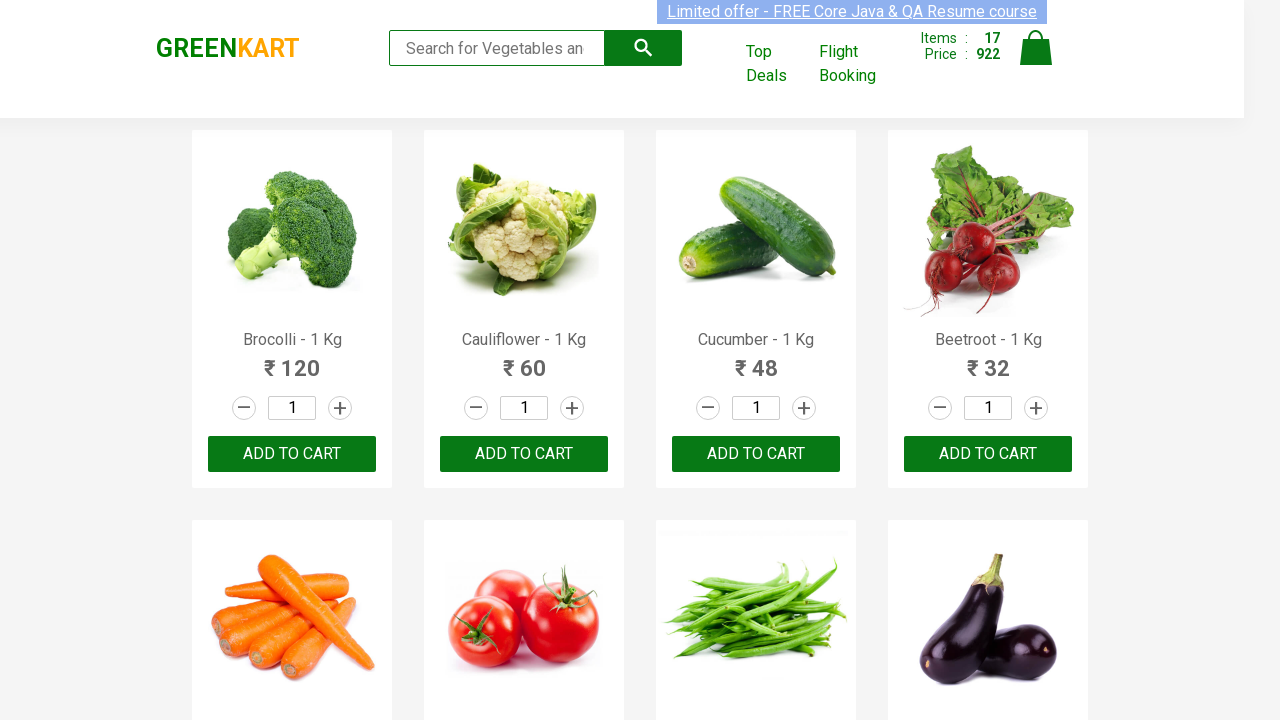

Clicked ADD TO CART button for product 18 at (524, 360) on .products .product >> nth=17 >> .product-action > button
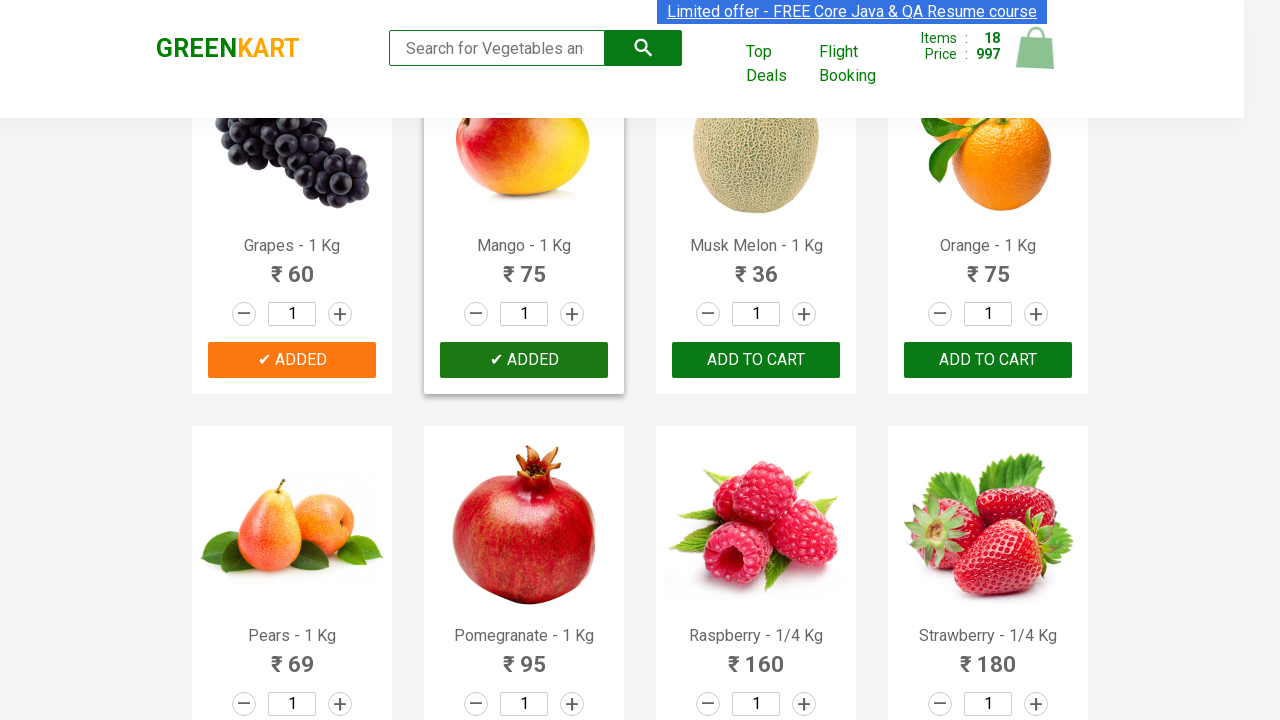

Product 18 successfully added to cart - button text changed to '✔ ADDED'
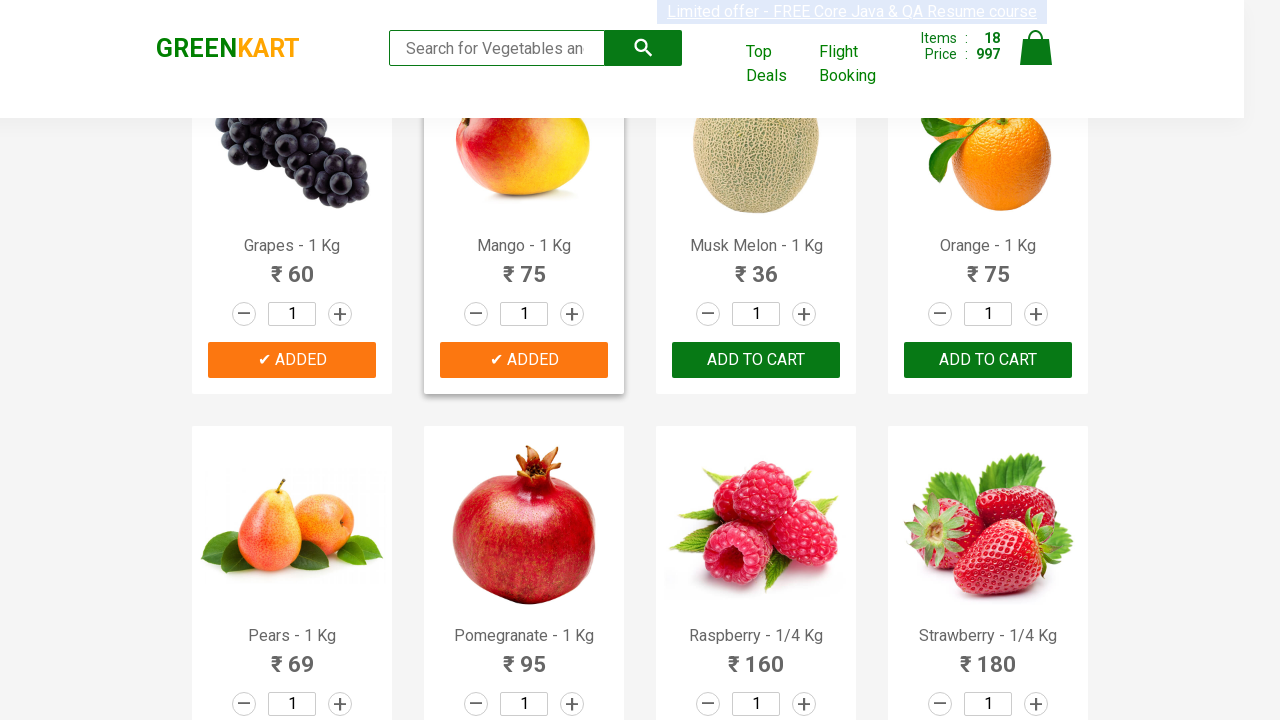

Clicked cart icon to open cart preview for product 19 at (1036, 59) on .cart-icon
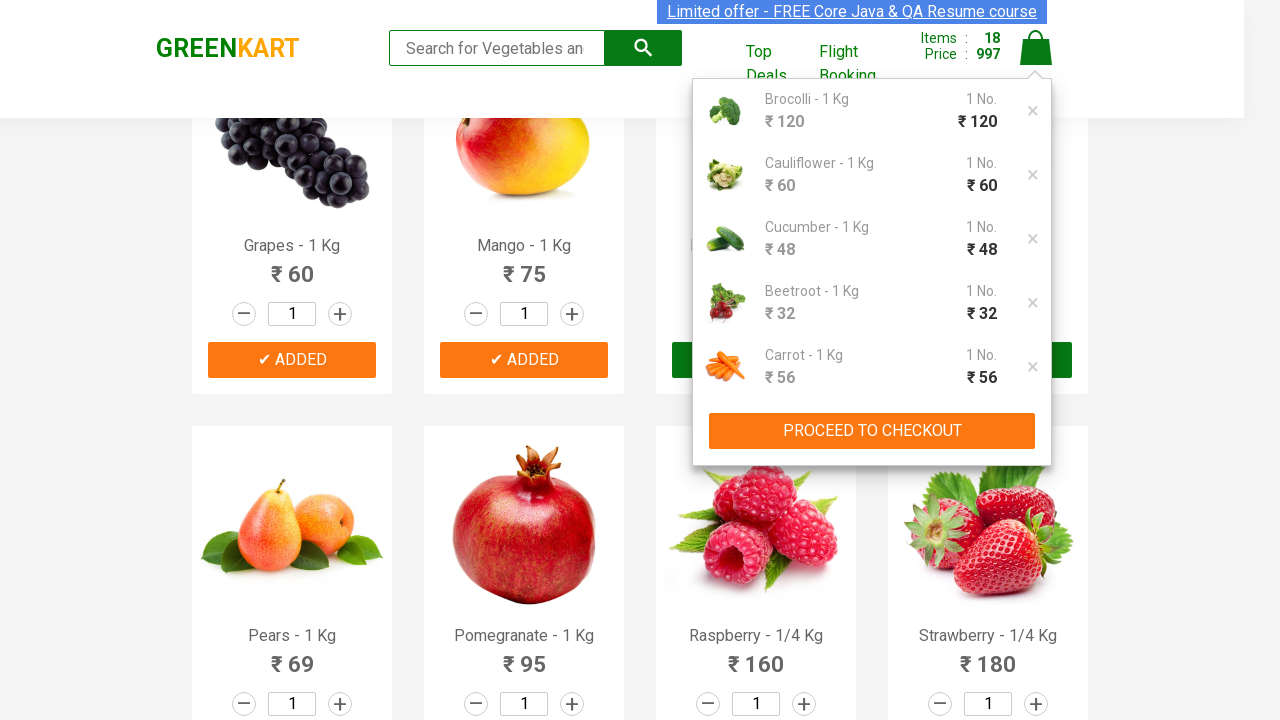

Cart preview opened successfully
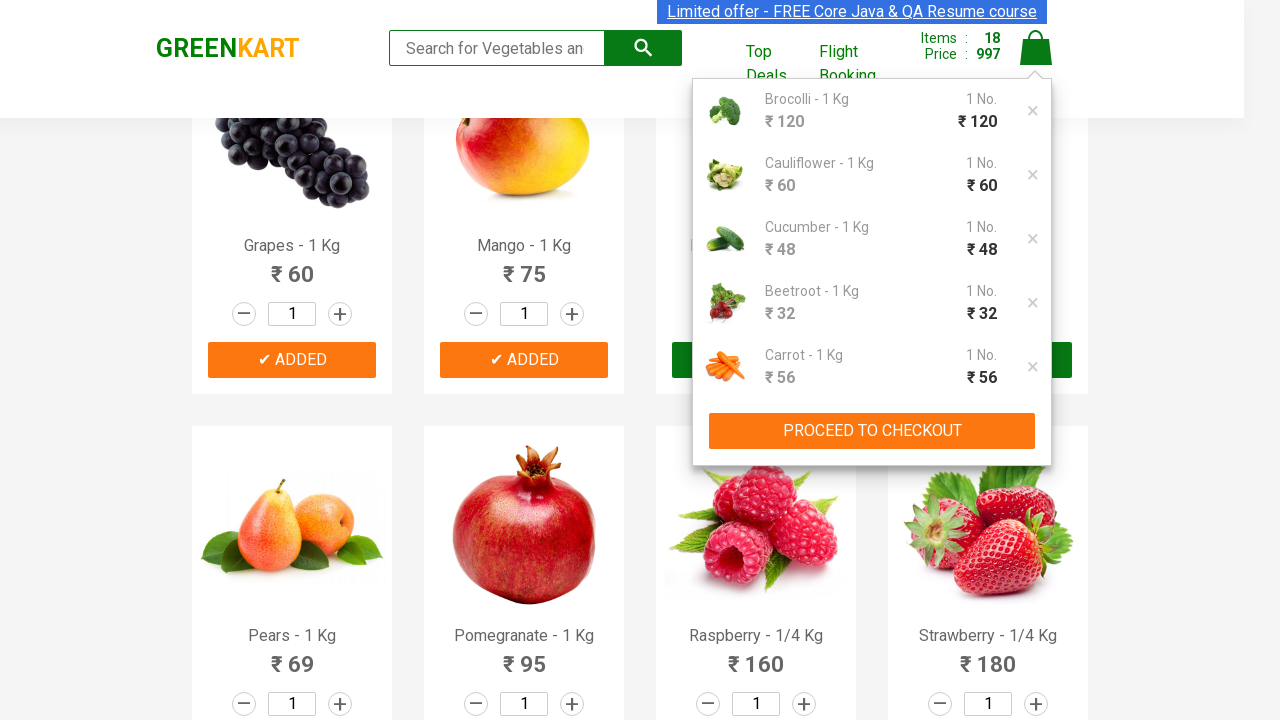

Clicked cart icon to close cart preview at (1036, 59) on .cart-icon
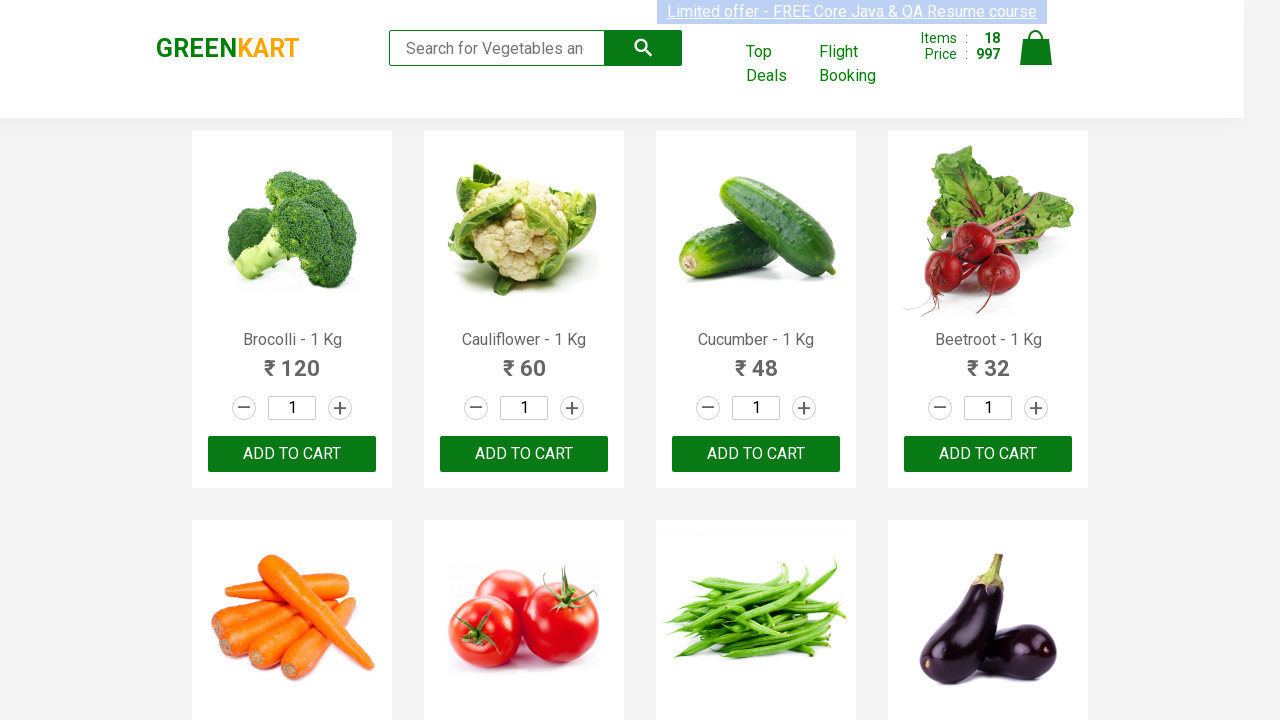

Cart preview closed successfully
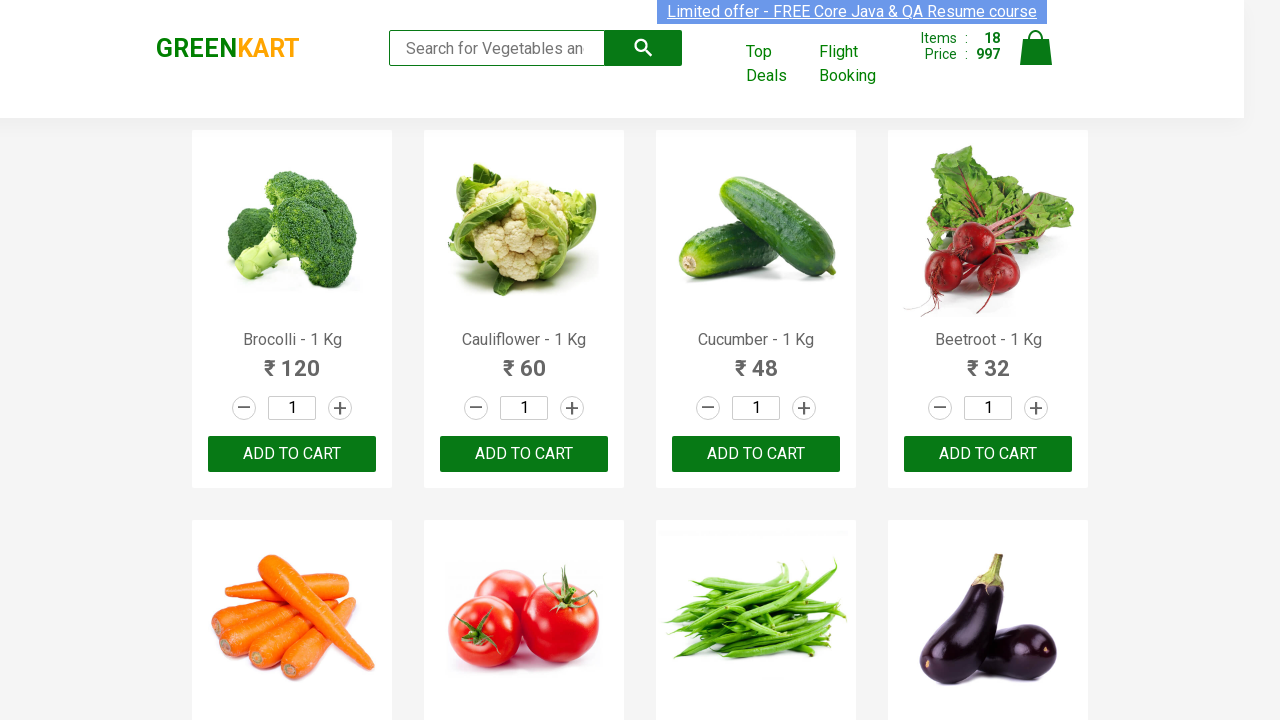

Located ADD TO CART button for product 19
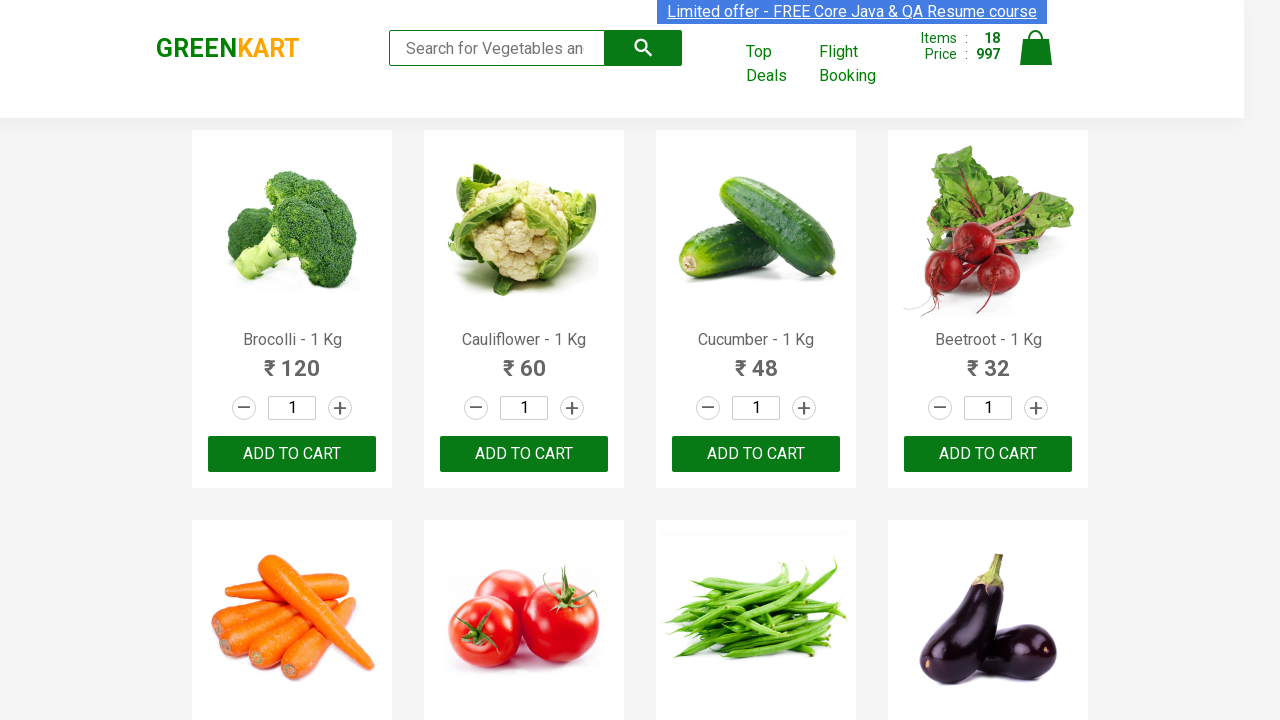

Clicked ADD TO CART button for product 19 at (756, 360) on .products .product >> nth=18 >> .product-action > button
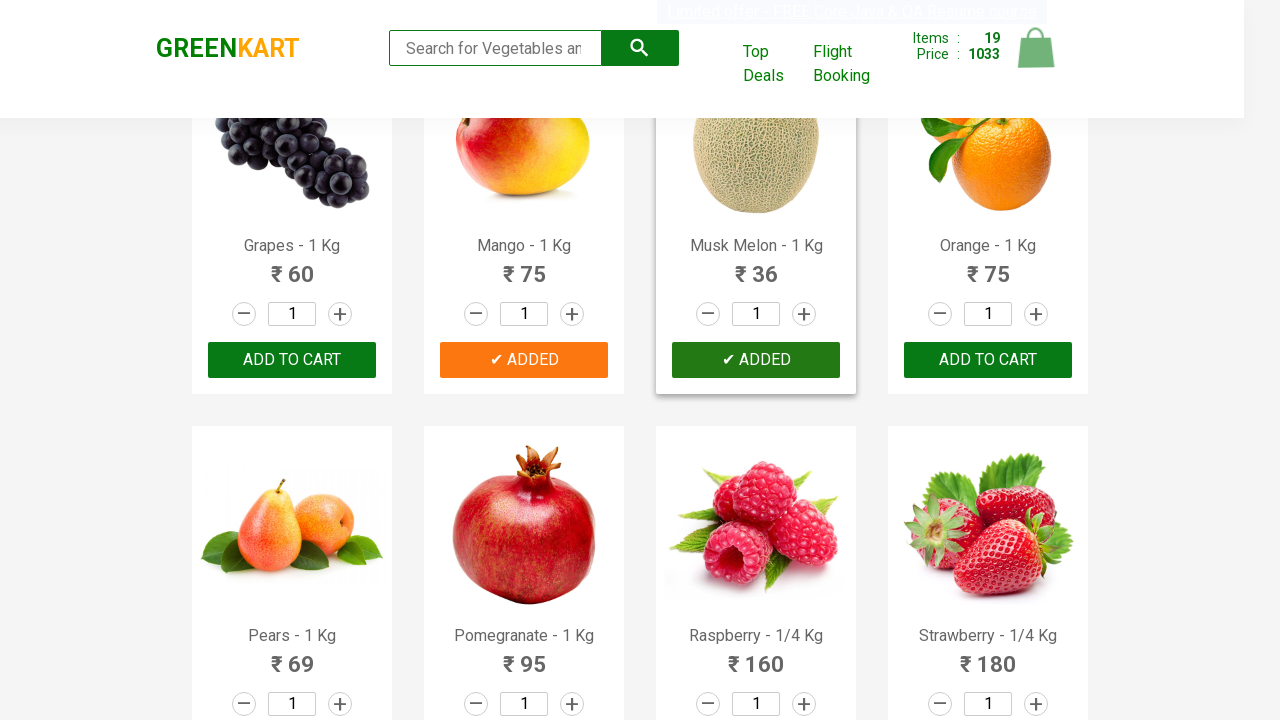

Product 19 successfully added to cart - button text changed to '✔ ADDED'
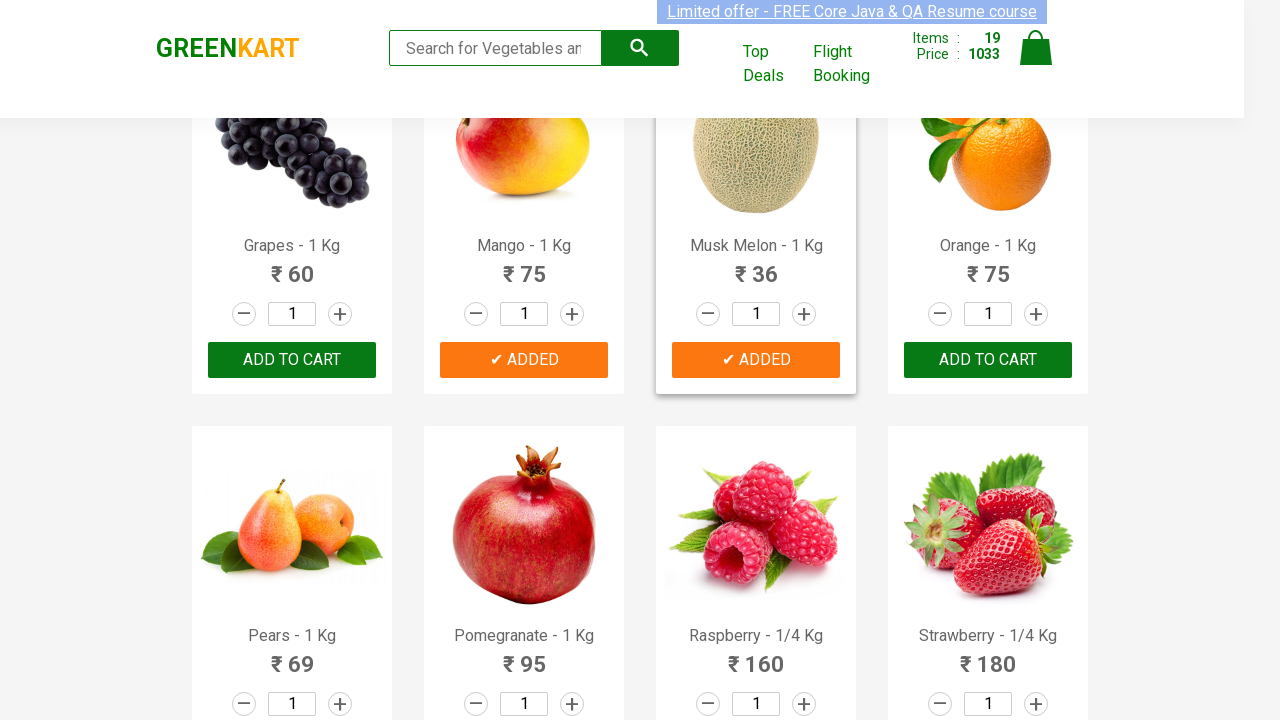

Clicked cart icon to open cart preview for product 20 at (1036, 59) on .cart-icon
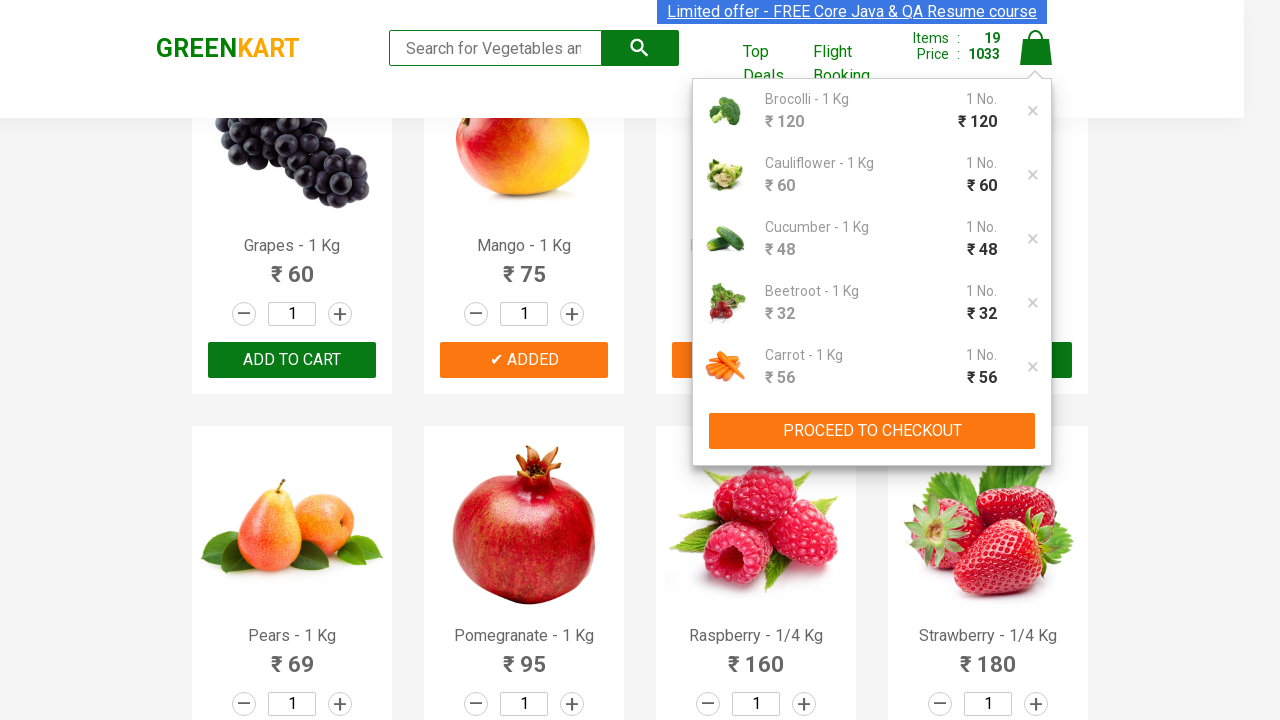

Cart preview opened successfully
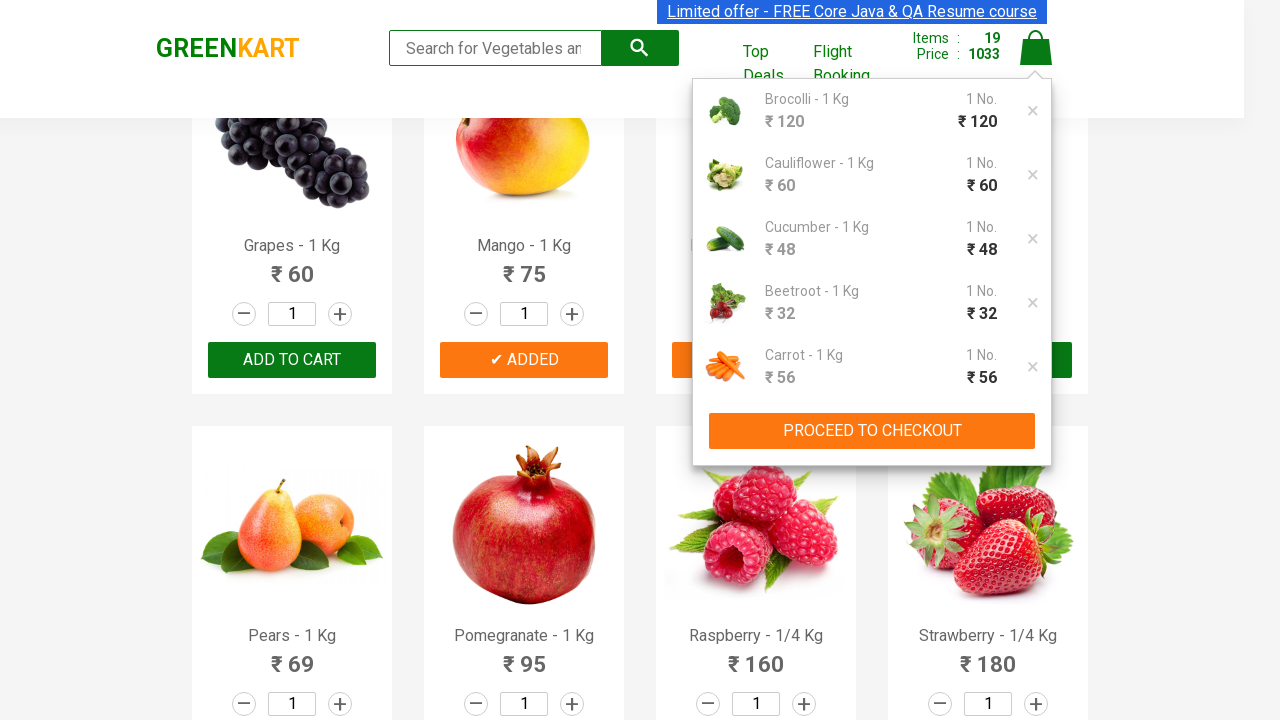

Clicked cart icon to close cart preview at (1036, 59) on .cart-icon
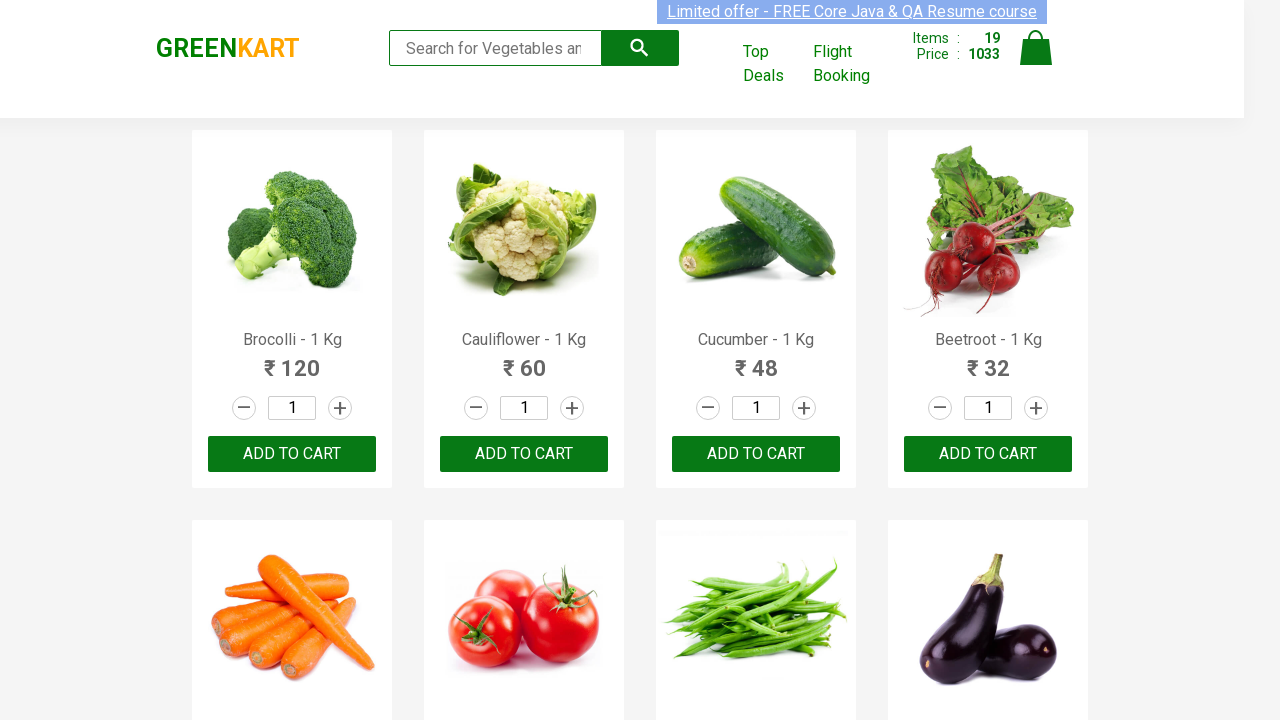

Cart preview closed successfully
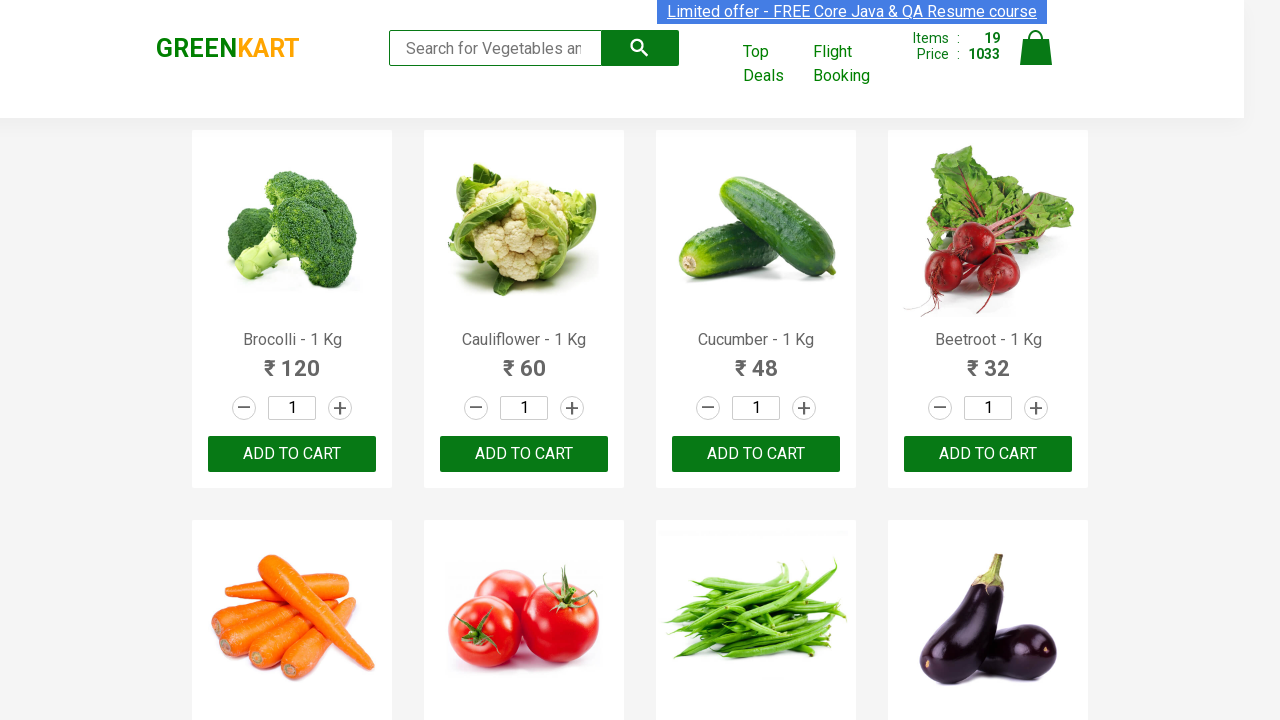

Located ADD TO CART button for product 20
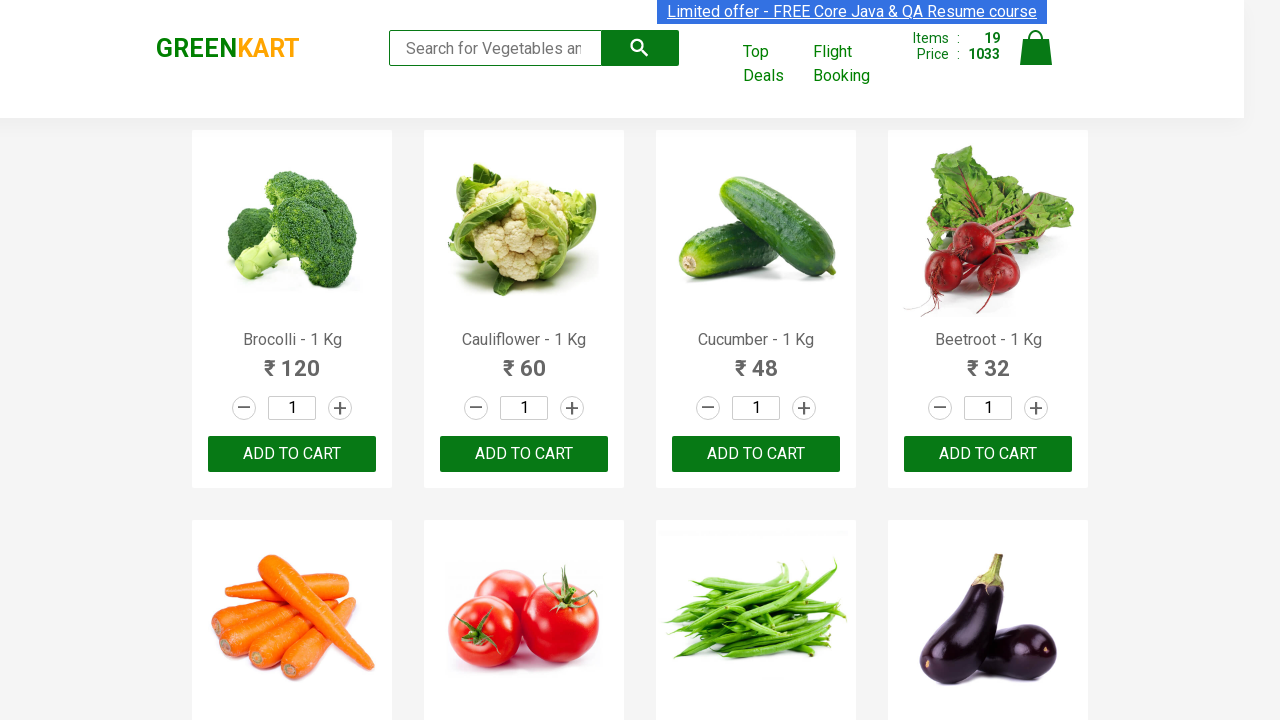

Clicked ADD TO CART button for product 20 at (988, 360) on .products .product >> nth=19 >> .product-action > button
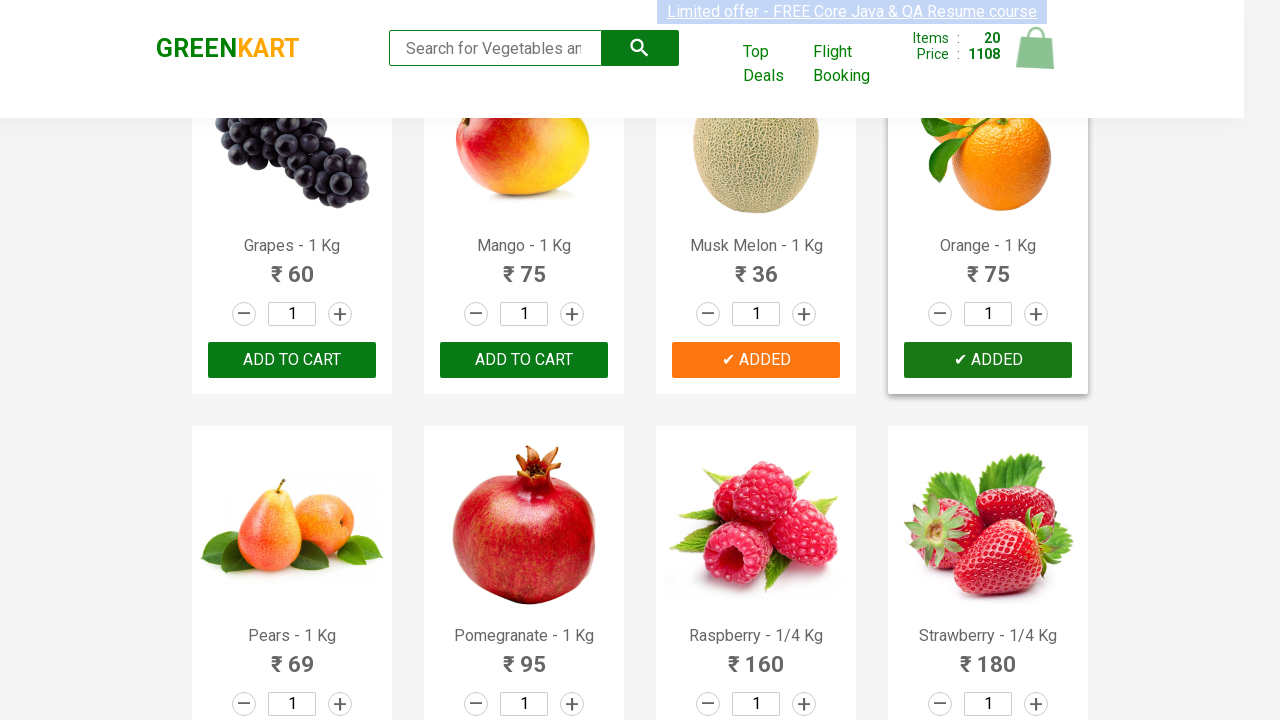

Product 20 successfully added to cart - button text changed to '✔ ADDED'
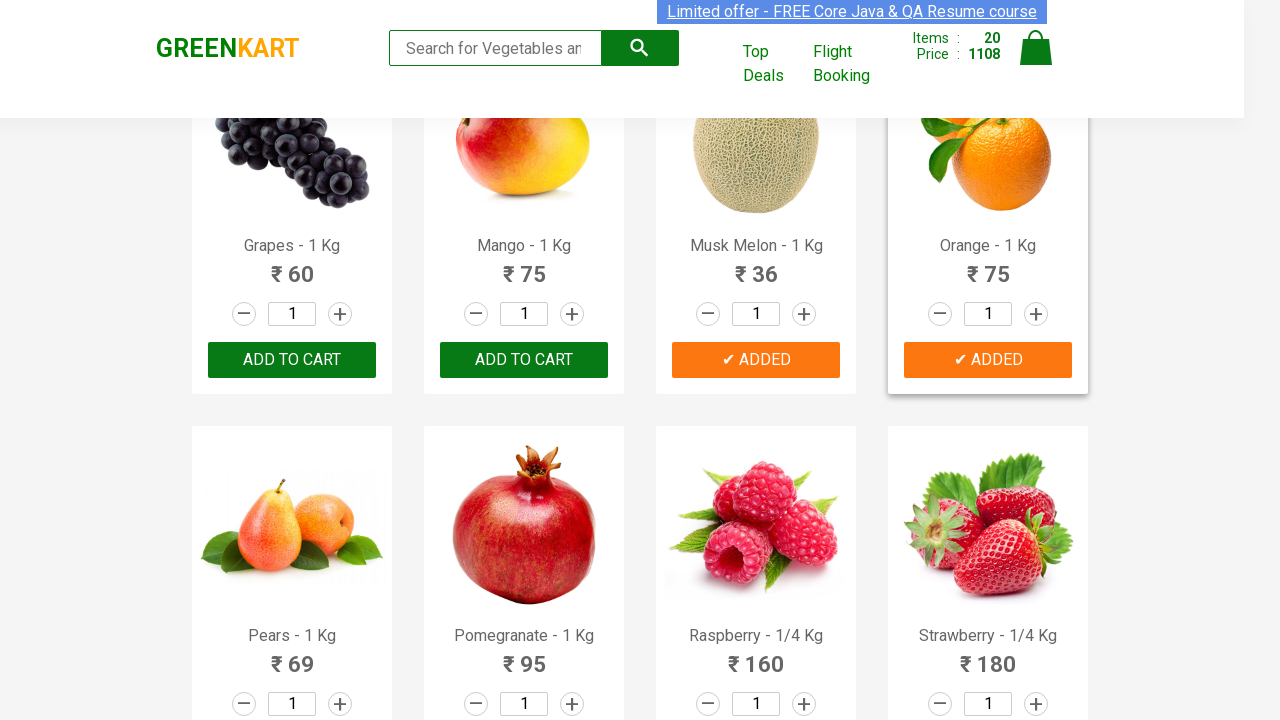

Clicked cart icon to open cart preview for product 21 at (1036, 59) on .cart-icon
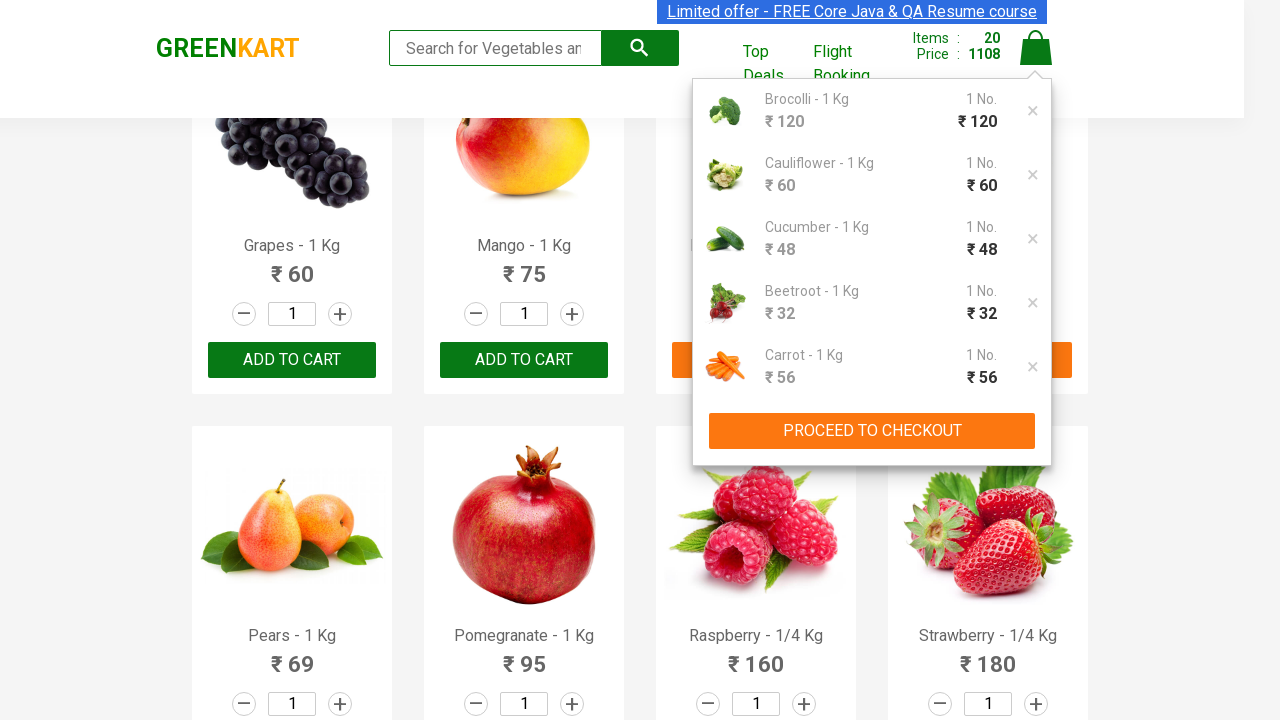

Cart preview opened successfully
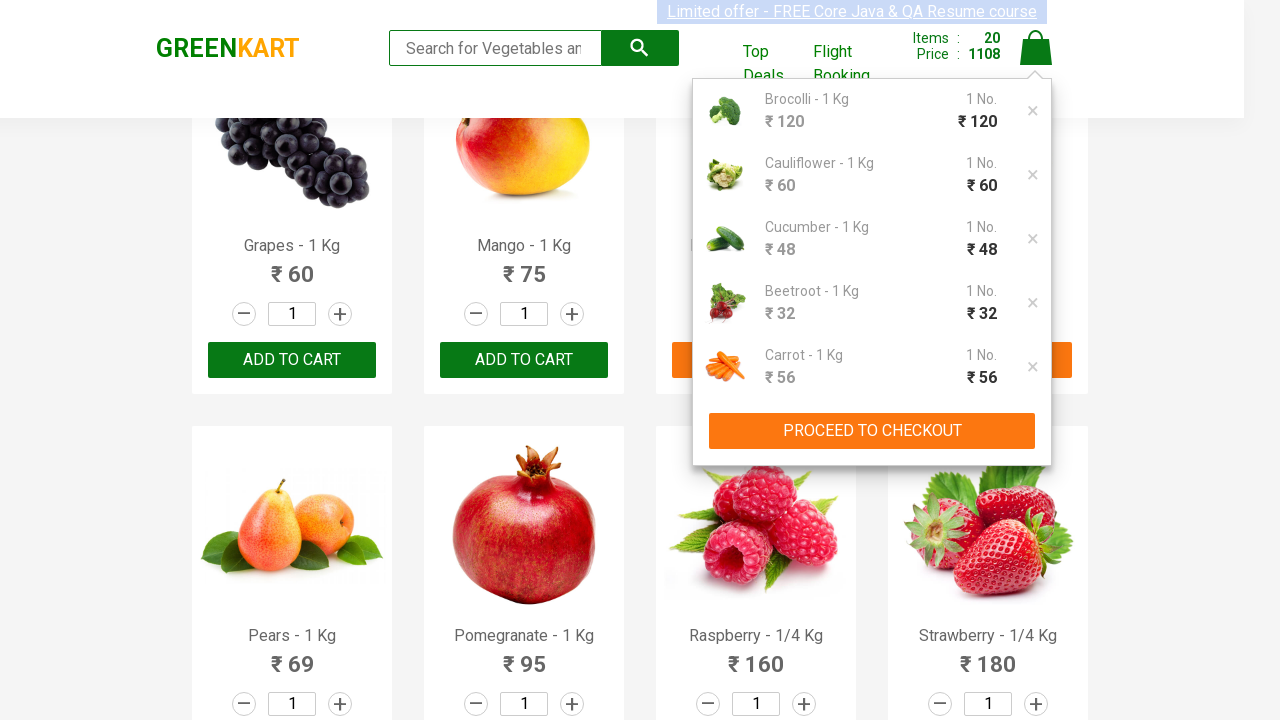

Clicked cart icon to close cart preview at (1036, 59) on .cart-icon
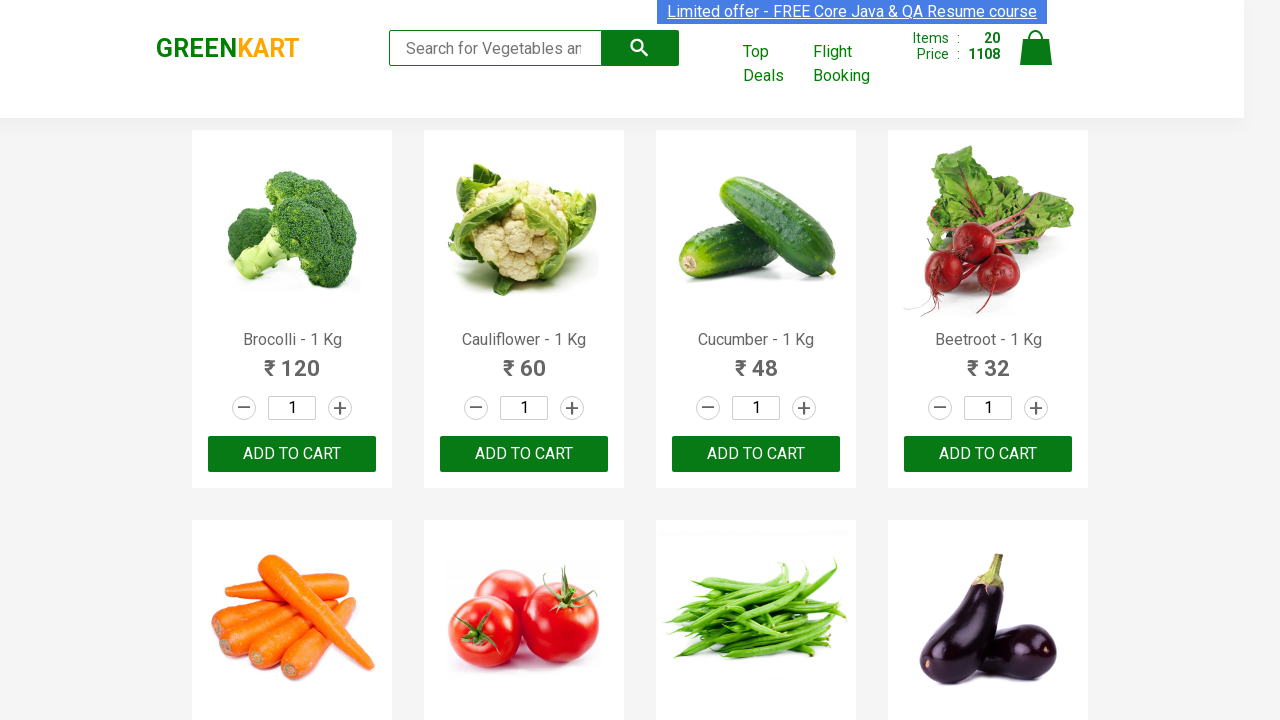

Cart preview closed successfully
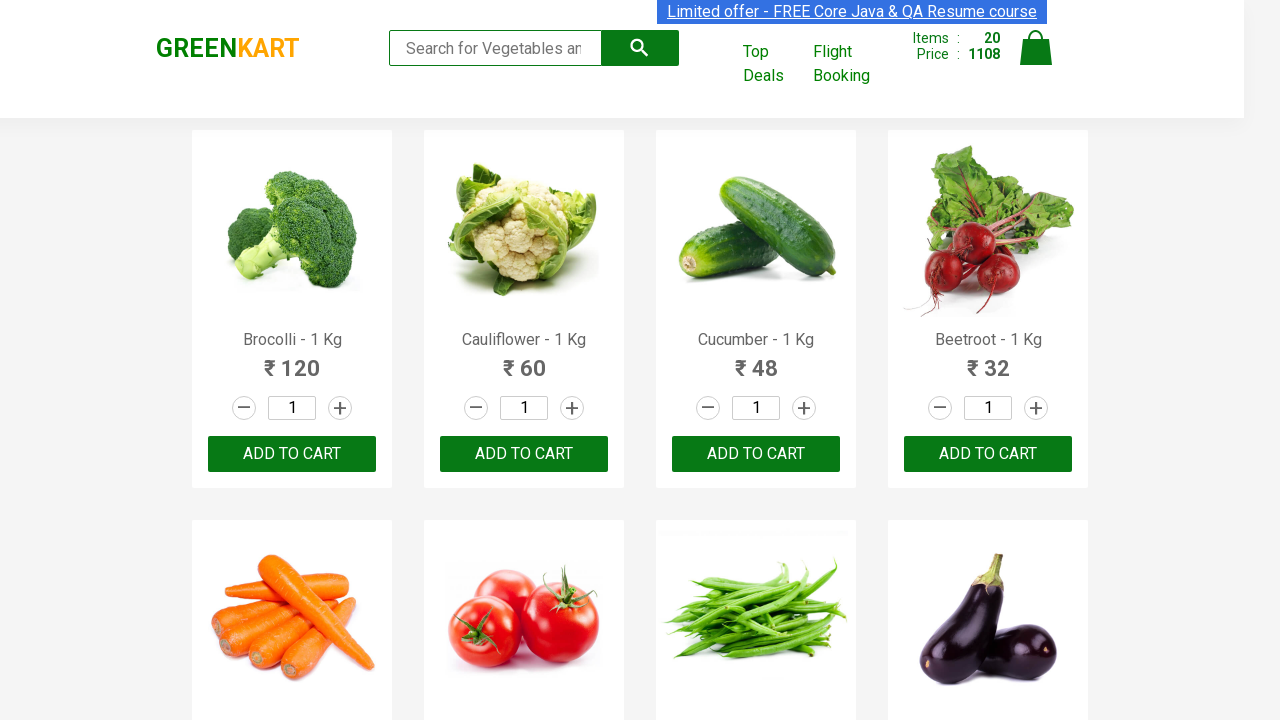

Located ADD TO CART button for product 21
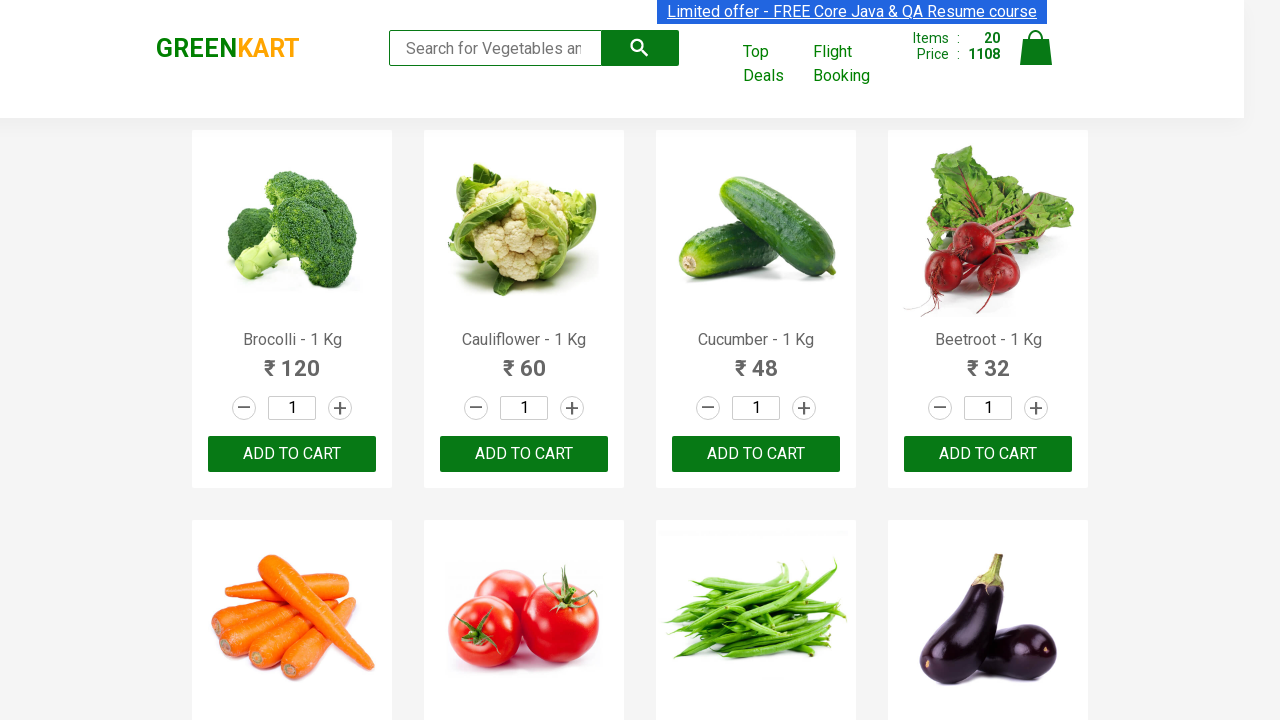

Clicked ADD TO CART button for product 21 at (292, 360) on .products .product >> nth=20 >> .product-action > button
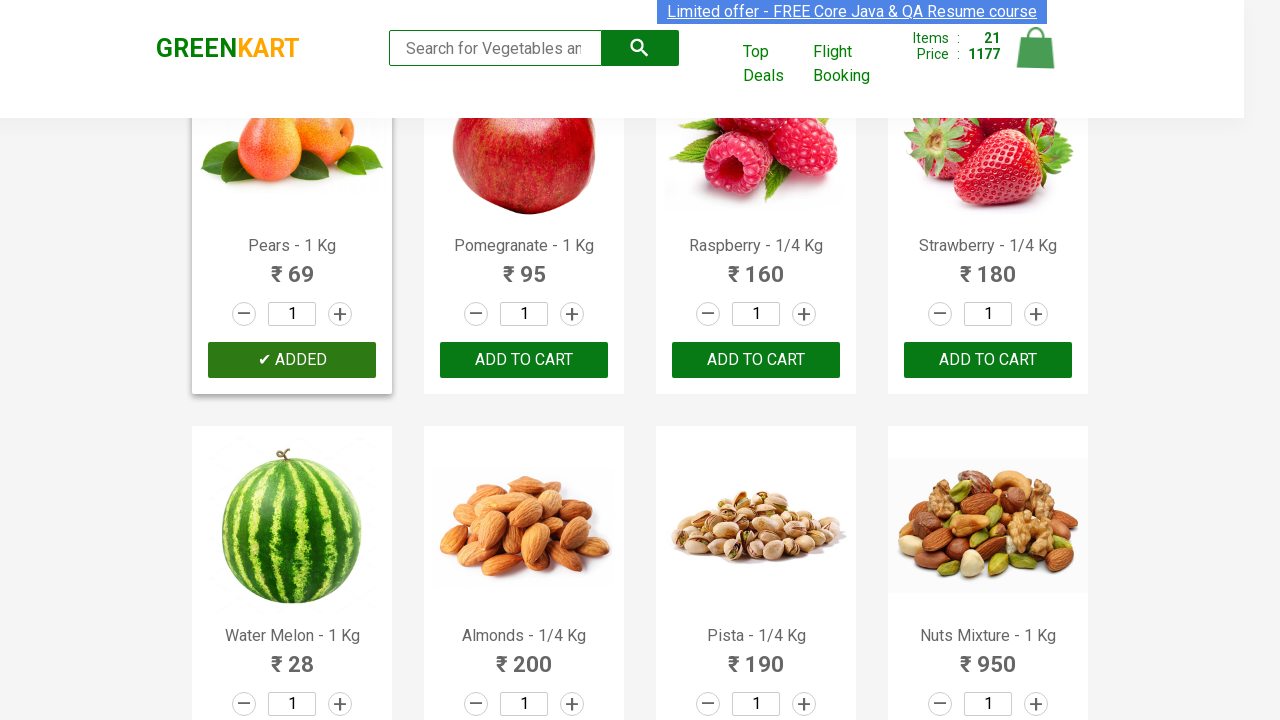

Product 21 successfully added to cart - button text changed to '✔ ADDED'
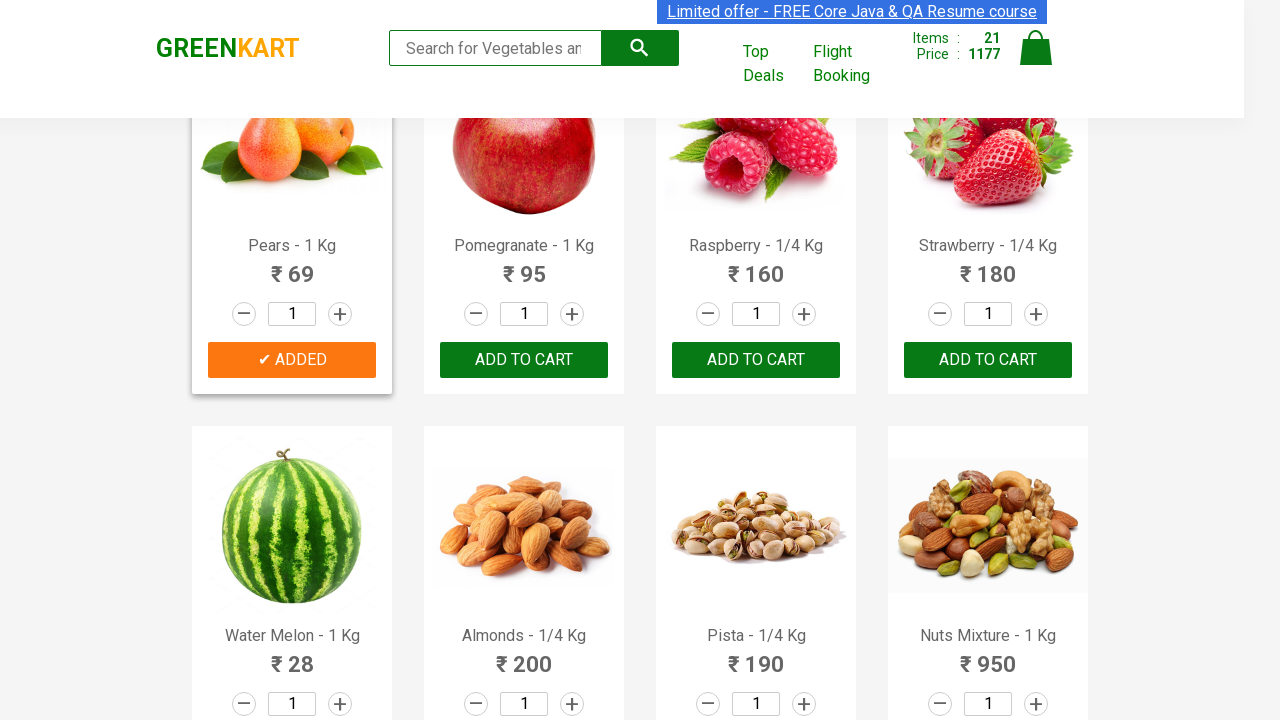

Clicked cart icon to open cart preview for product 22 at (1036, 59) on .cart-icon
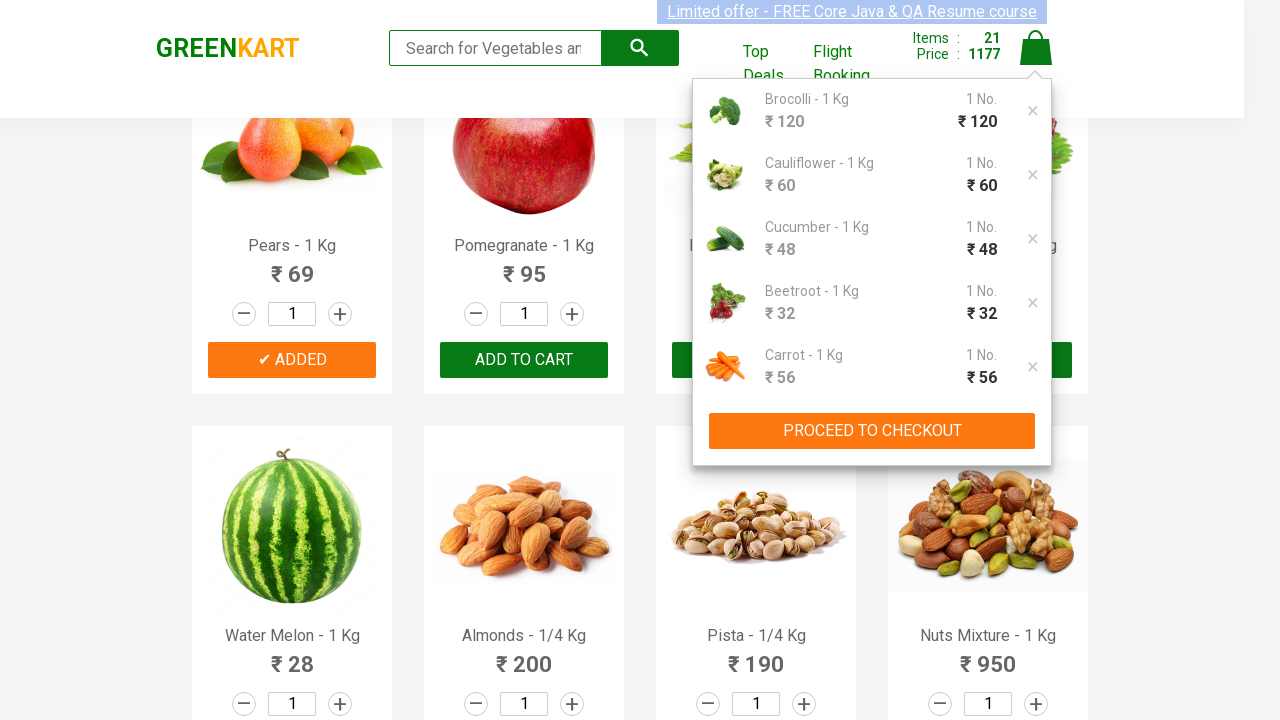

Cart preview opened successfully
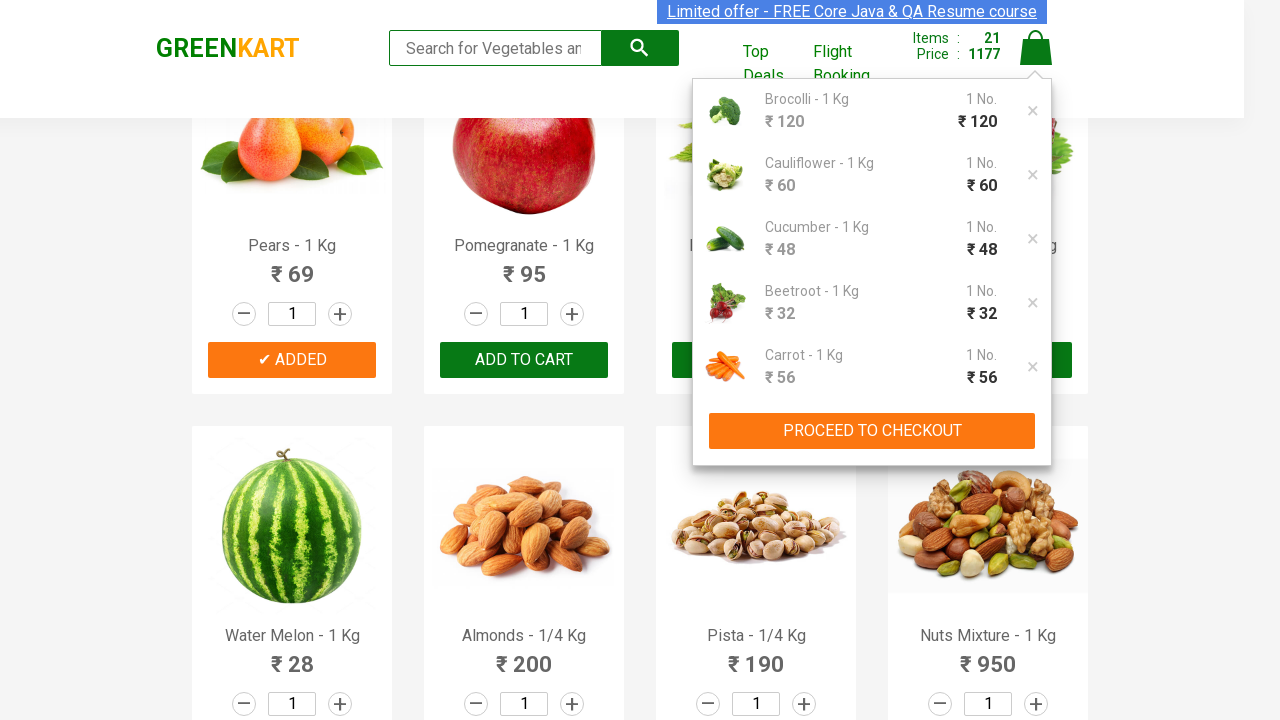

Clicked cart icon to close cart preview at (1036, 59) on .cart-icon
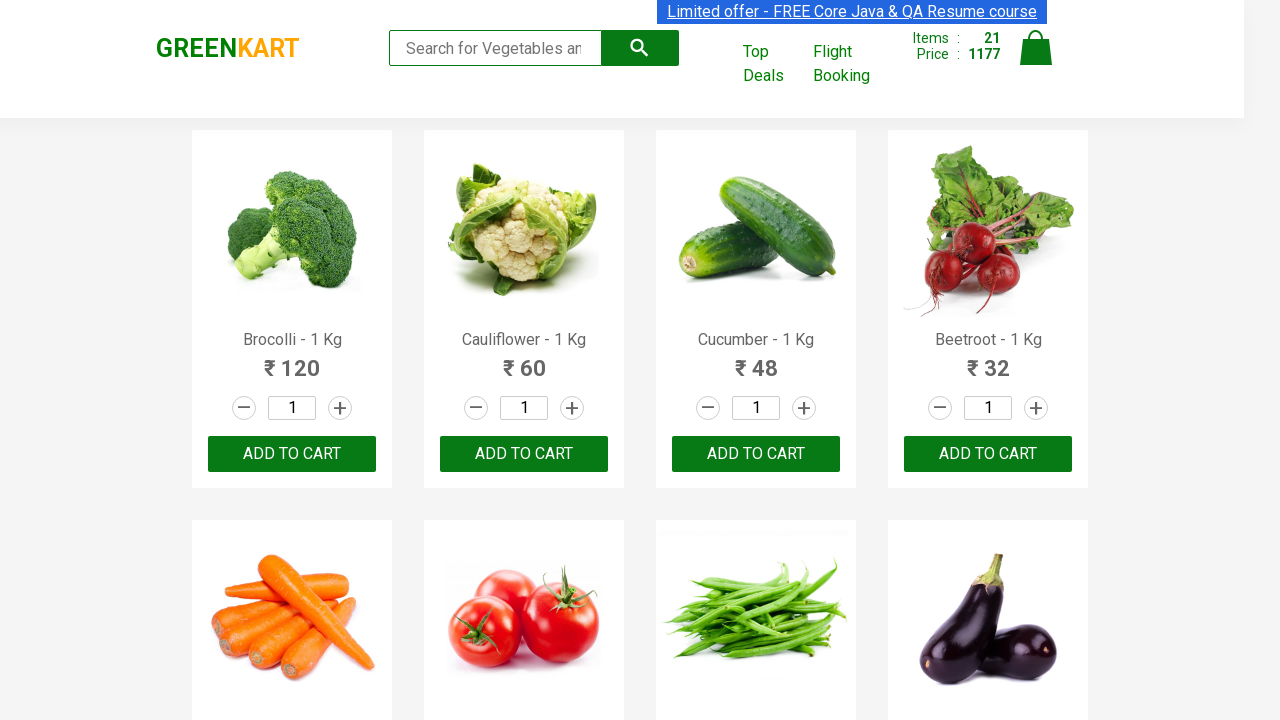

Cart preview closed successfully
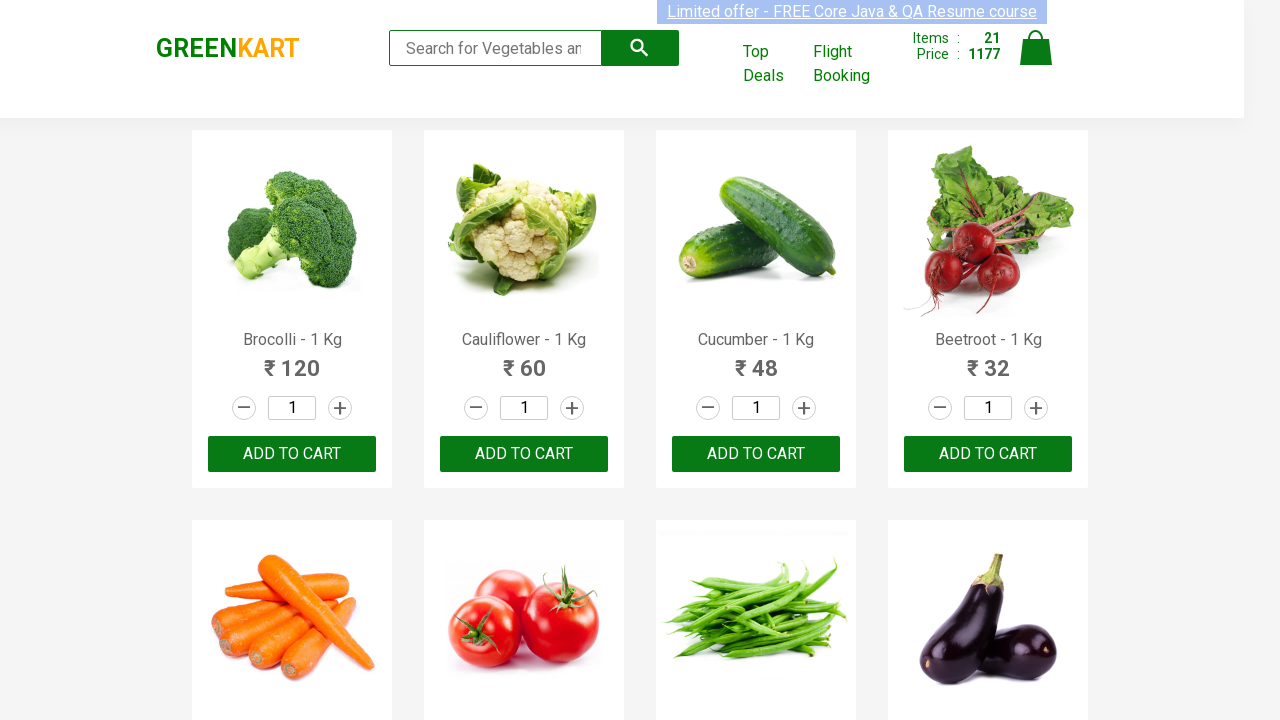

Located ADD TO CART button for product 22
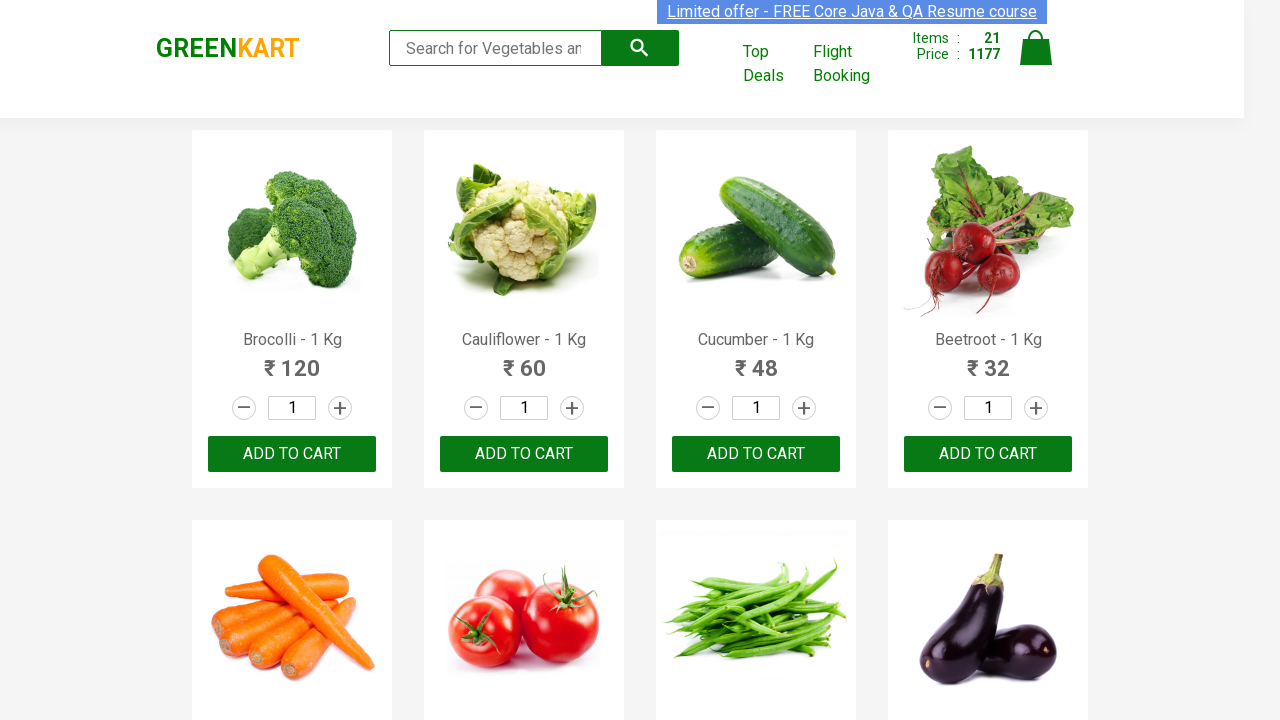

Clicked ADD TO CART button for product 22 at (524, 360) on .products .product >> nth=21 >> .product-action > button
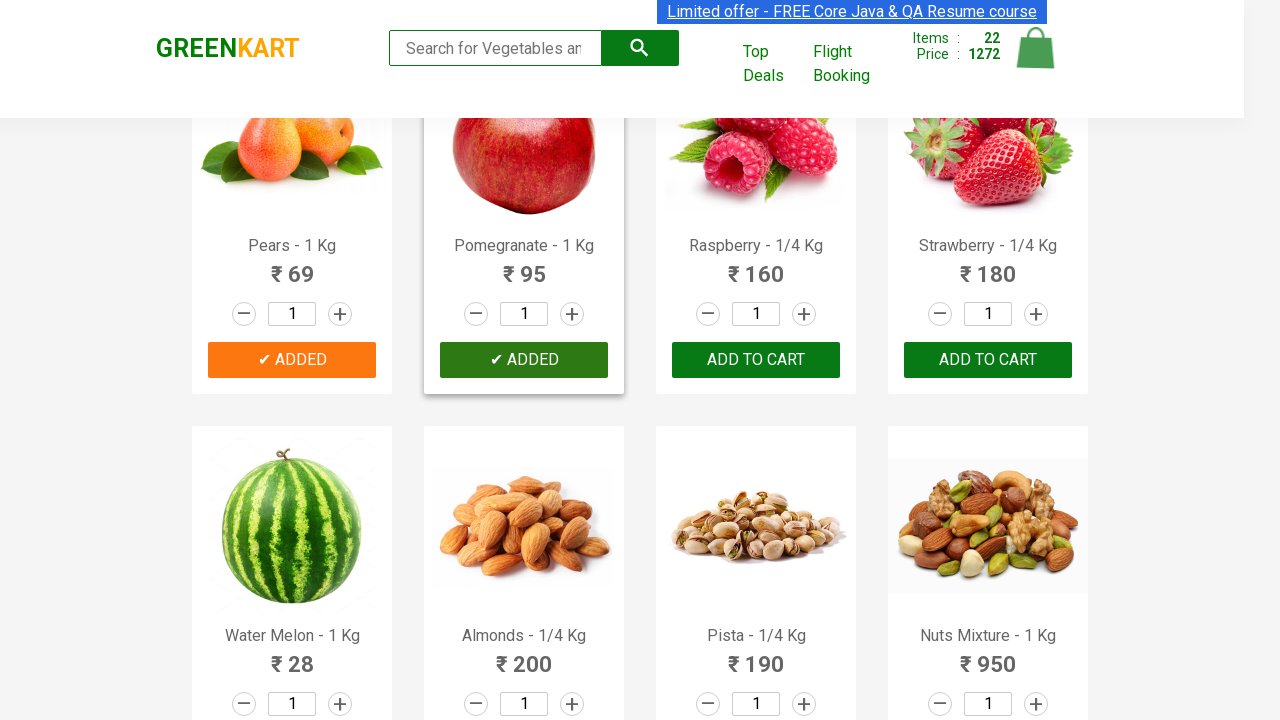

Product 22 successfully added to cart - button text changed to '✔ ADDED'
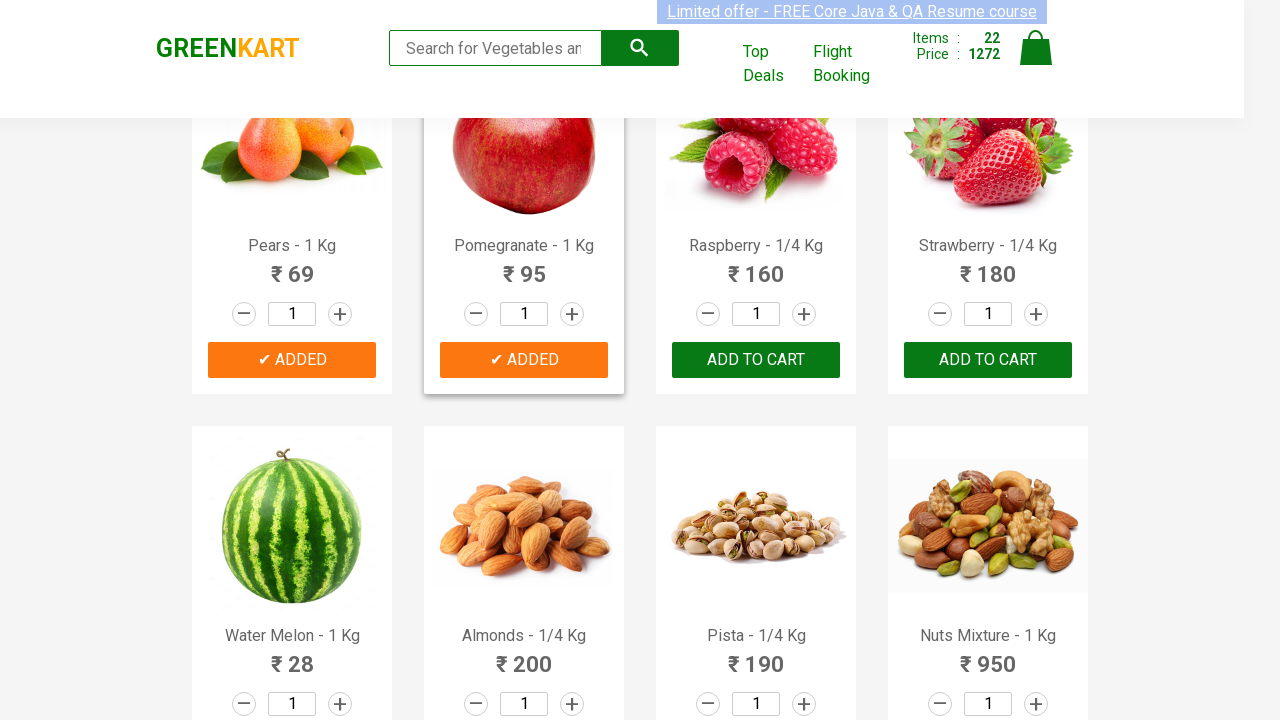

Clicked cart icon to open cart preview for product 23 at (1036, 59) on .cart-icon
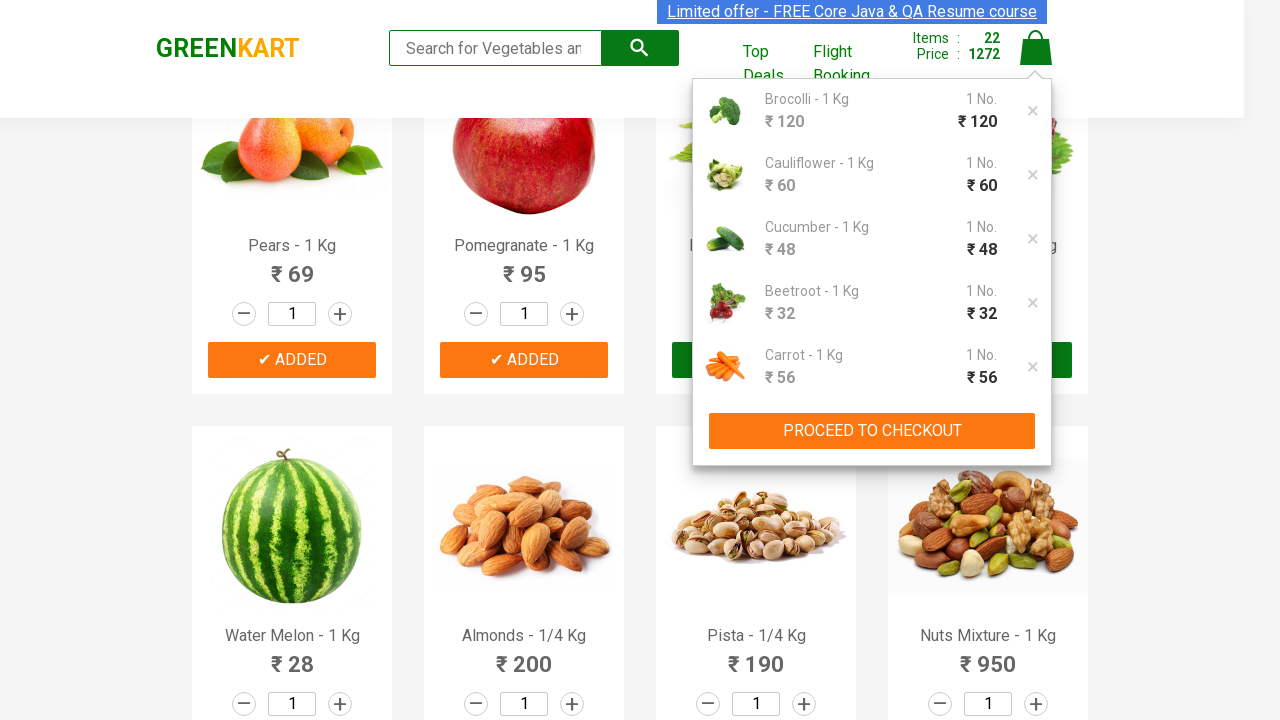

Cart preview opened successfully
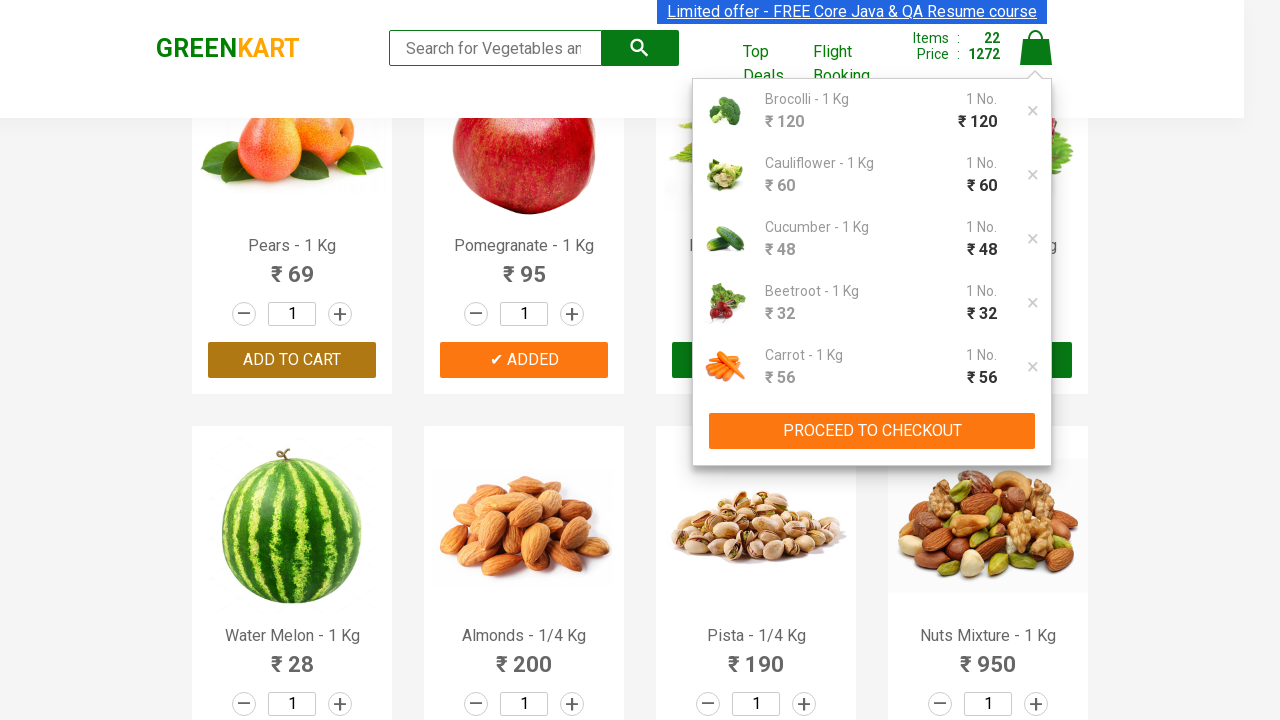

Clicked cart icon to close cart preview at (1036, 59) on .cart-icon
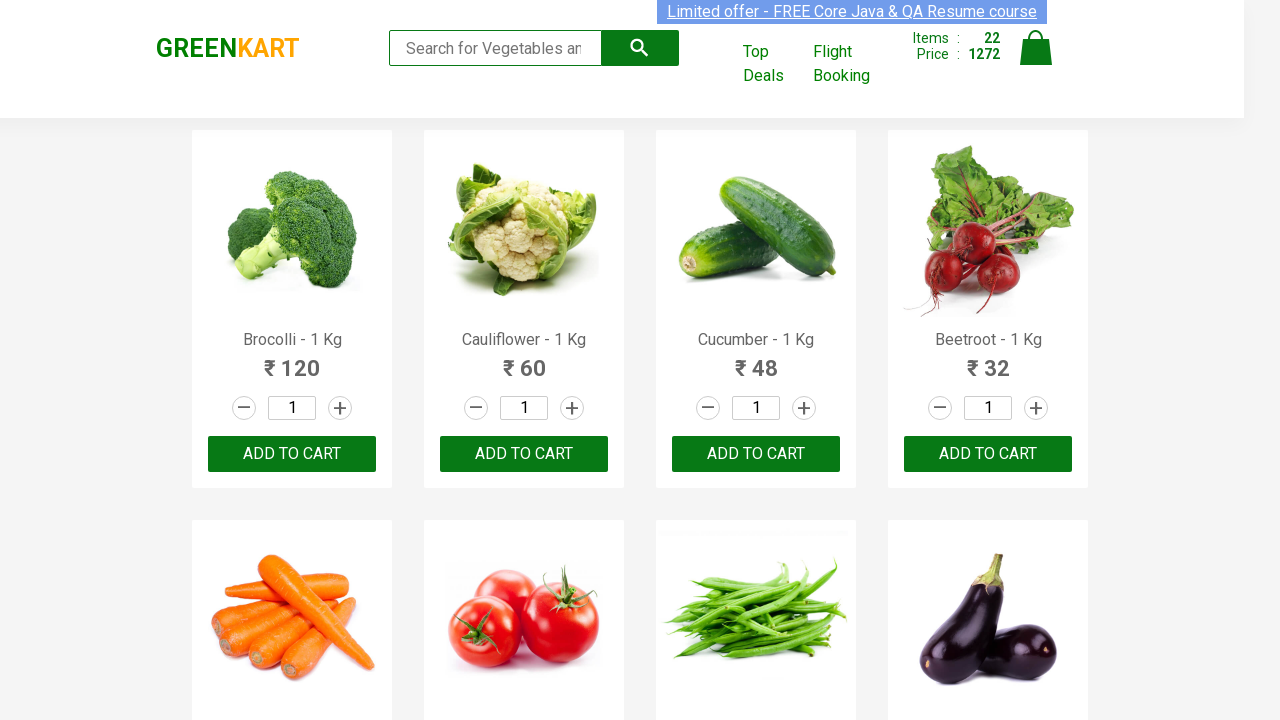

Cart preview closed successfully
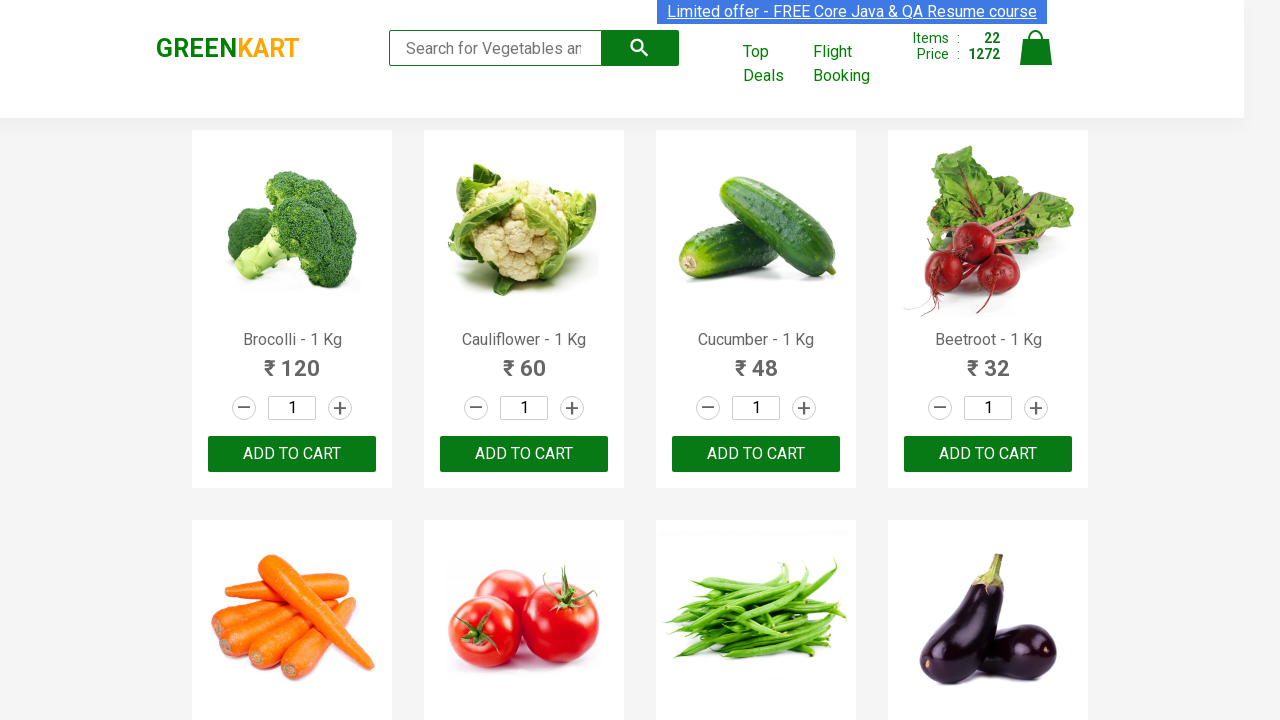

Located ADD TO CART button for product 23
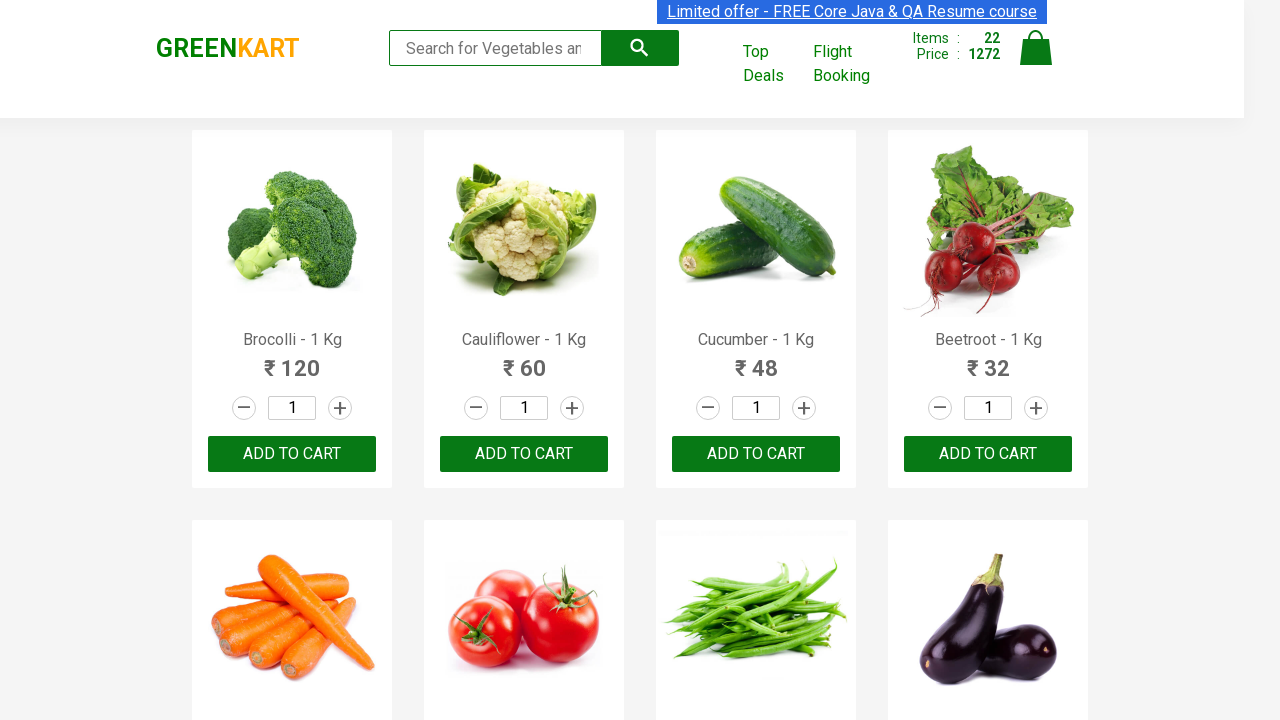

Clicked ADD TO CART button for product 23 at (756, 360) on .products .product >> nth=22 >> .product-action > button
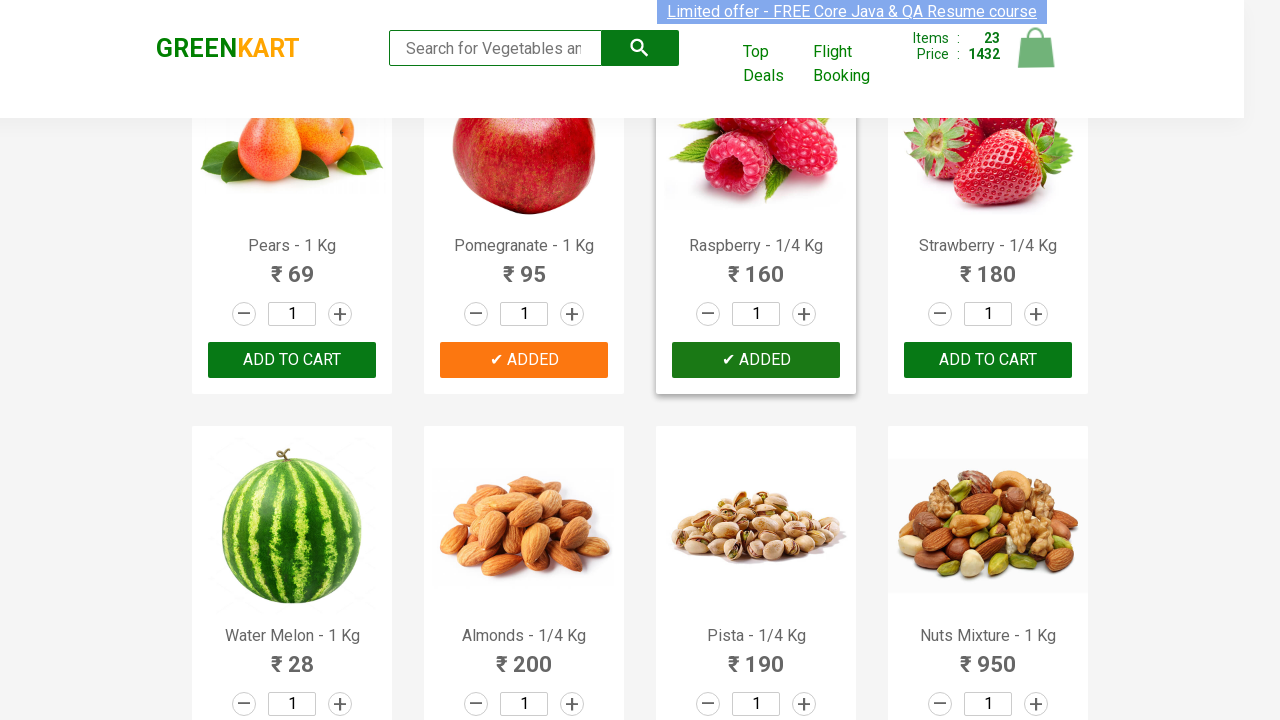

Product 23 successfully added to cart - button text changed to '✔ ADDED'
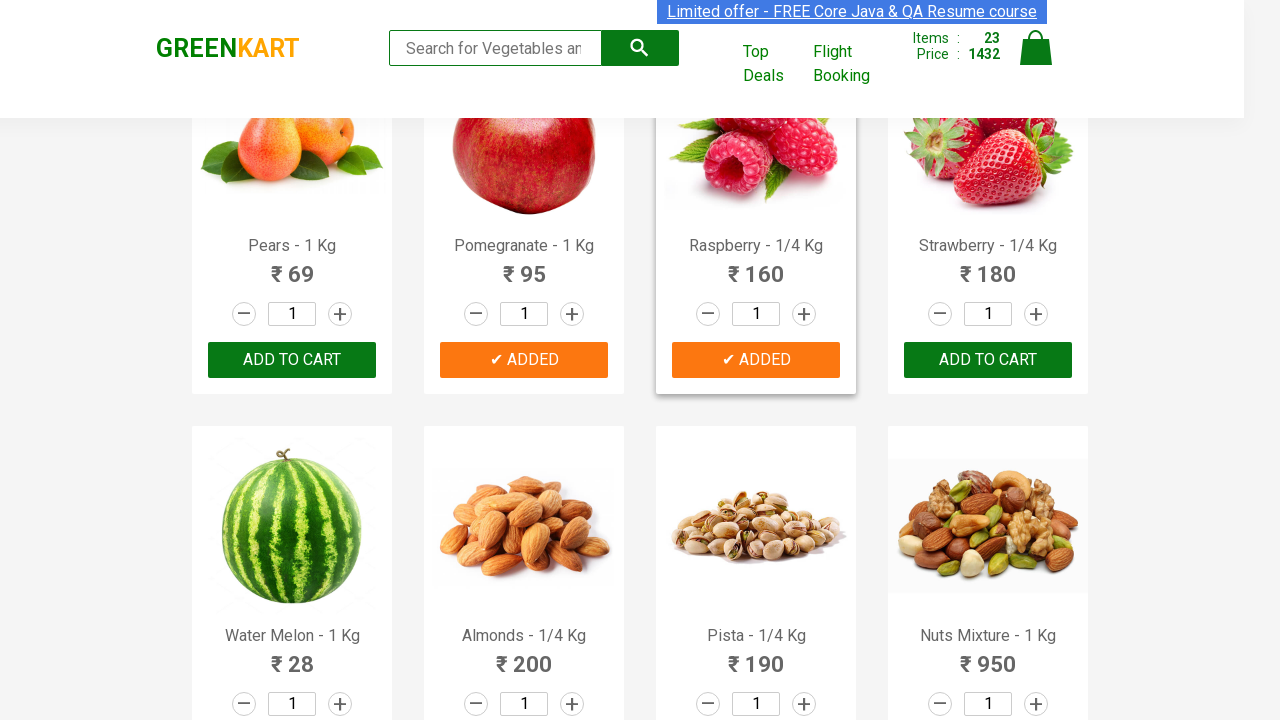

Clicked cart icon to open cart preview for product 24 at (1036, 59) on .cart-icon
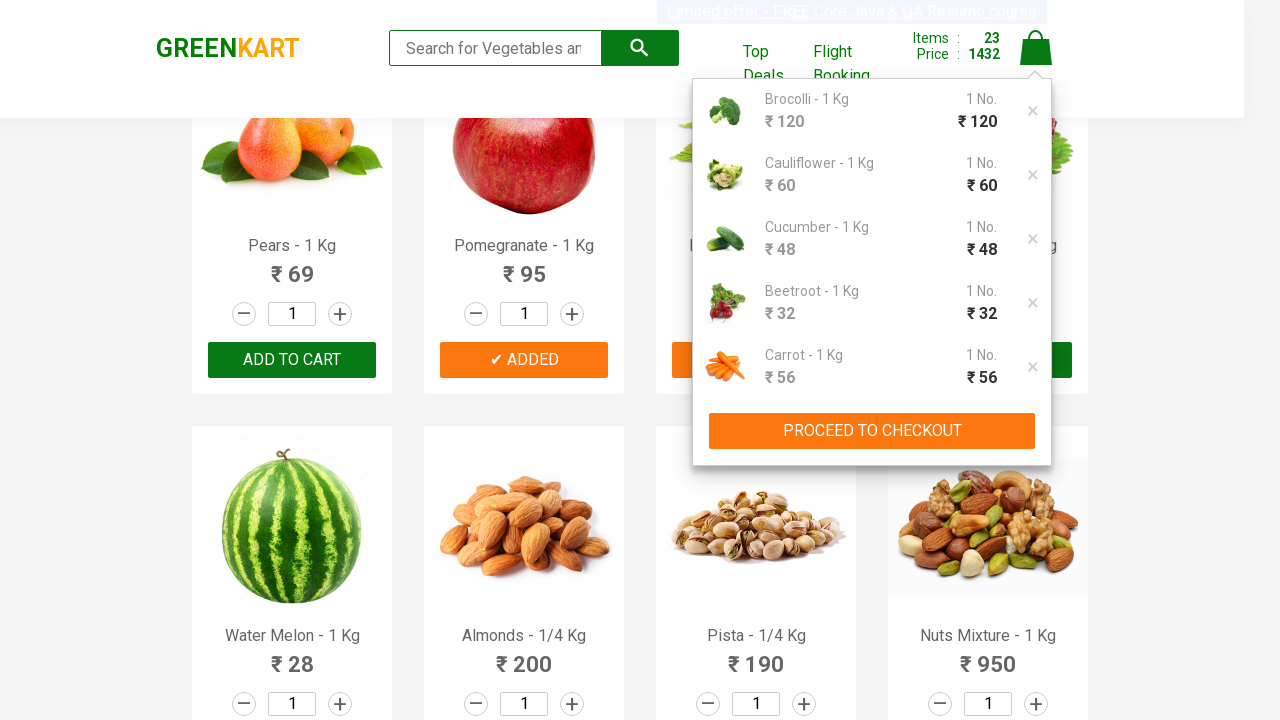

Cart preview opened successfully
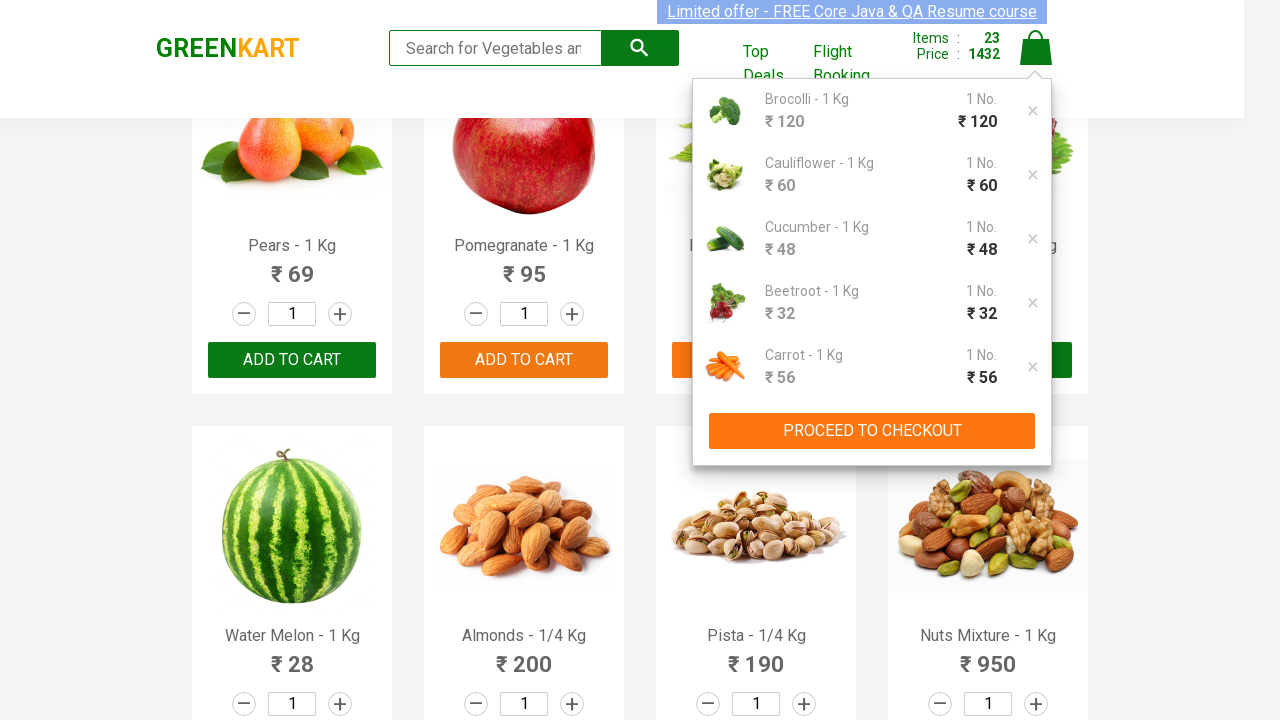

Clicked cart icon to close cart preview at (1036, 59) on .cart-icon
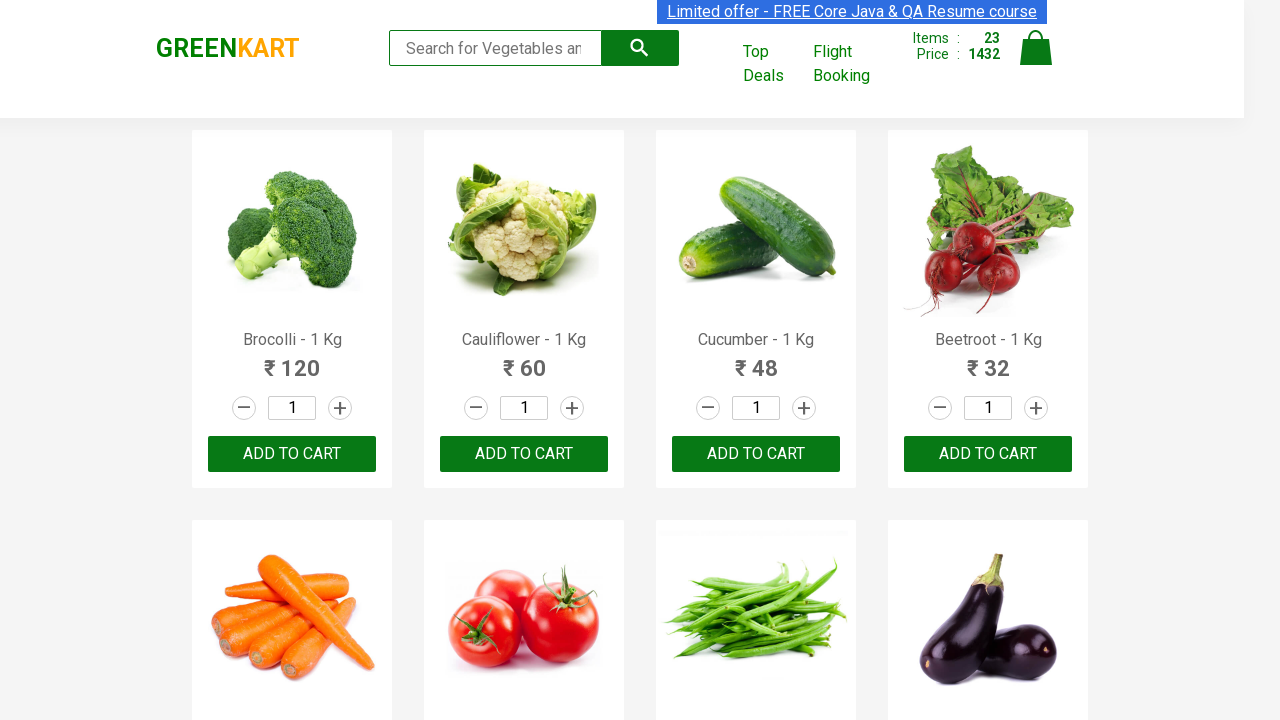

Cart preview closed successfully
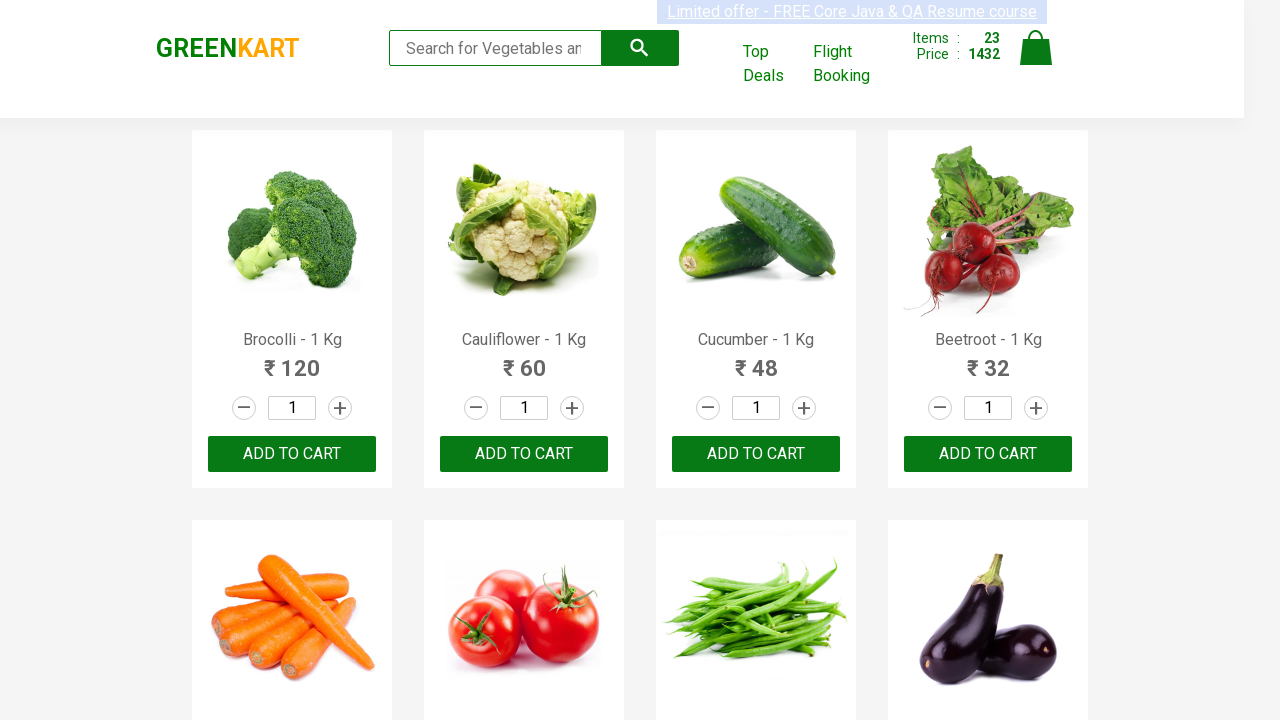

Located ADD TO CART button for product 24
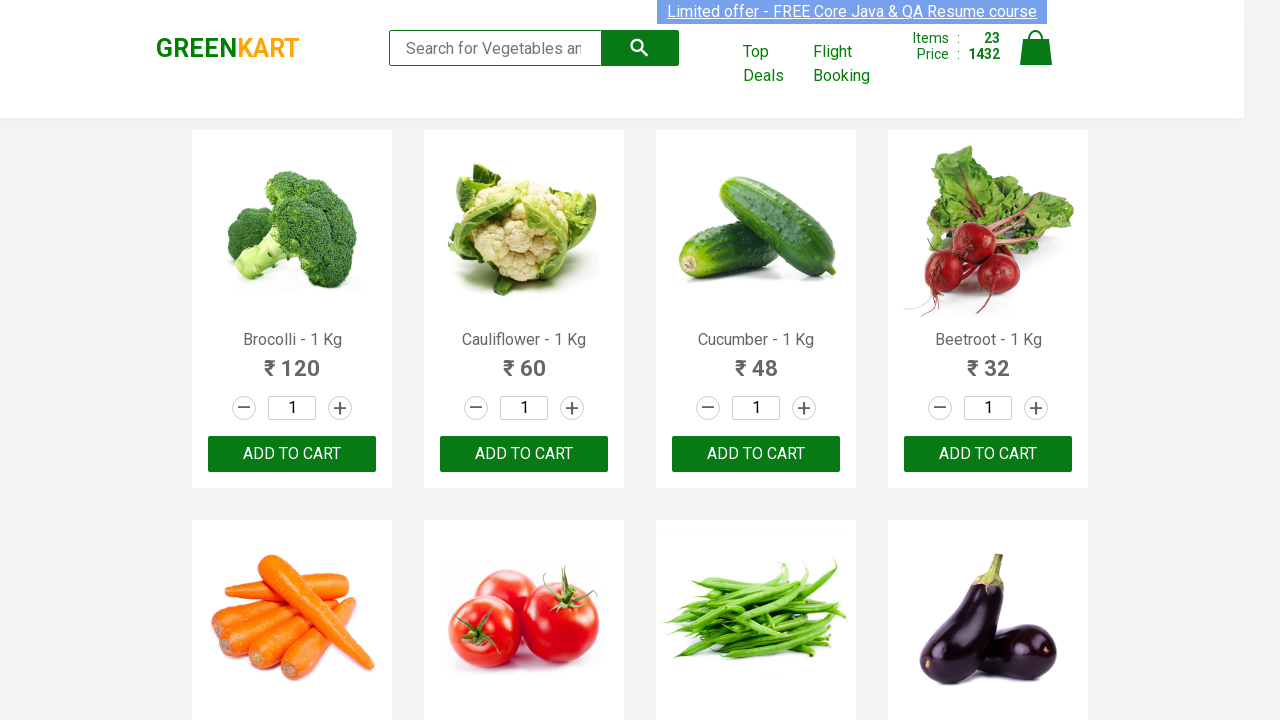

Clicked ADD TO CART button for product 24 at (988, 360) on .products .product >> nth=23 >> .product-action > button
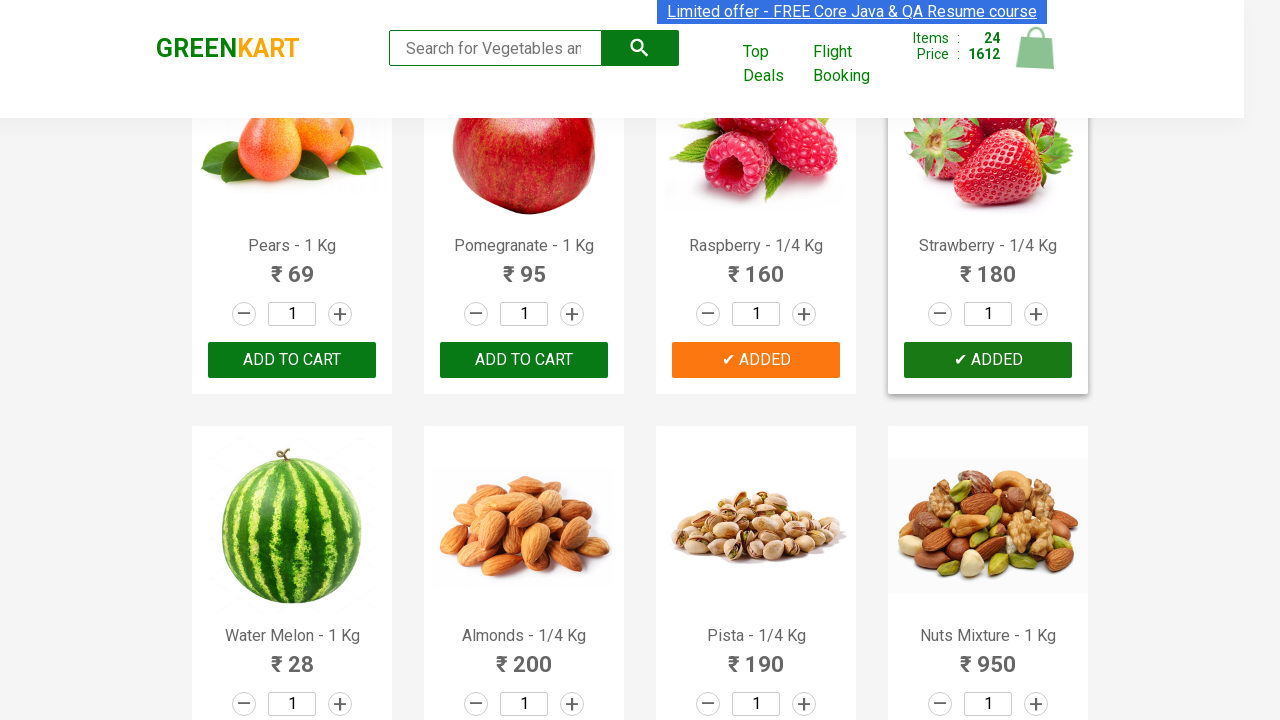

Product 24 successfully added to cart - button text changed to '✔ ADDED'
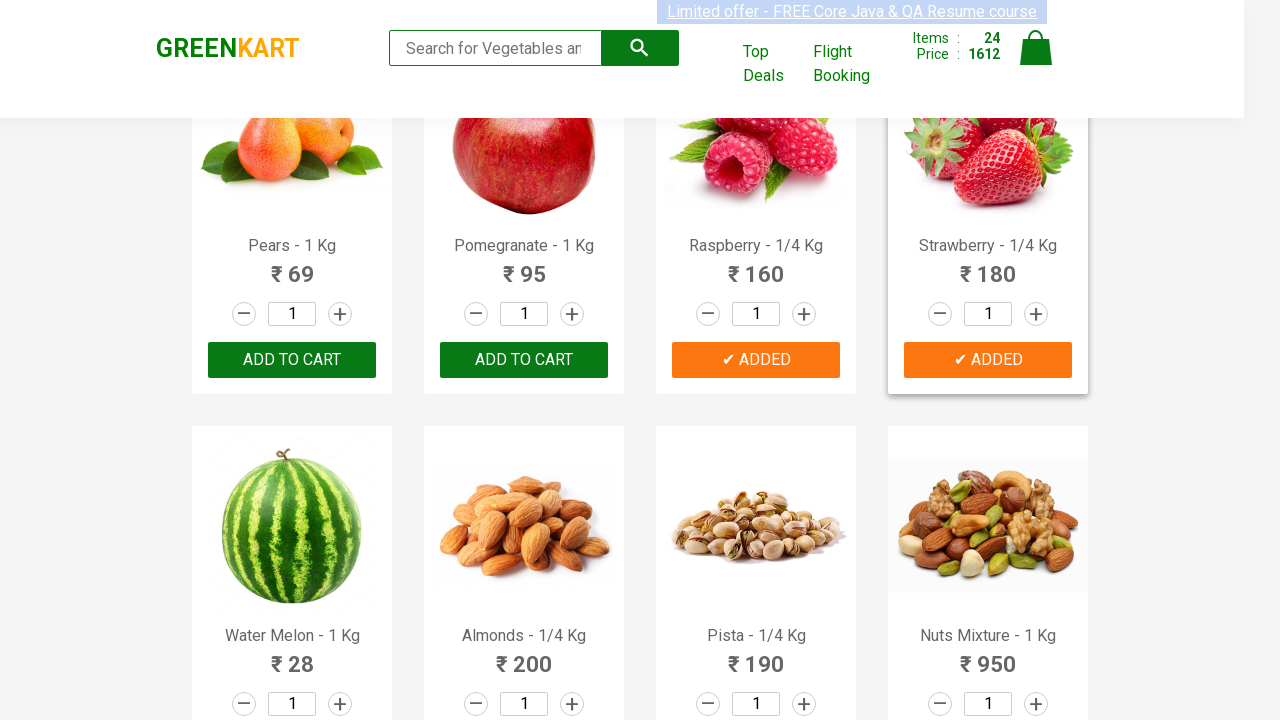

Clicked cart icon to open cart preview for product 25 at (1036, 59) on .cart-icon
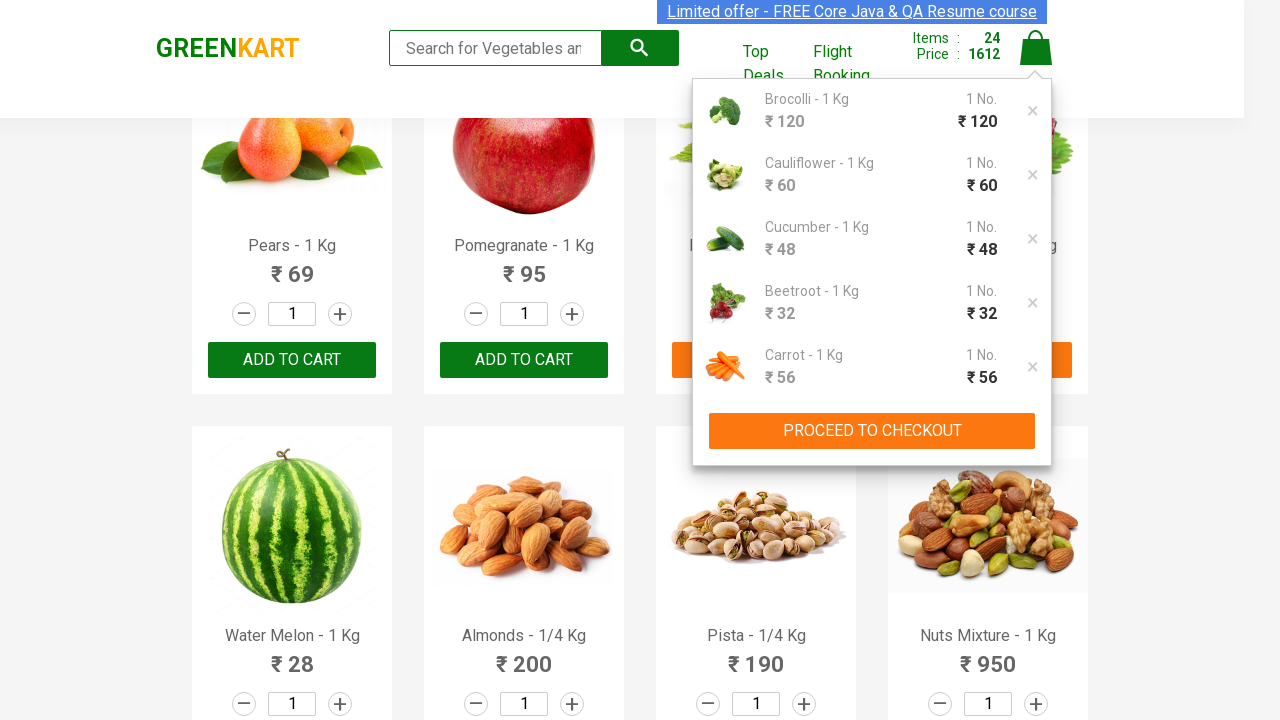

Cart preview opened successfully
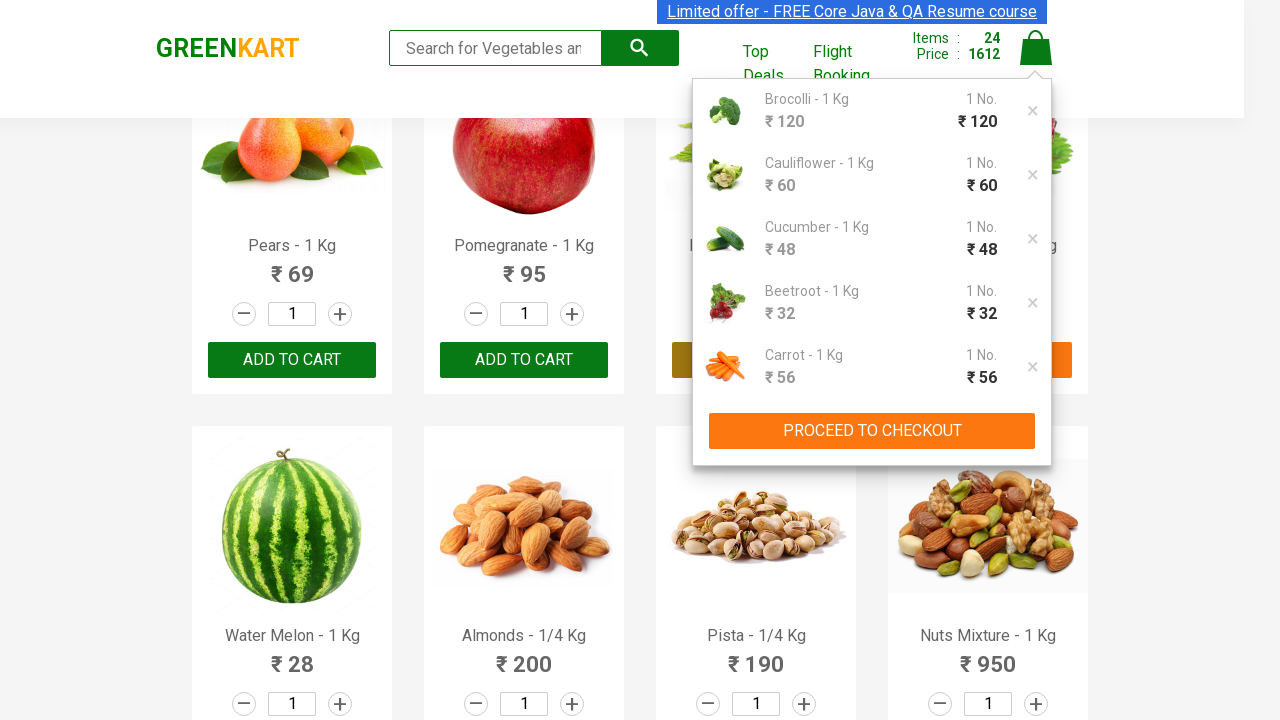

Clicked cart icon to close cart preview at (1036, 59) on .cart-icon
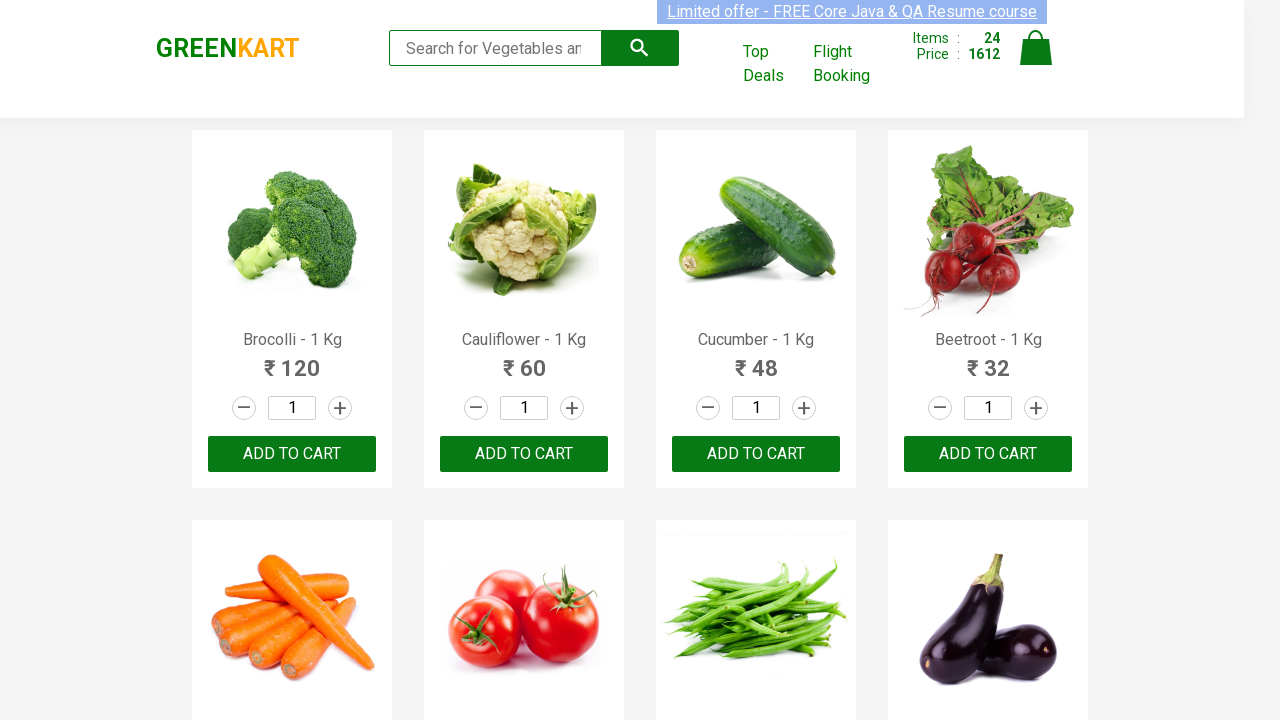

Cart preview closed successfully
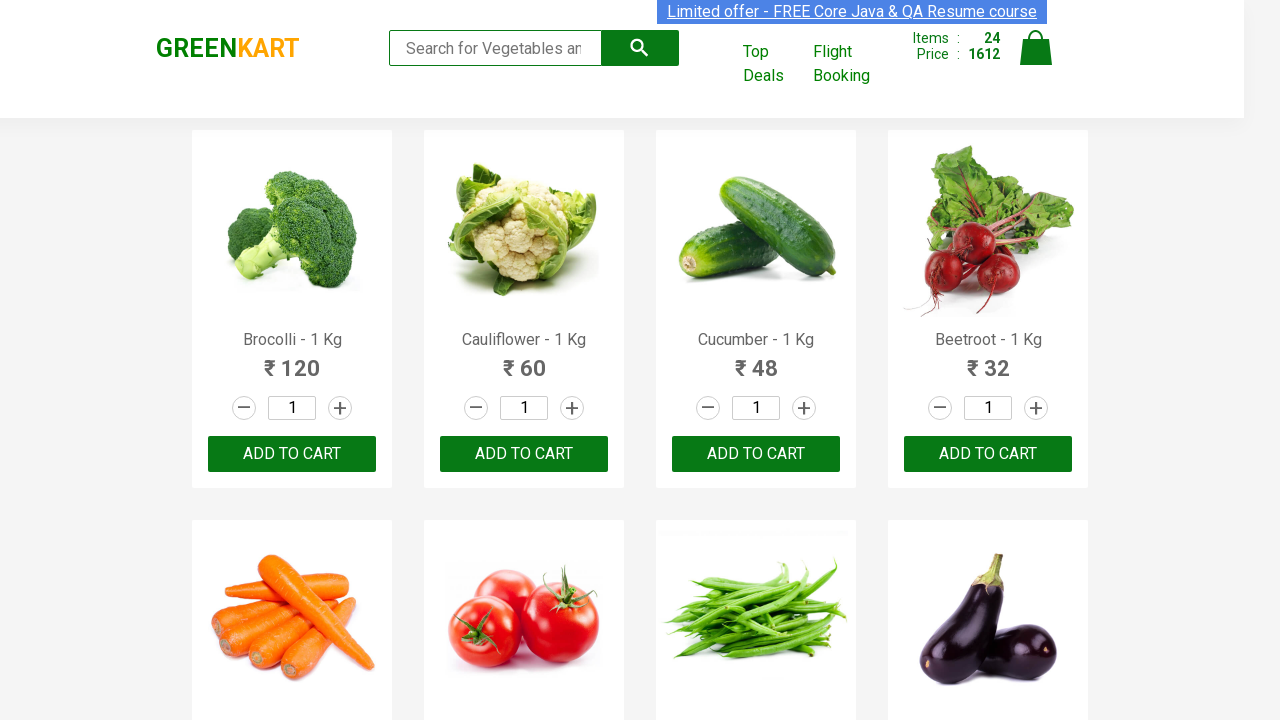

Located ADD TO CART button for product 25
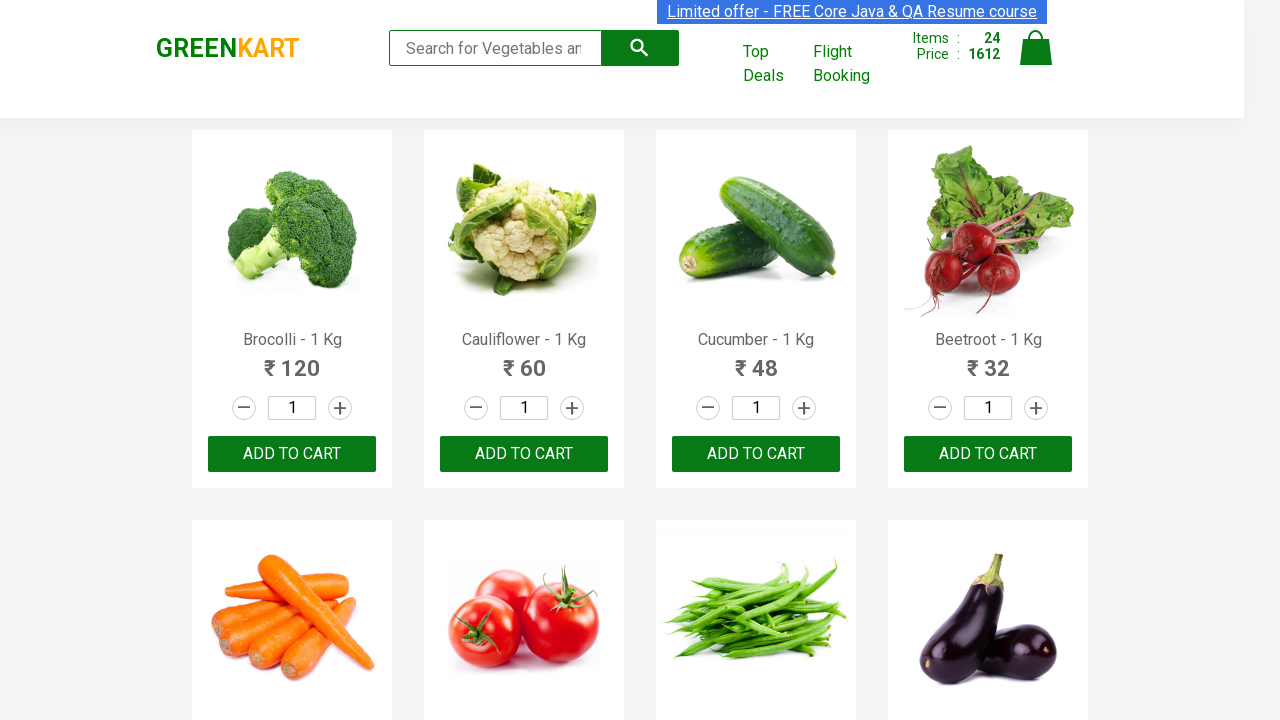

Clicked ADD TO CART button for product 25 at (292, 360) on .products .product >> nth=24 >> .product-action > button
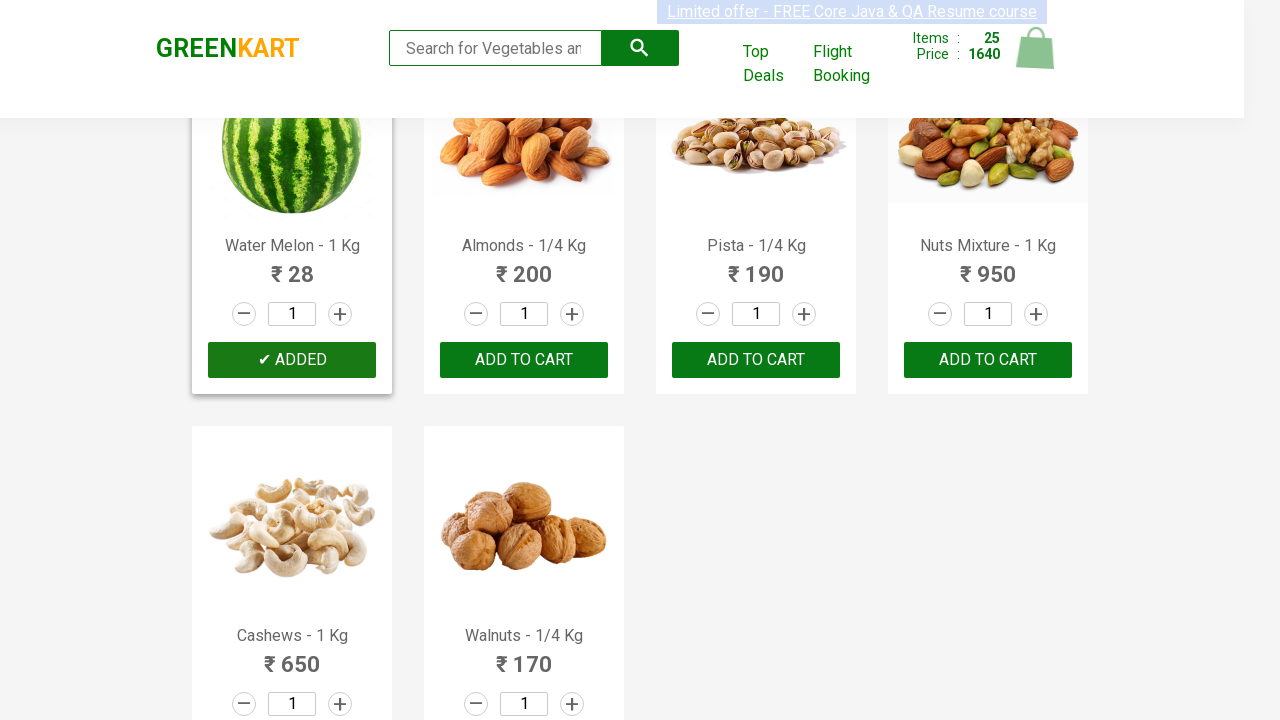

Product 25 successfully added to cart - button text changed to '✔ ADDED'
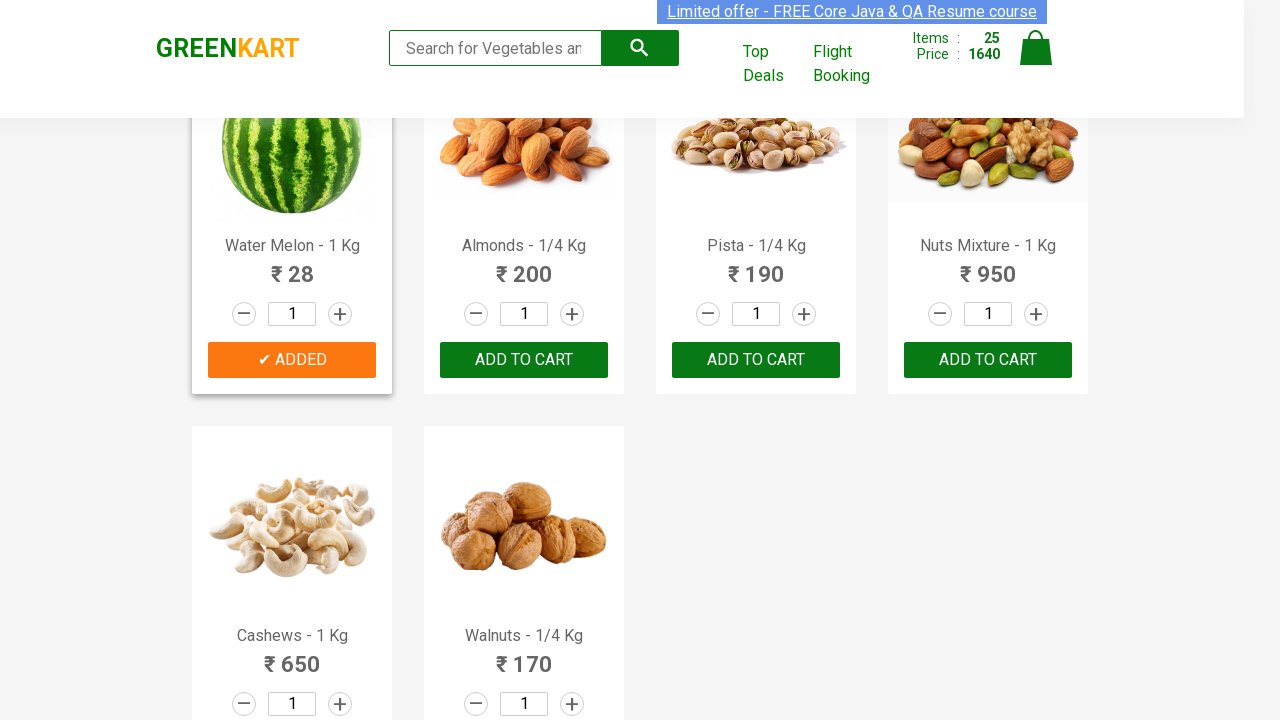

Clicked cart icon to open cart preview for product 26 at (1036, 59) on .cart-icon
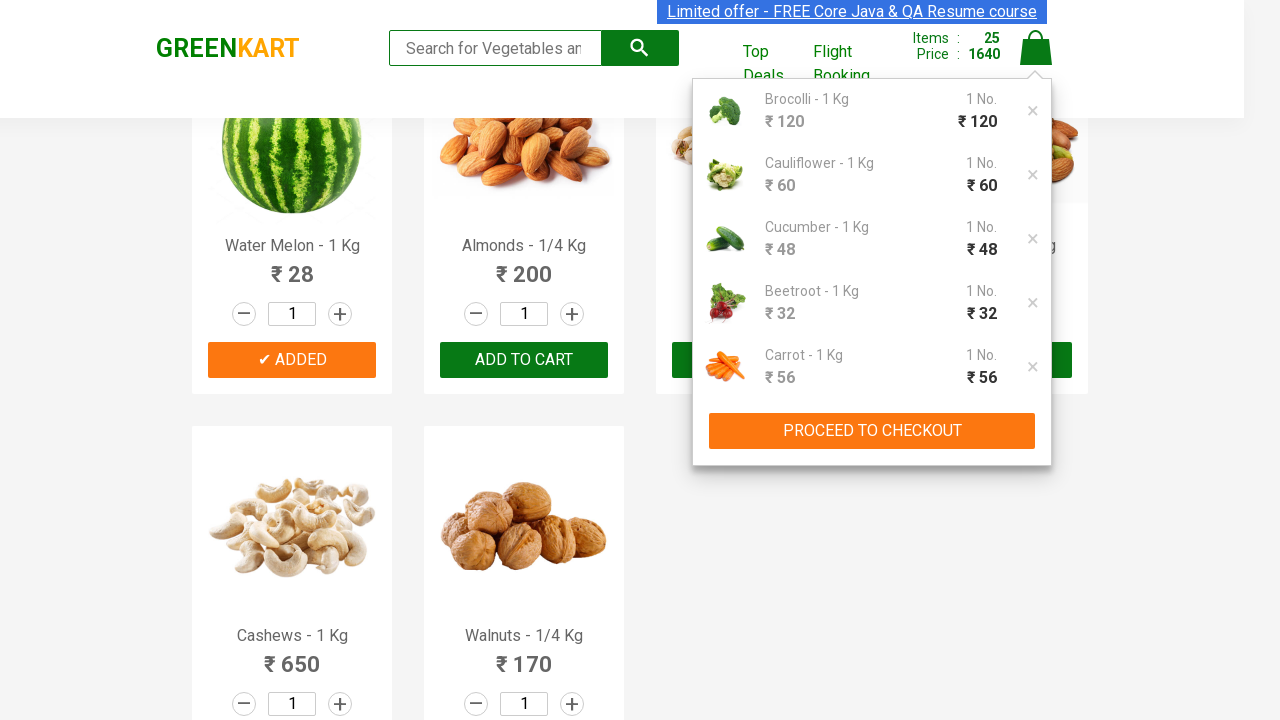

Cart preview opened successfully
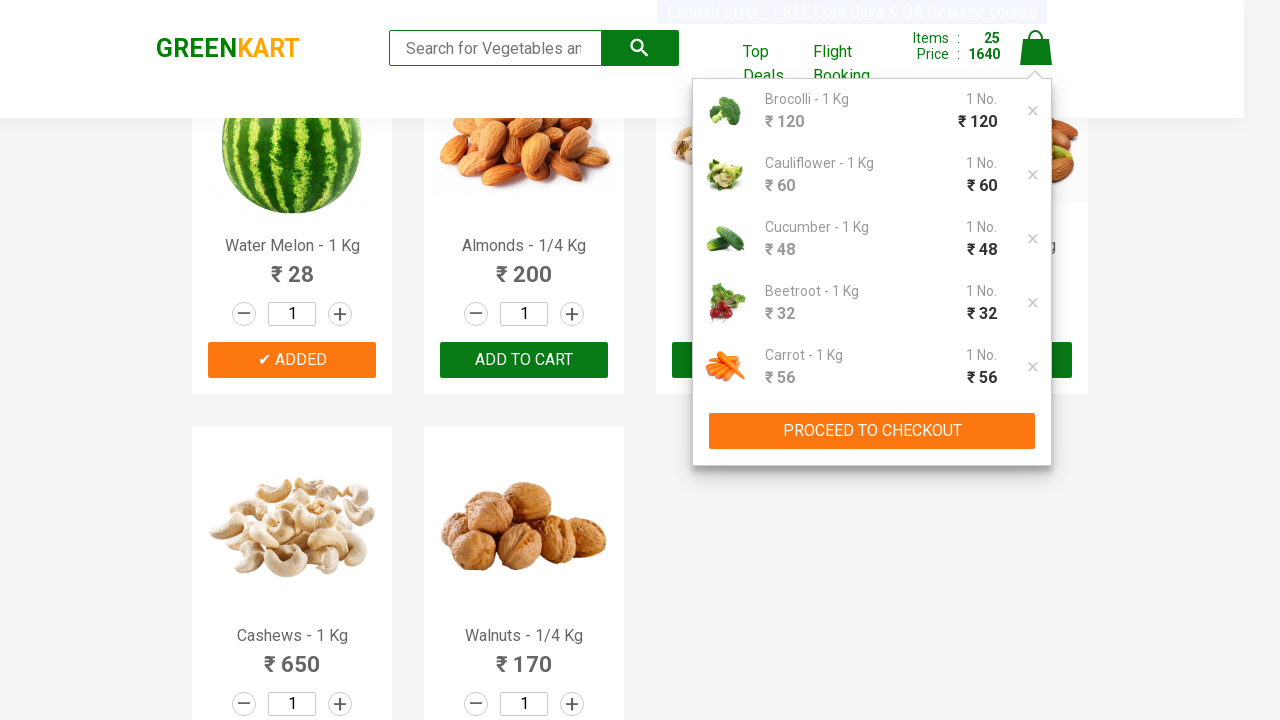

Clicked cart icon to close cart preview at (1036, 59) on .cart-icon
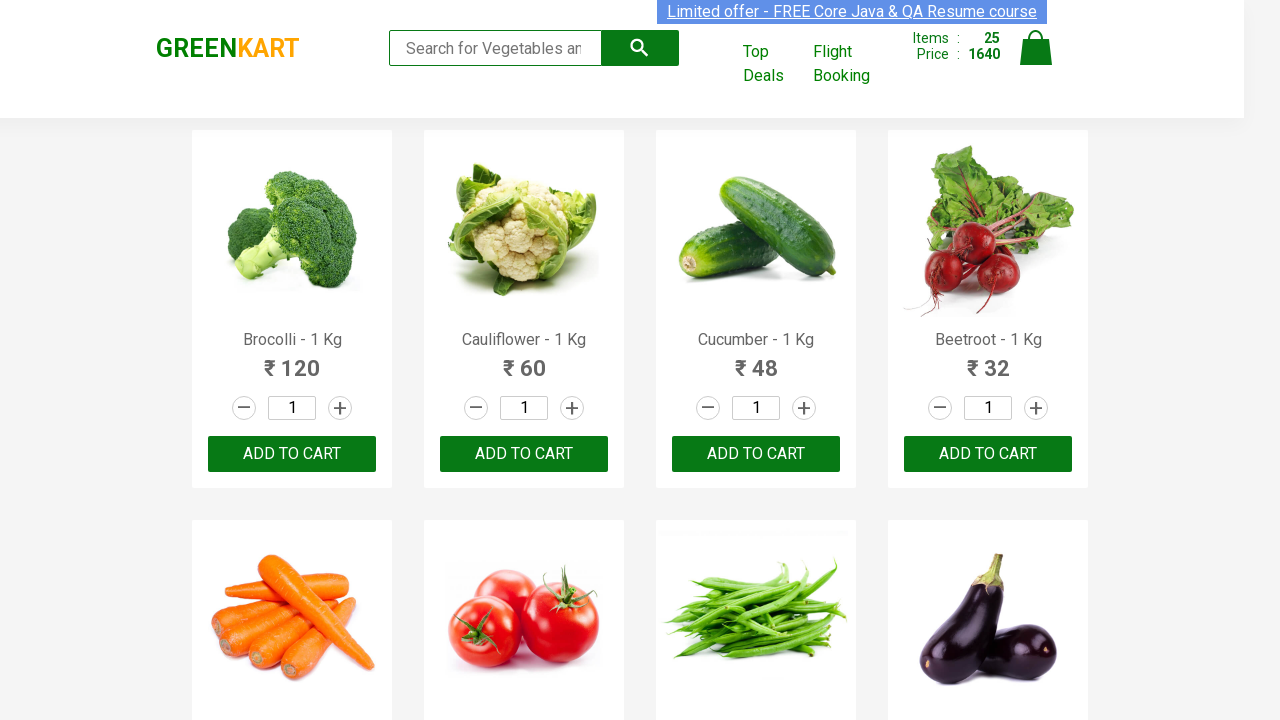

Cart preview closed successfully
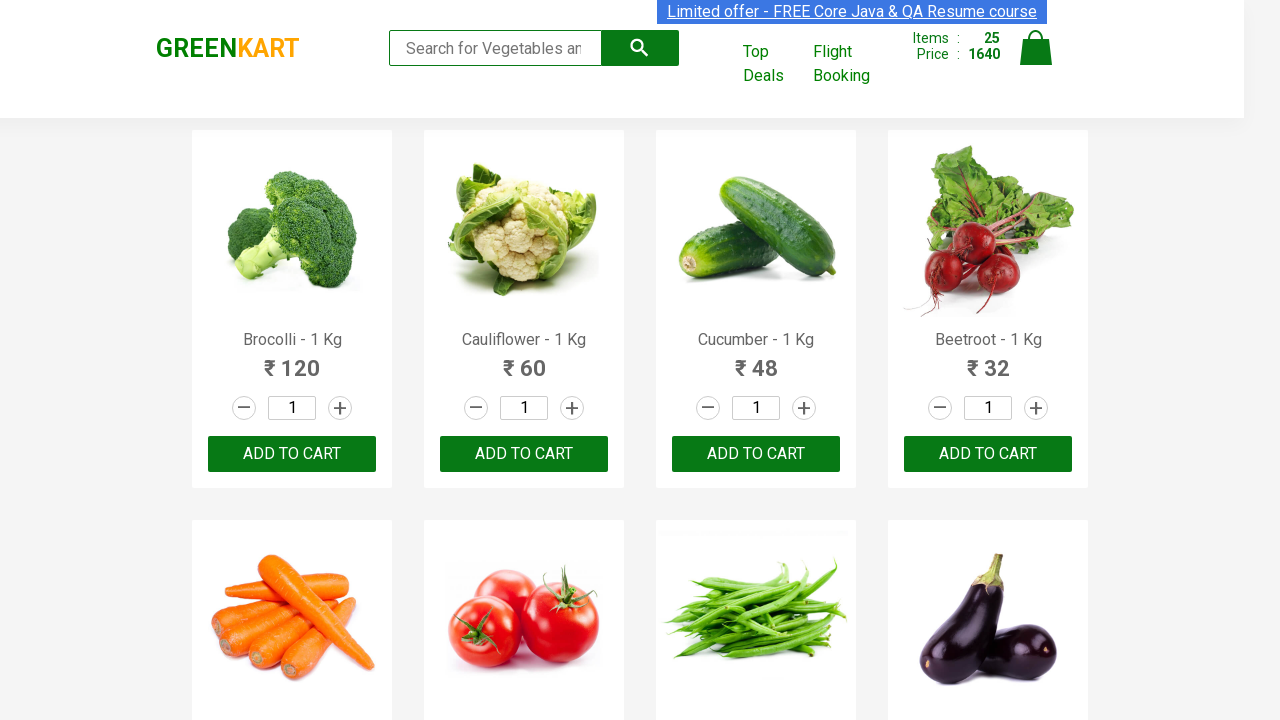

Located ADD TO CART button for product 26
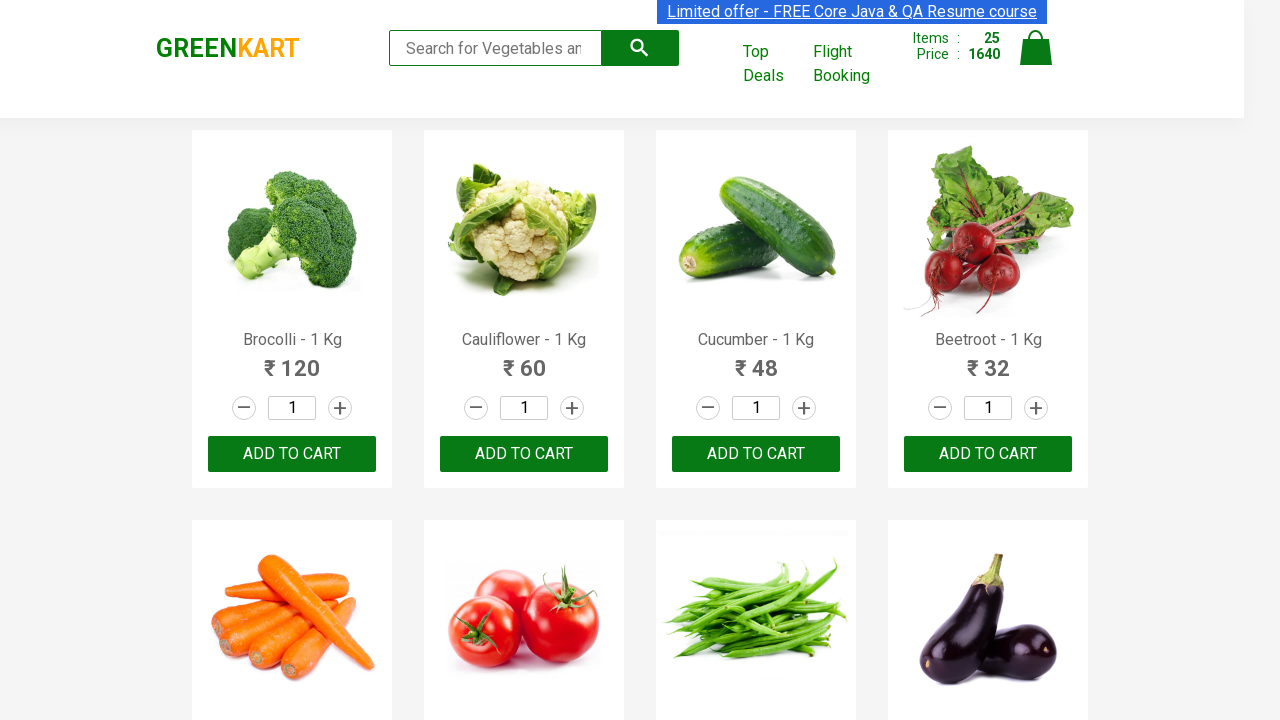

Clicked ADD TO CART button for product 26 at (524, 360) on .products .product >> nth=25 >> .product-action > button
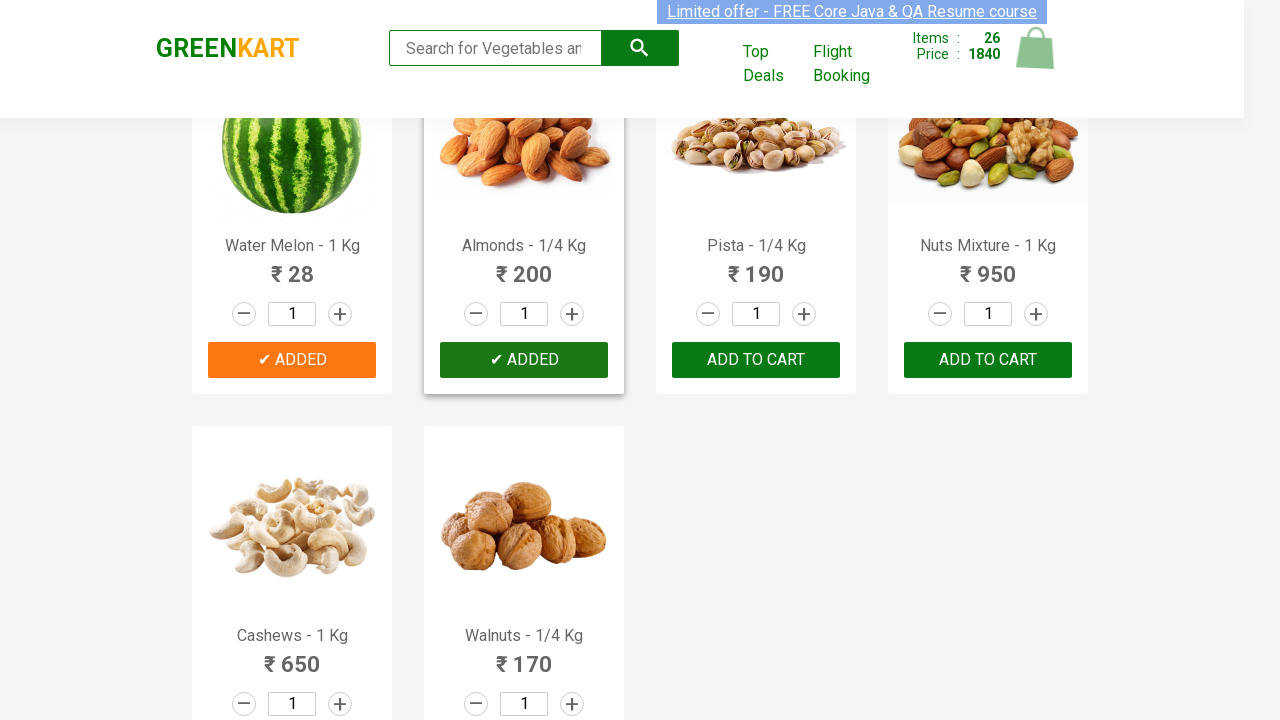

Product 26 successfully added to cart - button text changed to '✔ ADDED'
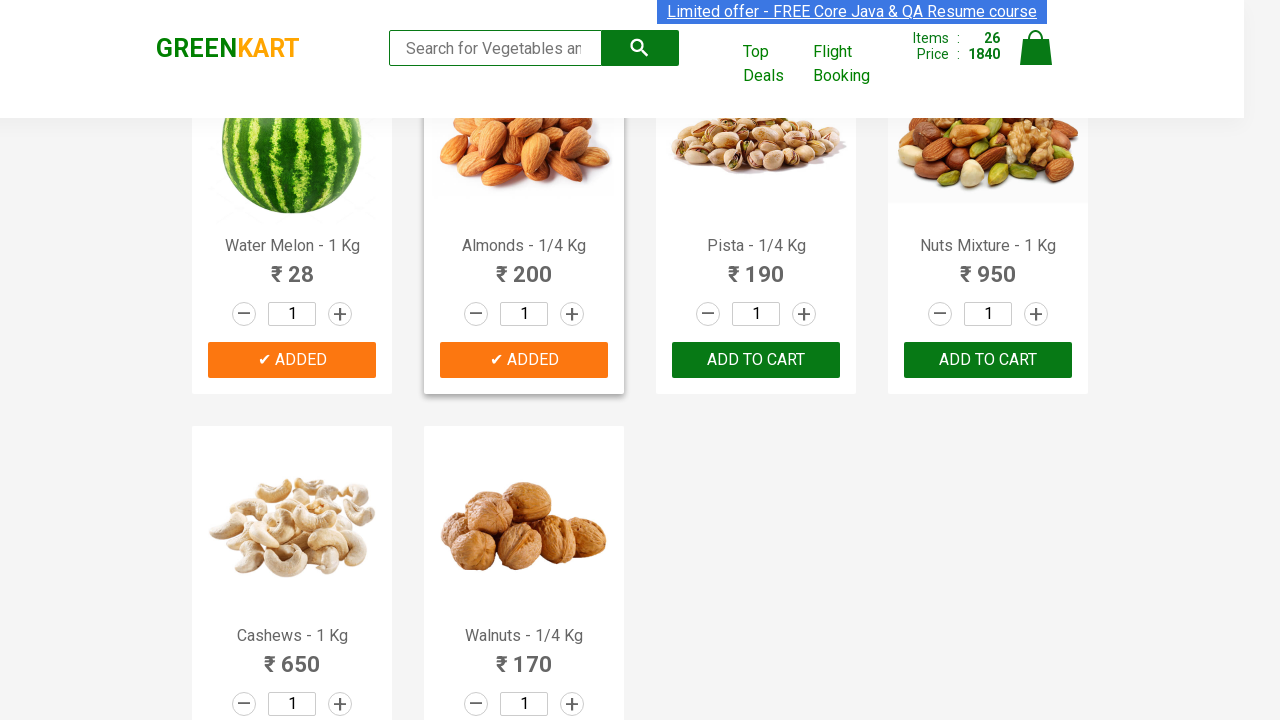

Clicked cart icon to open cart preview for product 27 at (1036, 59) on .cart-icon
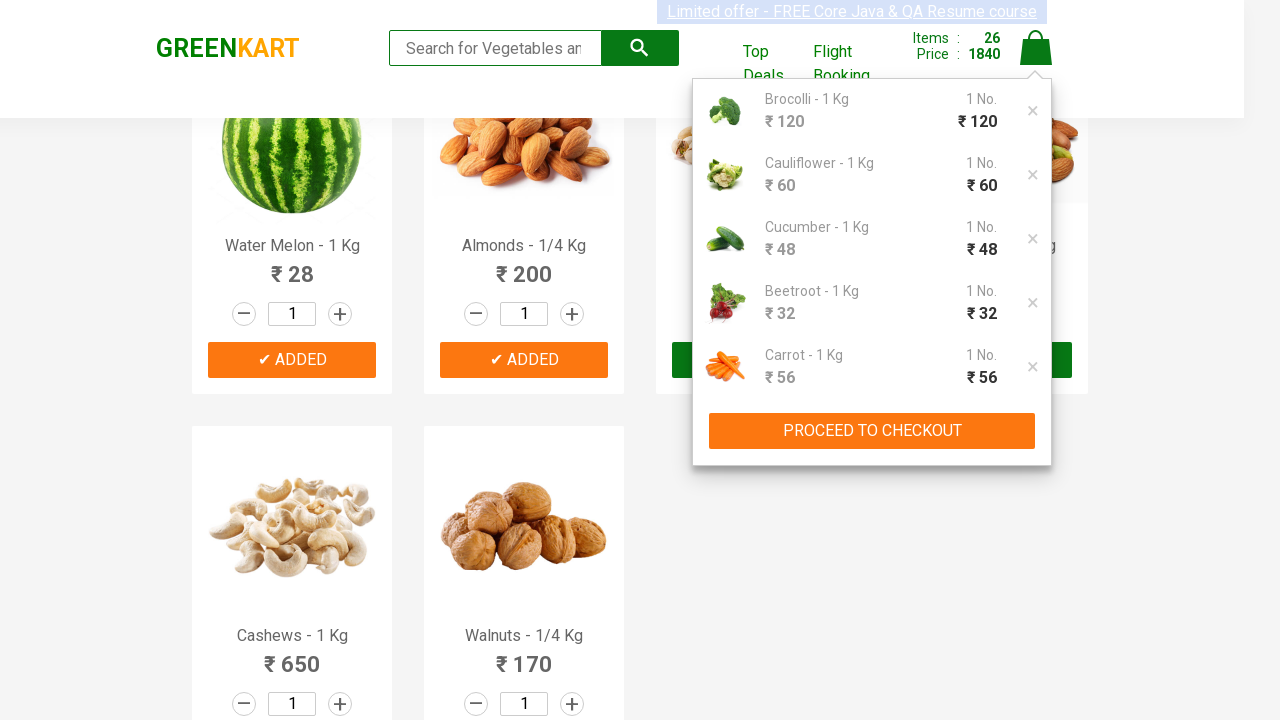

Cart preview opened successfully
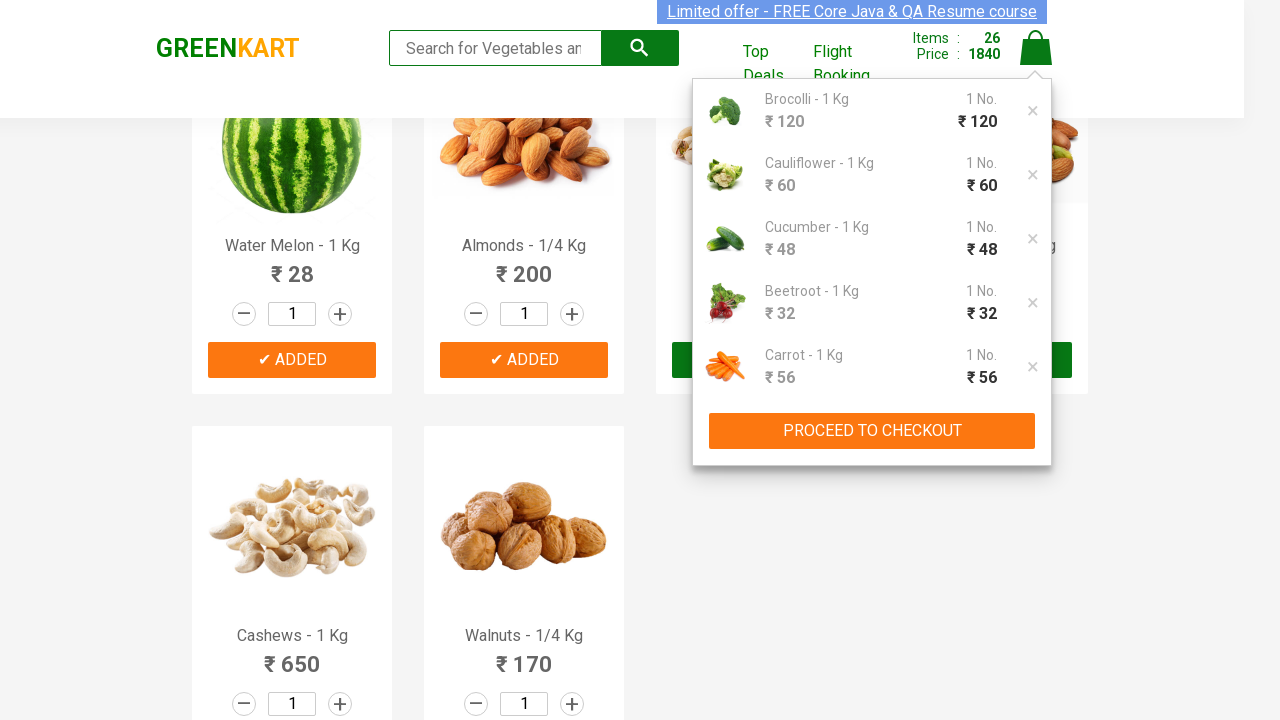

Clicked cart icon to close cart preview at (1036, 59) on .cart-icon
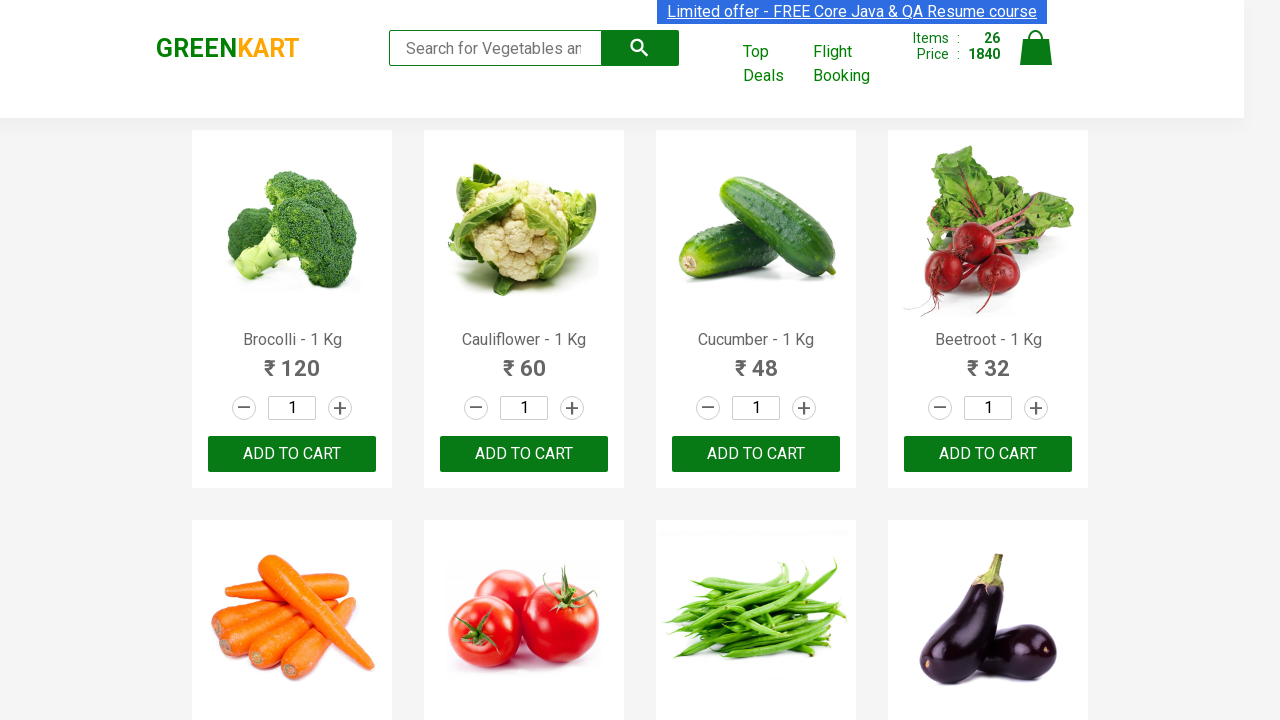

Cart preview closed successfully
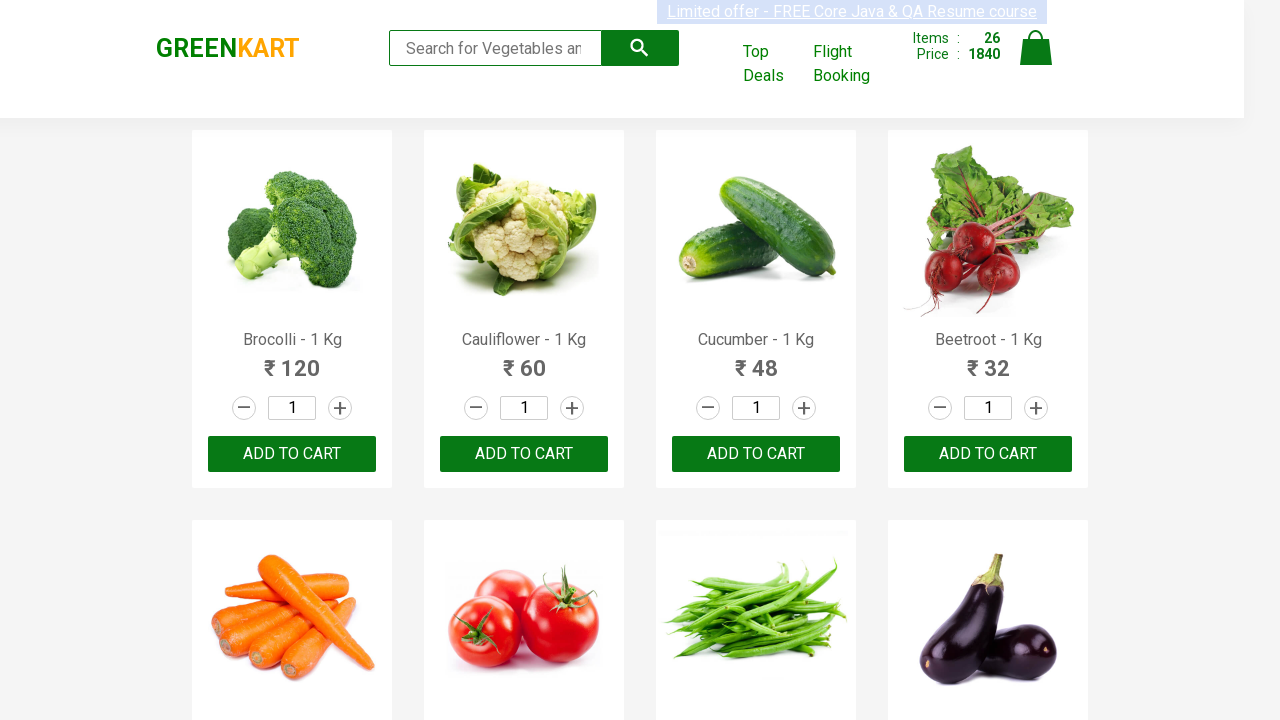

Located ADD TO CART button for product 27
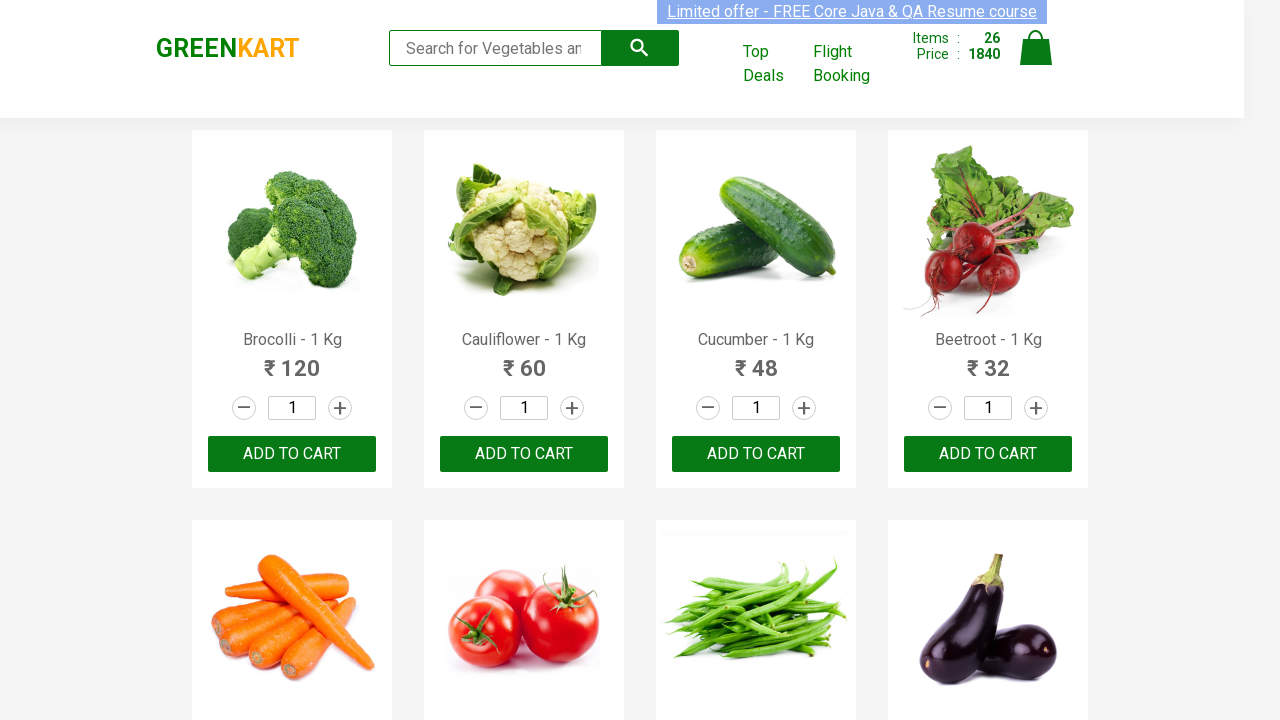

Clicked ADD TO CART button for product 27 at (756, 360) on .products .product >> nth=26 >> .product-action > button
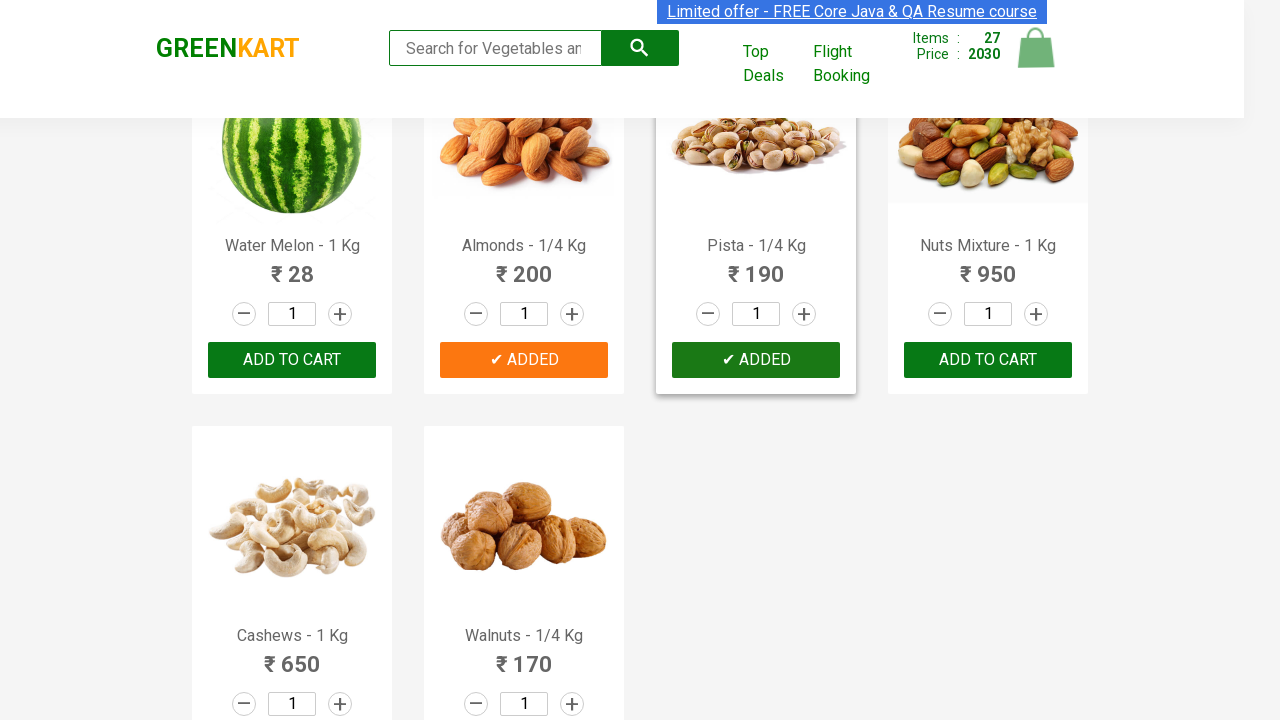

Product 27 successfully added to cart - button text changed to '✔ ADDED'
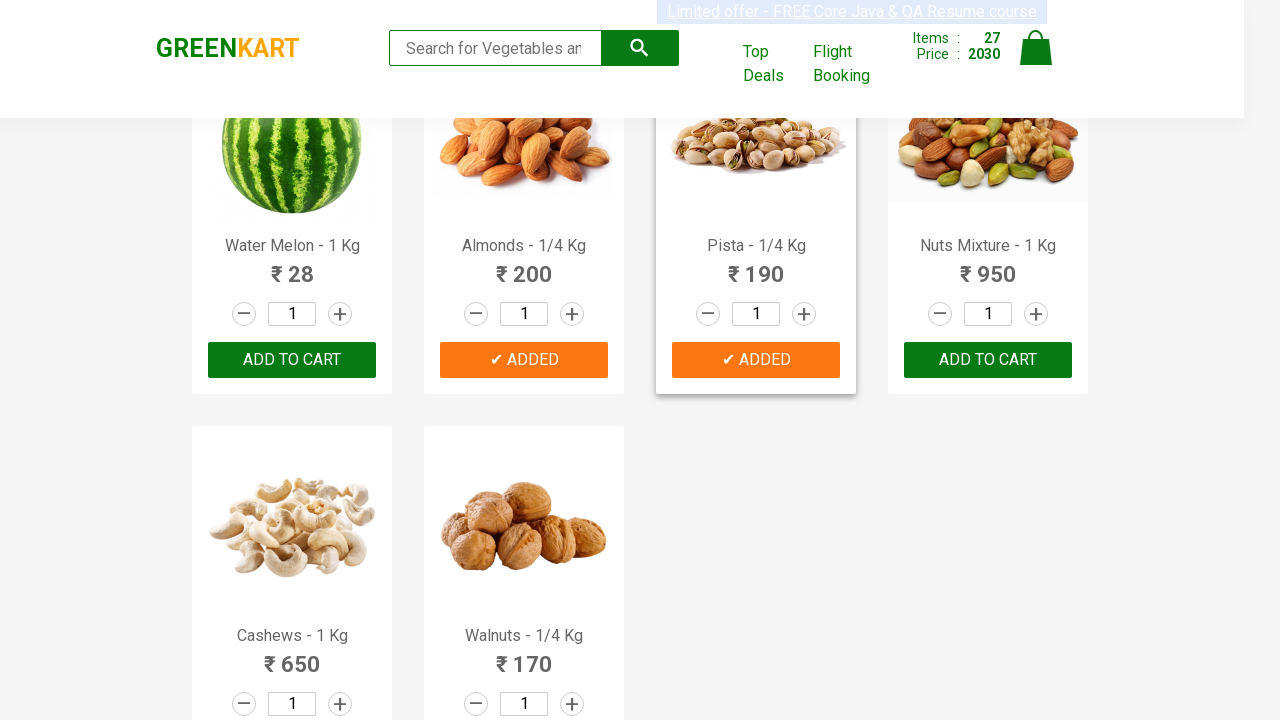

Clicked cart icon to open cart preview for product 28 at (1036, 59) on .cart-icon
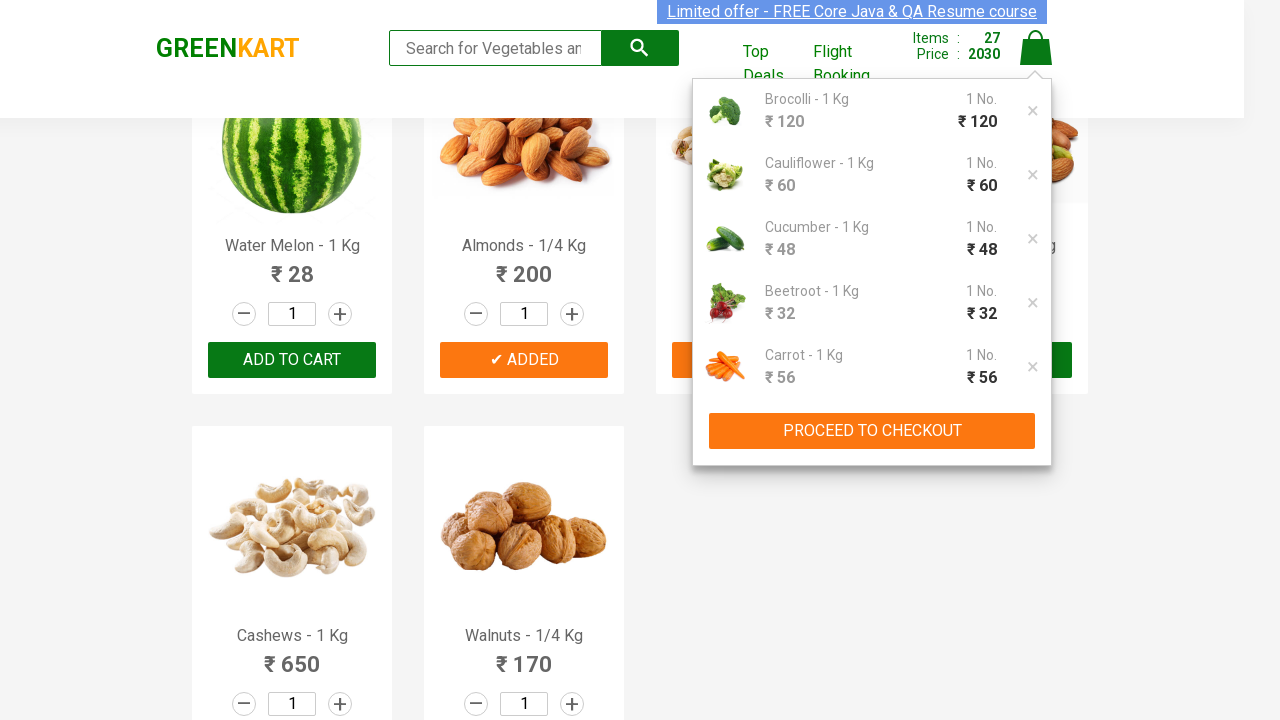

Cart preview opened successfully
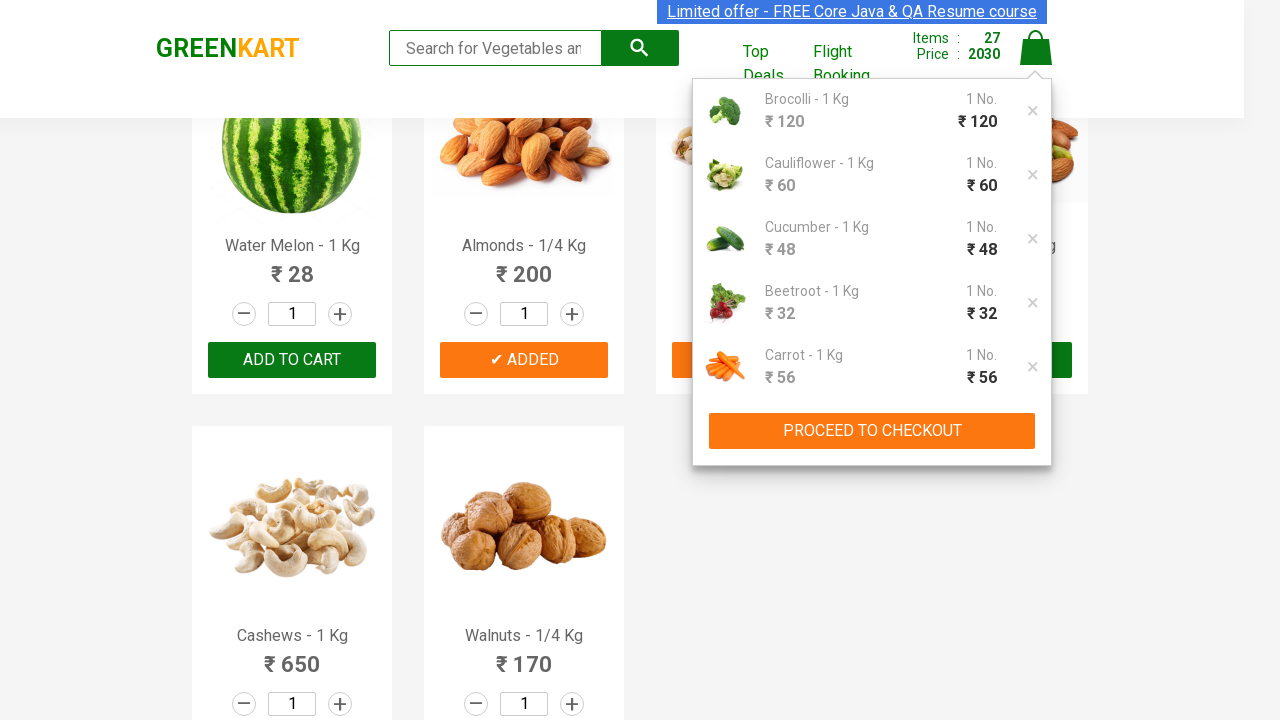

Clicked cart icon to close cart preview at (1036, 59) on .cart-icon
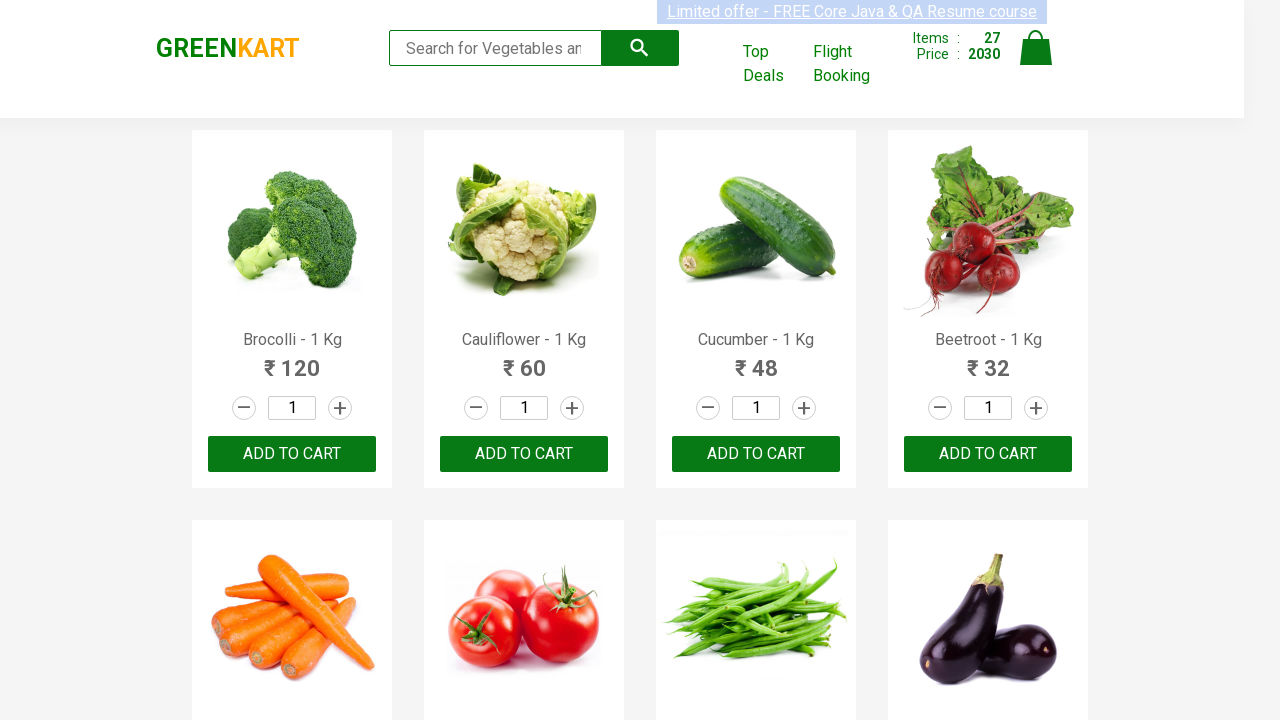

Cart preview closed successfully
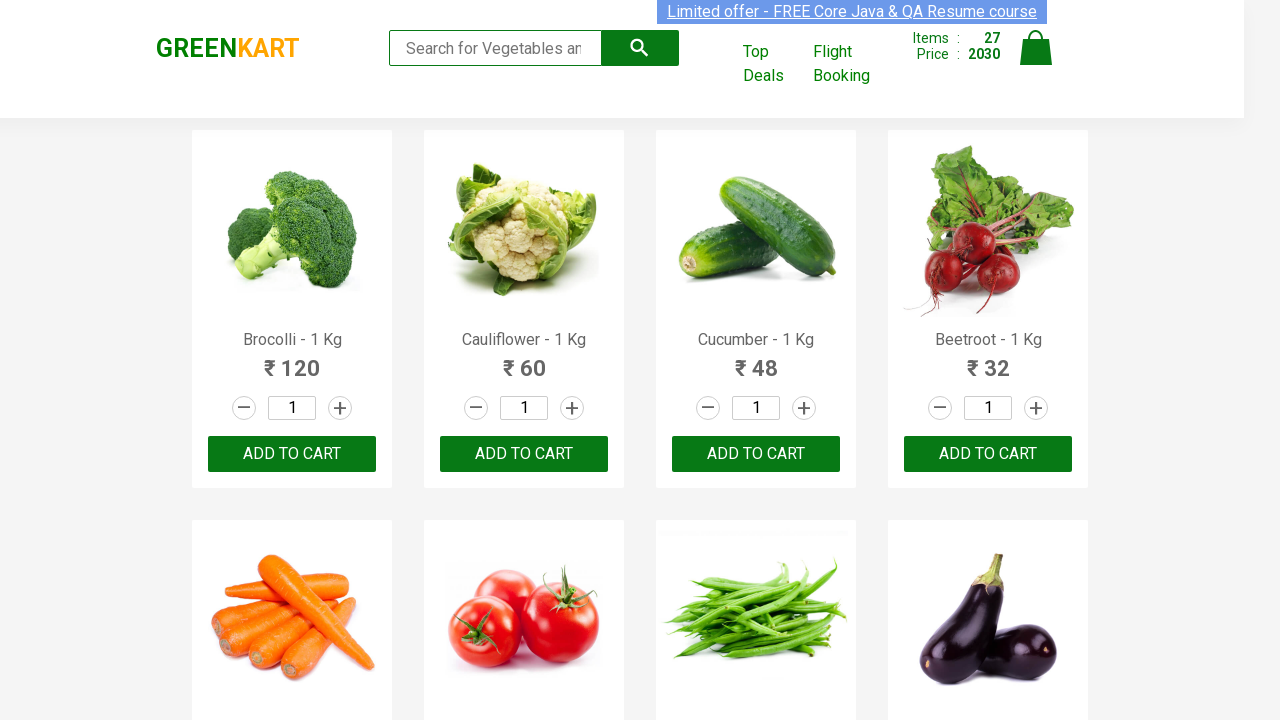

Located ADD TO CART button for product 28
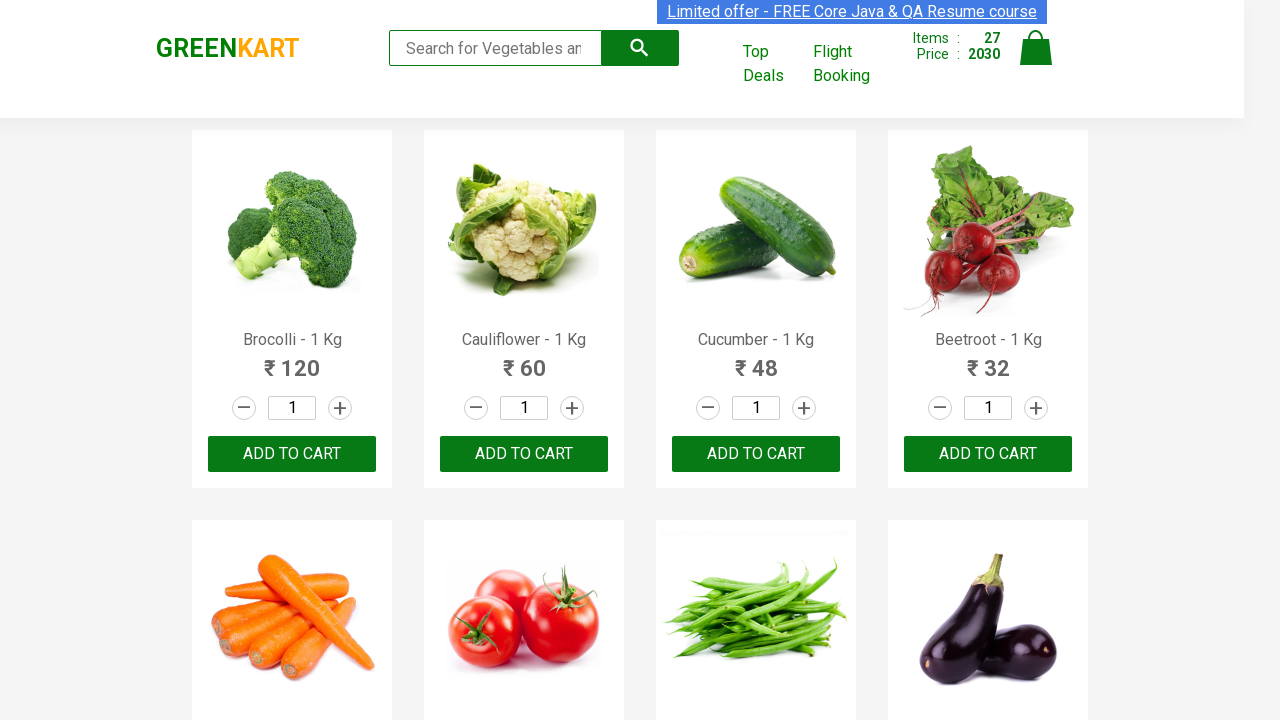

Clicked ADD TO CART button for product 28 at (988, 360) on .products .product >> nth=27 >> .product-action > button
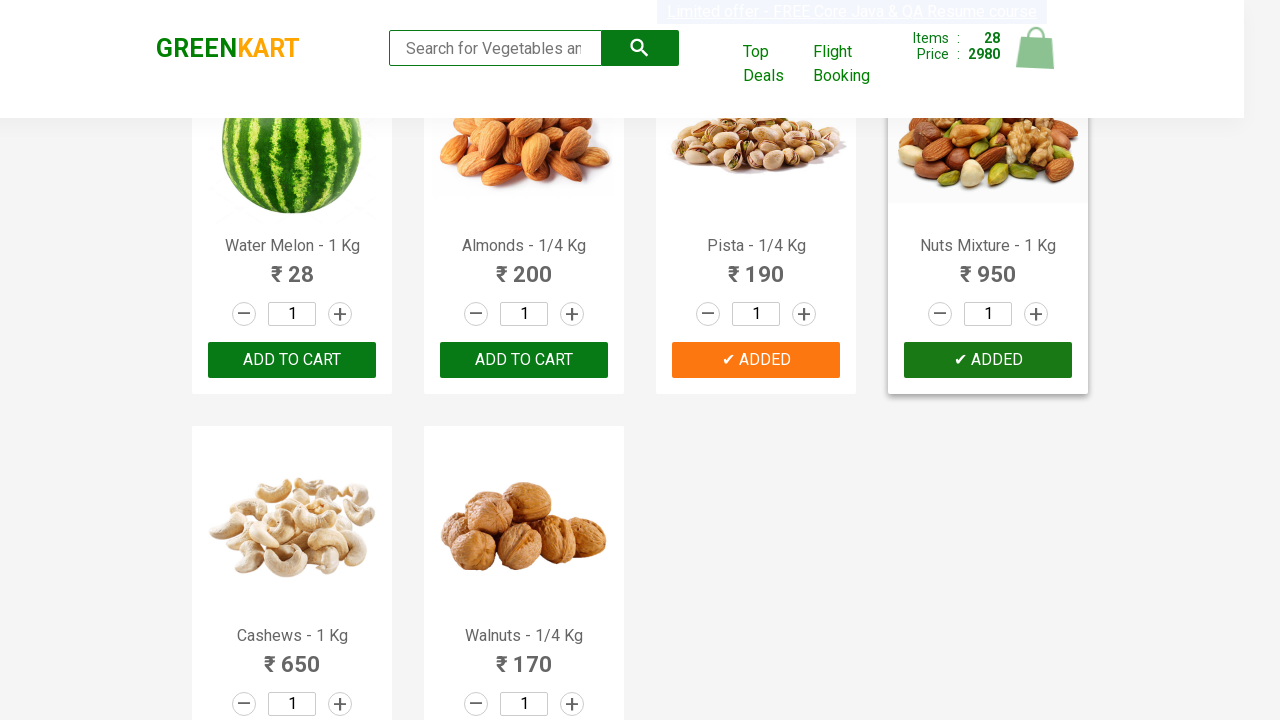

Product 28 successfully added to cart - button text changed to '✔ ADDED'
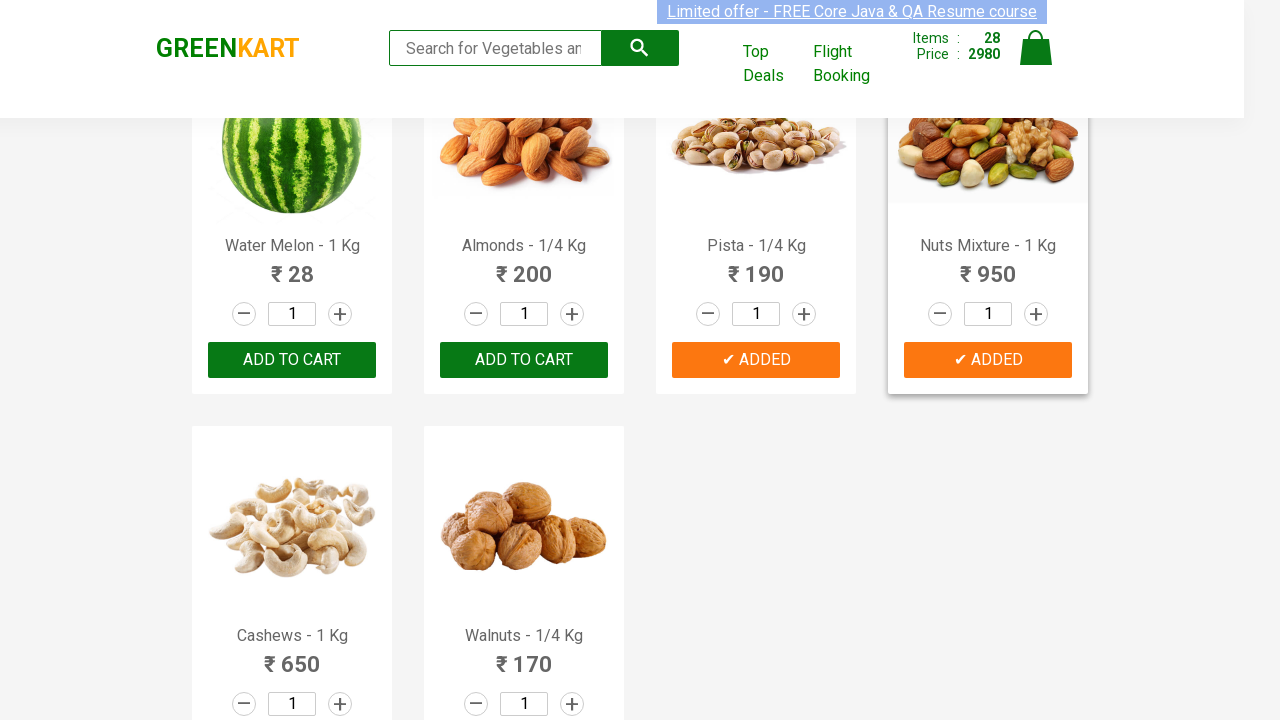

Clicked cart icon to open cart preview for product 29 at (1036, 59) on .cart-icon
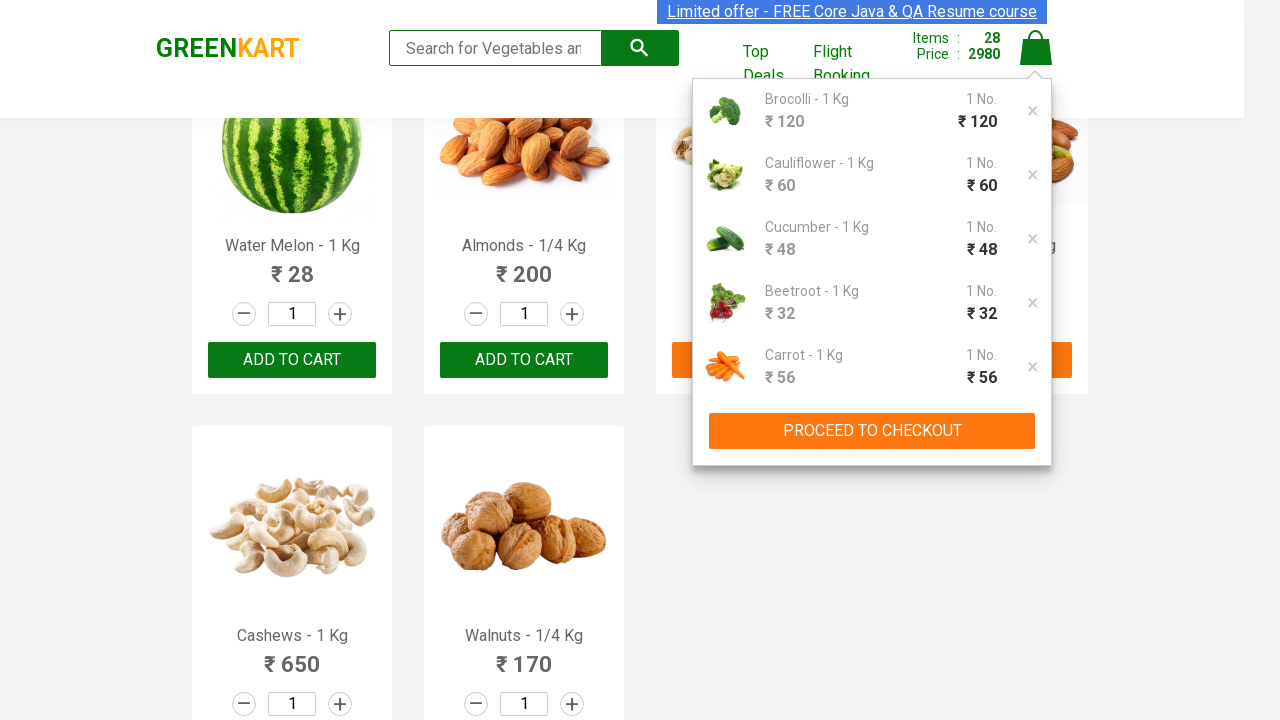

Cart preview opened successfully
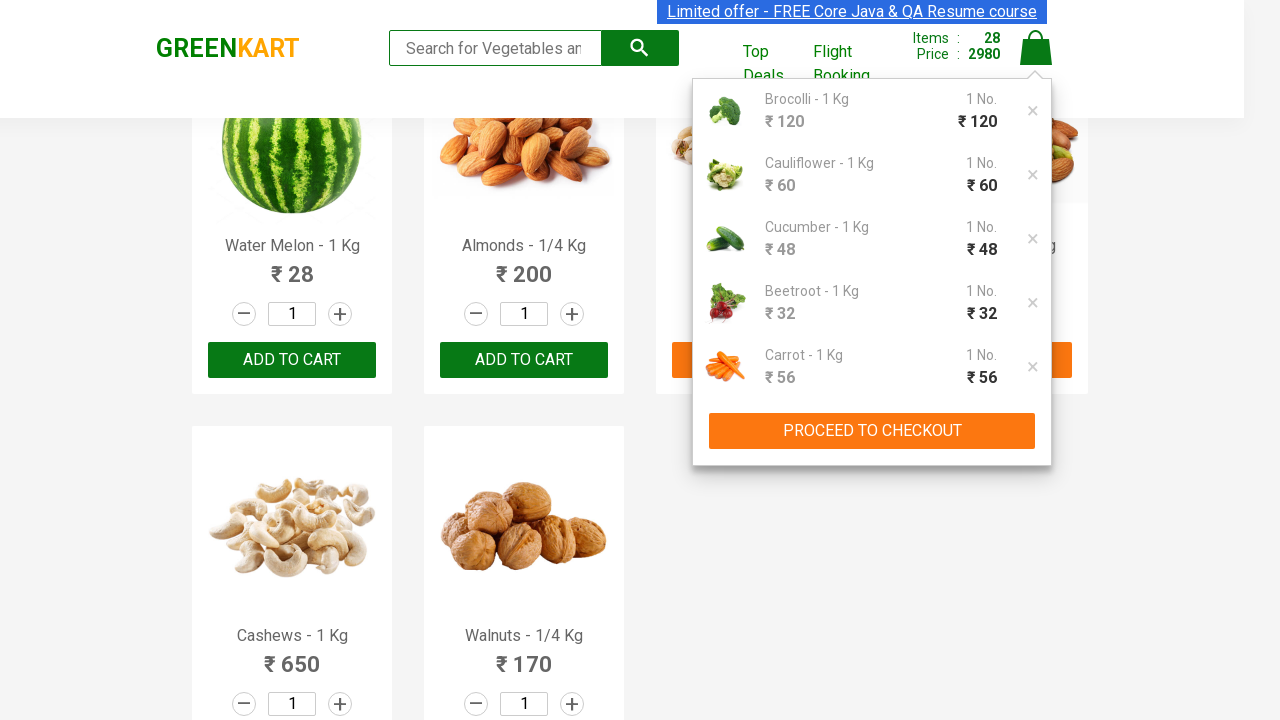

Clicked cart icon to close cart preview at (1036, 59) on .cart-icon
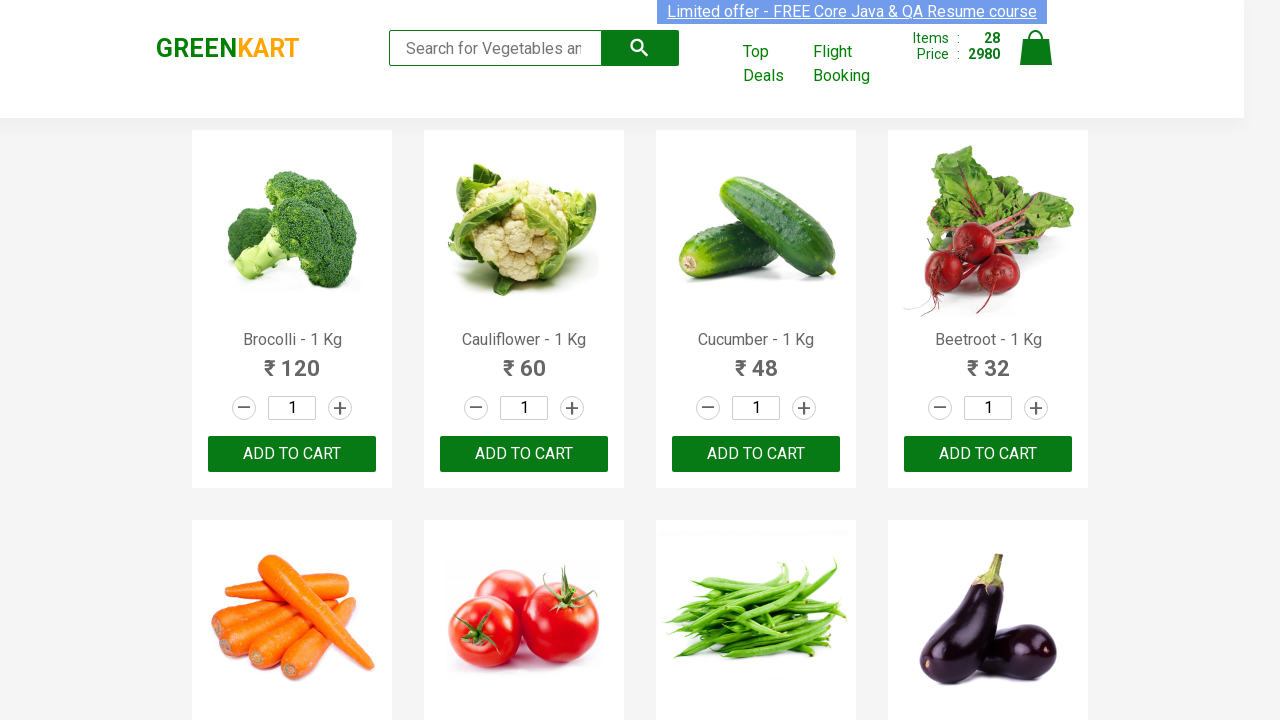

Cart preview closed successfully
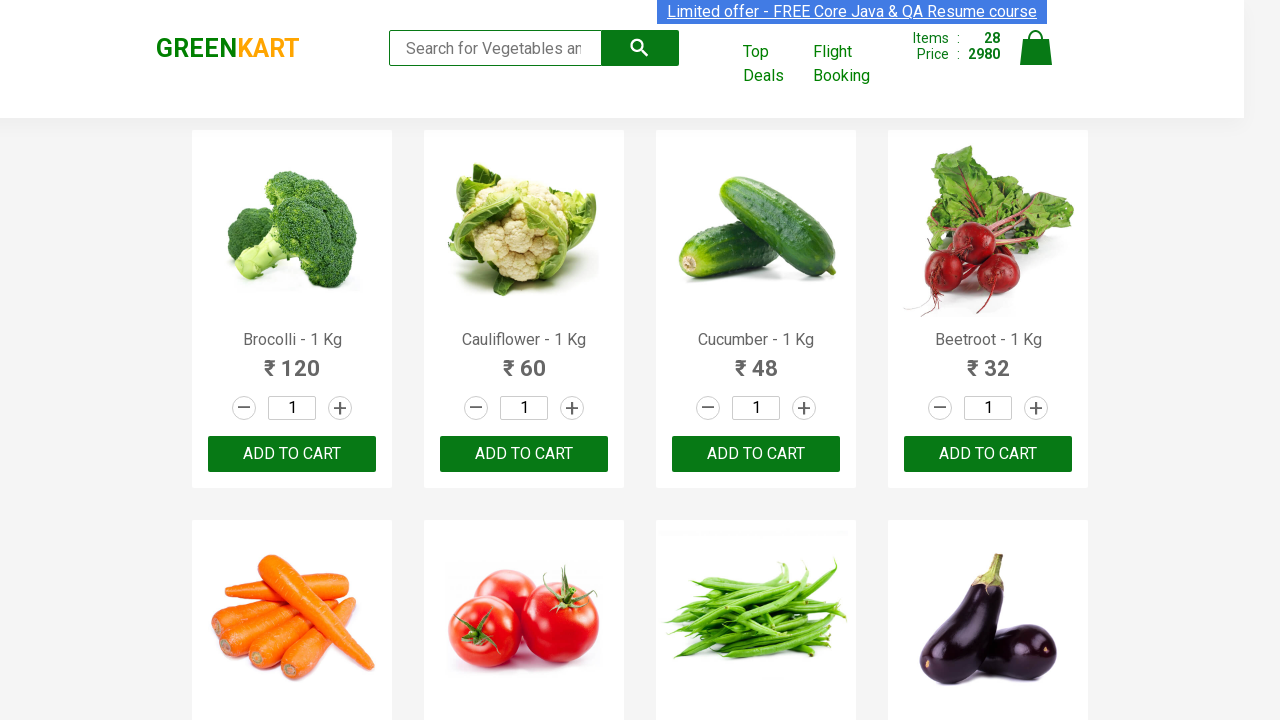

Located ADD TO CART button for product 29
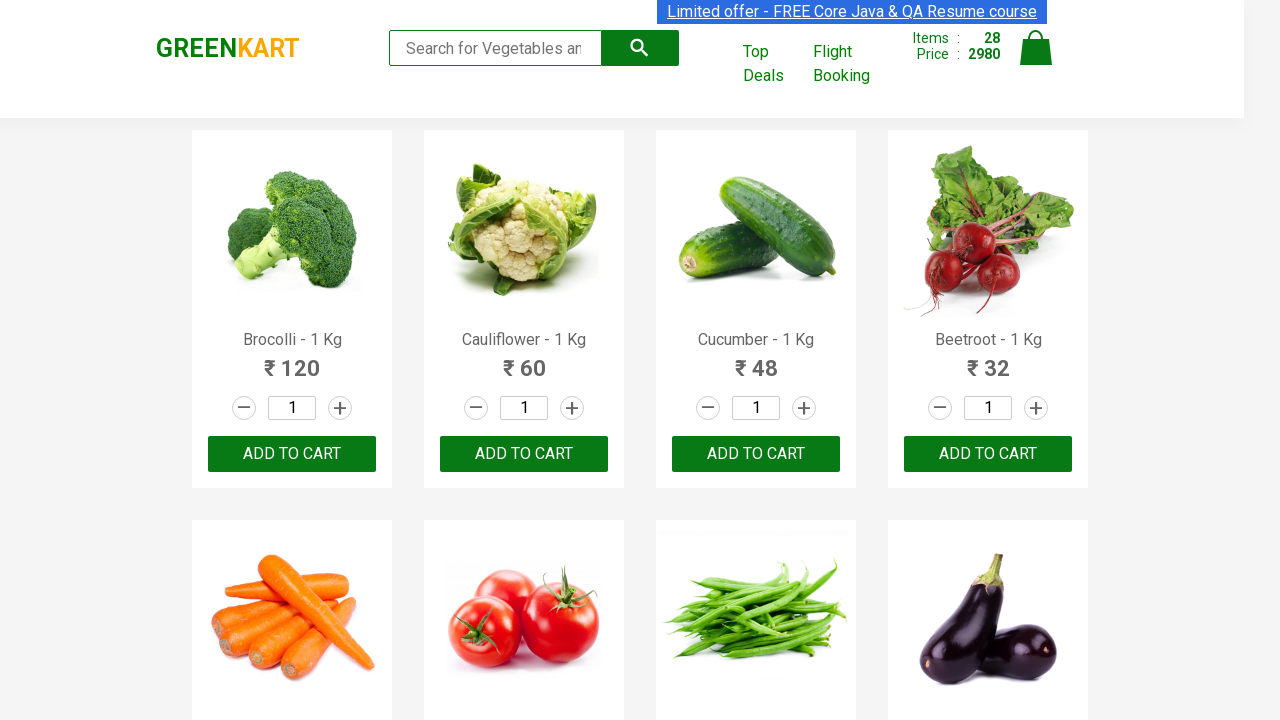

Clicked ADD TO CART button for product 29 at (292, 569) on .products .product >> nth=28 >> .product-action > button
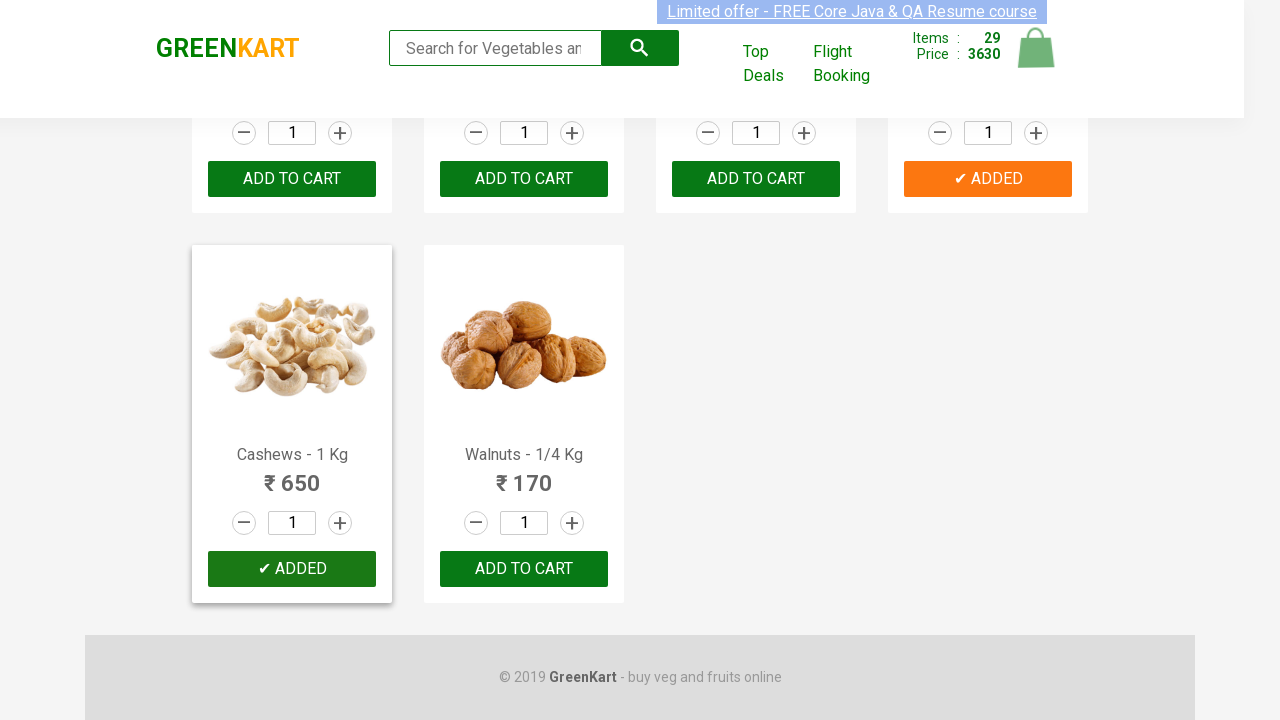

Product 29 successfully added to cart - button text changed to '✔ ADDED'
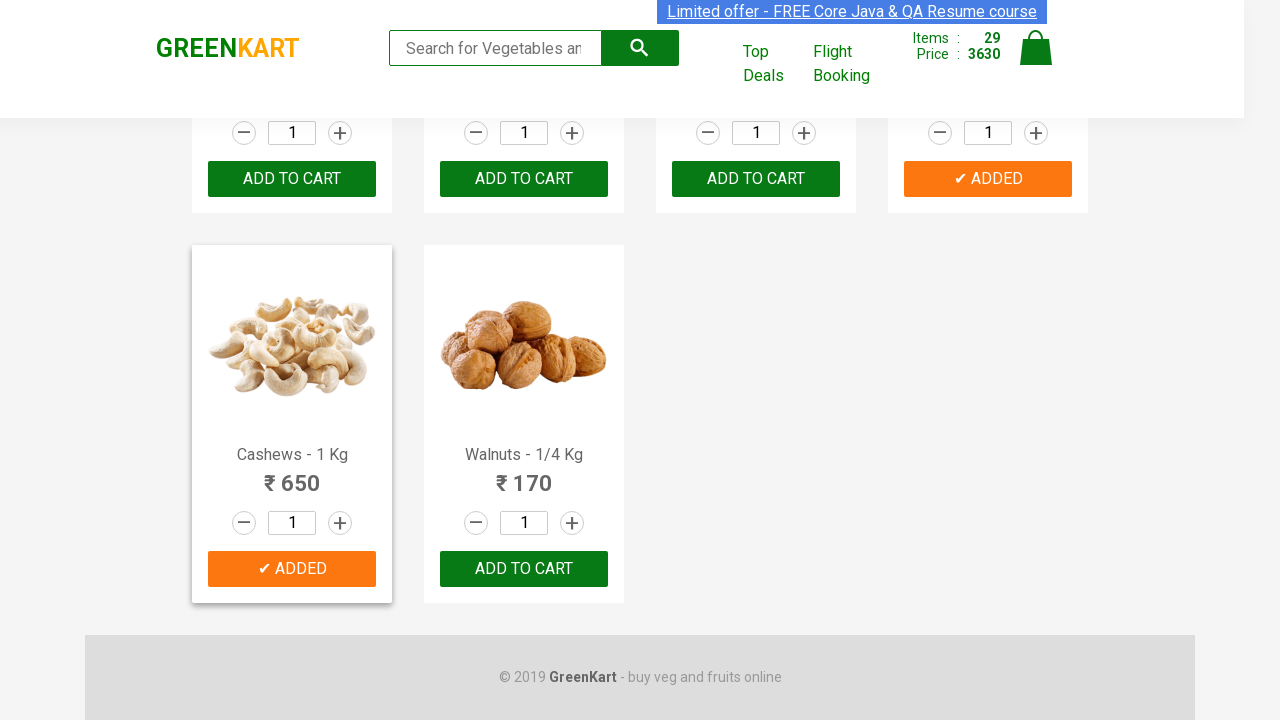

Clicked cart icon to open cart preview for product 30 at (1036, 59) on .cart-icon
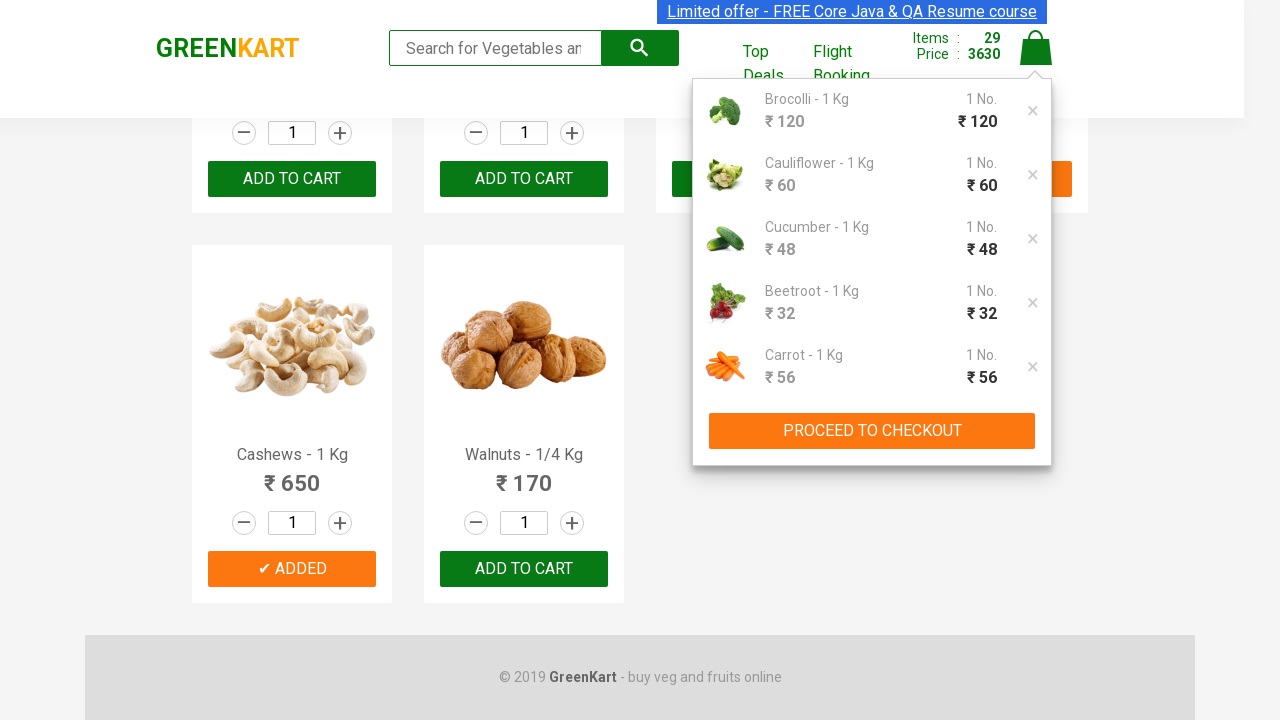

Cart preview opened successfully
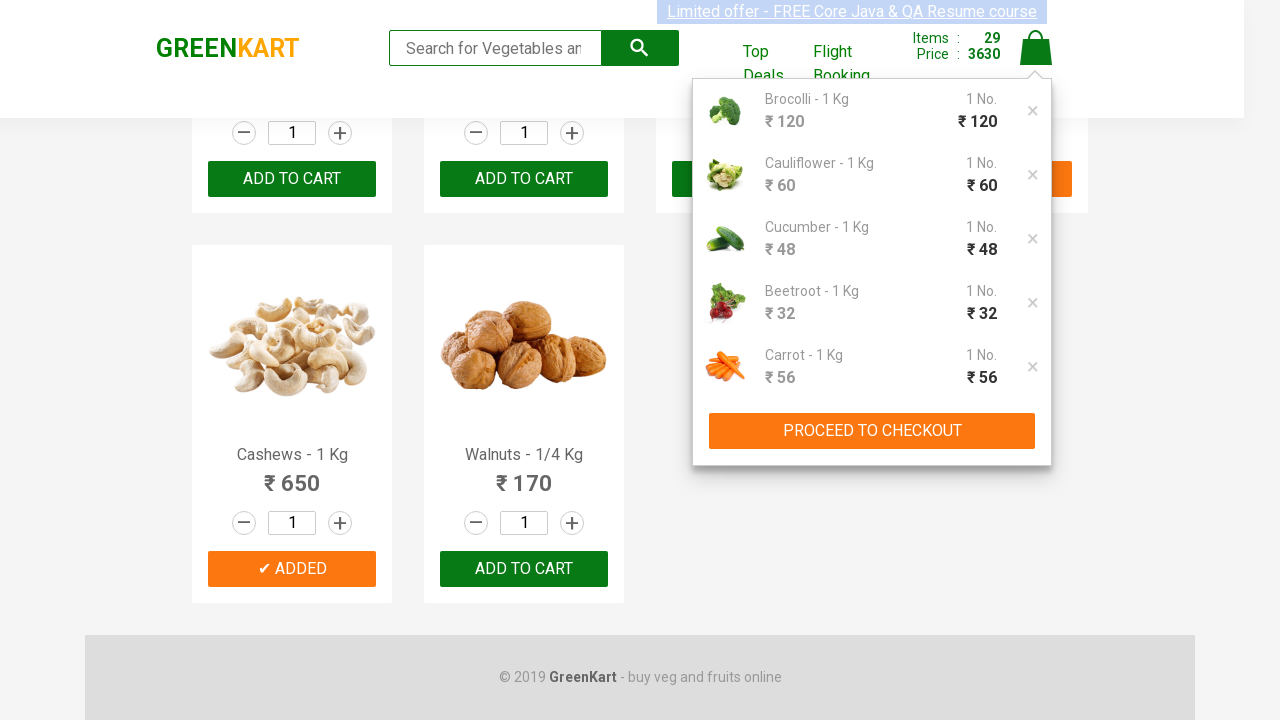

Clicked cart icon to close cart preview at (1036, 59) on .cart-icon
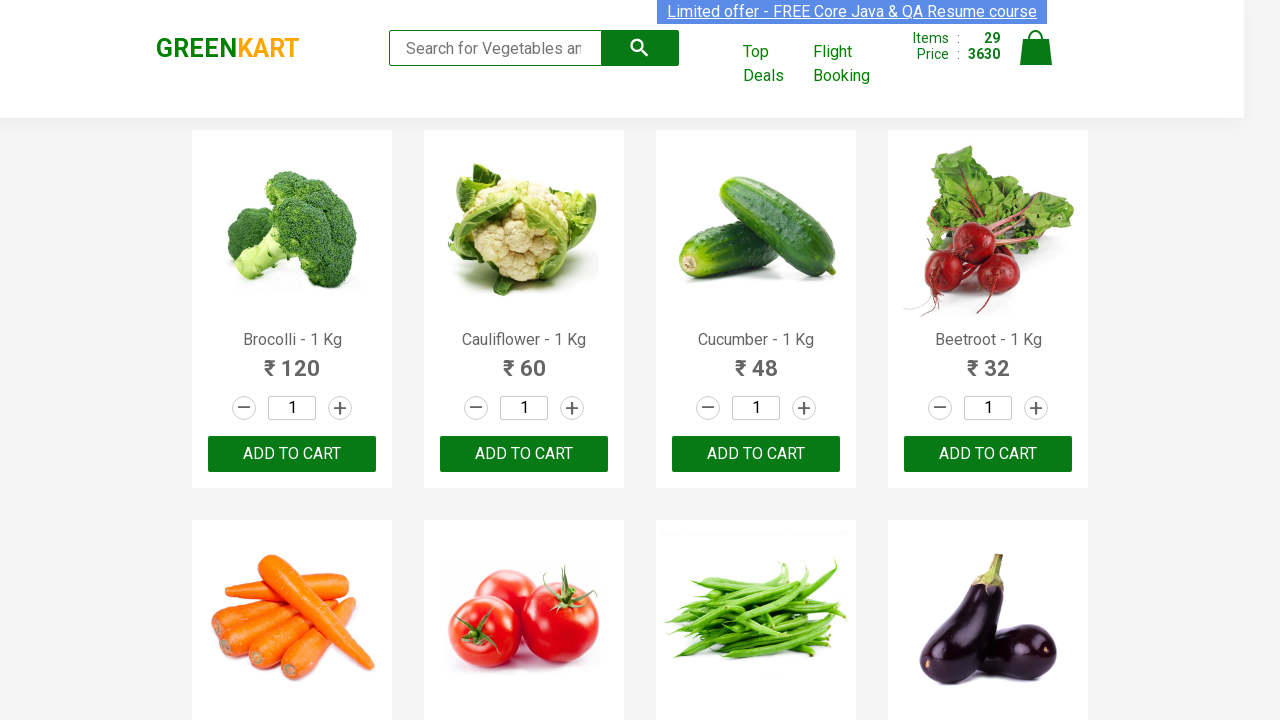

Cart preview closed successfully
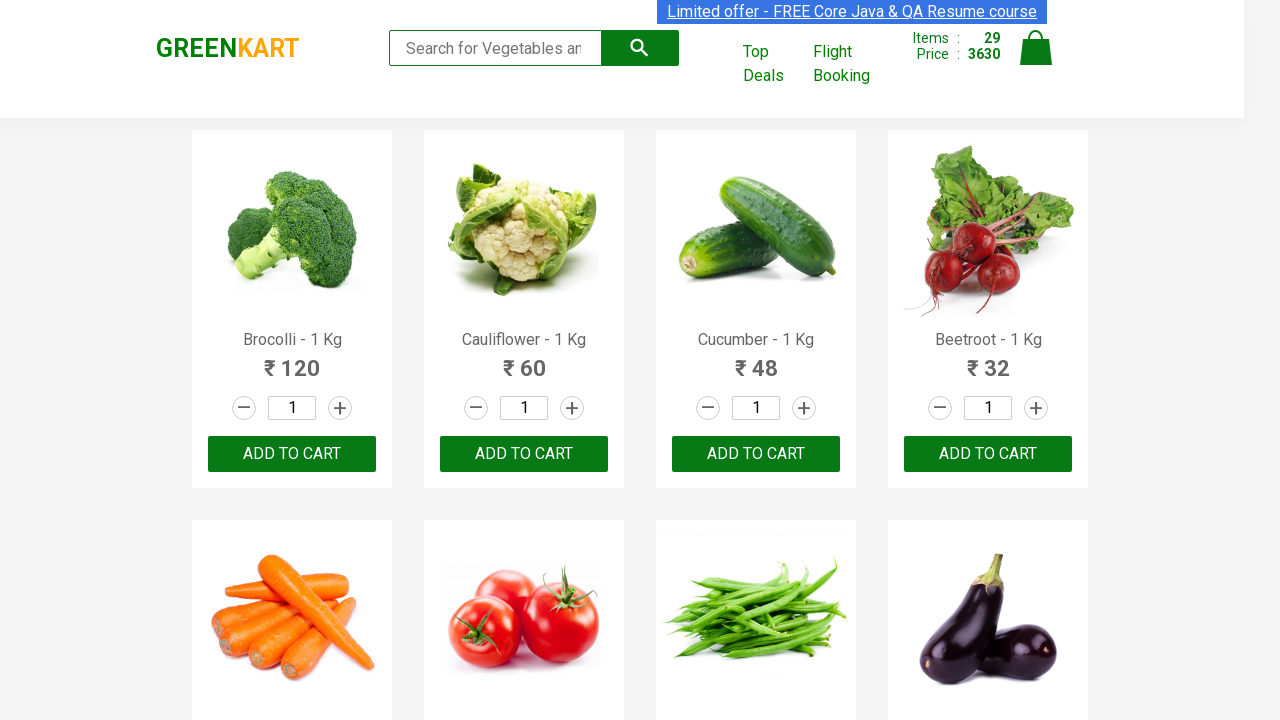

Located ADD TO CART button for product 30
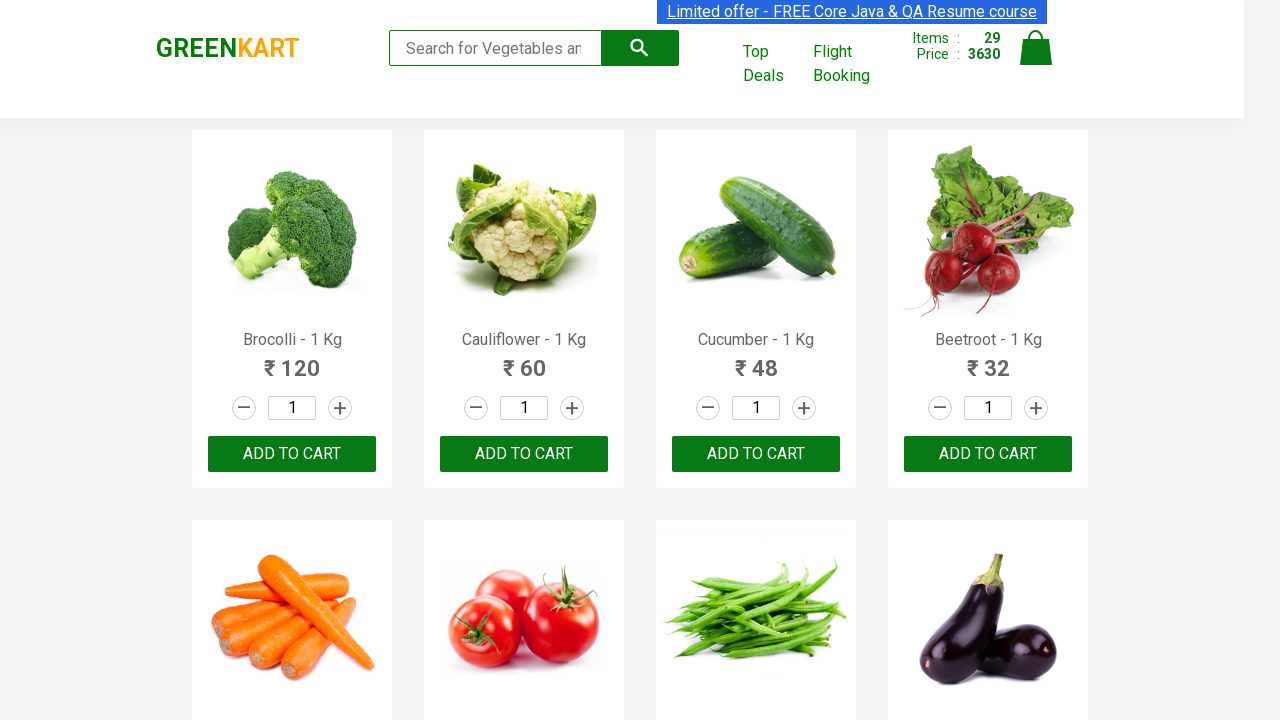

Clicked ADD TO CART button for product 30 at (524, 569) on .products .product >> nth=29 >> .product-action > button
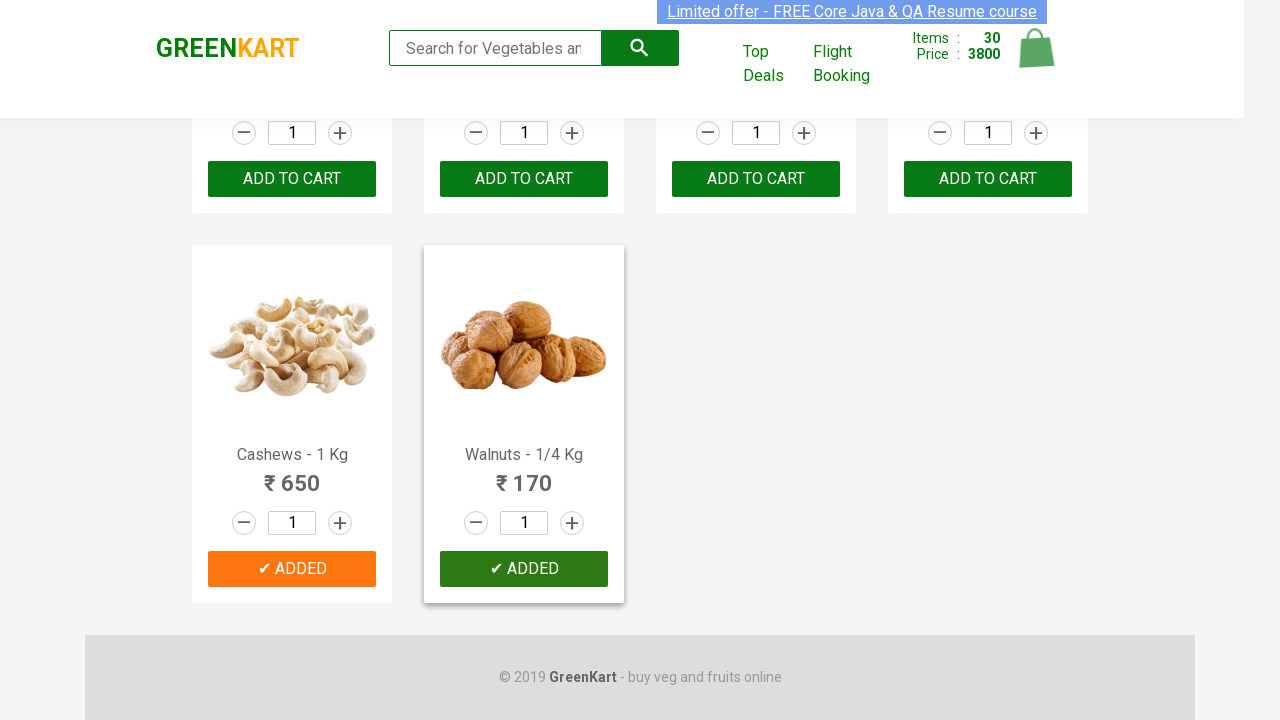

Product 30 successfully added to cart - button text changed to '✔ ADDED'
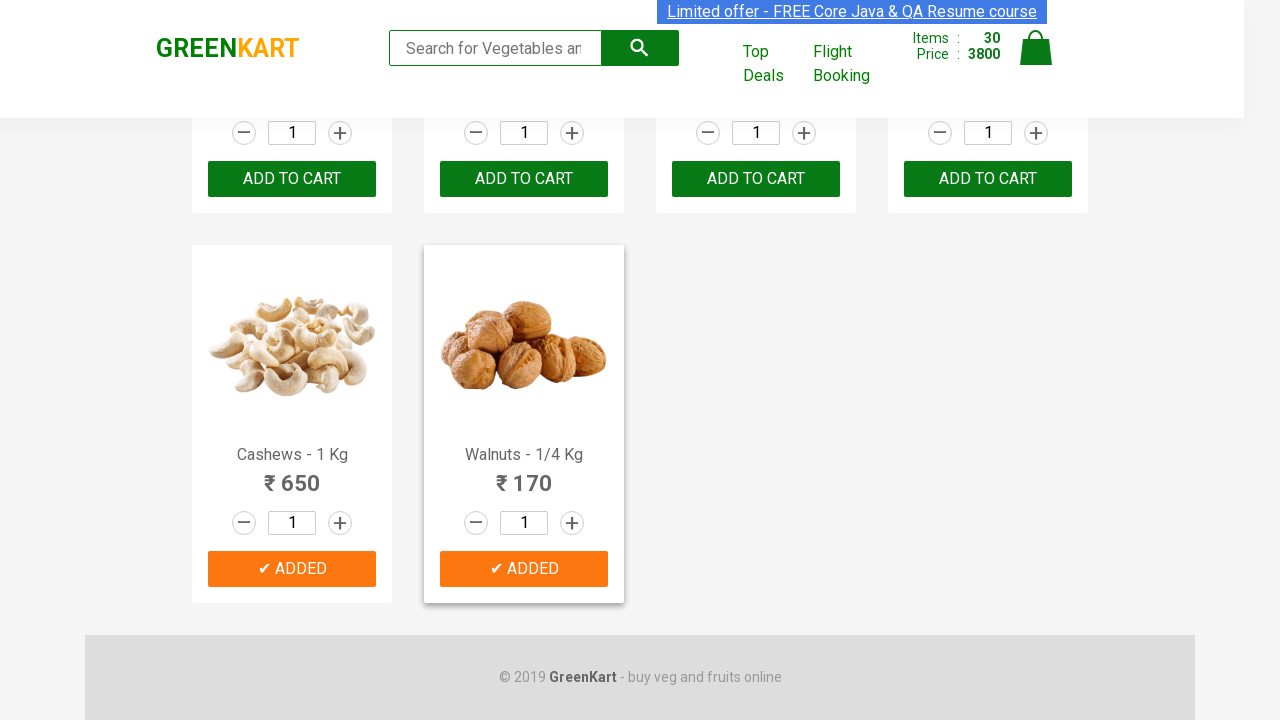

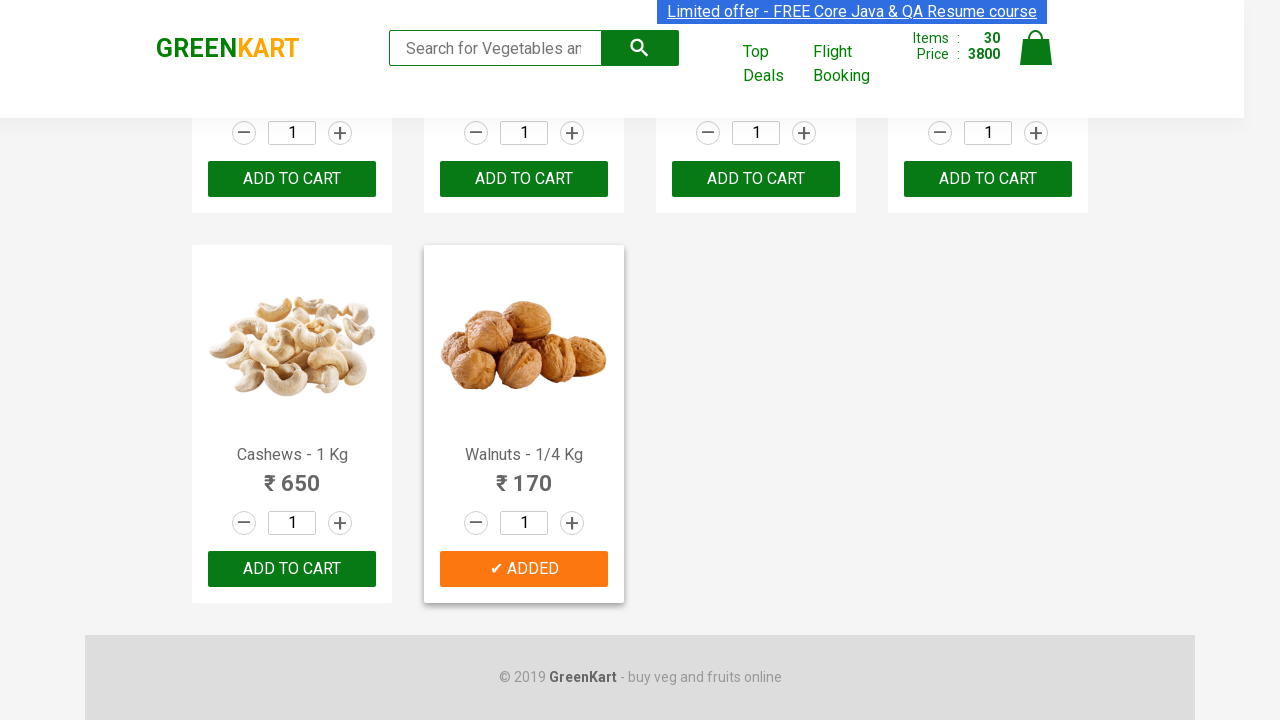